Tests username field validation on signup form by entering various invalid characters and verifying that appropriate error messages are displayed for each forbidden character.

Starting URL: https://koshelek.ru/authorization/signup

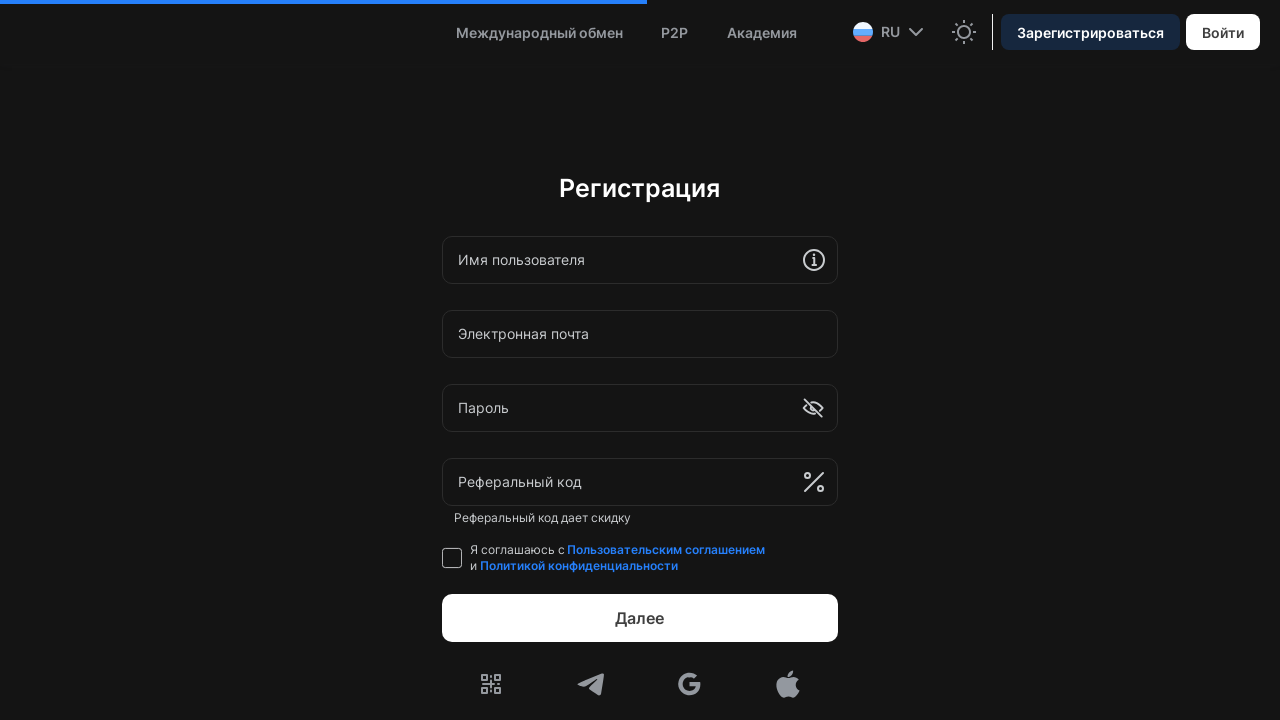

Waited 7 seconds for signup page to fully load
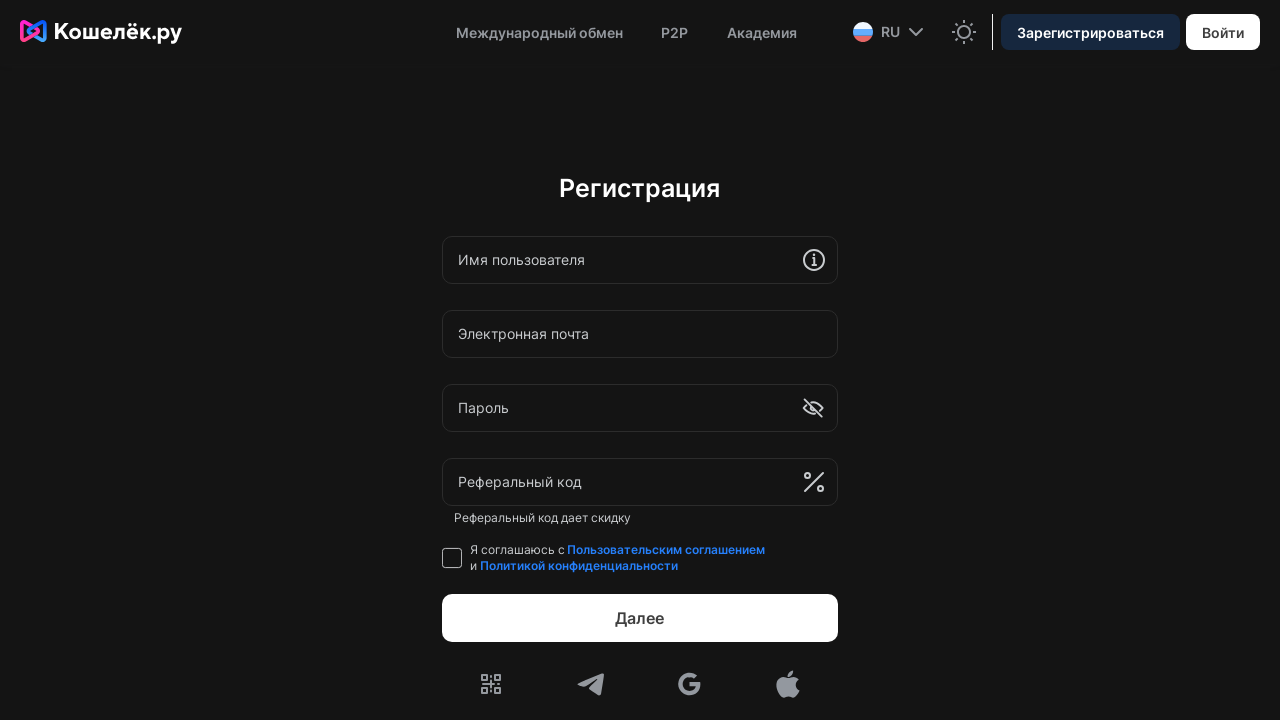

Located shadow host element for character 'ж'
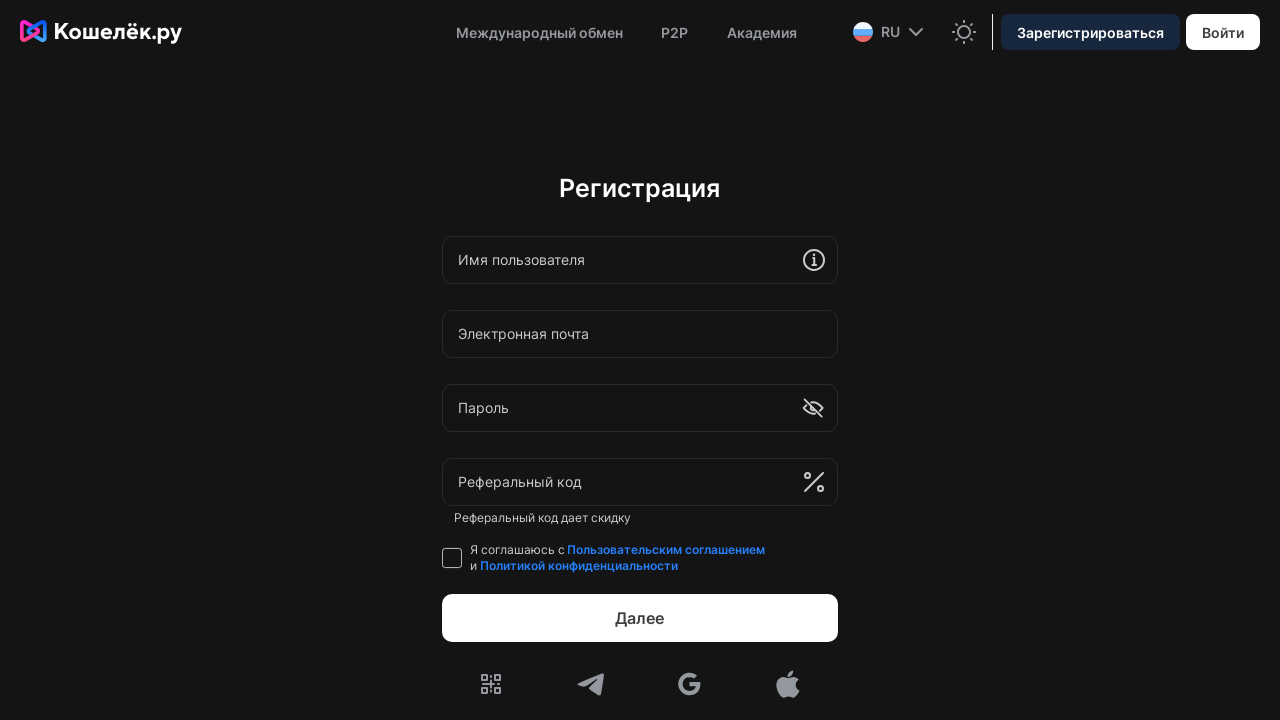

Located username input field within shadow DOM for character 'ж'
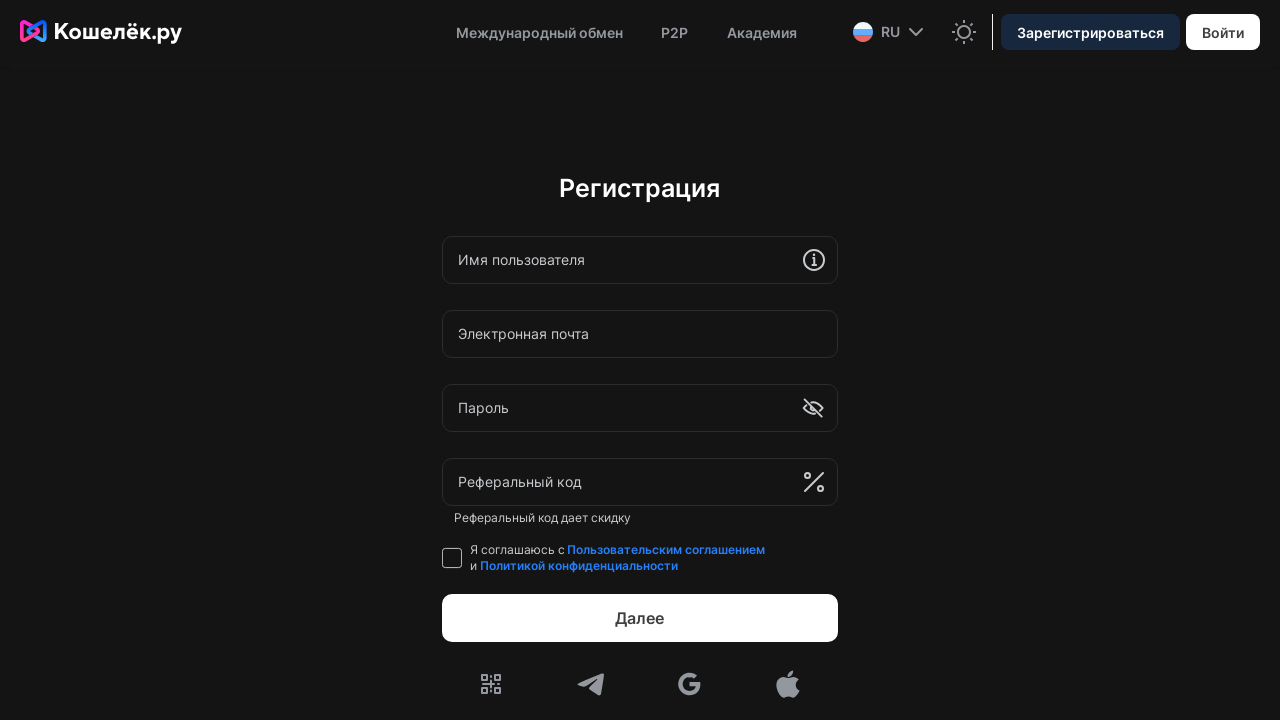

Entered 'Nameж' in username field to test validation on .remoteComponent >> div[data-wi='user-name'] input
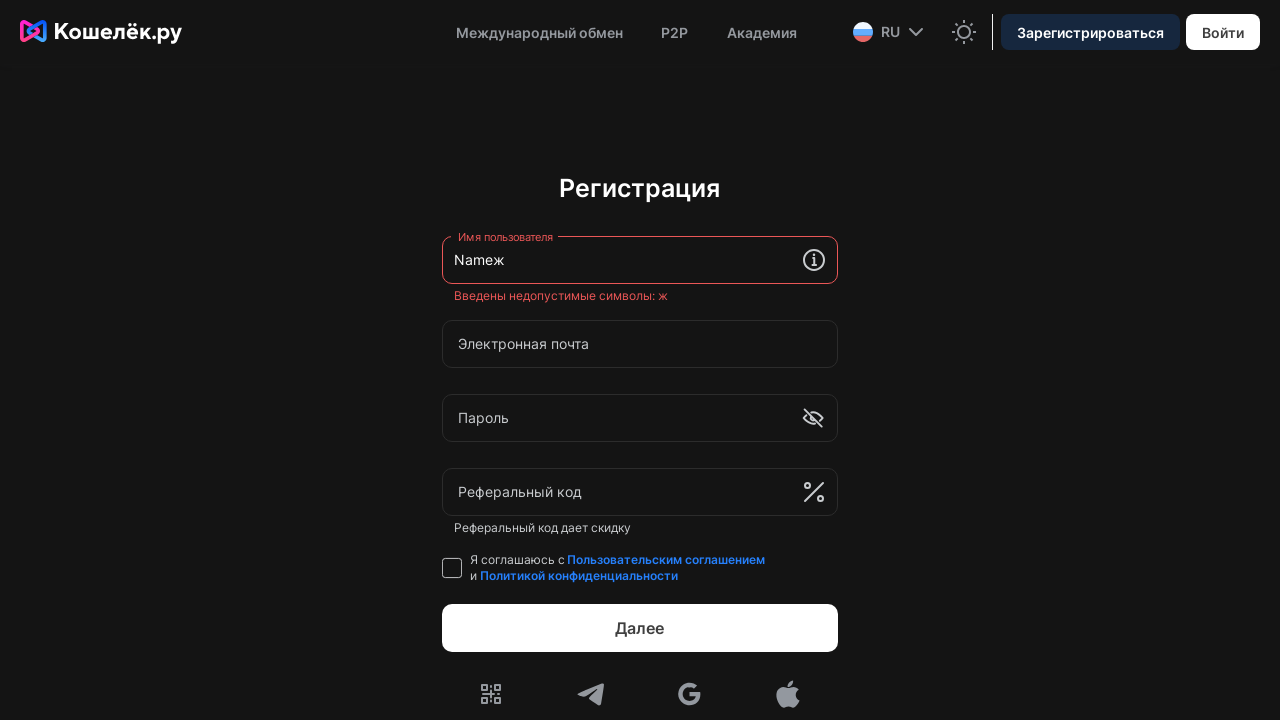

Waited 1 second for validation message to appear for character 'ж'
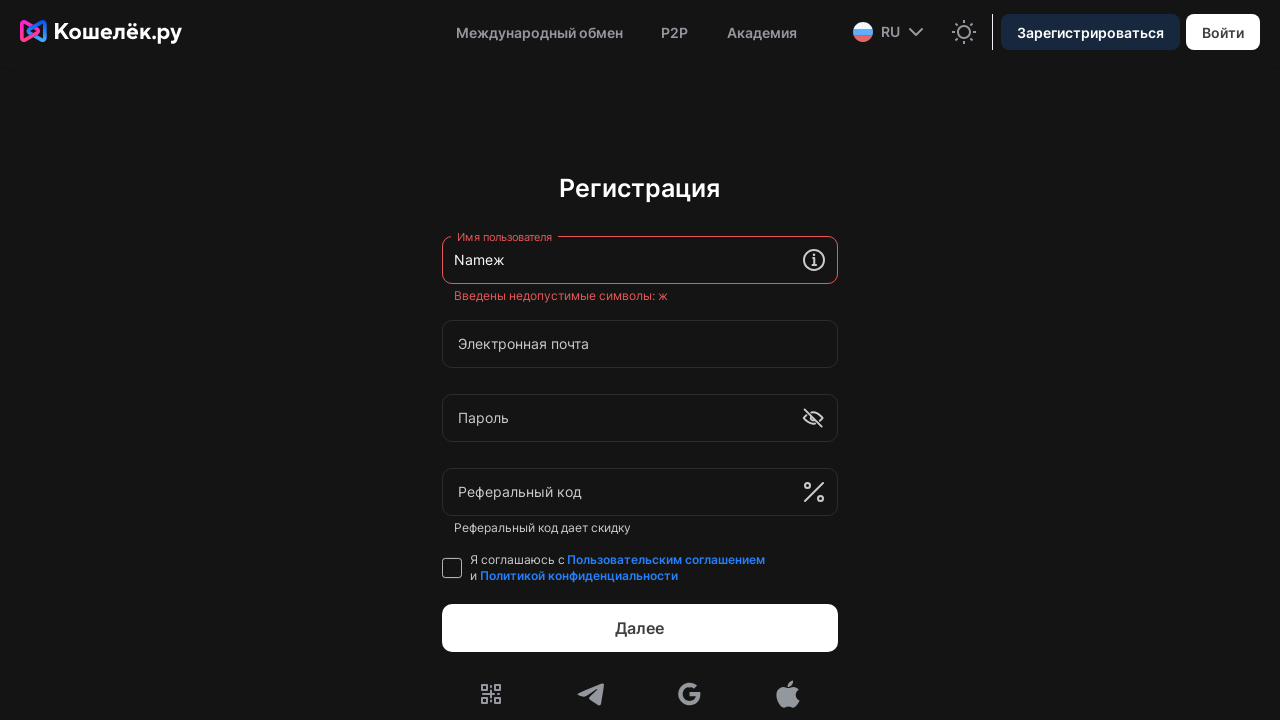

Located error message element for character 'ж'
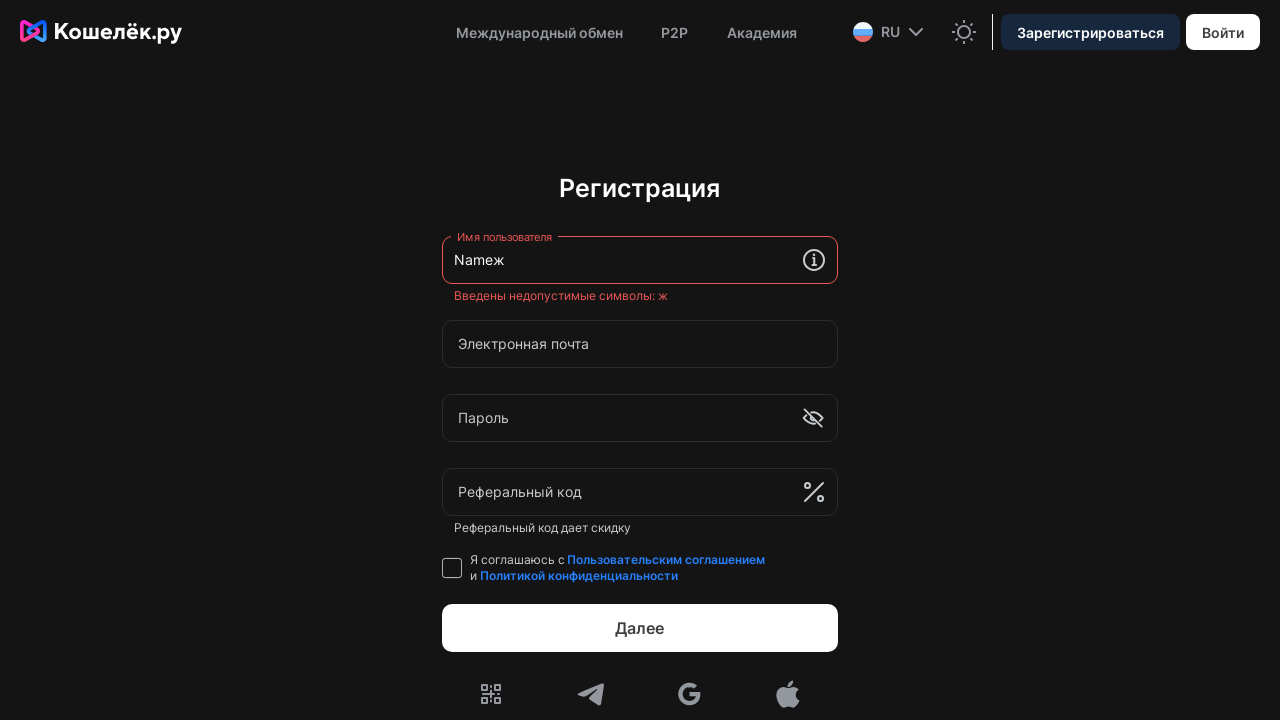

Verified error message is visible for invalid character 'ж'
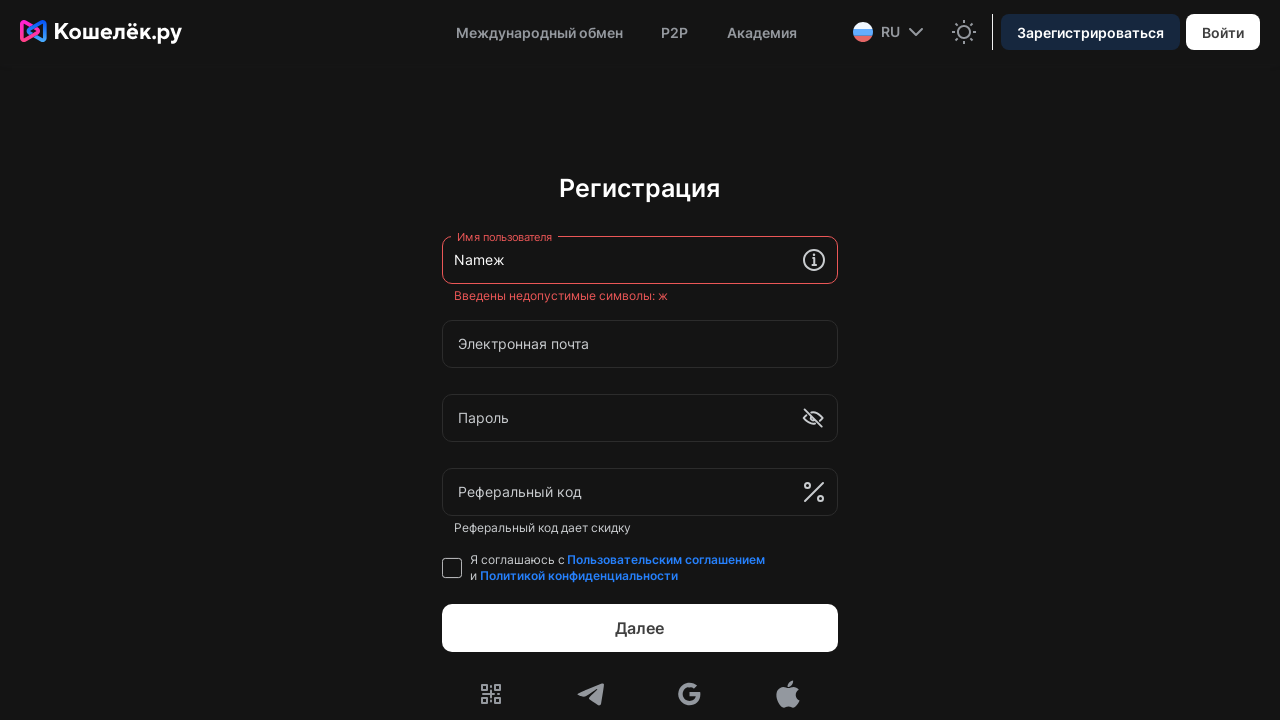

Cleared username input field after testing character 'ж' on .remoteComponent >> div[data-wi='user-name'] input
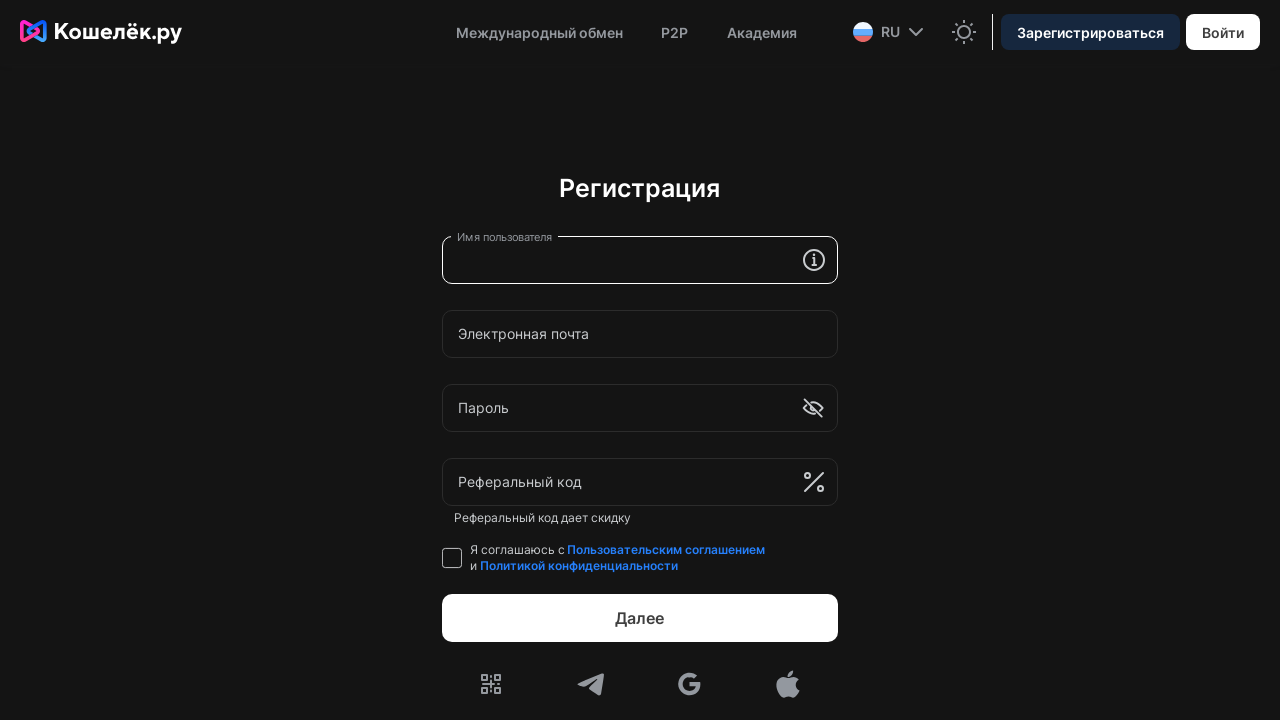

Waited 500ms before testing next character
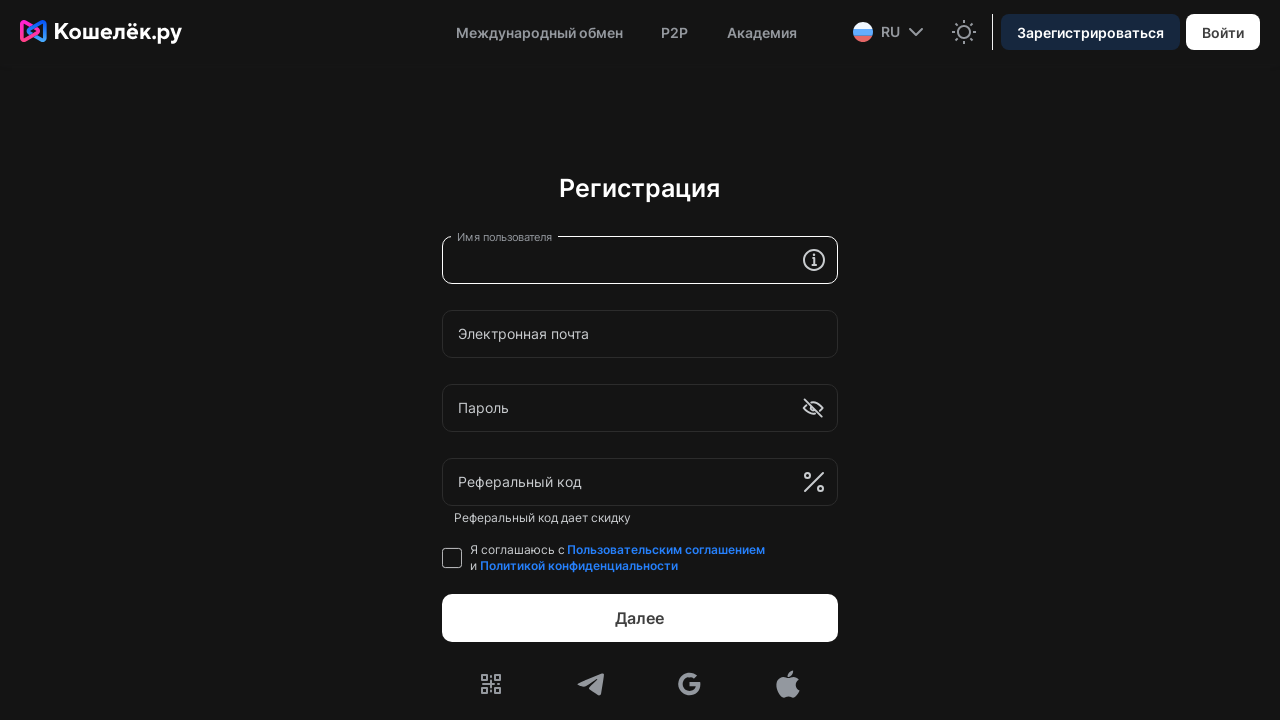

Located shadow host element for character 'Ж'
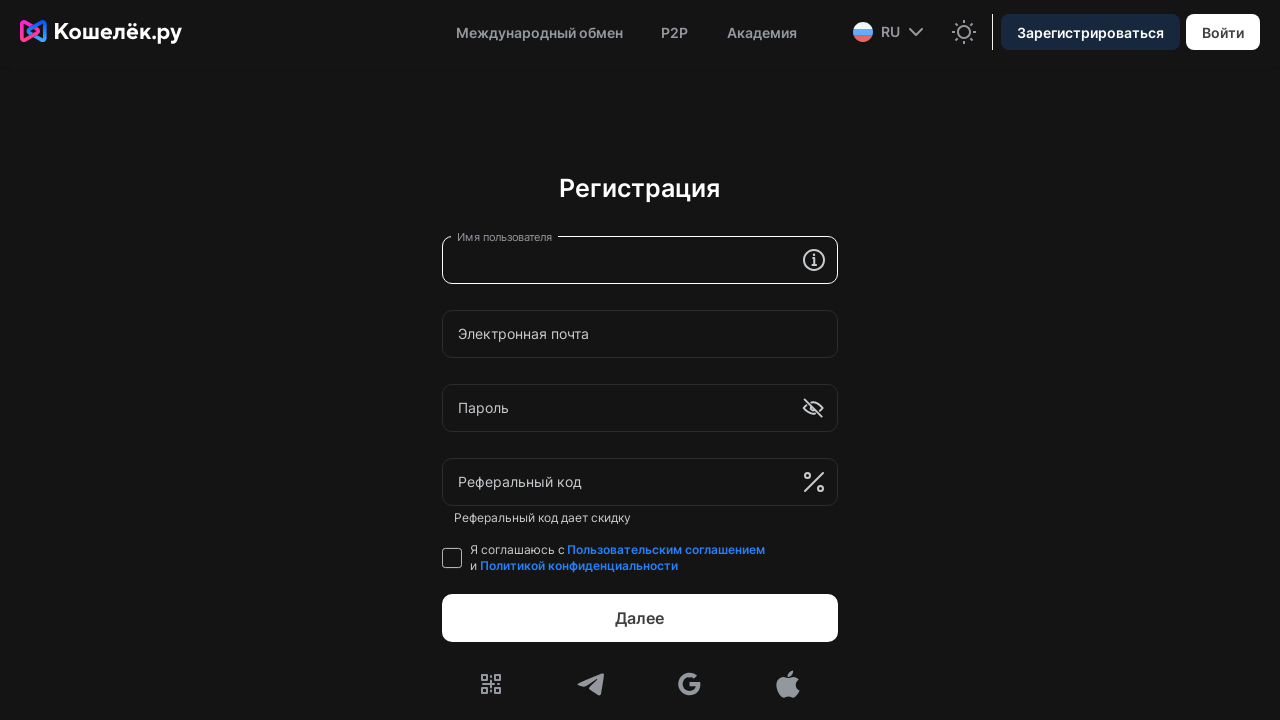

Located username input field within shadow DOM for character 'Ж'
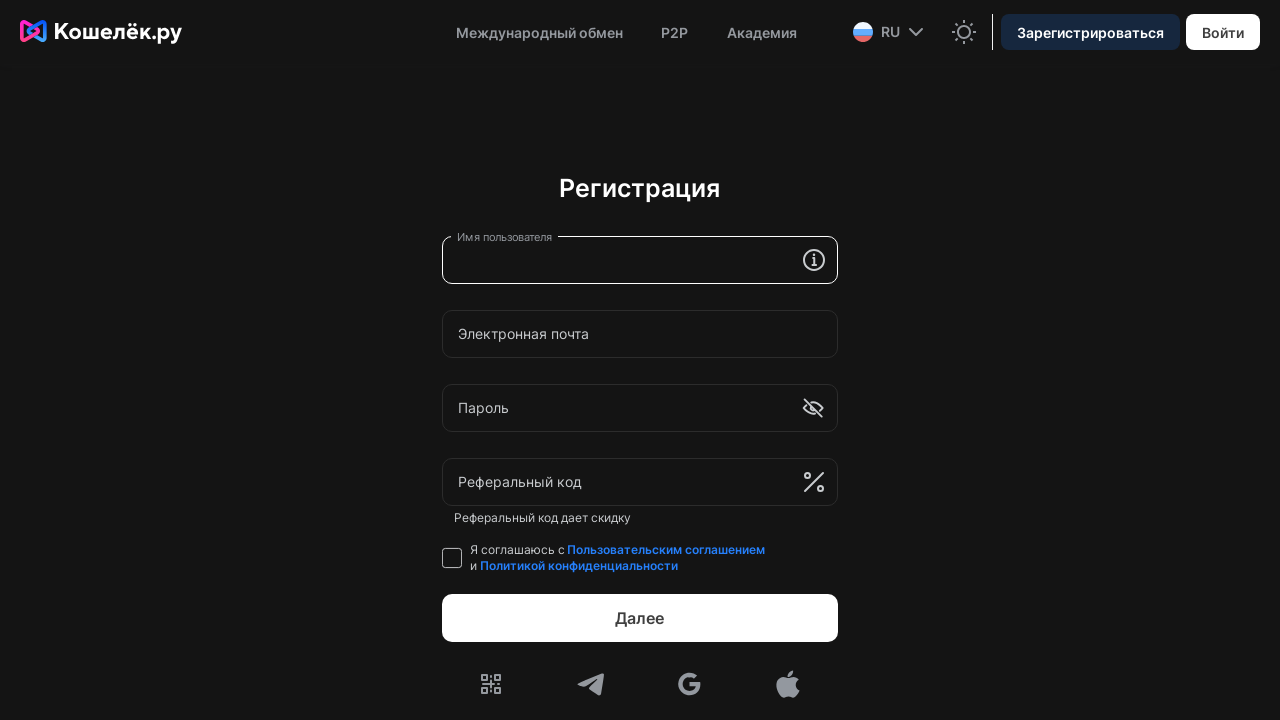

Entered 'NameЖ' in username field to test validation on .remoteComponent >> div[data-wi='user-name'] input
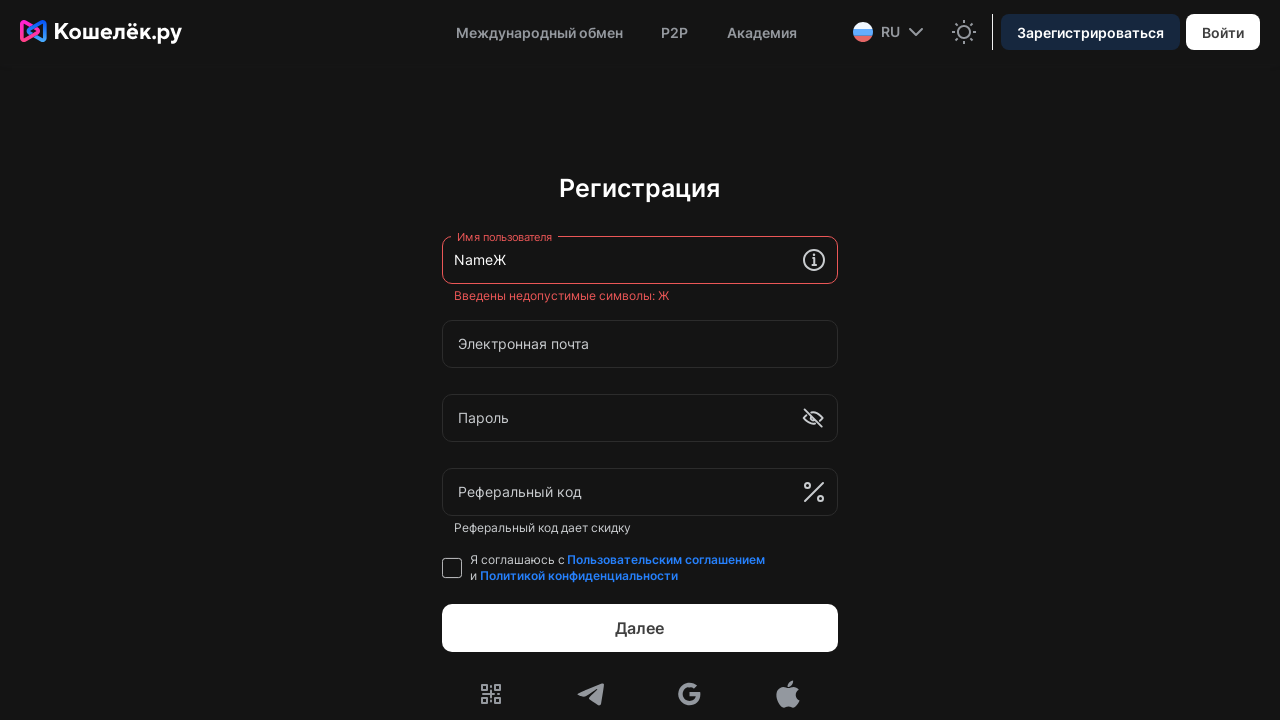

Waited 1 second for validation message to appear for character 'Ж'
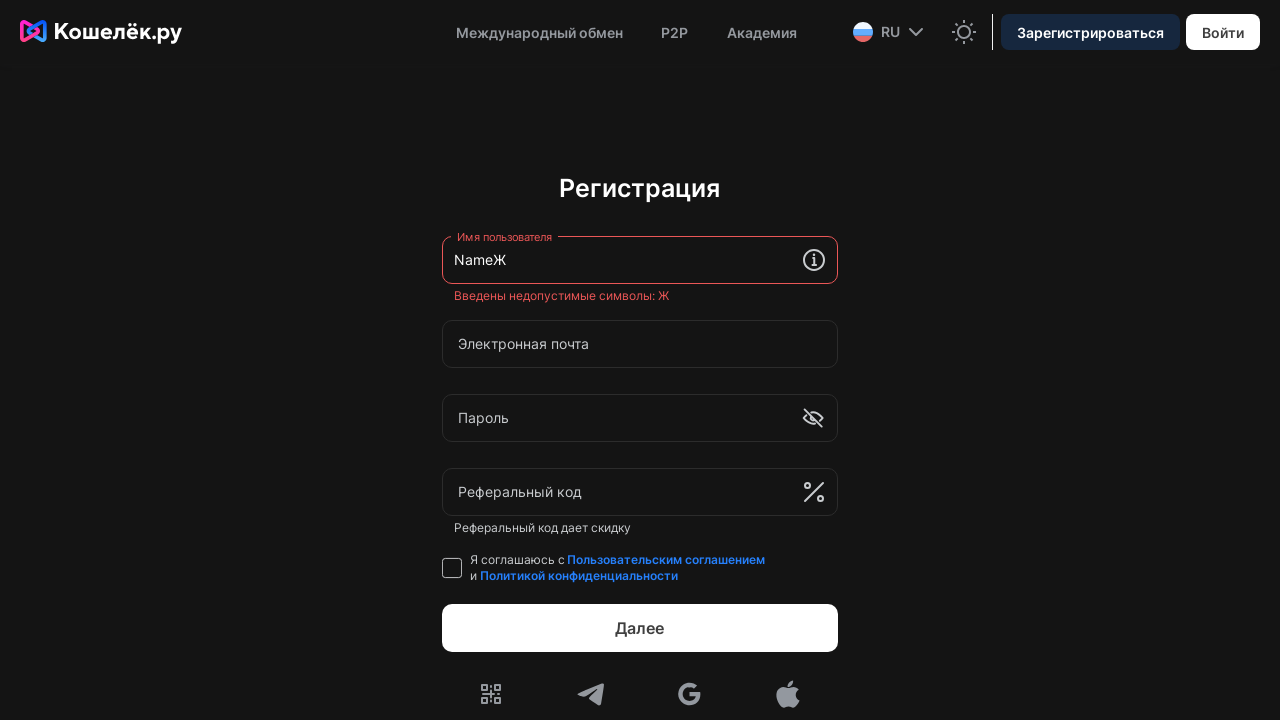

Located error message element for character 'Ж'
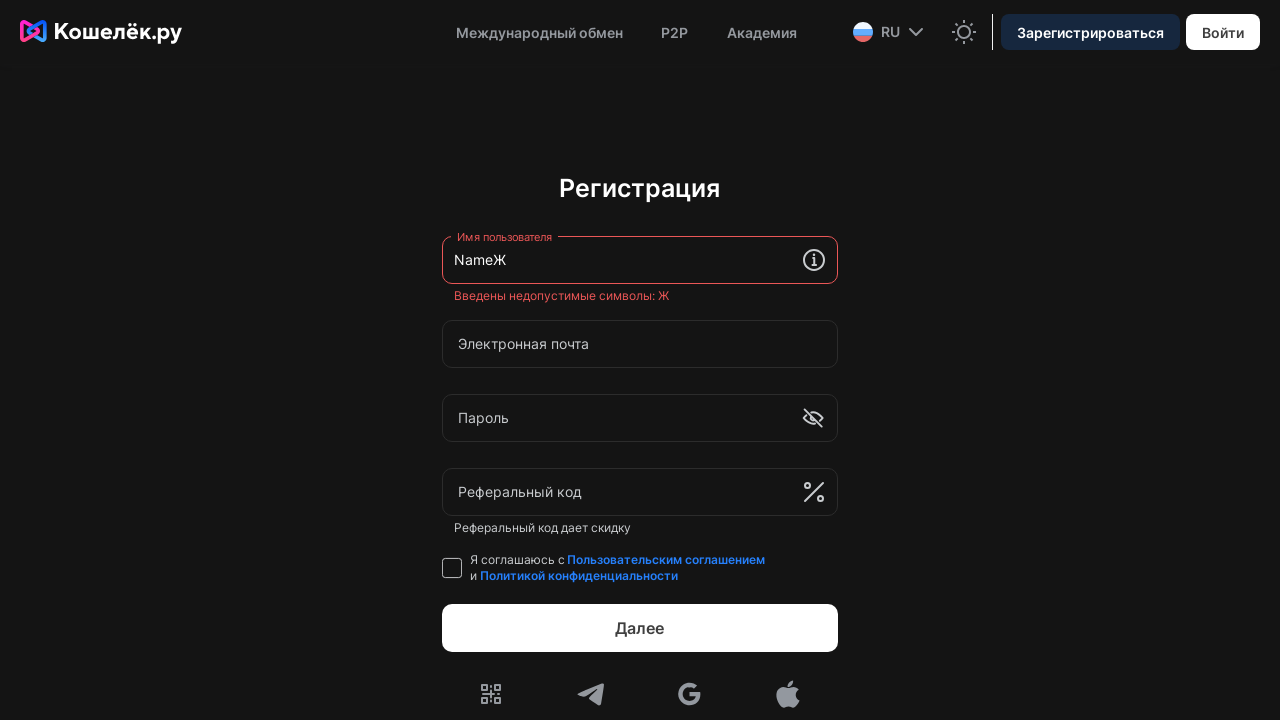

Verified error message is visible for invalid character 'Ж'
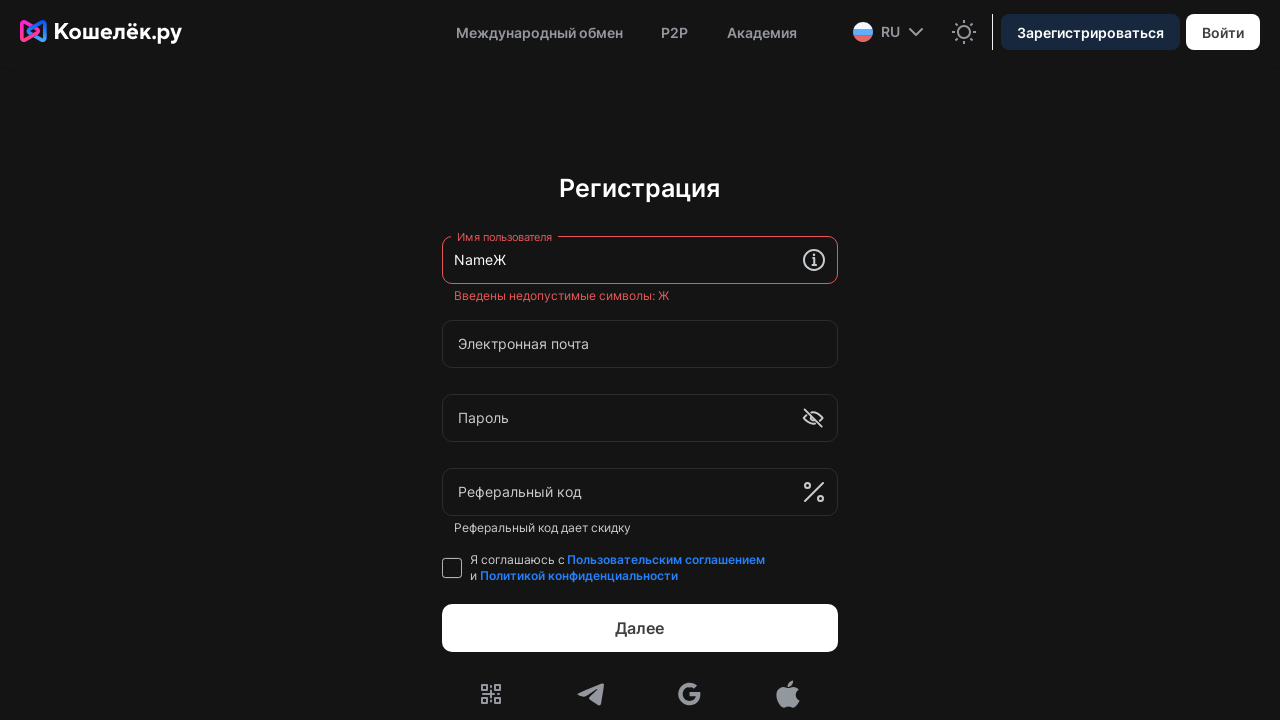

Cleared username input field after testing character 'Ж' on .remoteComponent >> div[data-wi='user-name'] input
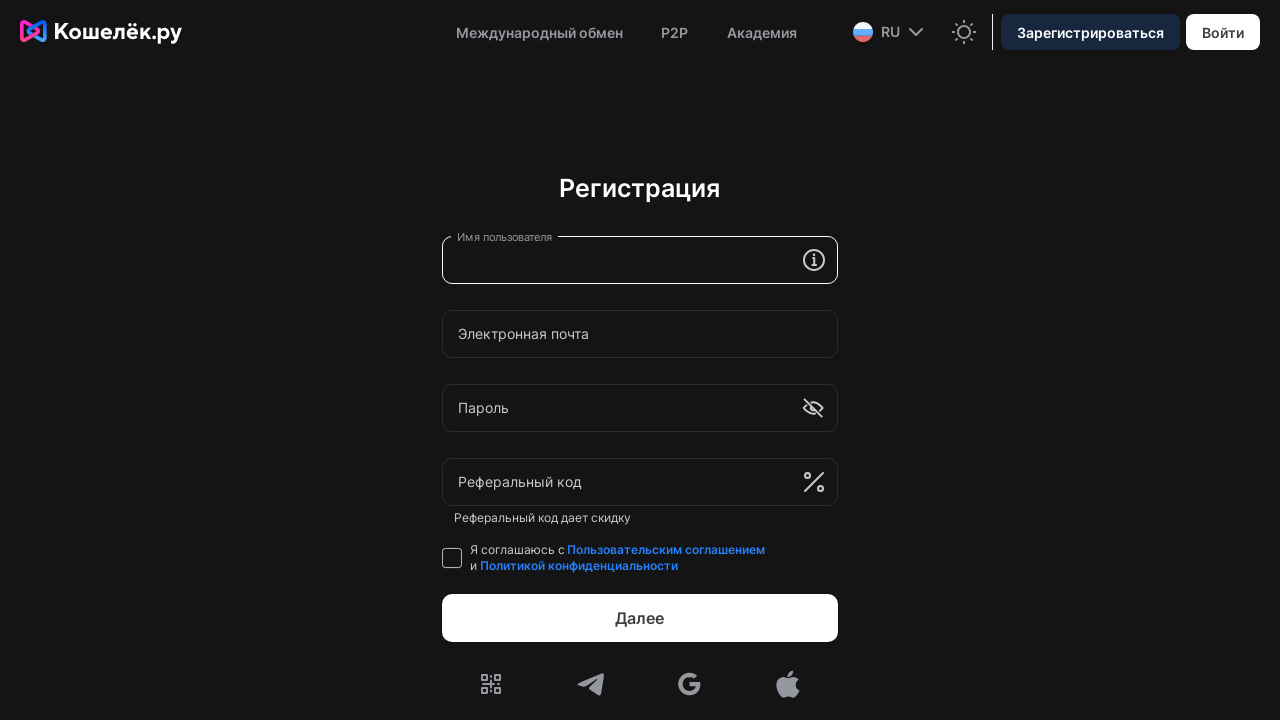

Waited 500ms before testing next character
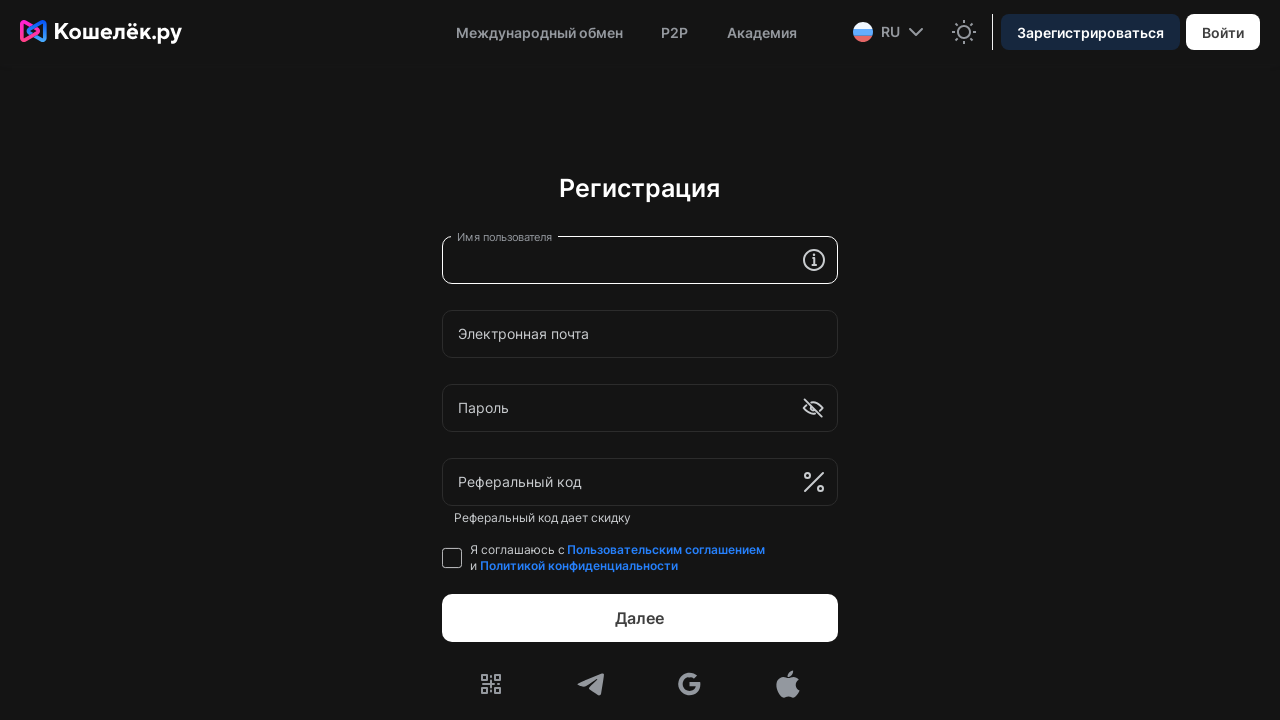

Located shadow host element for character '~'
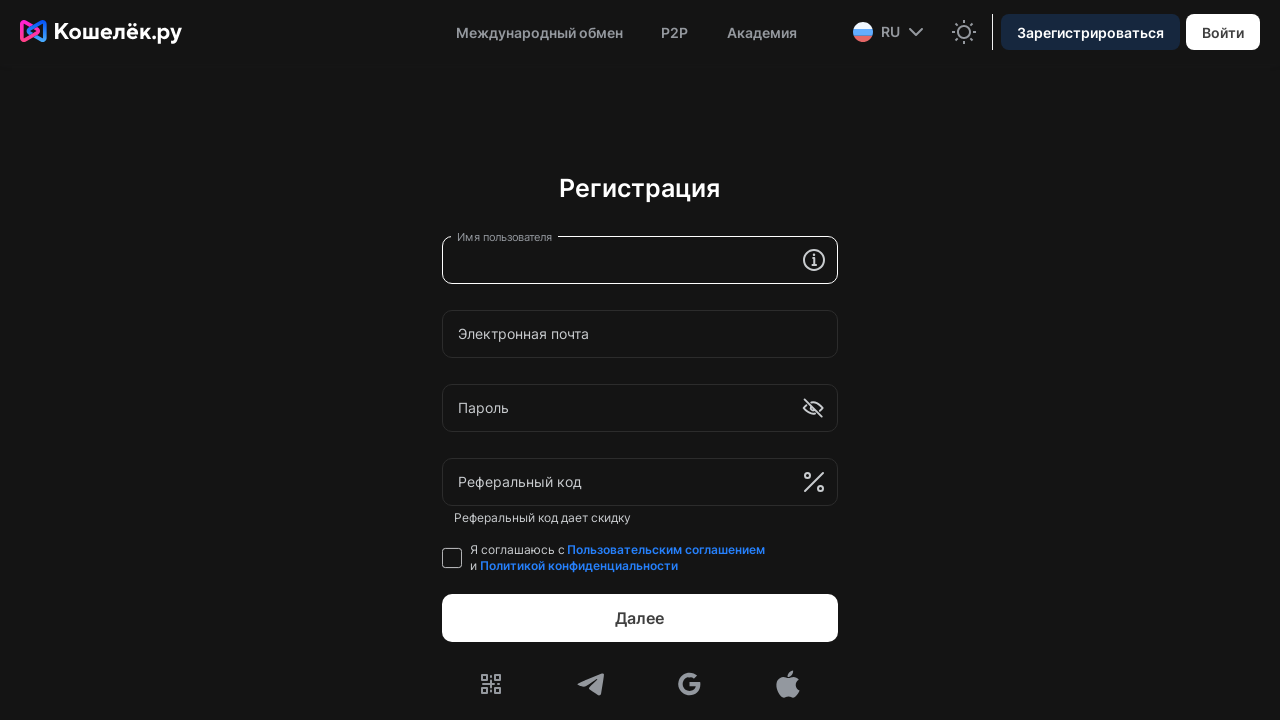

Located username input field within shadow DOM for character '~'
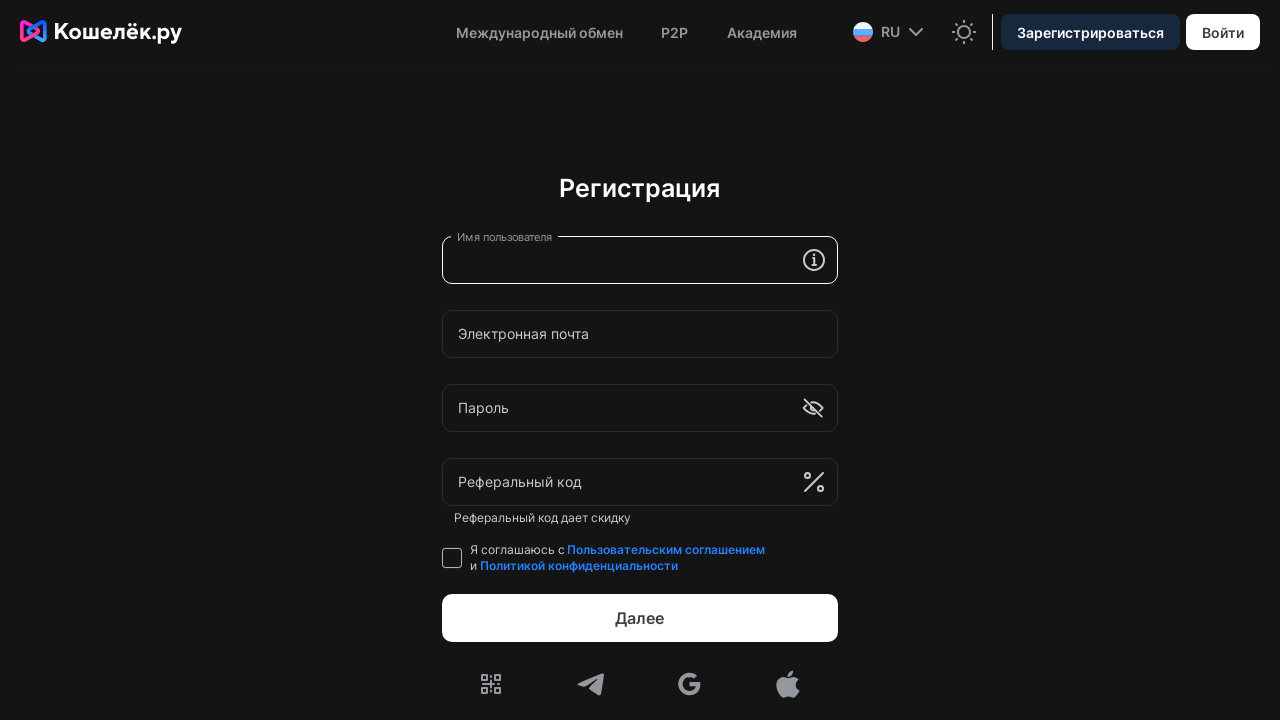

Entered 'Name~' in username field to test validation on .remoteComponent >> div[data-wi='user-name'] input
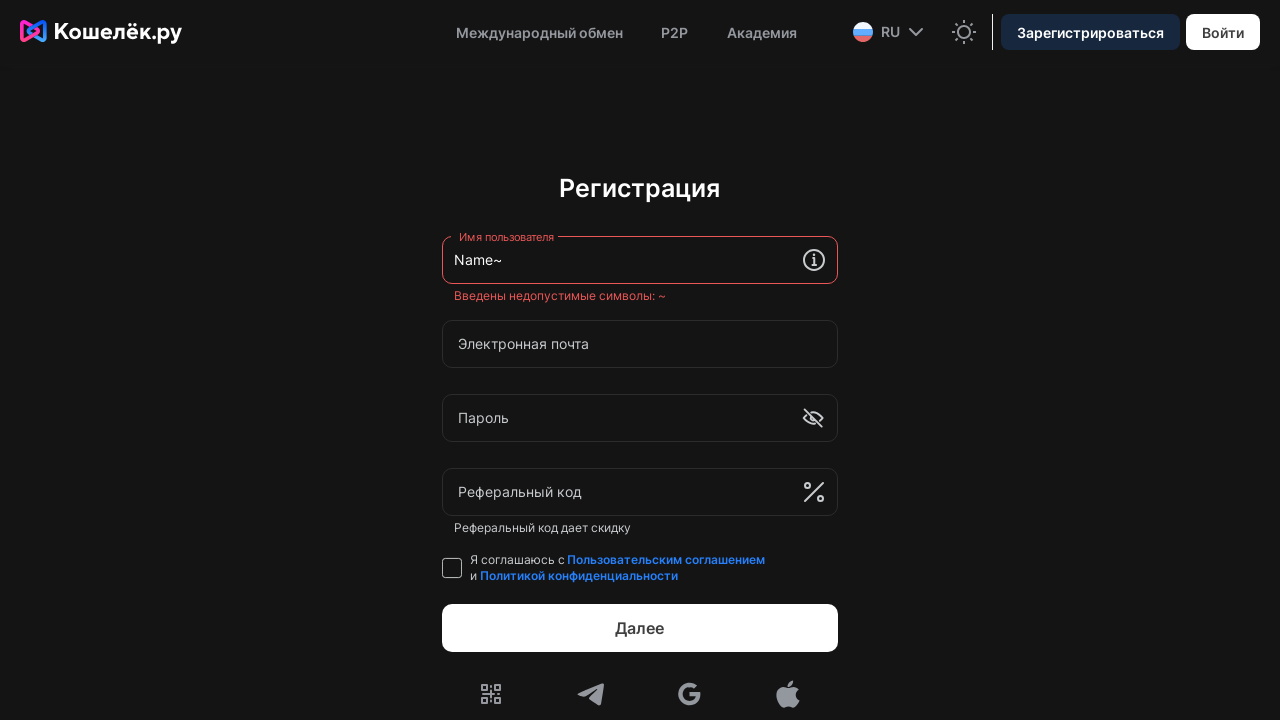

Waited 1 second for validation message to appear for character '~'
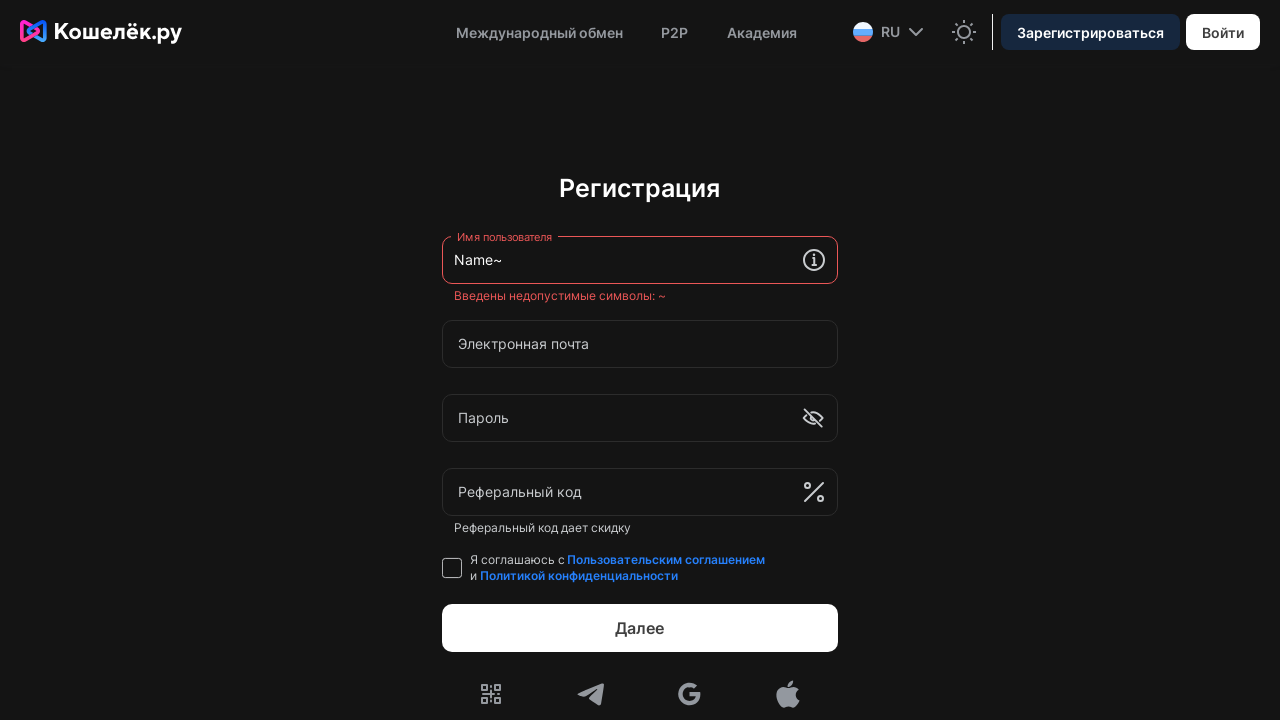

Located error message element for character '~'
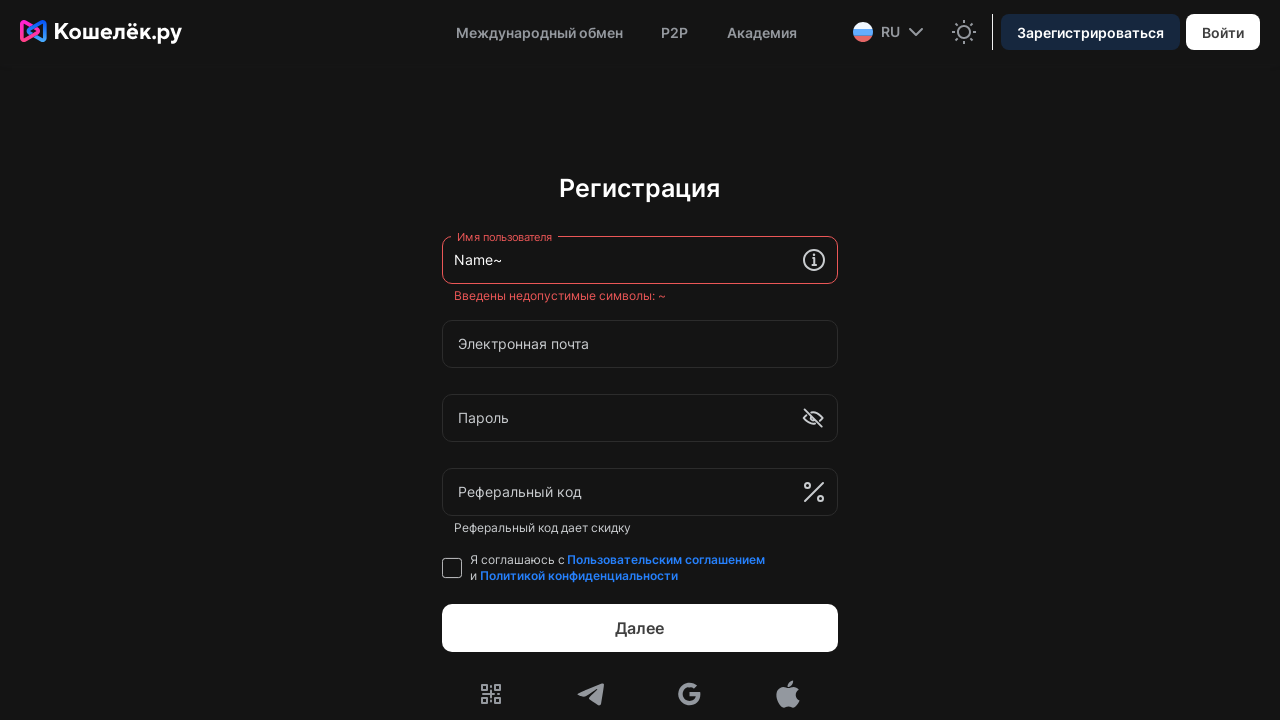

Verified error message is visible for invalid character '~'
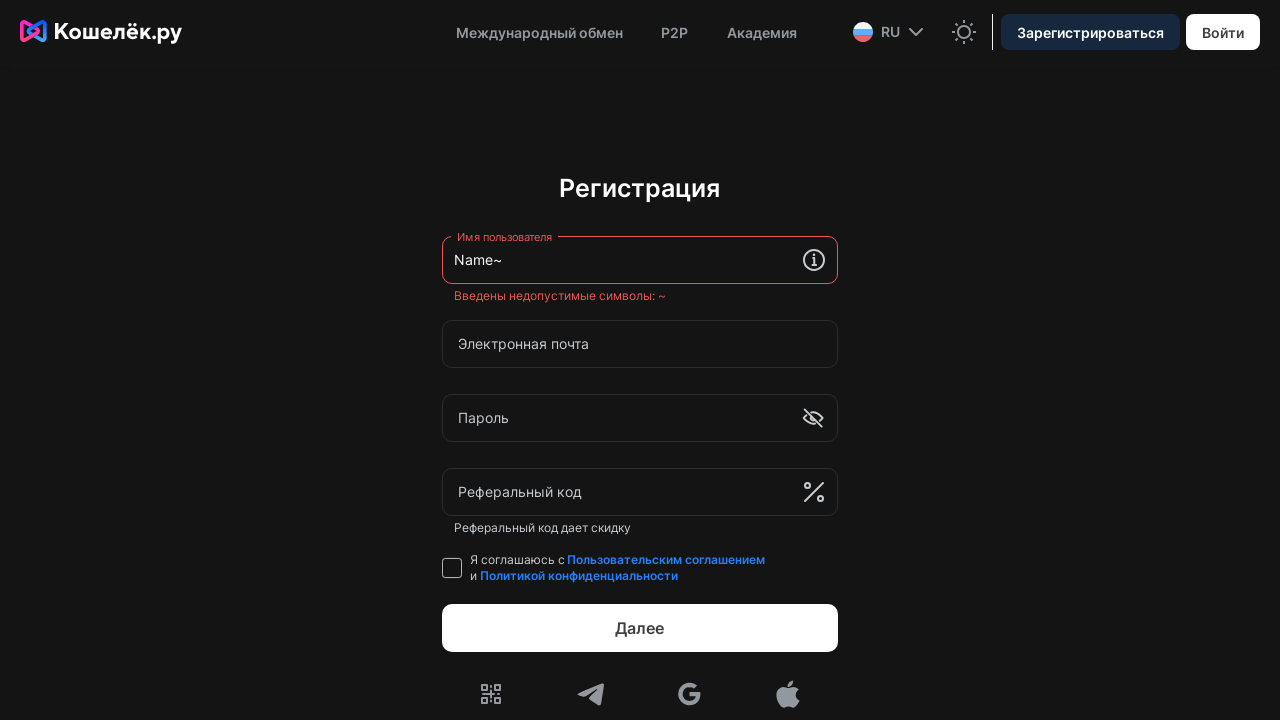

Cleared username input field after testing character '~' on .remoteComponent >> div[data-wi='user-name'] input
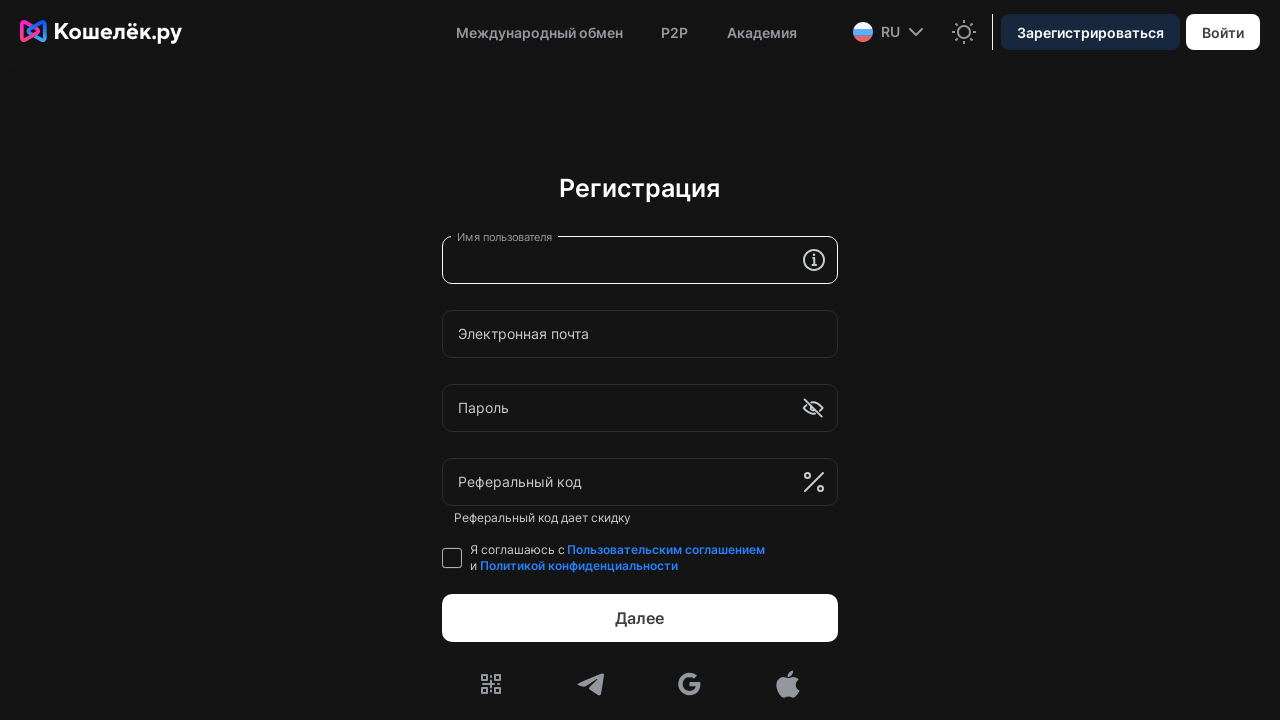

Waited 500ms before testing next character
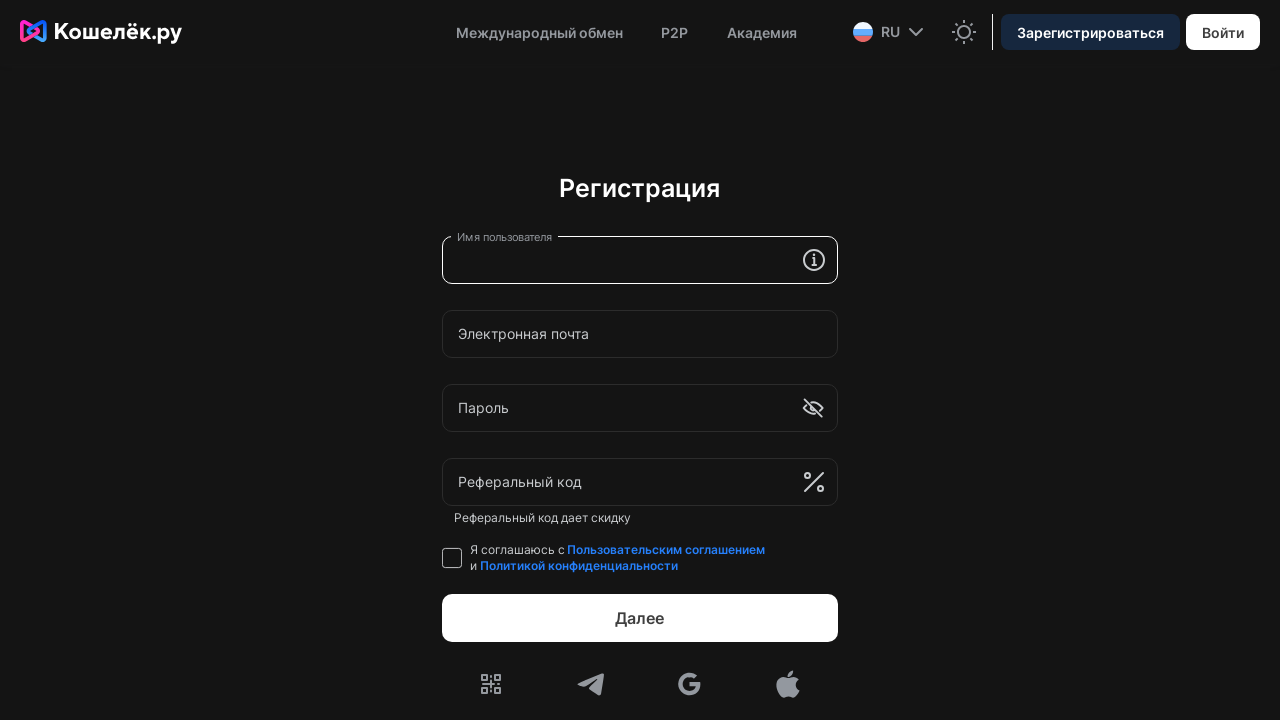

Located shadow host element for character '@'
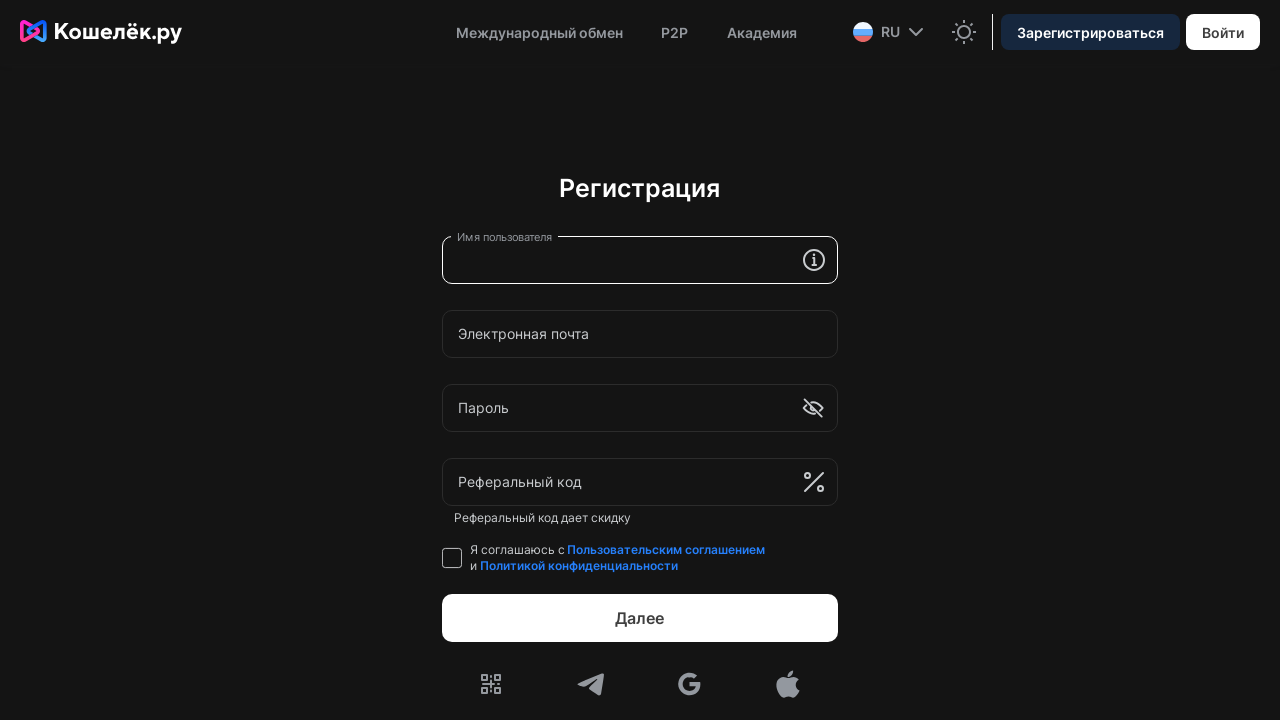

Located username input field within shadow DOM for character '@'
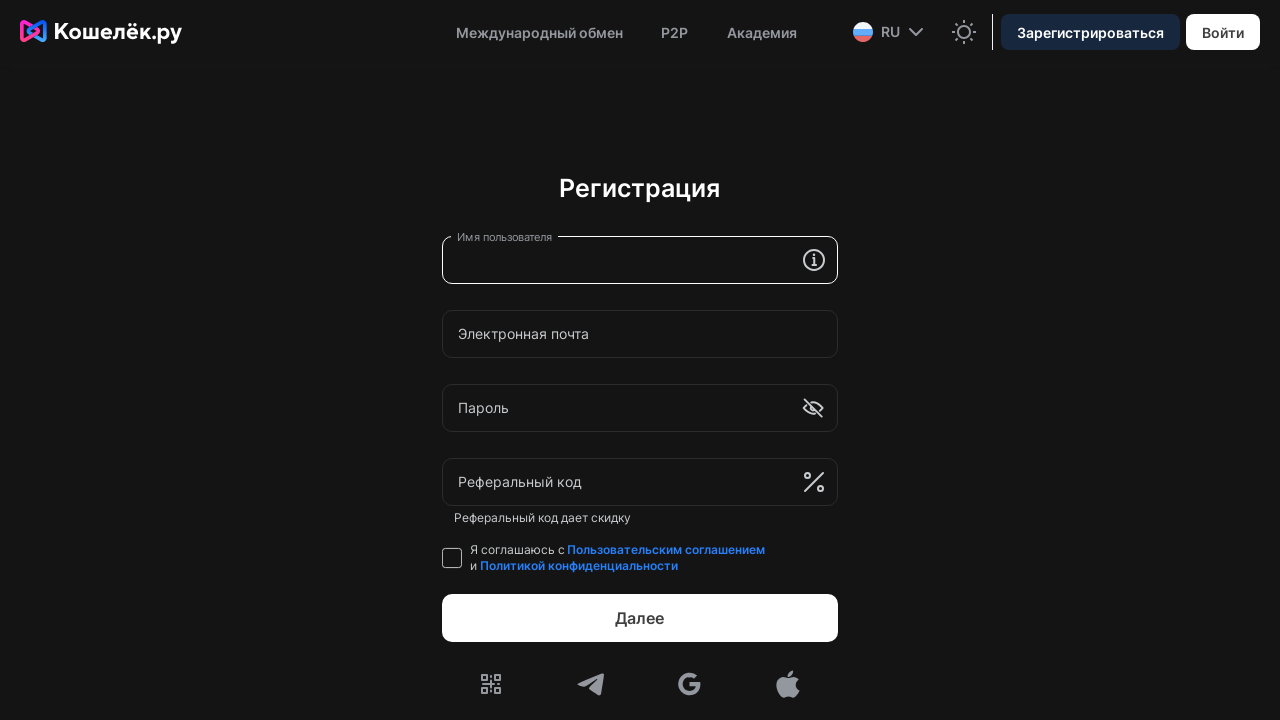

Entered 'Name@' in username field to test validation on .remoteComponent >> div[data-wi='user-name'] input
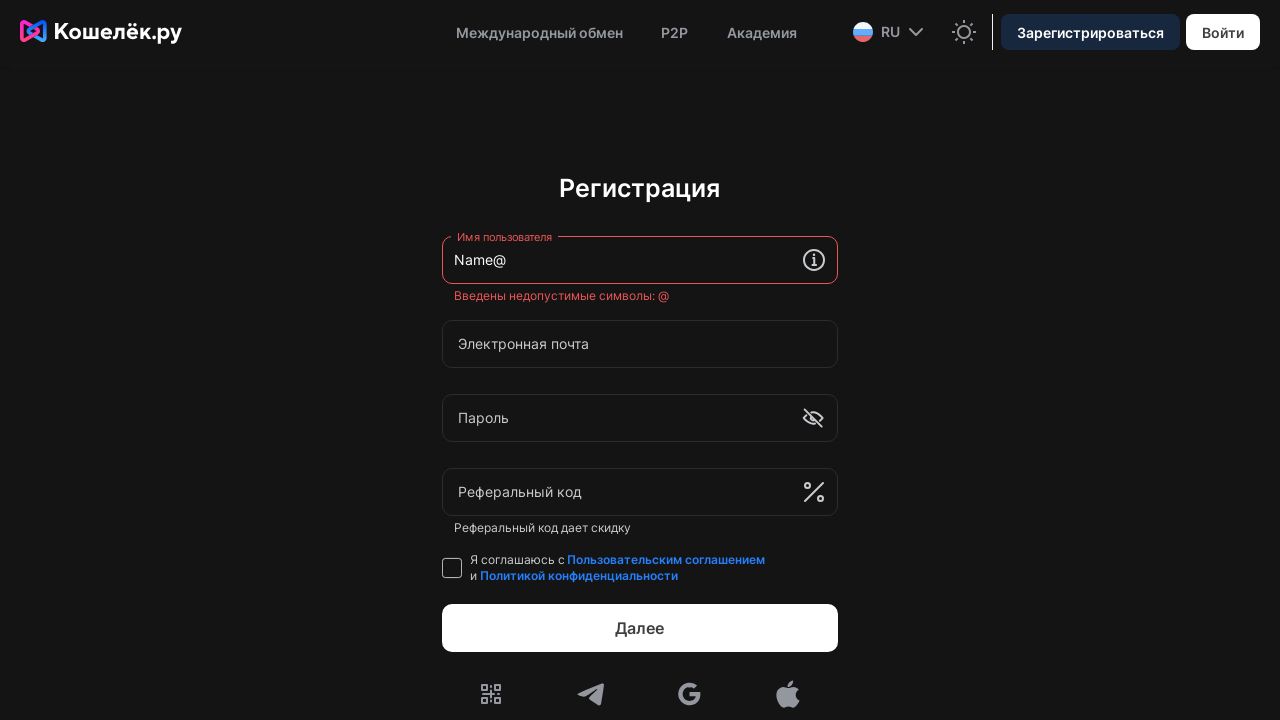

Waited 1 second for validation message to appear for character '@'
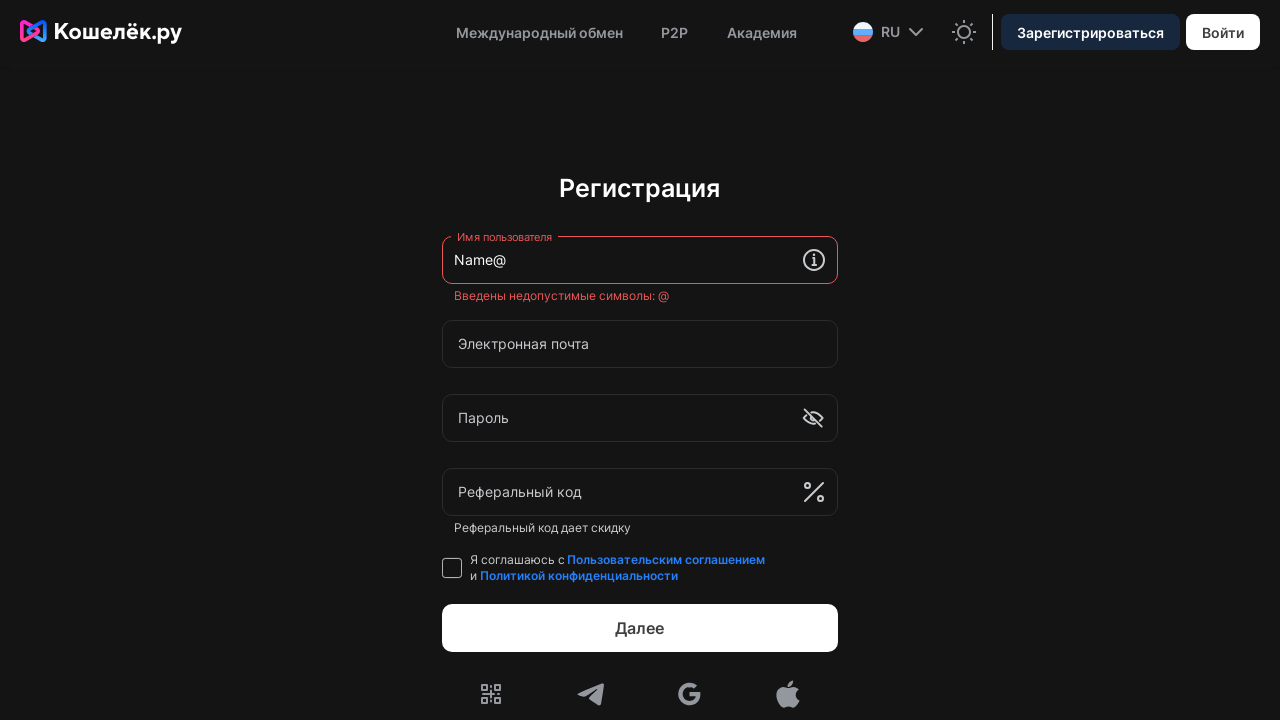

Located error message element for character '@'
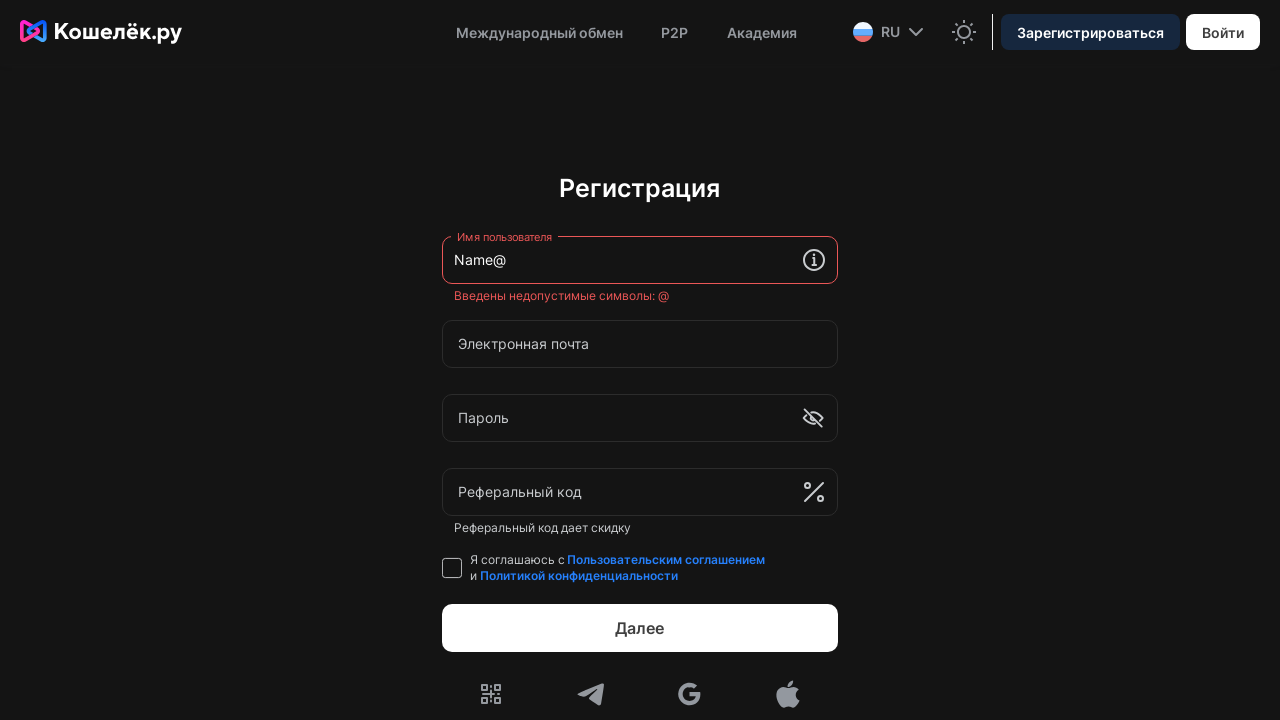

Verified error message is visible for invalid character '@'
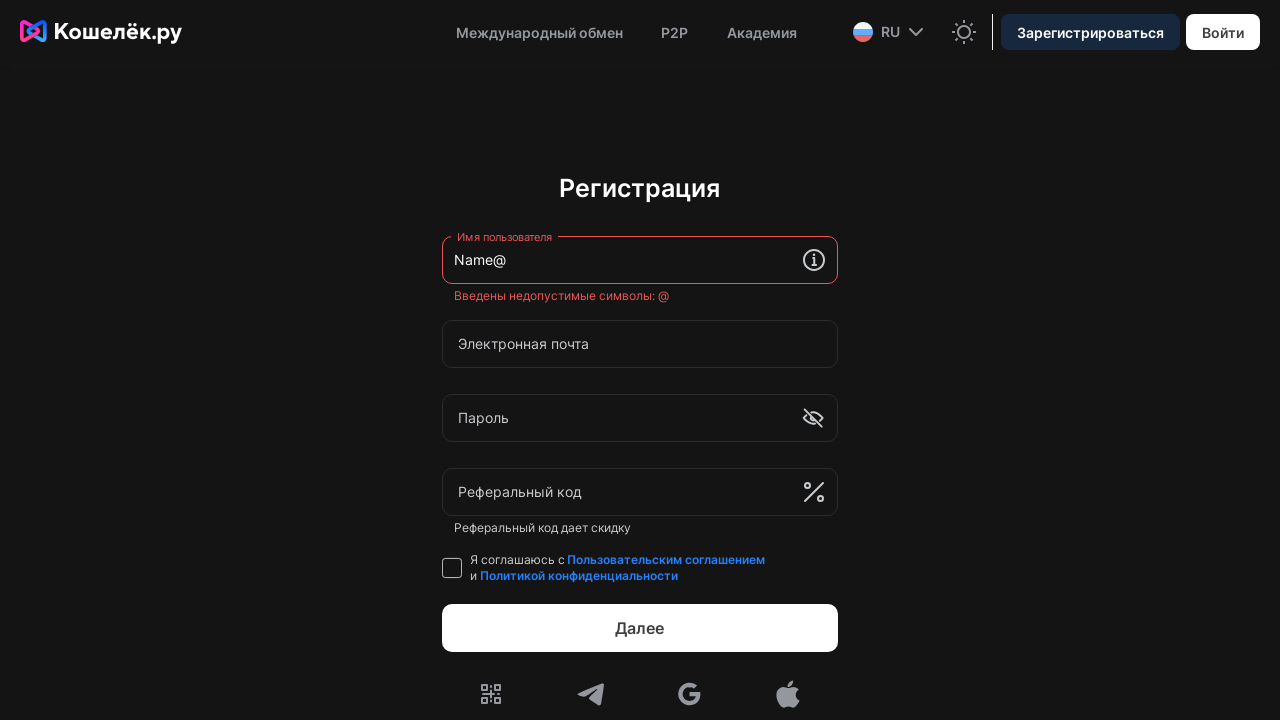

Cleared username input field after testing character '@' on .remoteComponent >> div[data-wi='user-name'] input
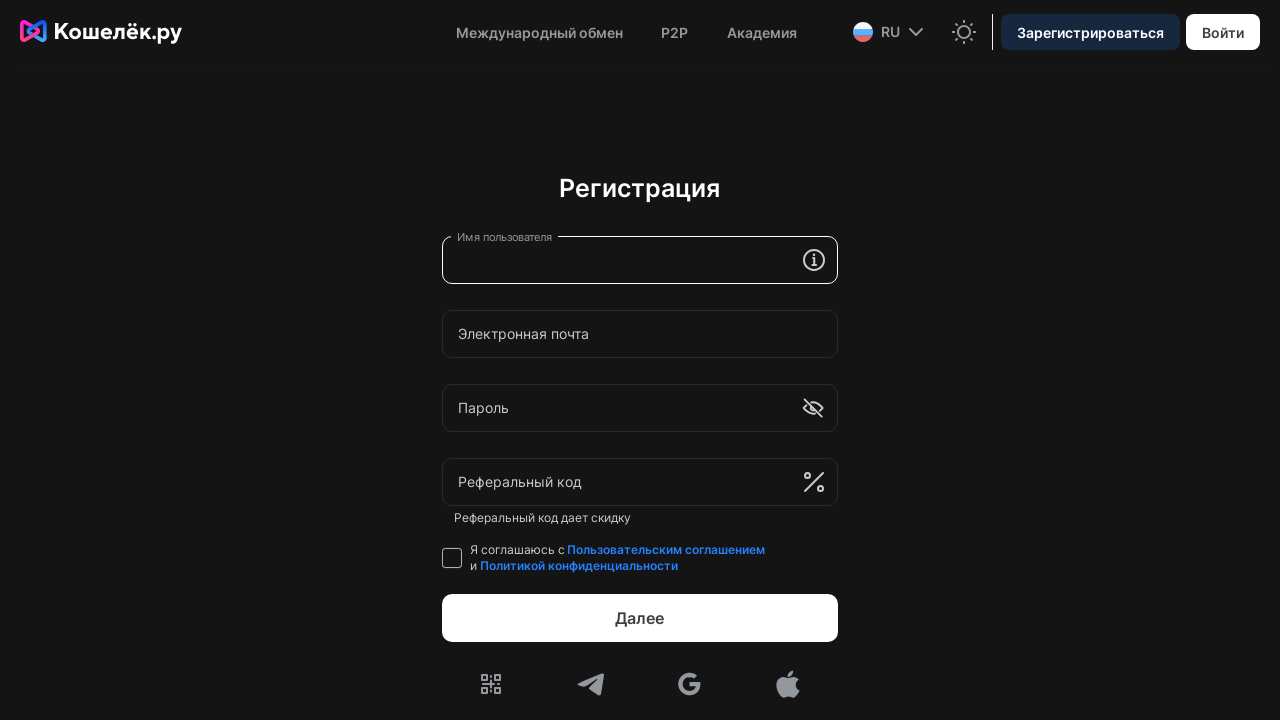

Waited 500ms before testing next character
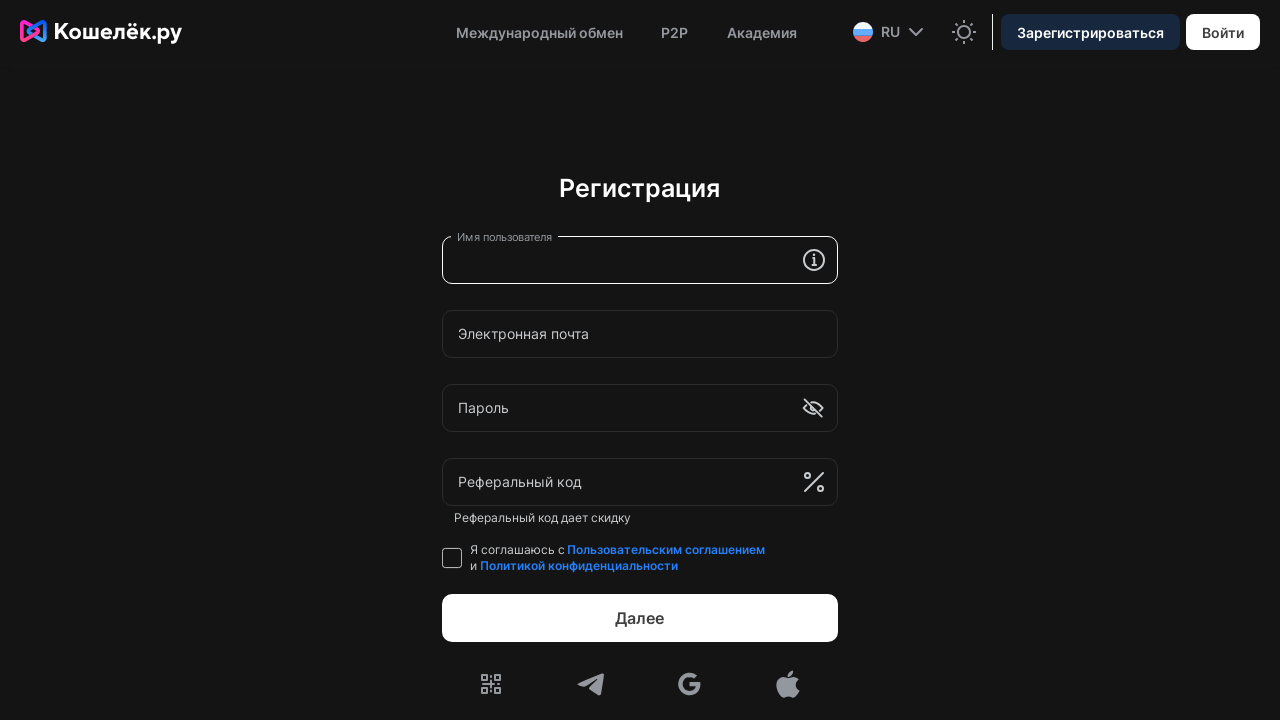

Located shadow host element for character '#'
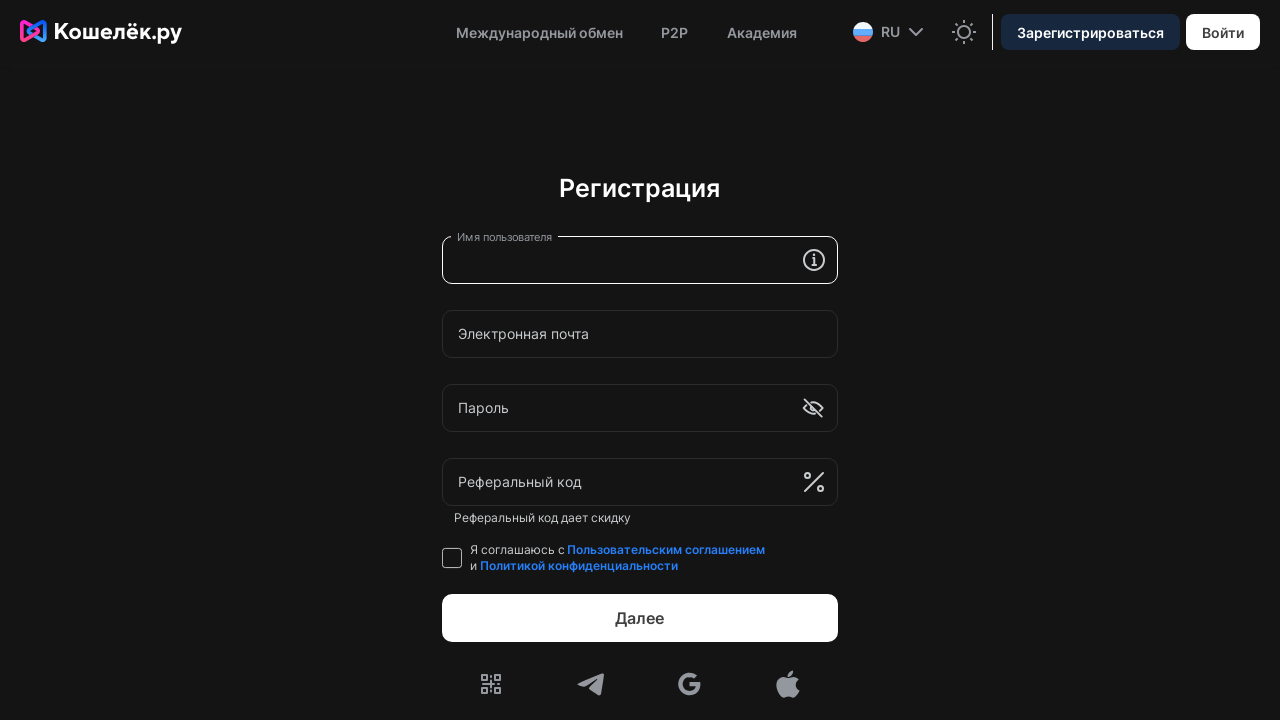

Located username input field within shadow DOM for character '#'
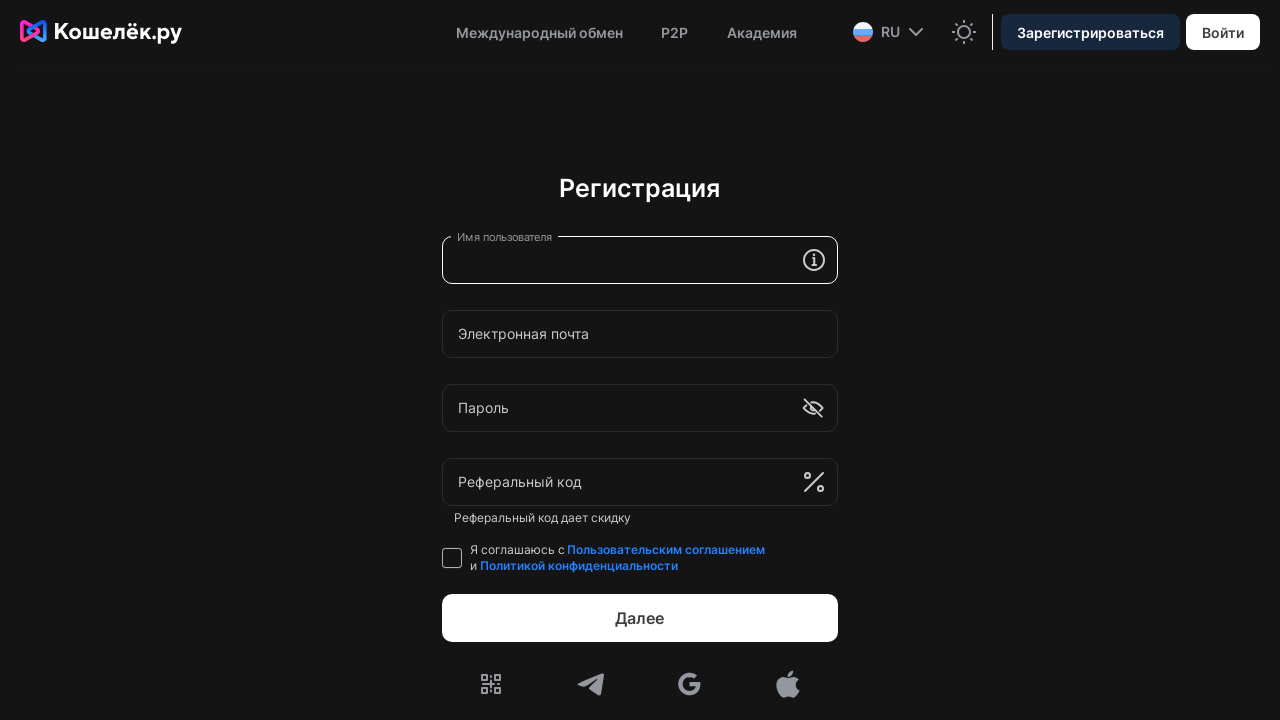

Entered 'Name#' in username field to test validation on .remoteComponent >> div[data-wi='user-name'] input
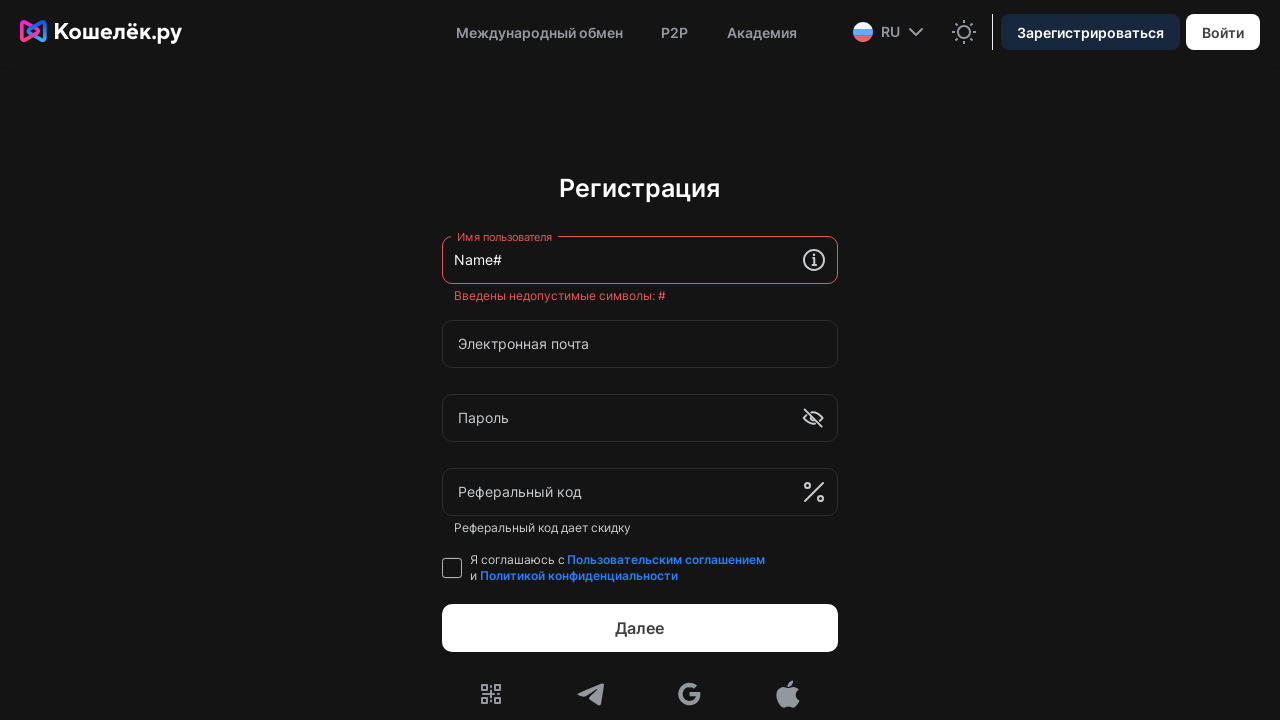

Waited 1 second for validation message to appear for character '#'
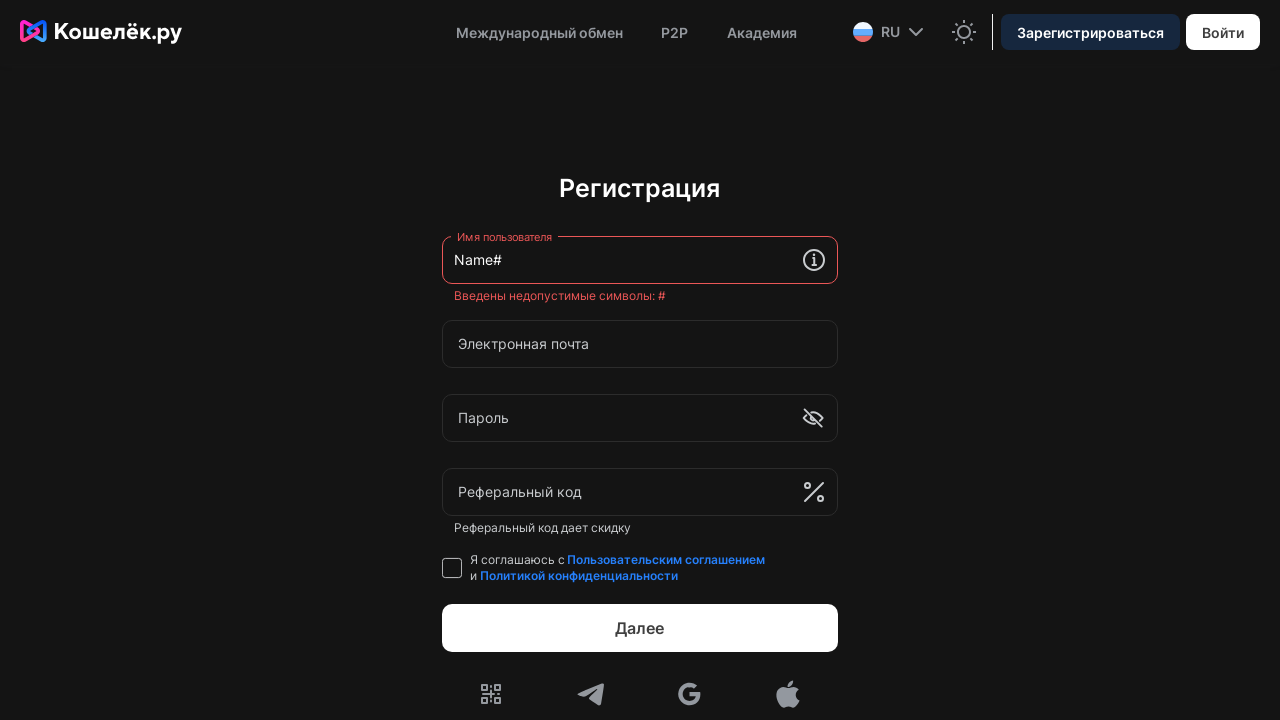

Located error message element for character '#'
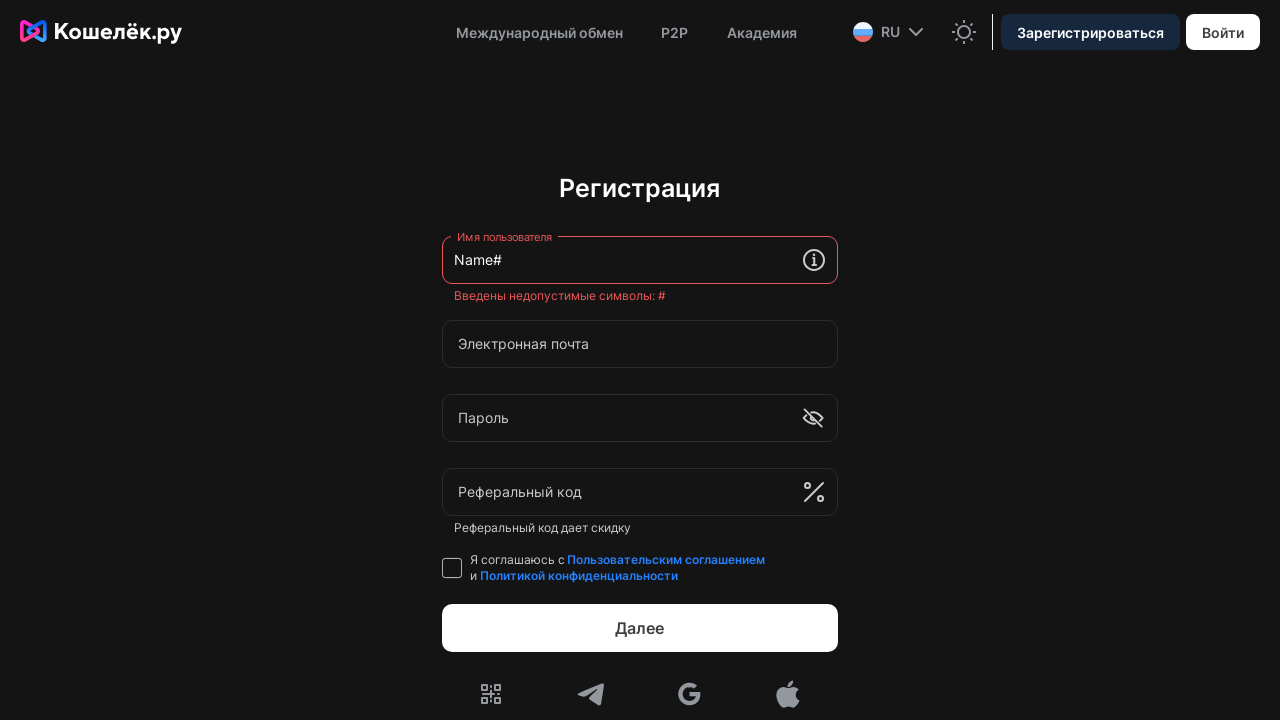

Verified error message is visible for invalid character '#'
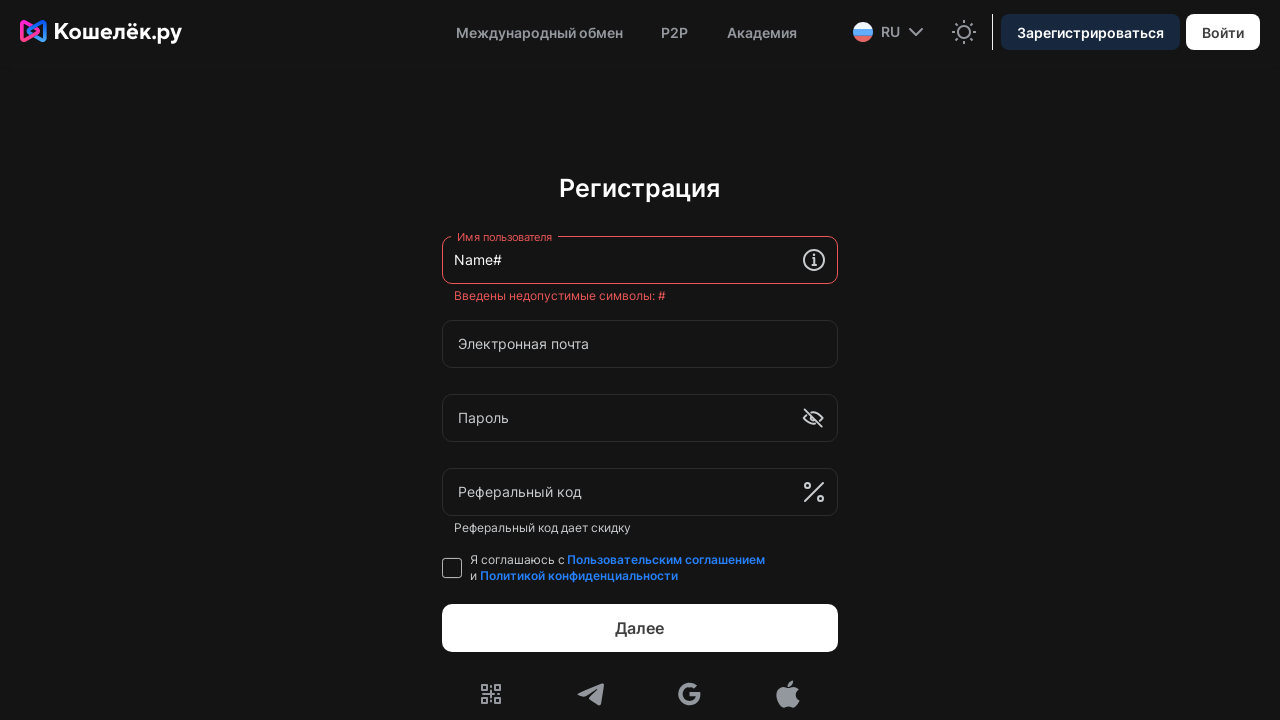

Cleared username input field after testing character '#' on .remoteComponent >> div[data-wi='user-name'] input
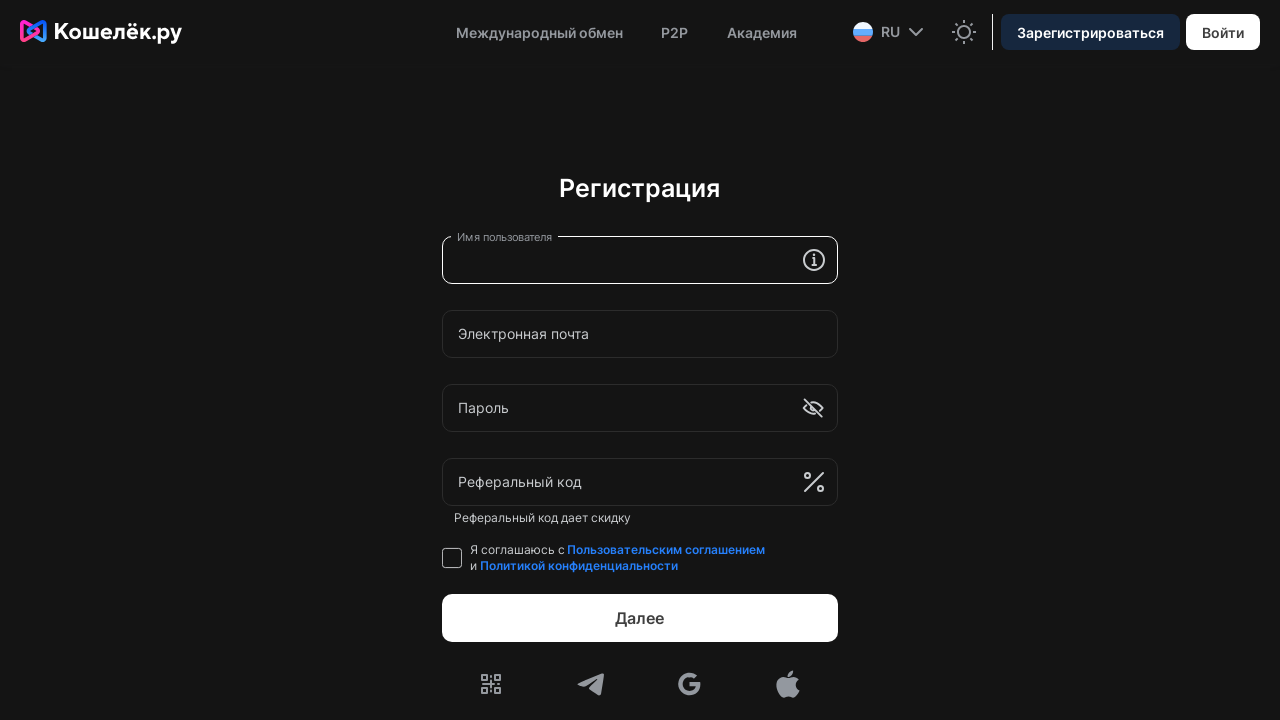

Waited 500ms before testing next character
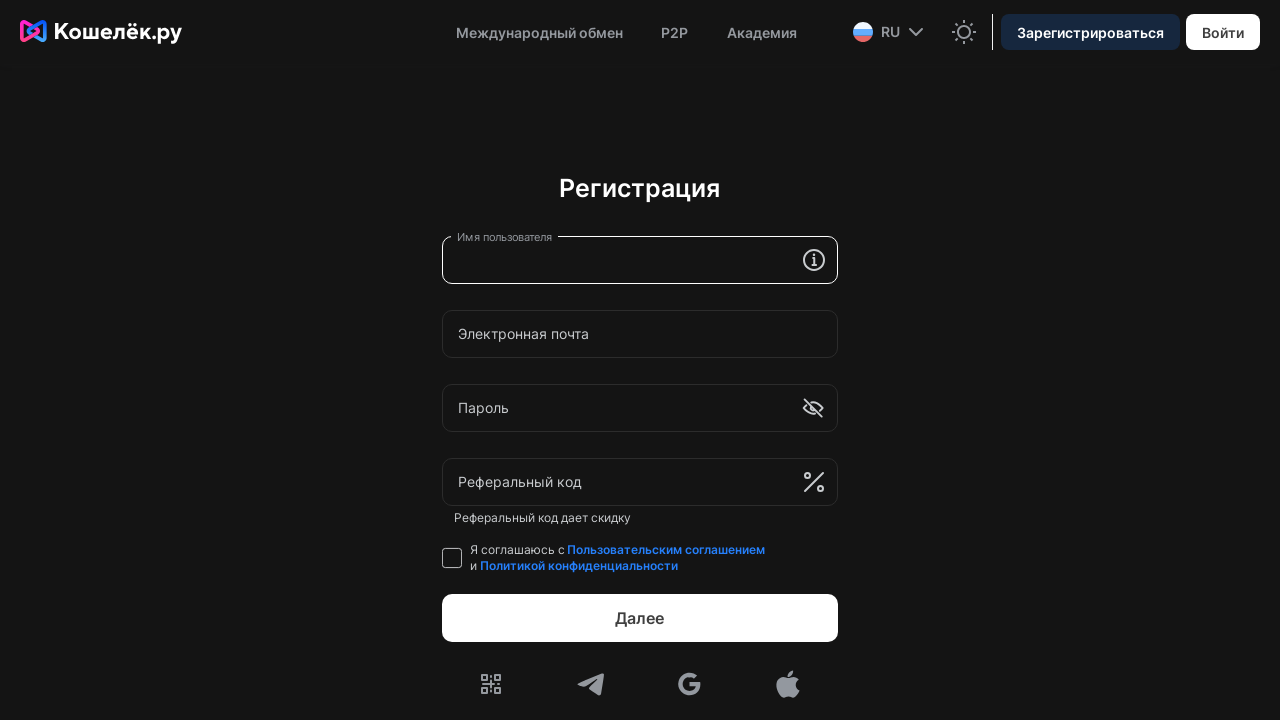

Located shadow host element for character '$'
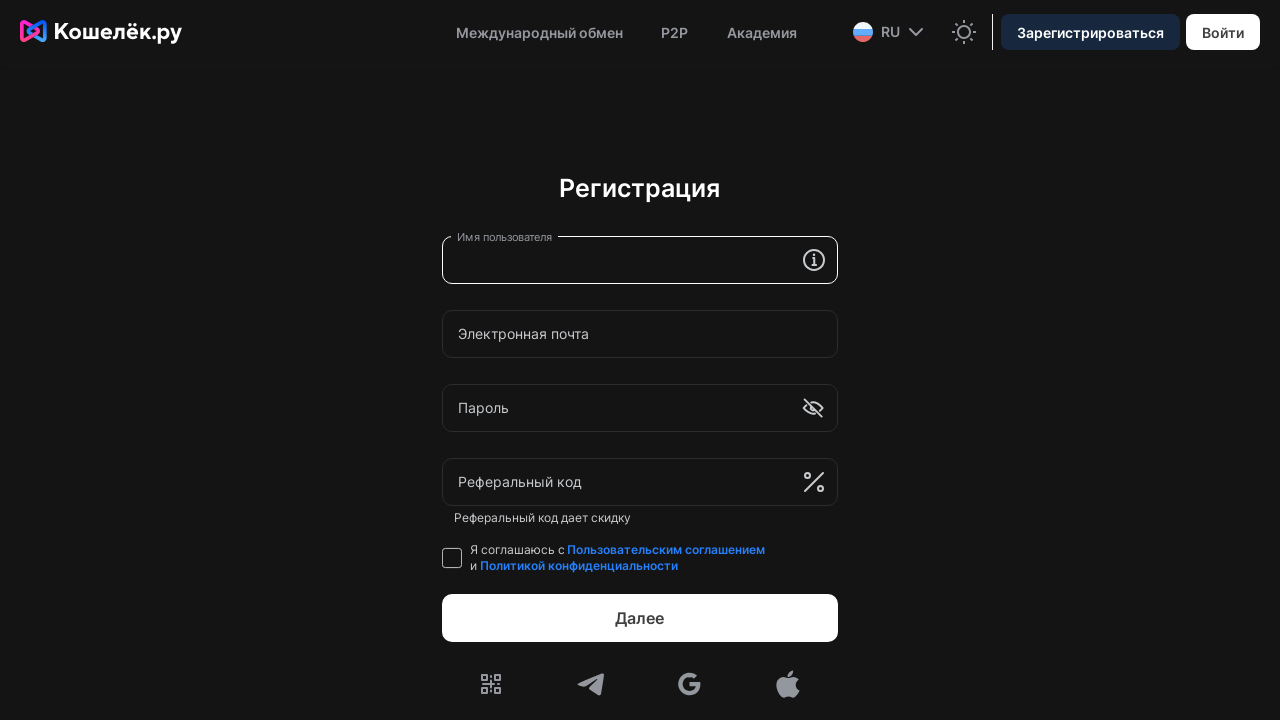

Located username input field within shadow DOM for character '$'
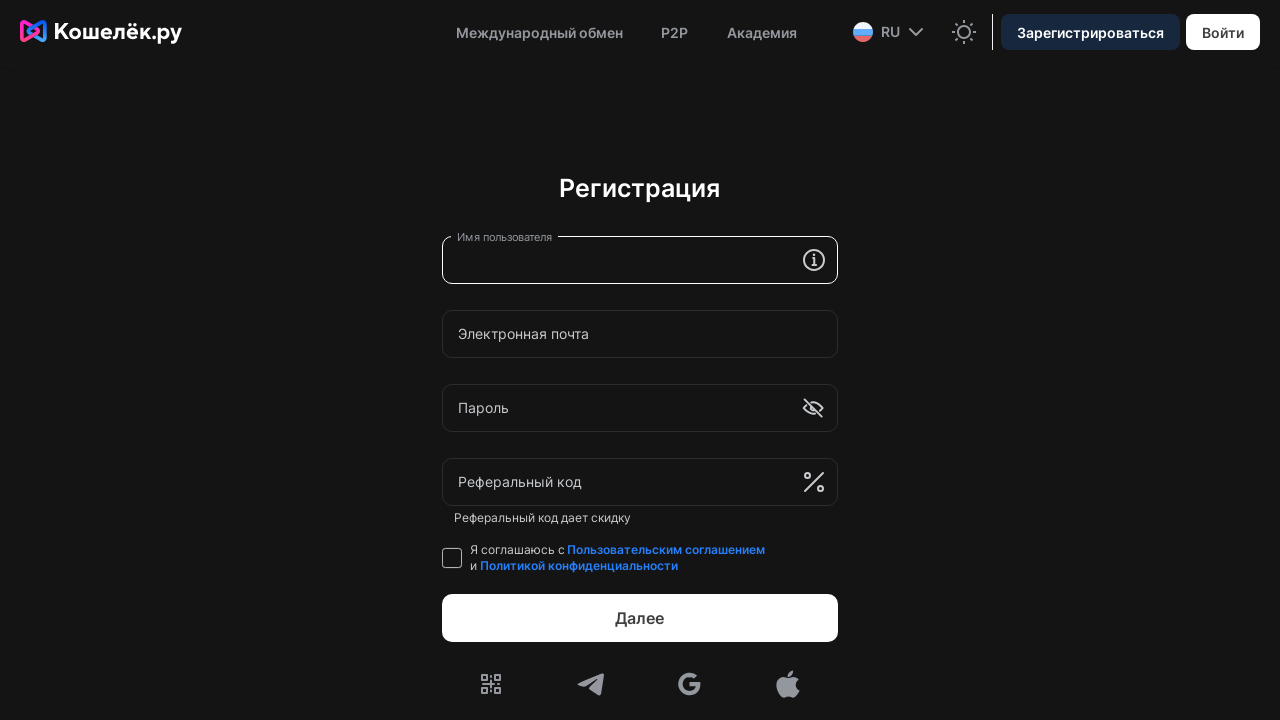

Entered 'Name$' in username field to test validation on .remoteComponent >> div[data-wi='user-name'] input
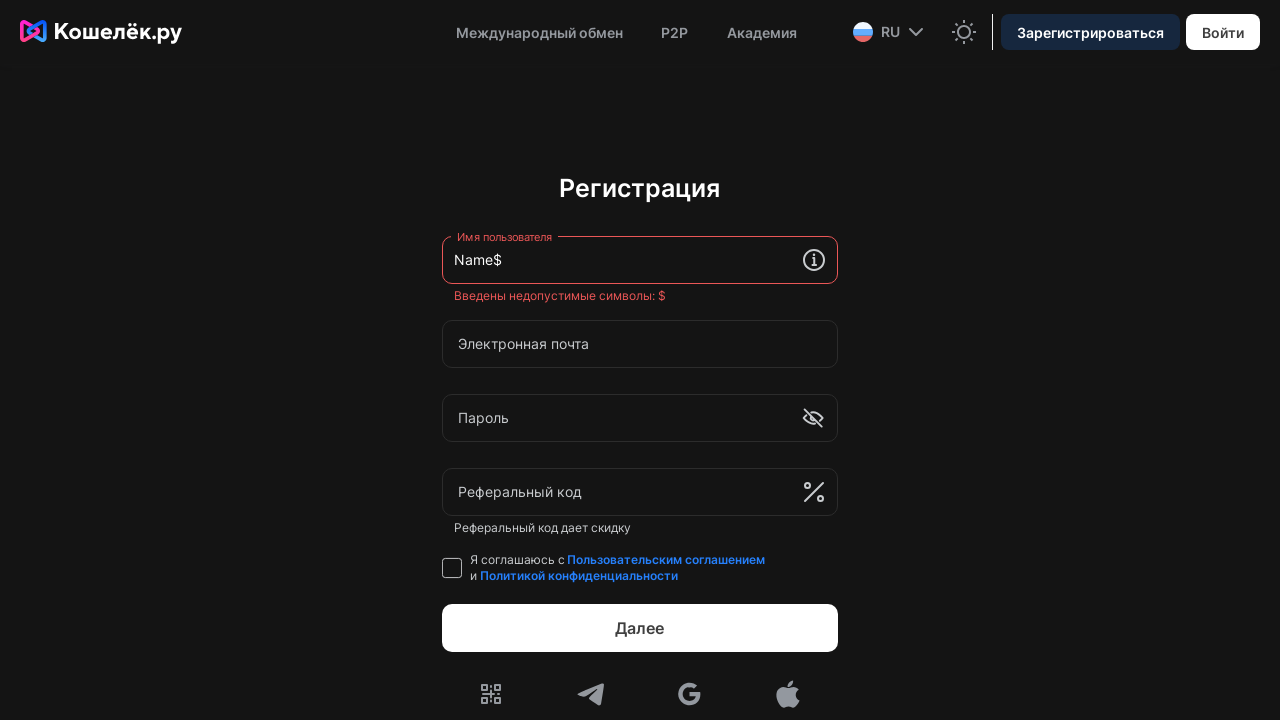

Waited 1 second for validation message to appear for character '$'
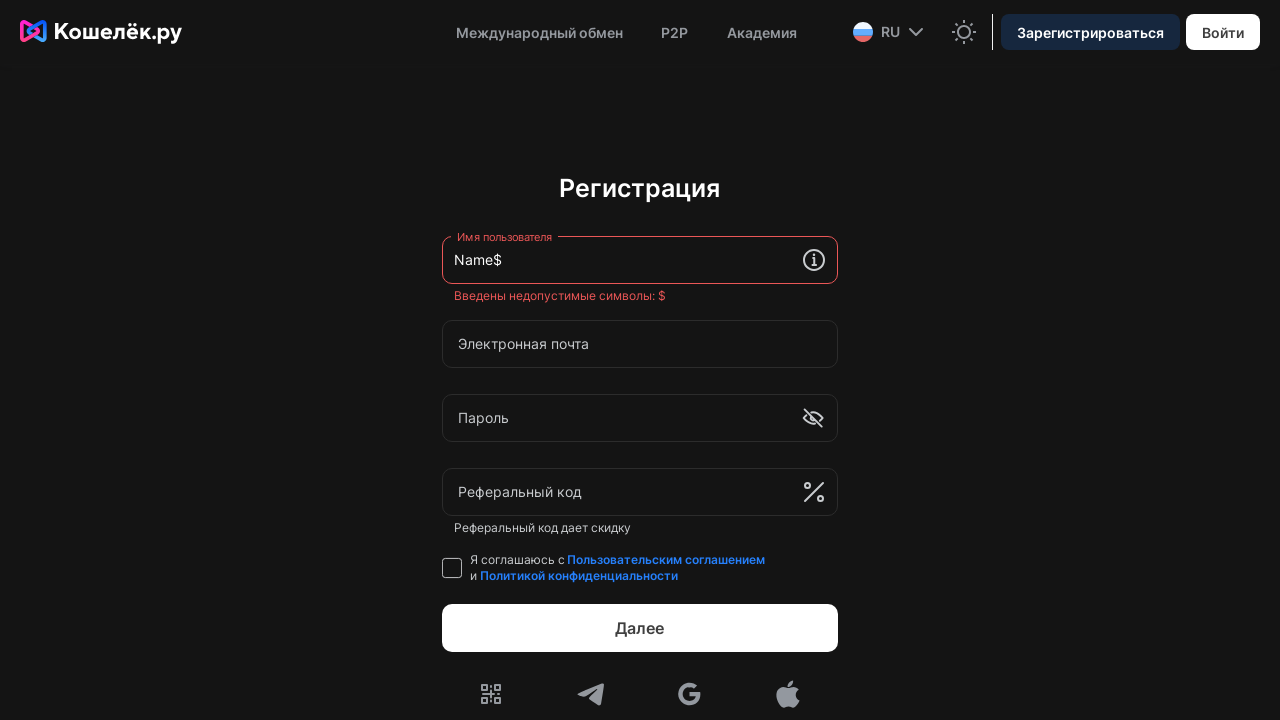

Located error message element for character '$'
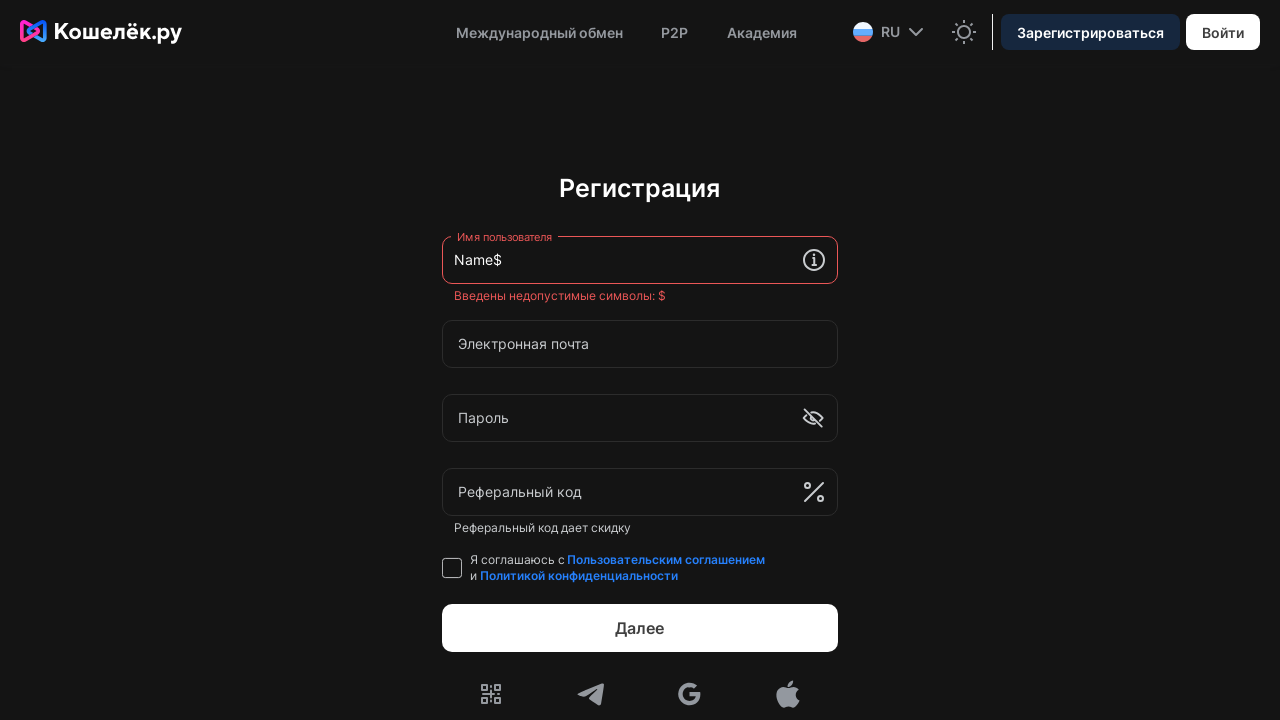

Verified error message is visible for invalid character '$'
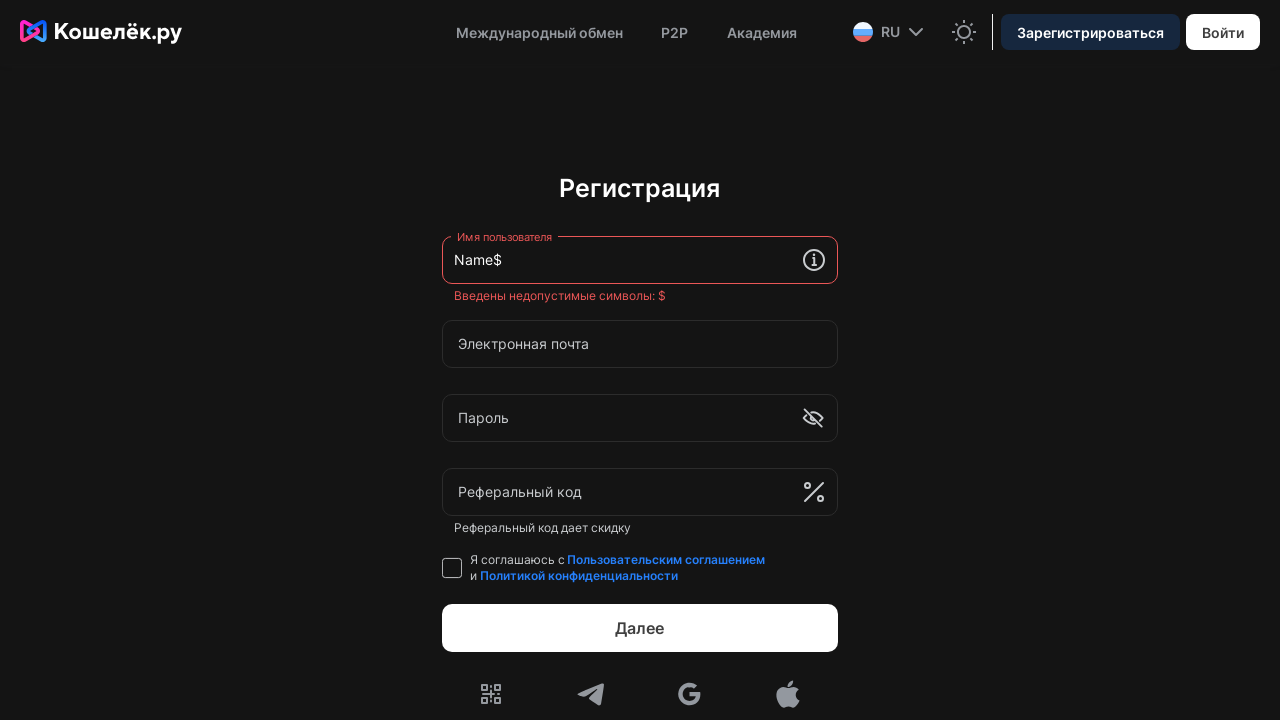

Cleared username input field after testing character '$' on .remoteComponent >> div[data-wi='user-name'] input
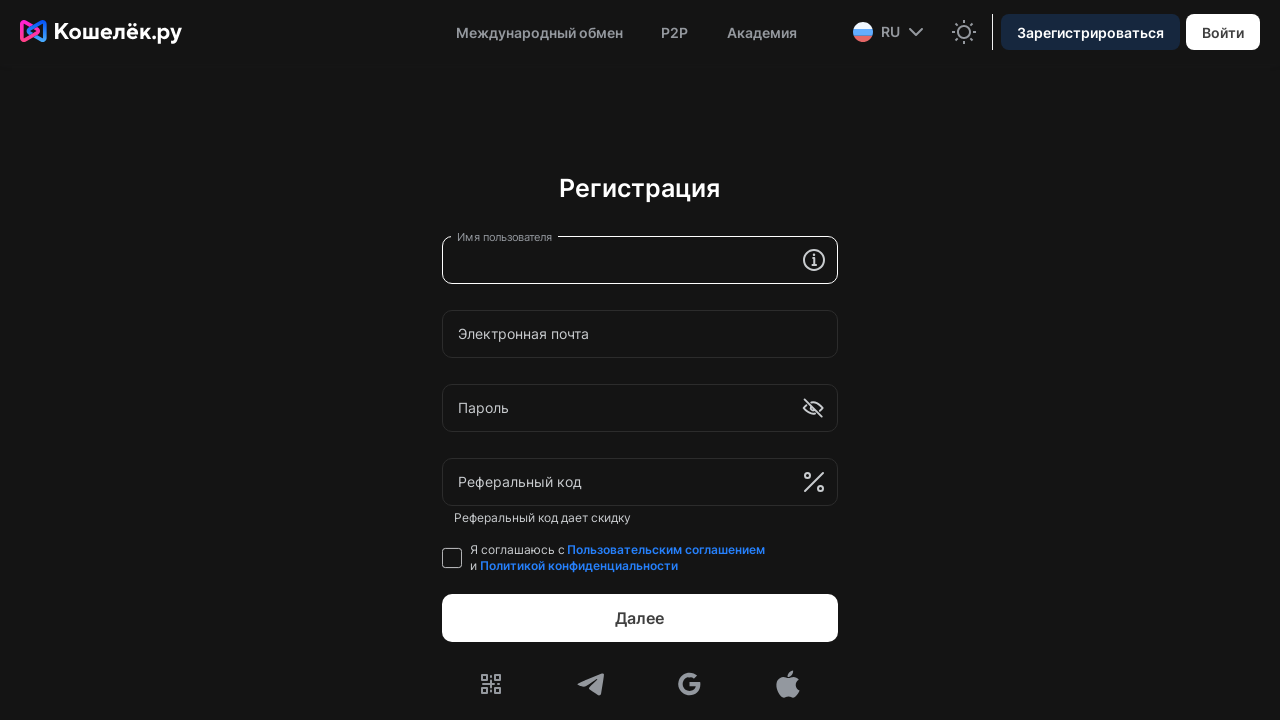

Waited 500ms before testing next character
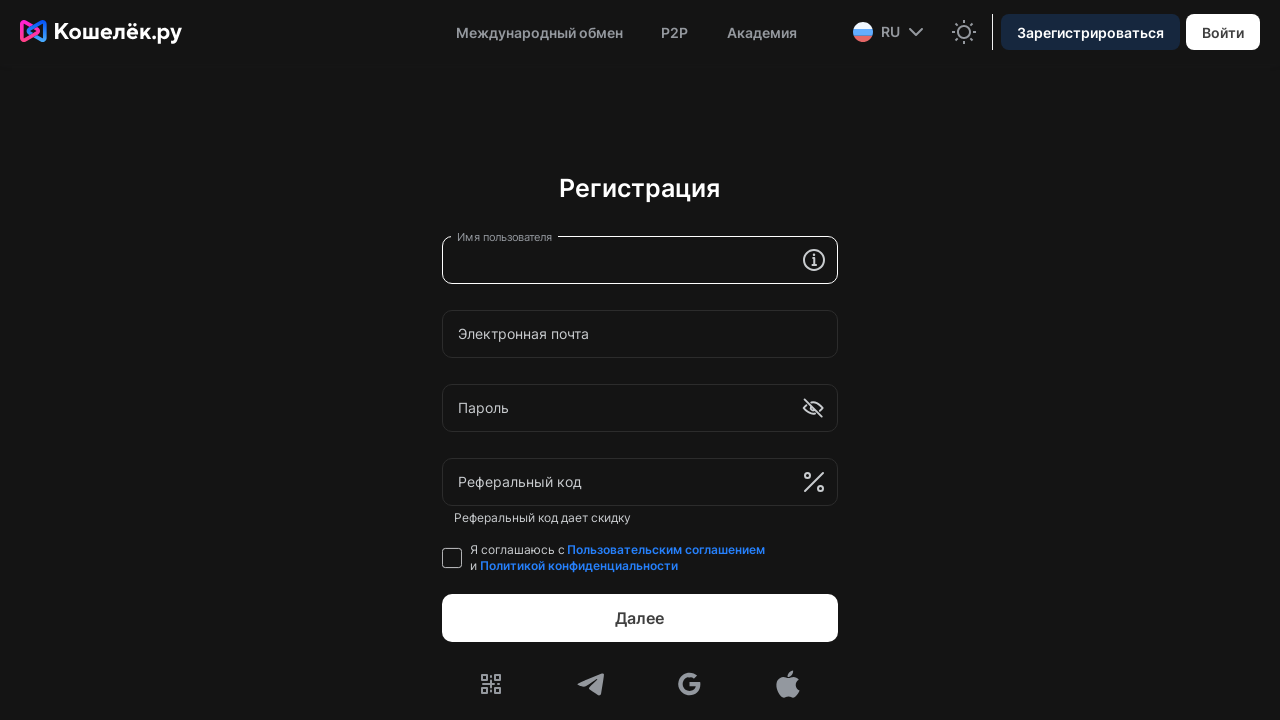

Located shadow host element for character '%'
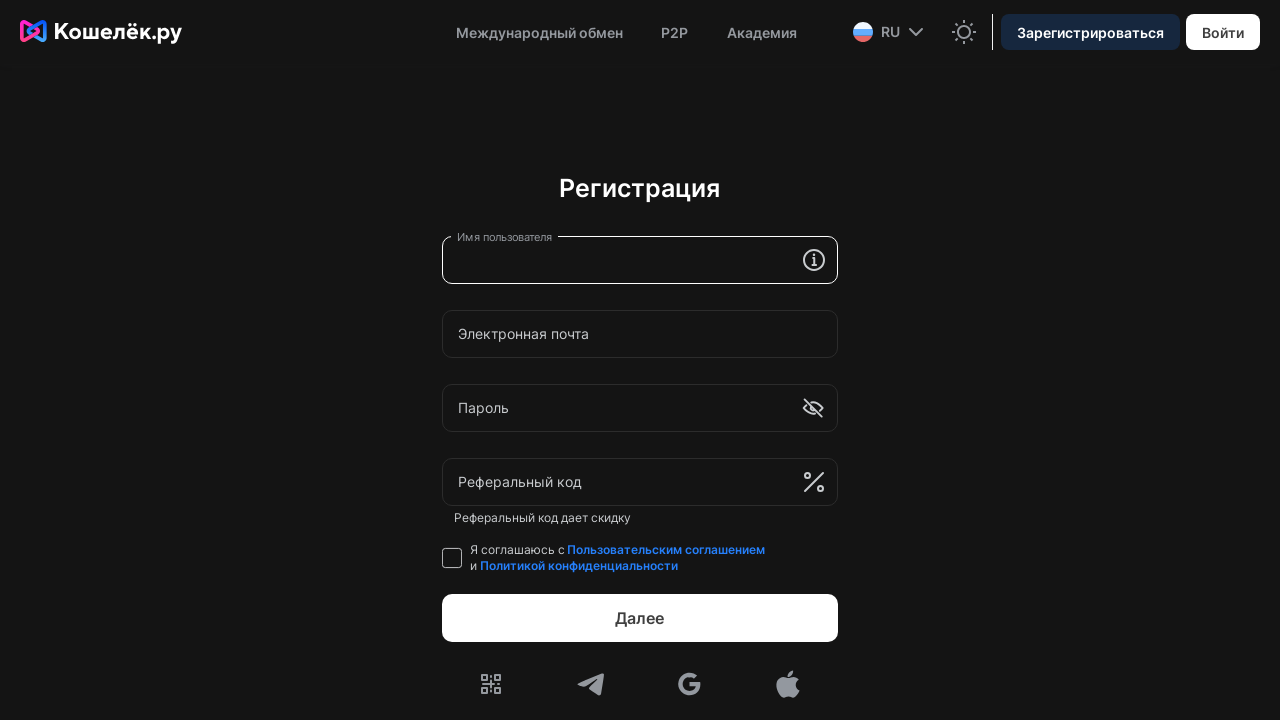

Located username input field within shadow DOM for character '%'
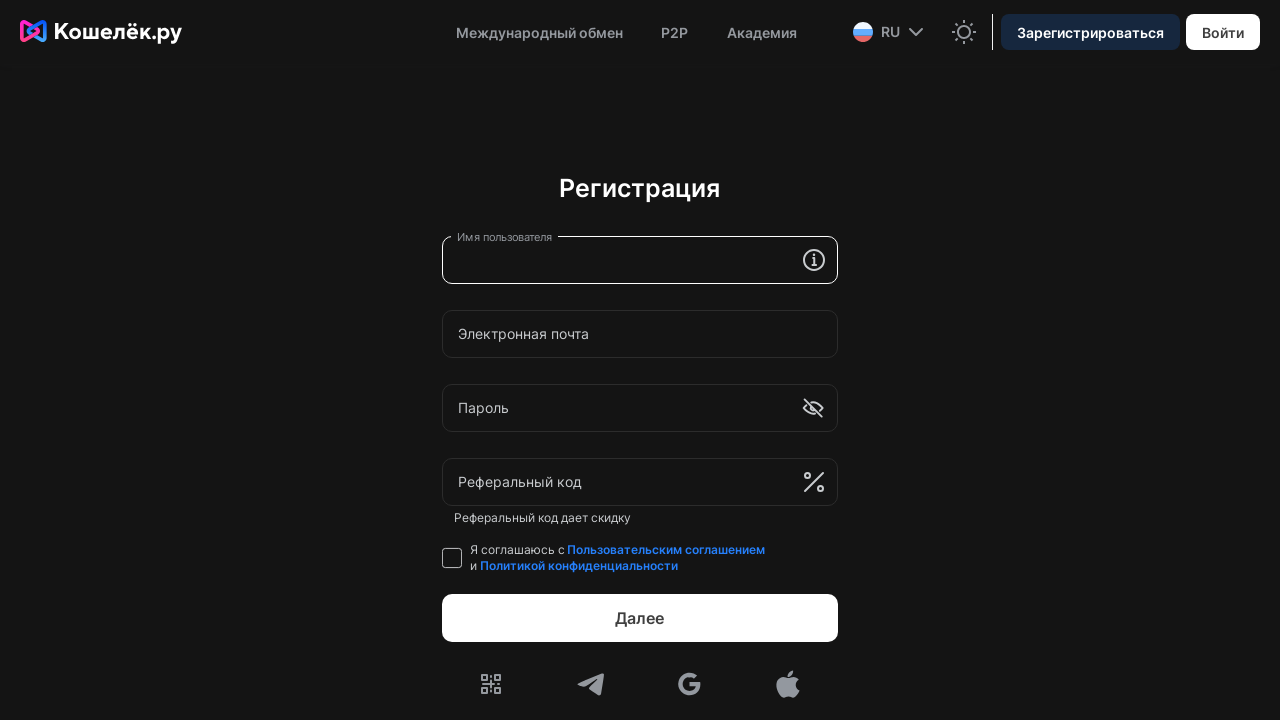

Entered 'Name%' in username field to test validation on .remoteComponent >> div[data-wi='user-name'] input
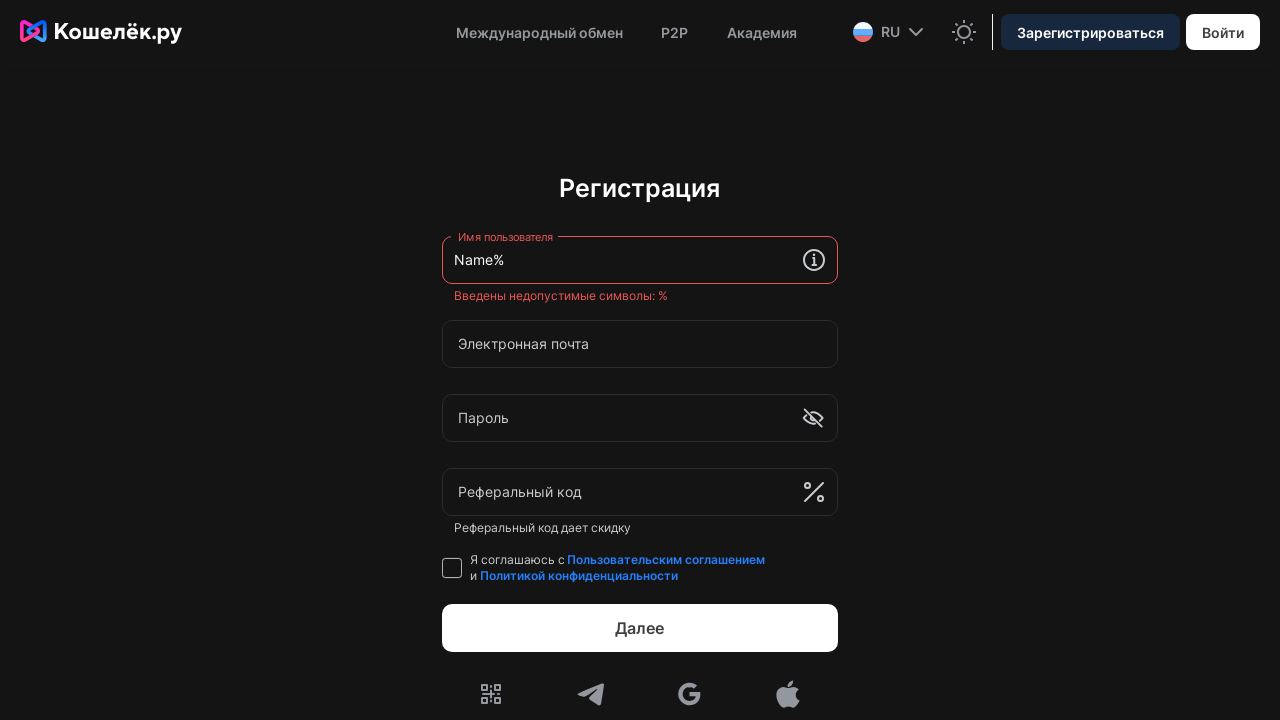

Waited 1 second for validation message to appear for character '%'
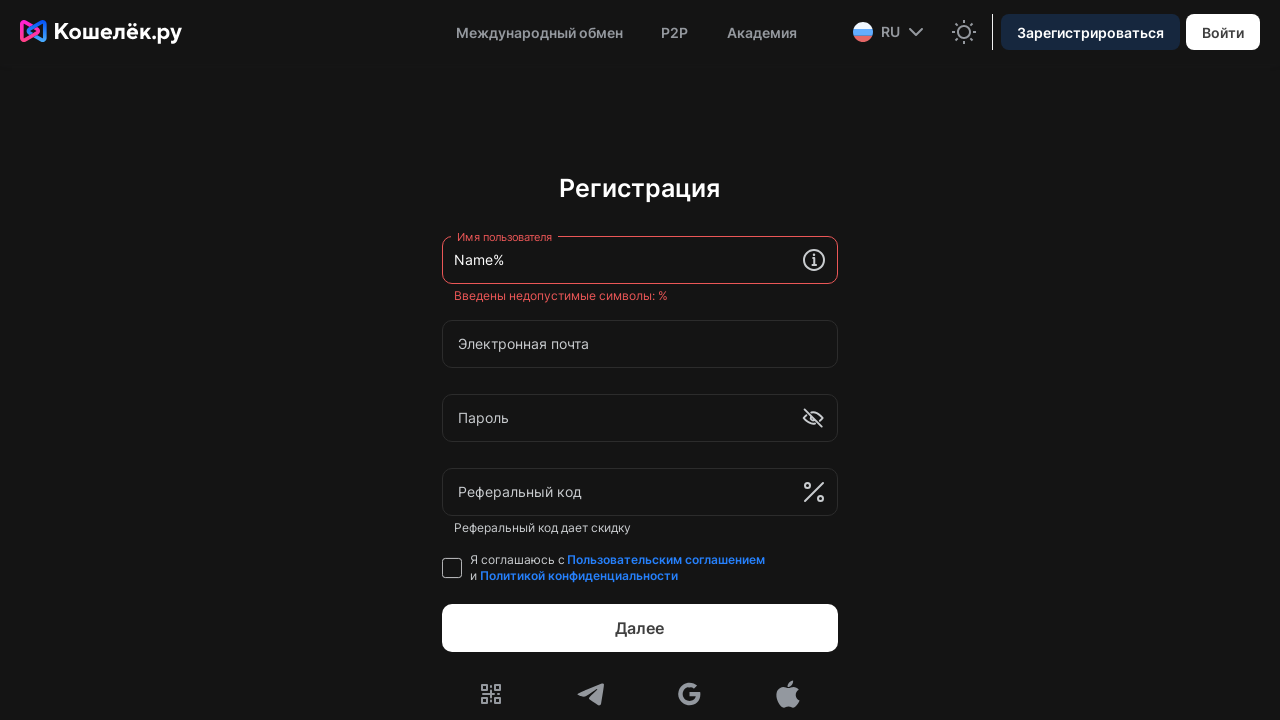

Located error message element for character '%'
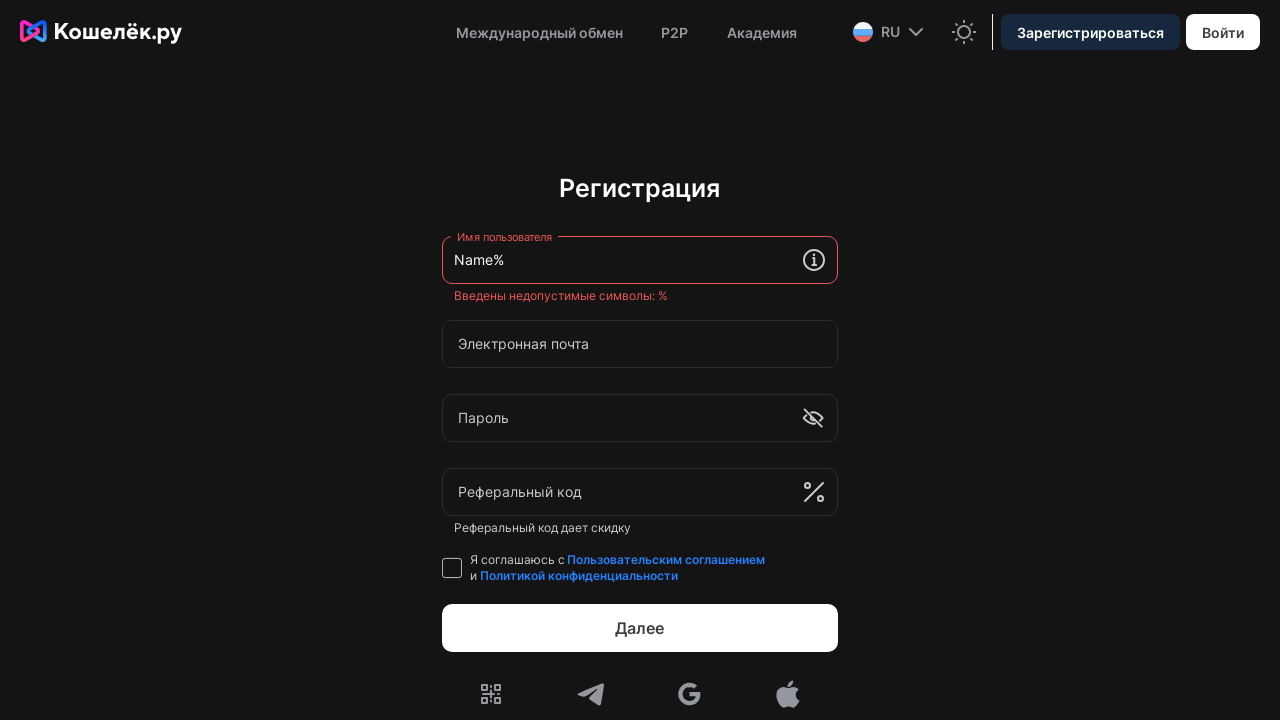

Verified error message is visible for invalid character '%'
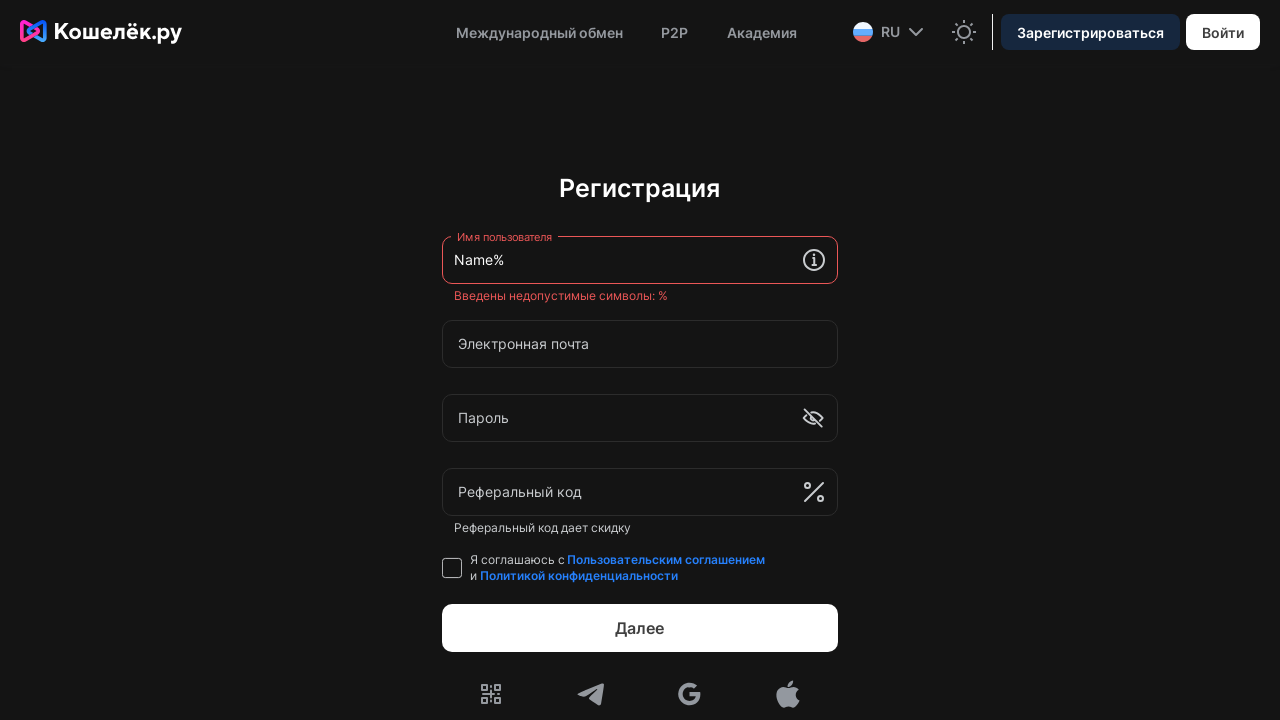

Cleared username input field after testing character '%' on .remoteComponent >> div[data-wi='user-name'] input
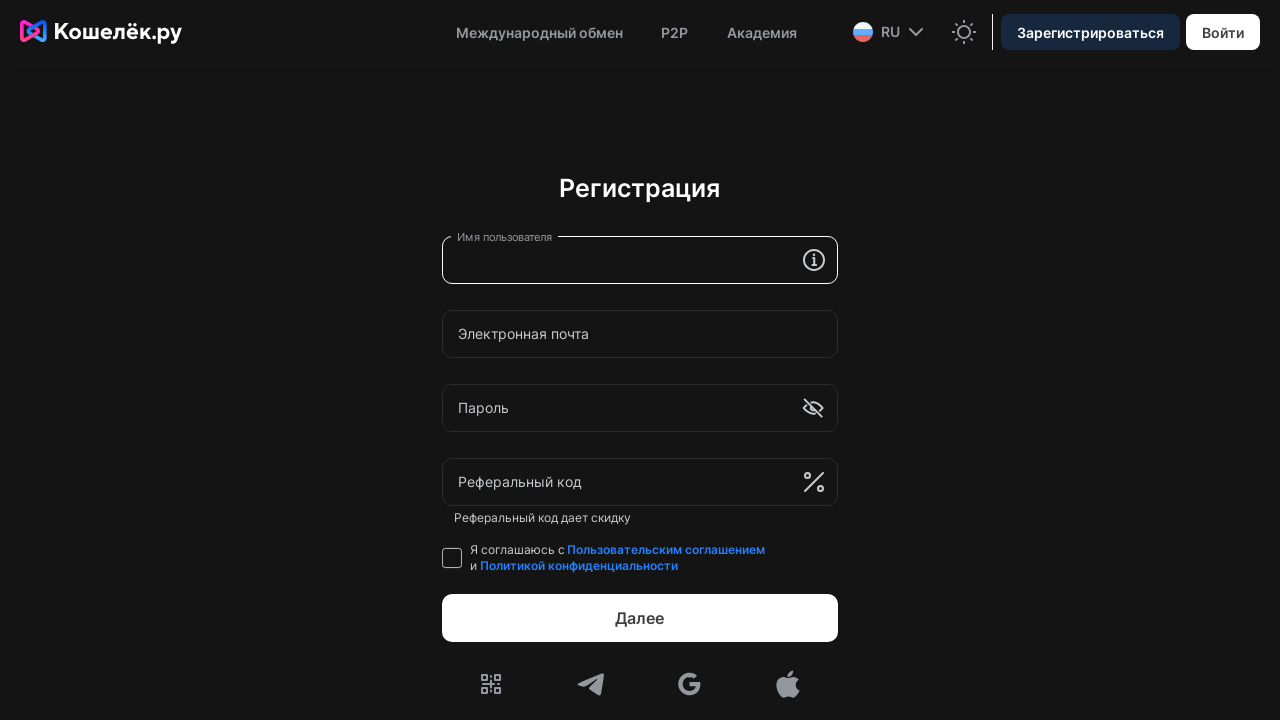

Waited 500ms before testing next character
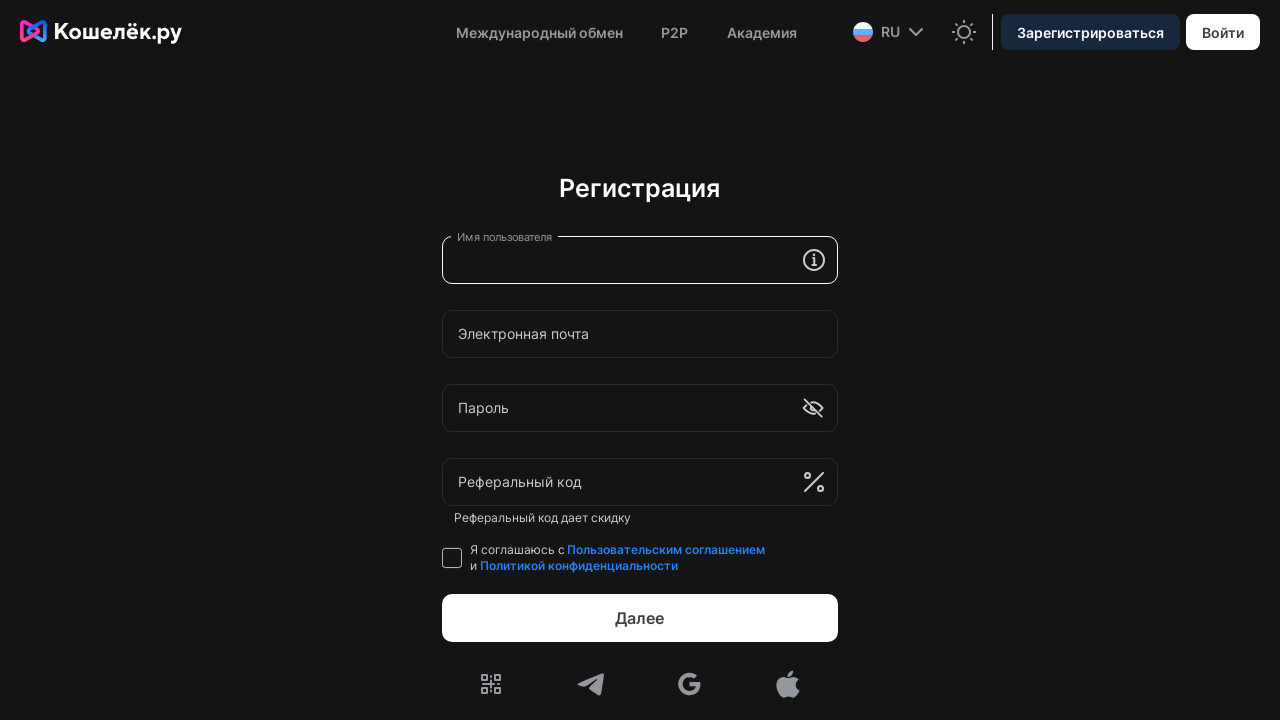

Located shadow host element for character '^'
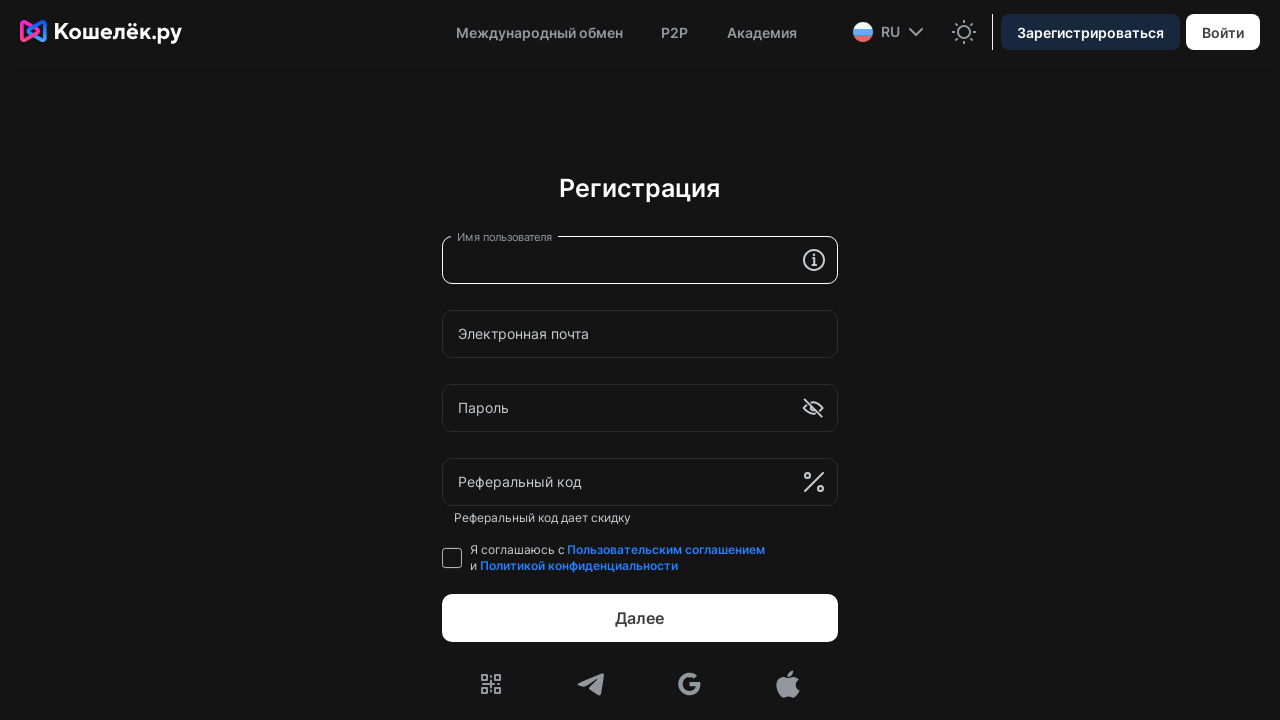

Located username input field within shadow DOM for character '^'
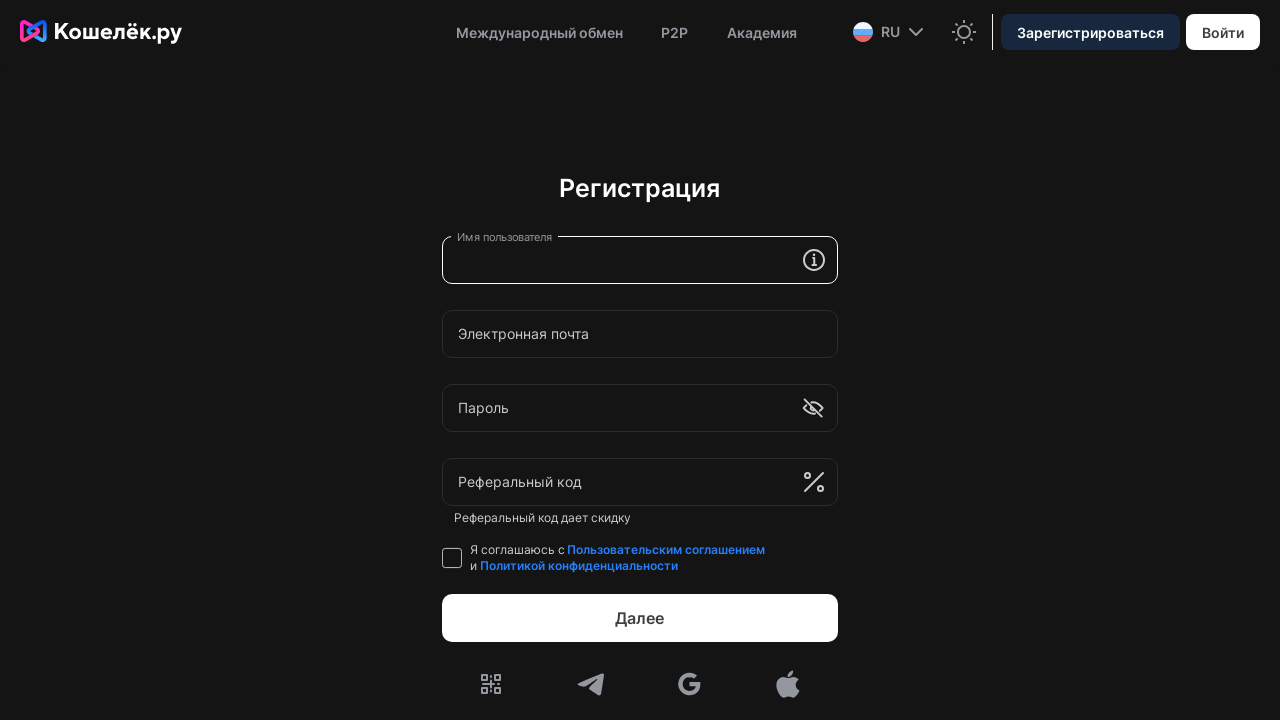

Entered 'Name^' in username field to test validation on .remoteComponent >> div[data-wi='user-name'] input
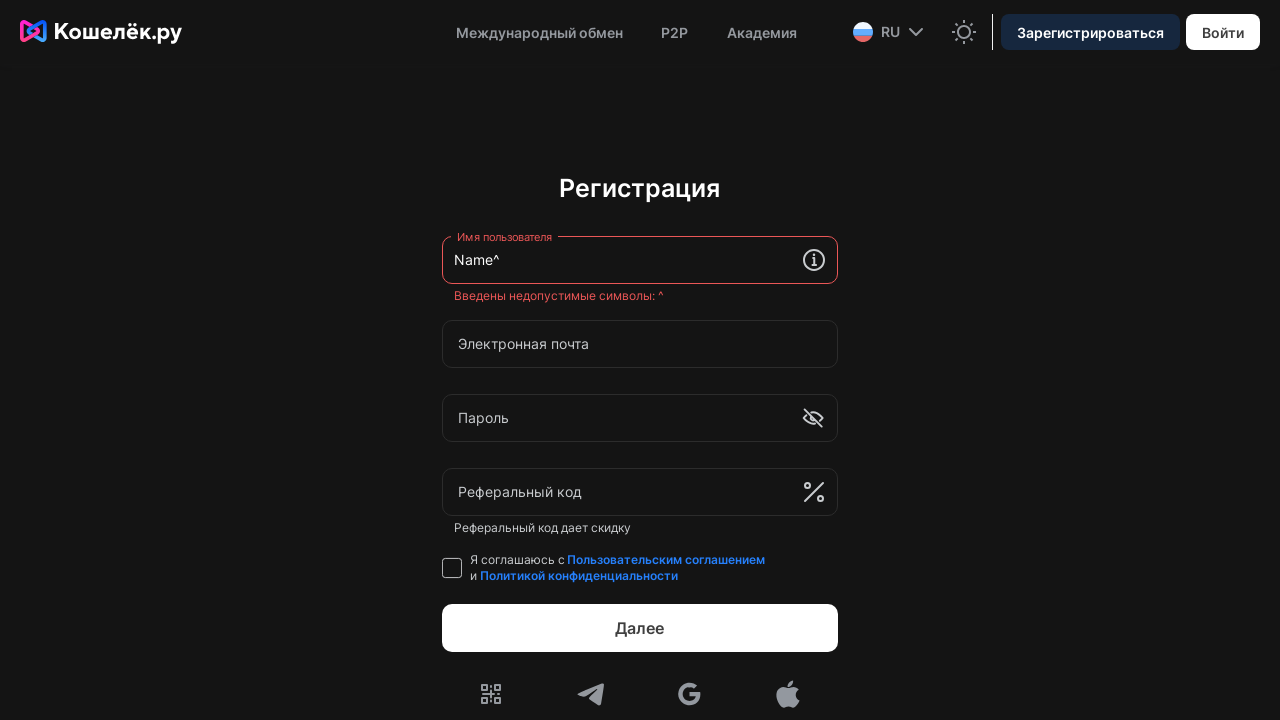

Waited 1 second for validation message to appear for character '^'
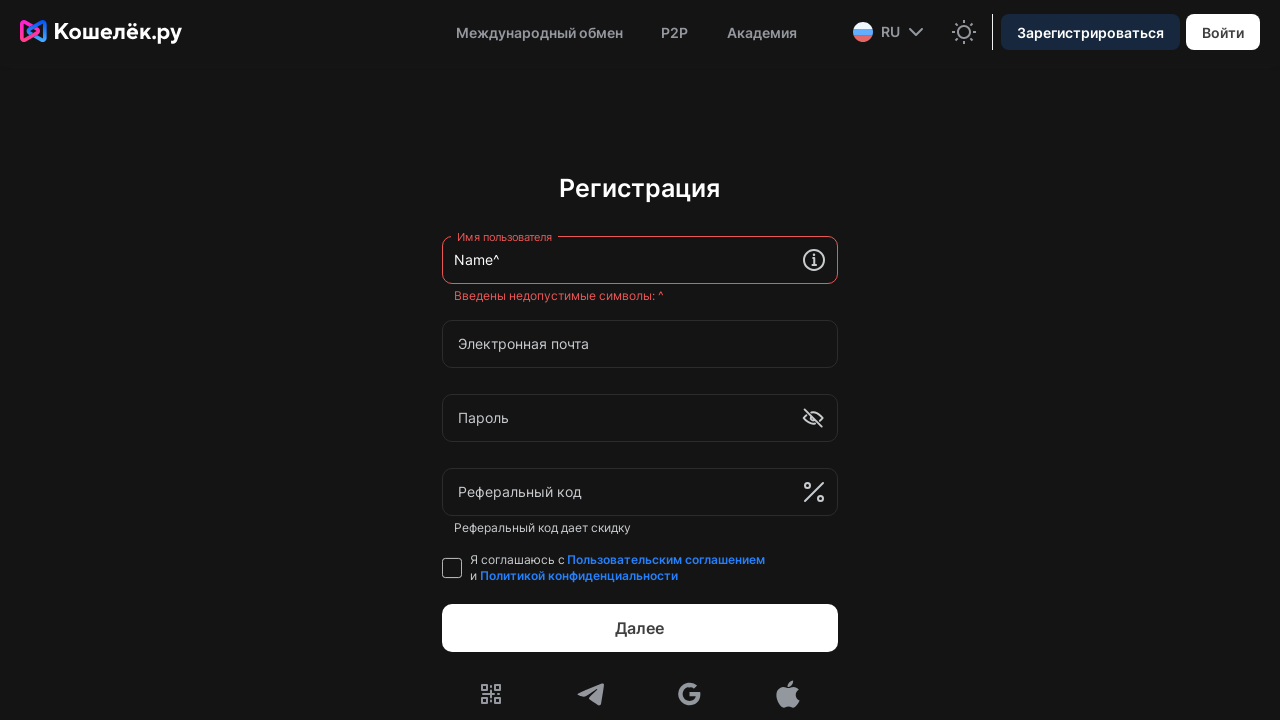

Located error message element for character '^'
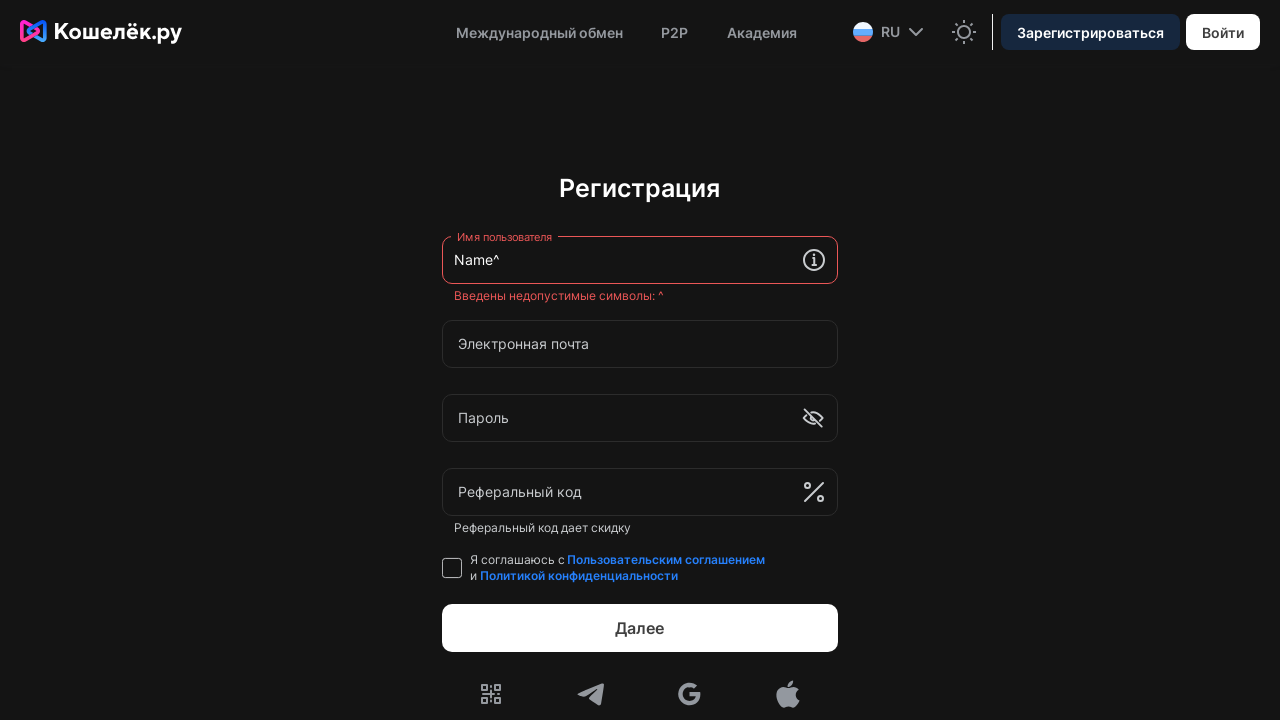

Verified error message is visible for invalid character '^'
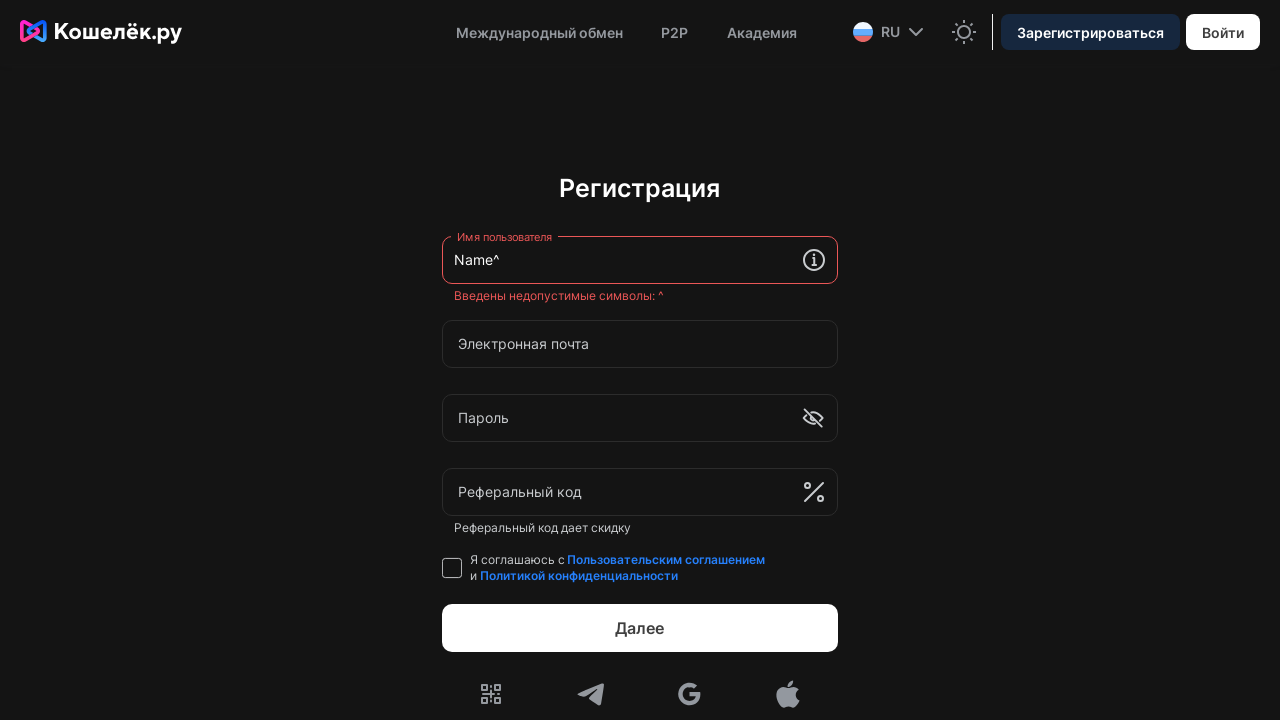

Cleared username input field after testing character '^' on .remoteComponent >> div[data-wi='user-name'] input
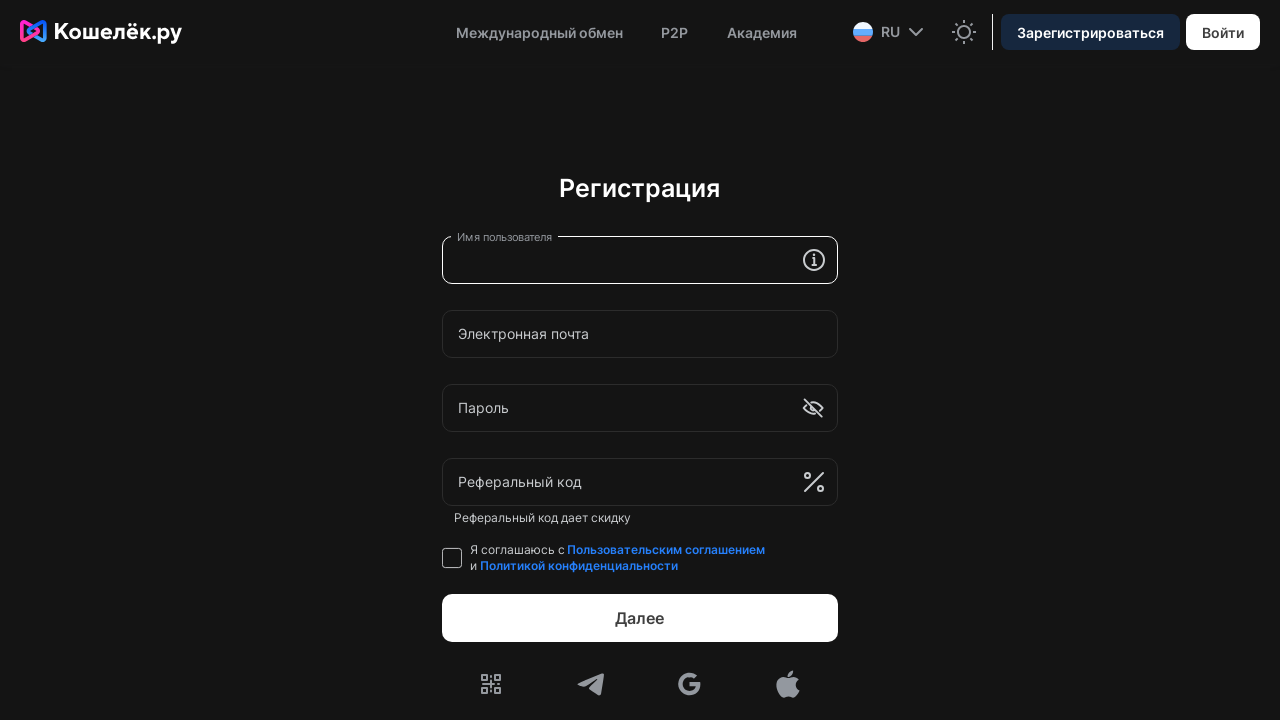

Waited 500ms before testing next character
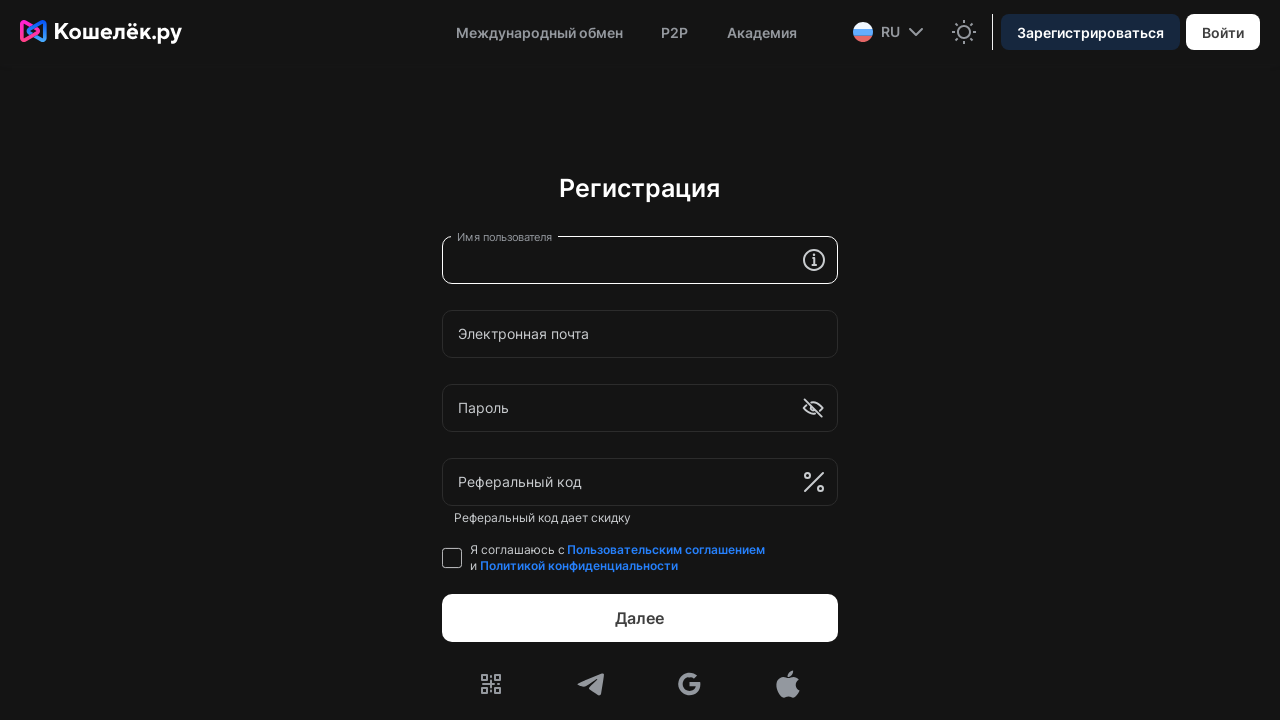

Located shadow host element for character '&'
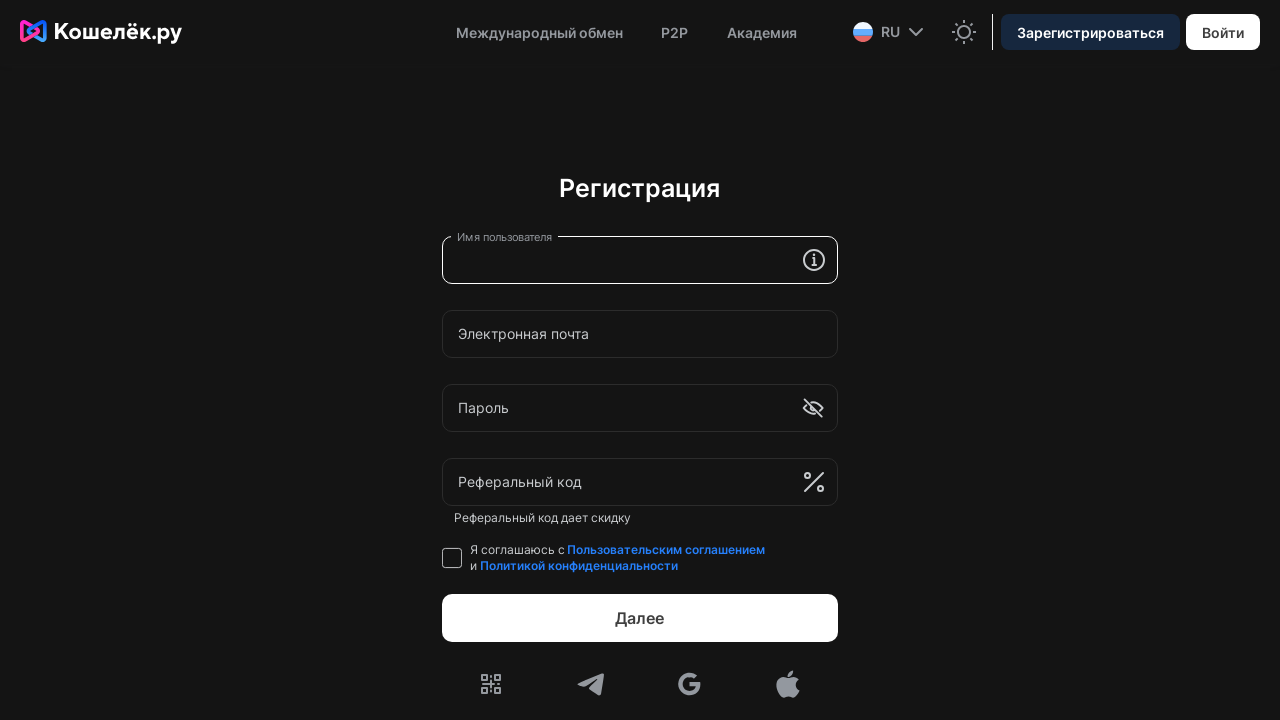

Located username input field within shadow DOM for character '&'
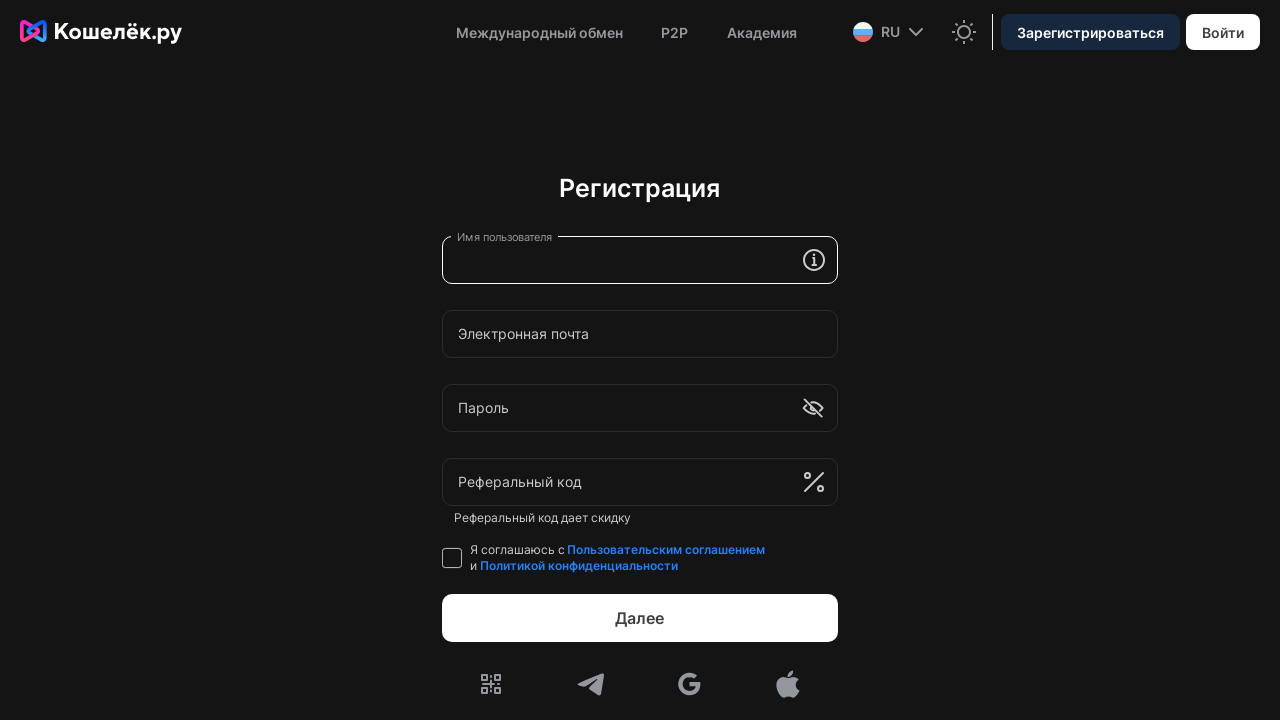

Entered 'Name&' in username field to test validation on .remoteComponent >> div[data-wi='user-name'] input
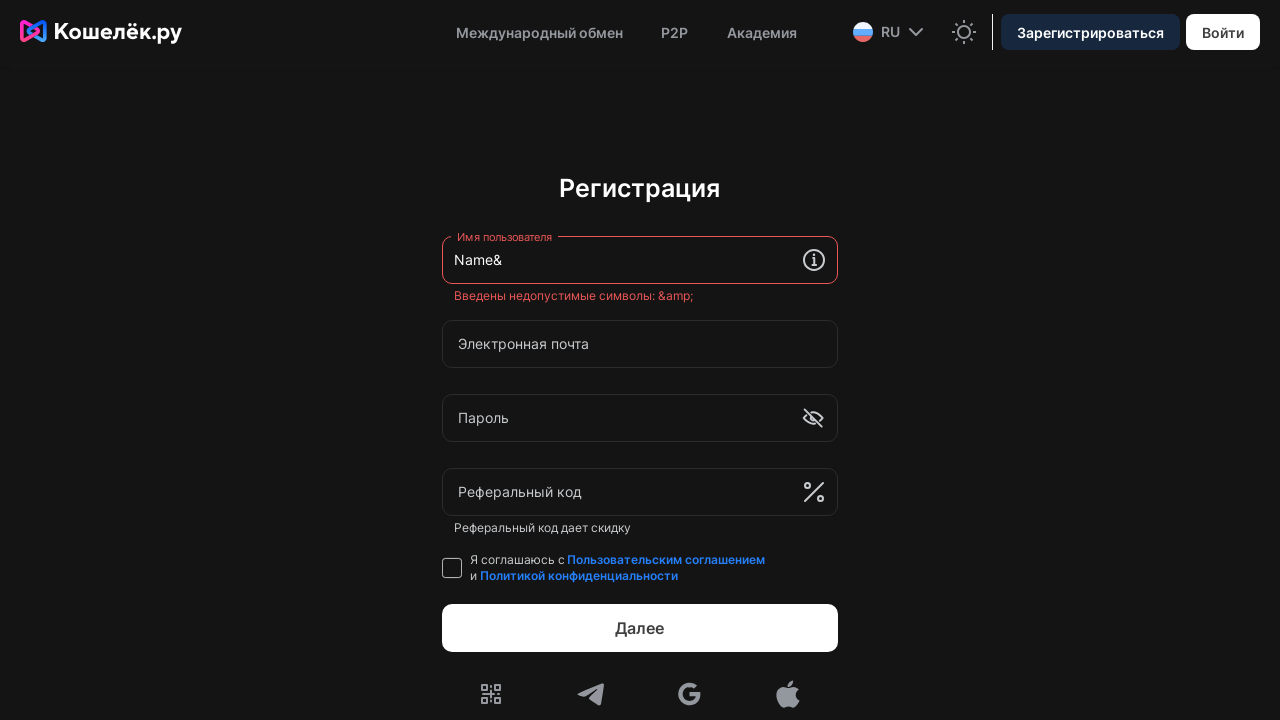

Waited 1 second for validation message to appear for character '&'
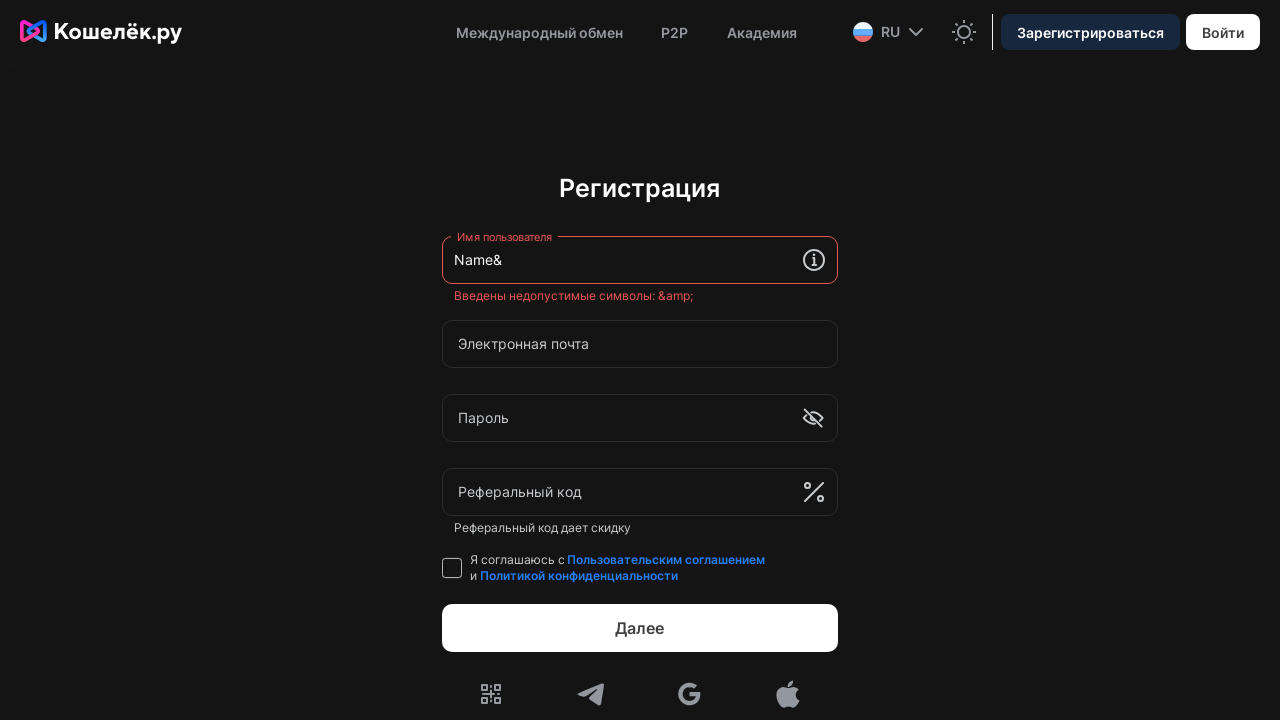

Located error message element for character '&'
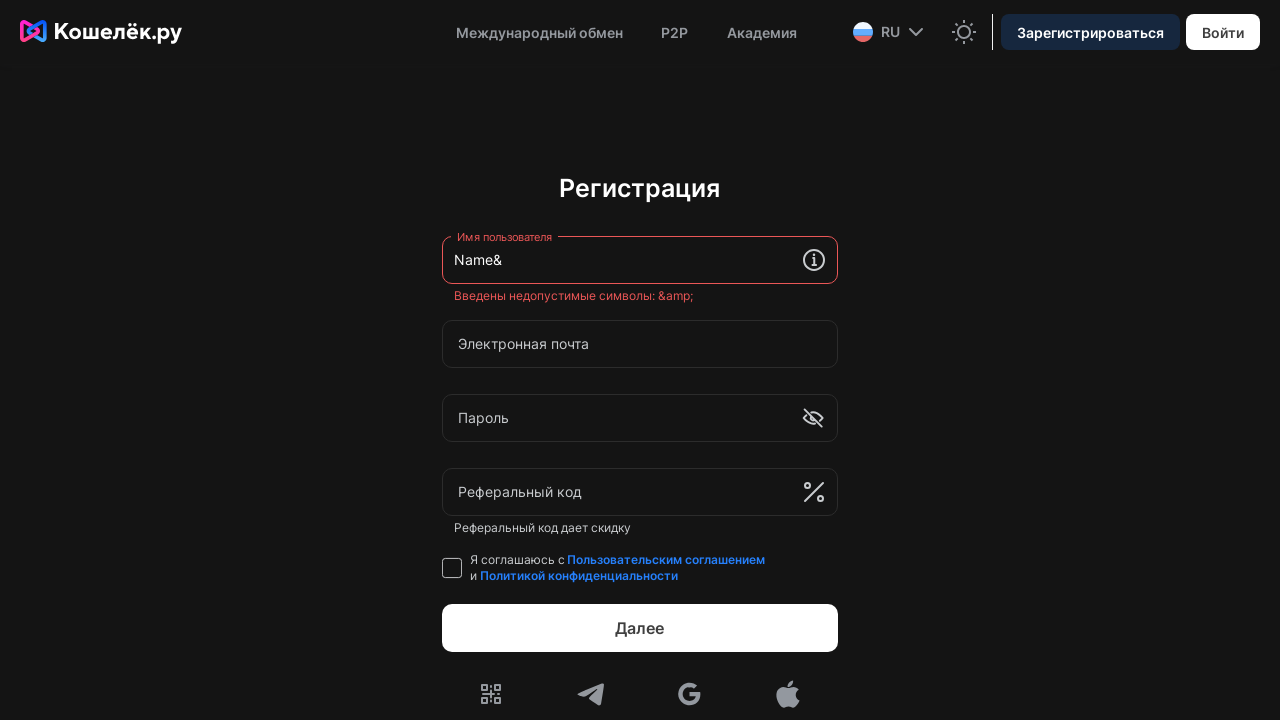

Verified error message is visible for invalid character '&'
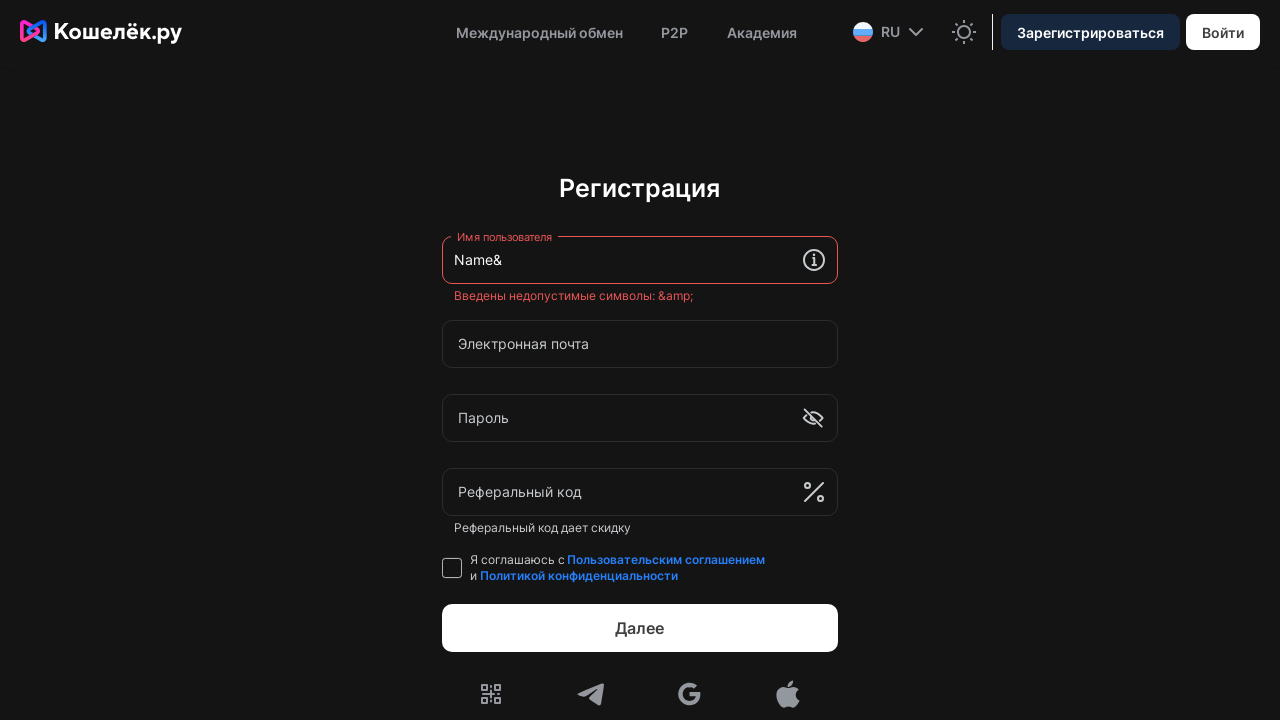

Cleared username input field after testing character '&' on .remoteComponent >> div[data-wi='user-name'] input
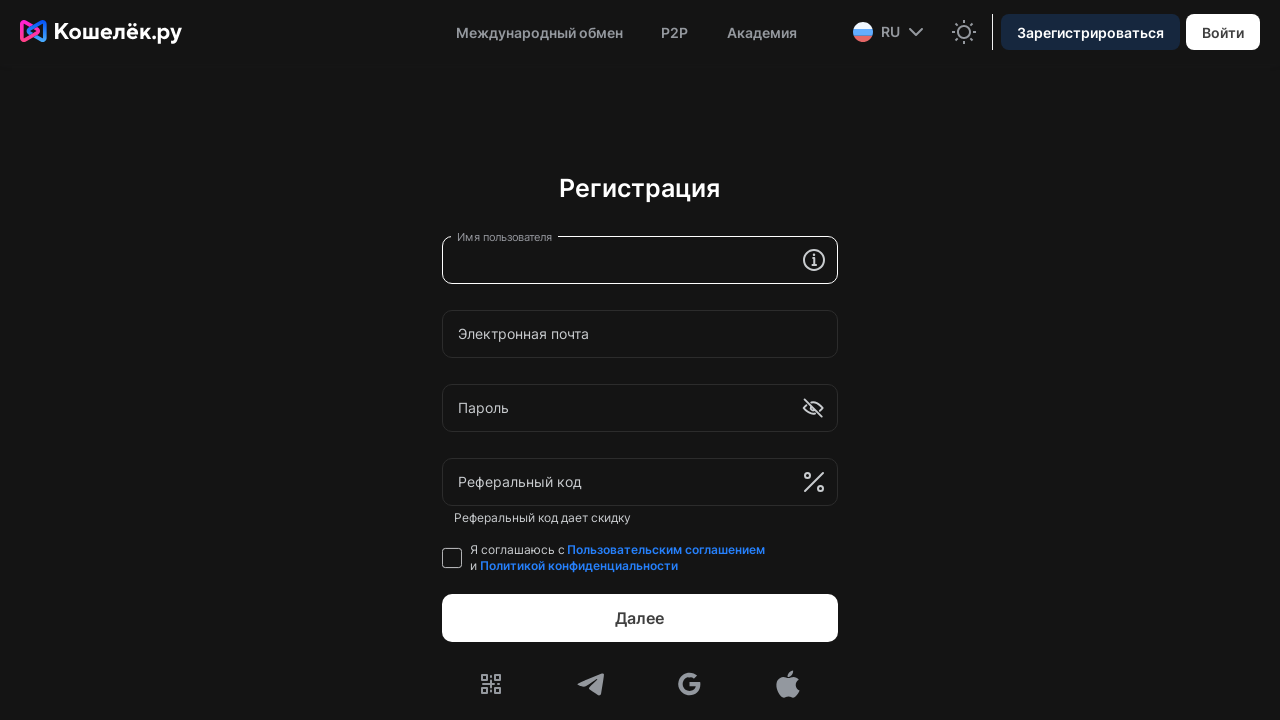

Waited 500ms before testing next character
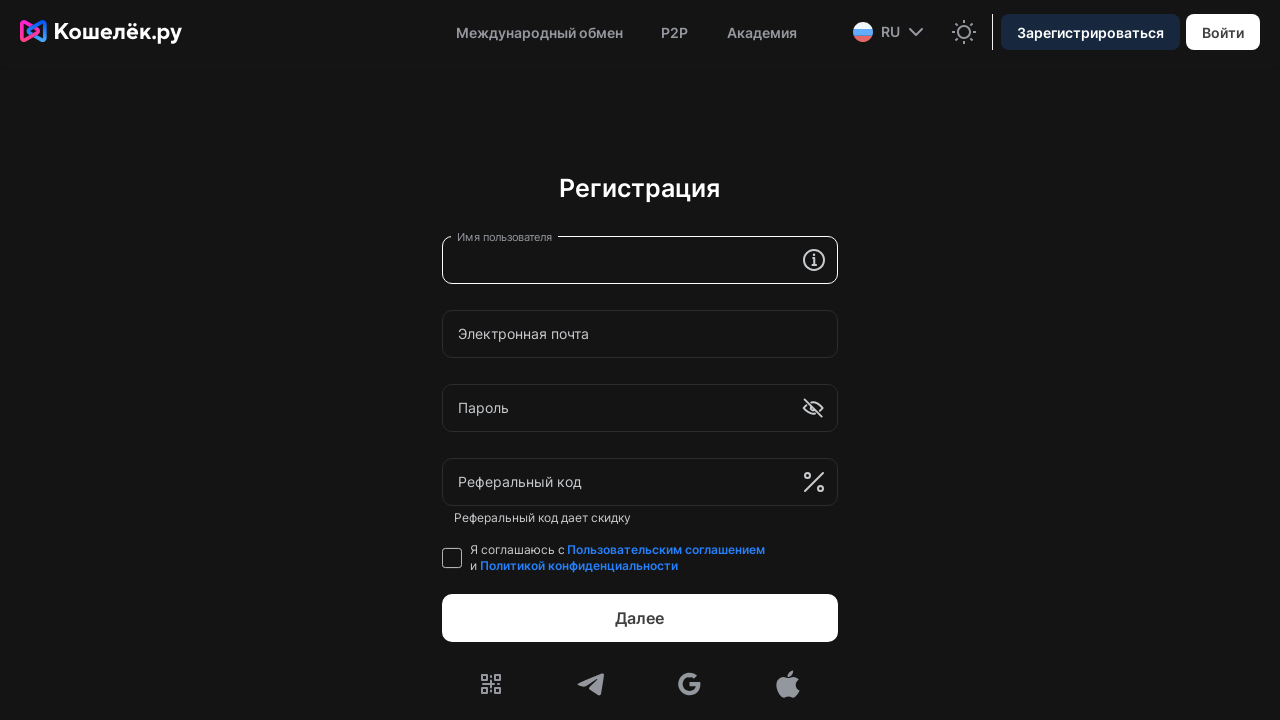

Located shadow host element for character '*'
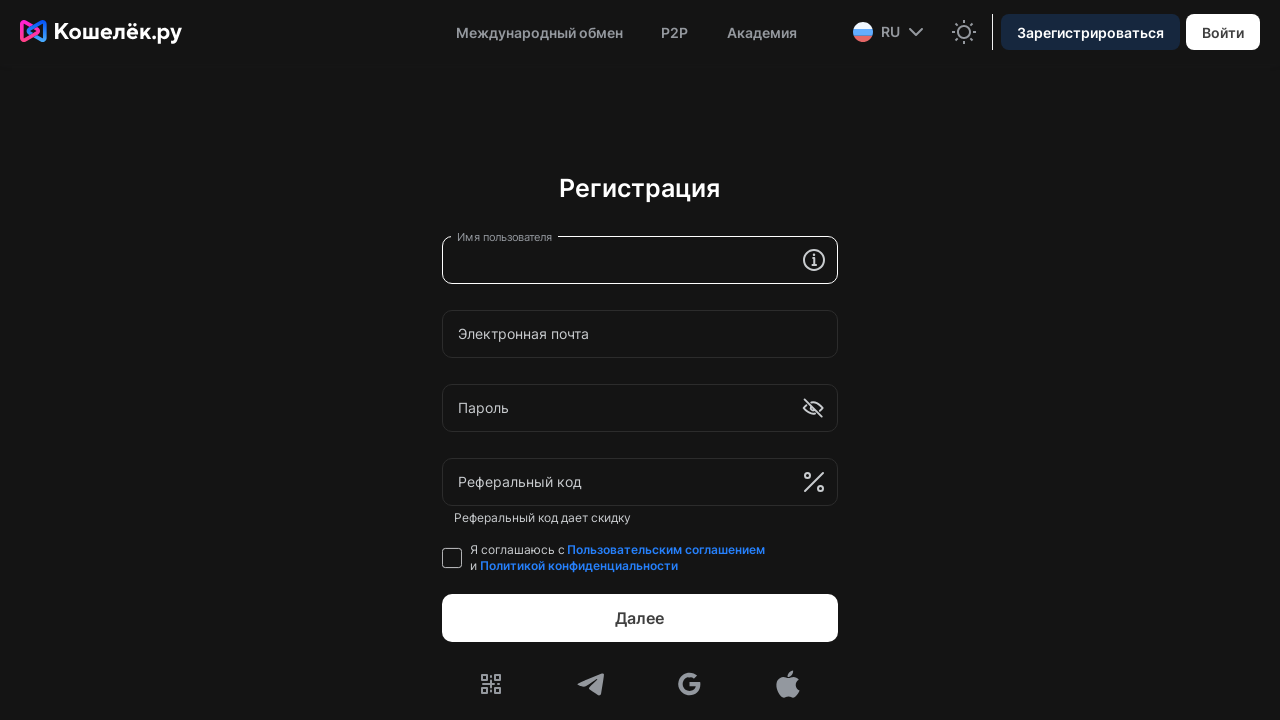

Located username input field within shadow DOM for character '*'
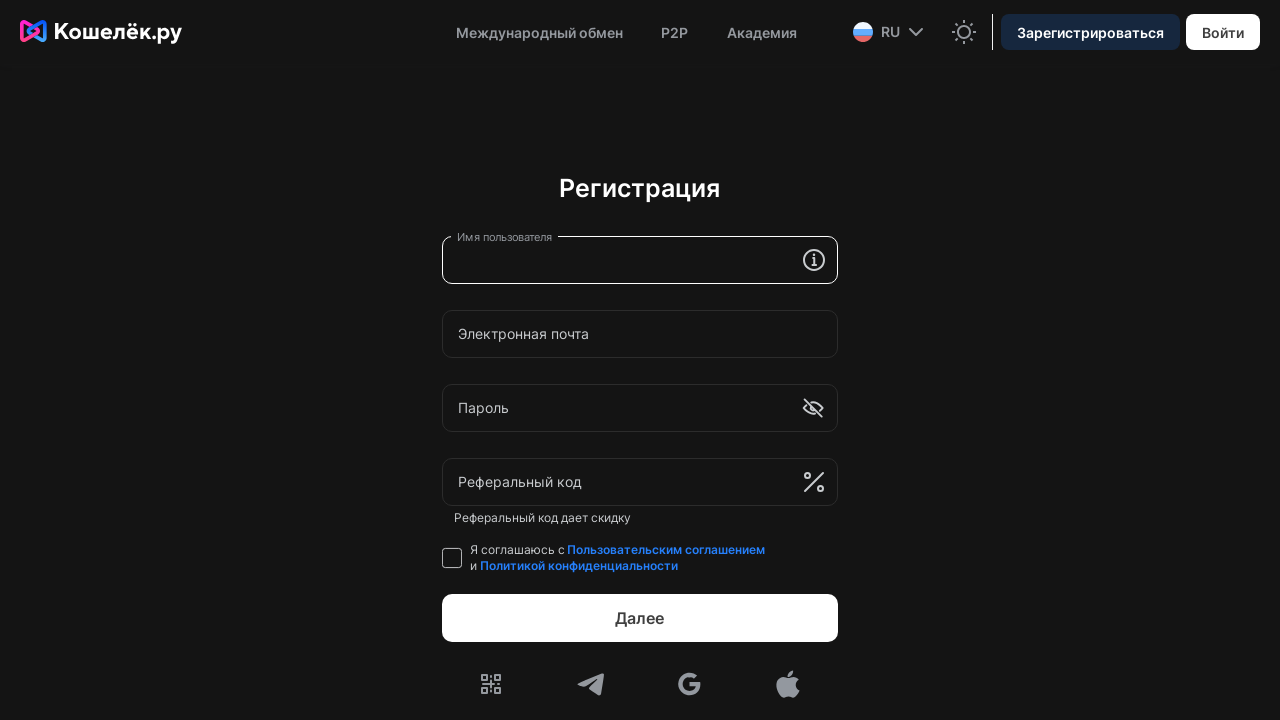

Entered 'Name*' in username field to test validation on .remoteComponent >> div[data-wi='user-name'] input
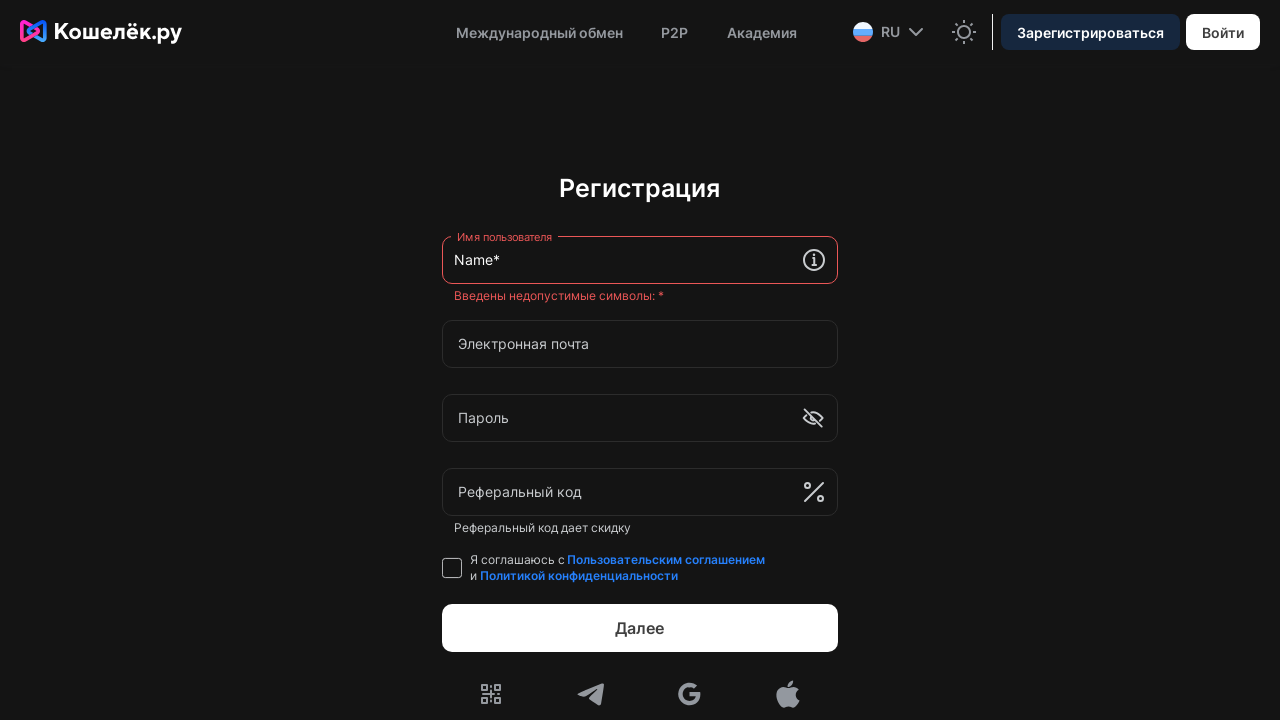

Waited 1 second for validation message to appear for character '*'
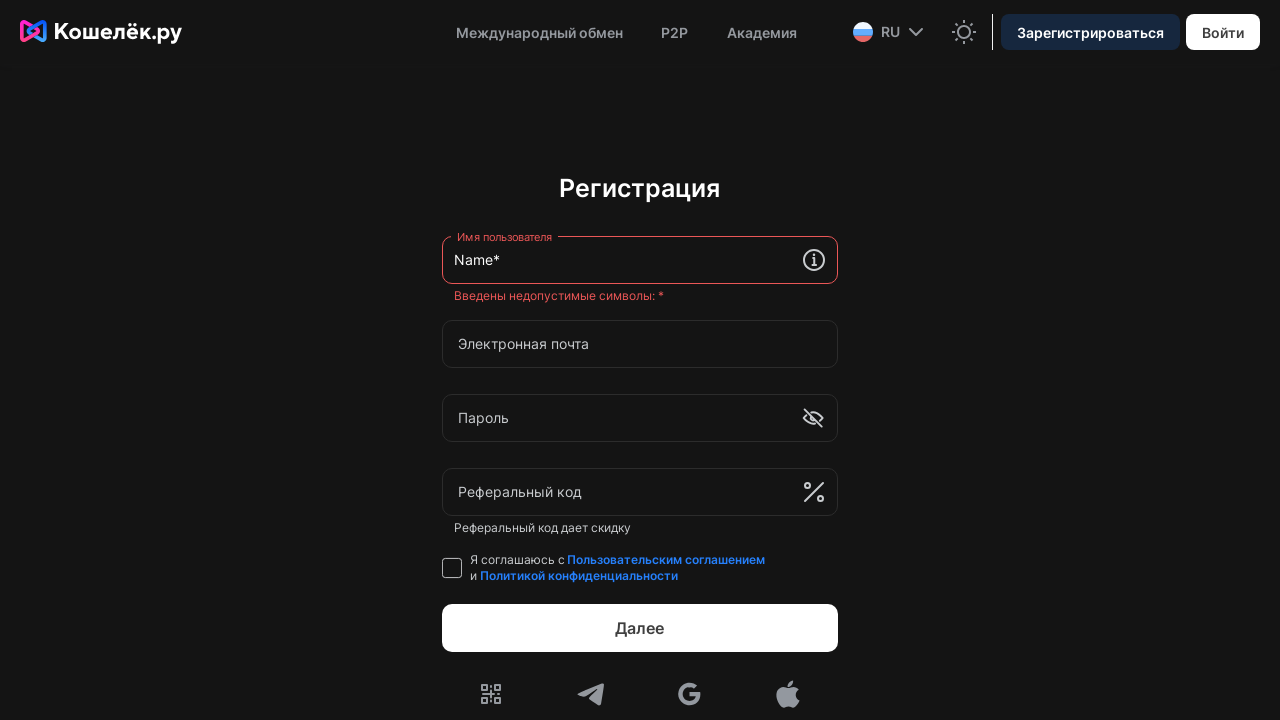

Located error message element for character '*'
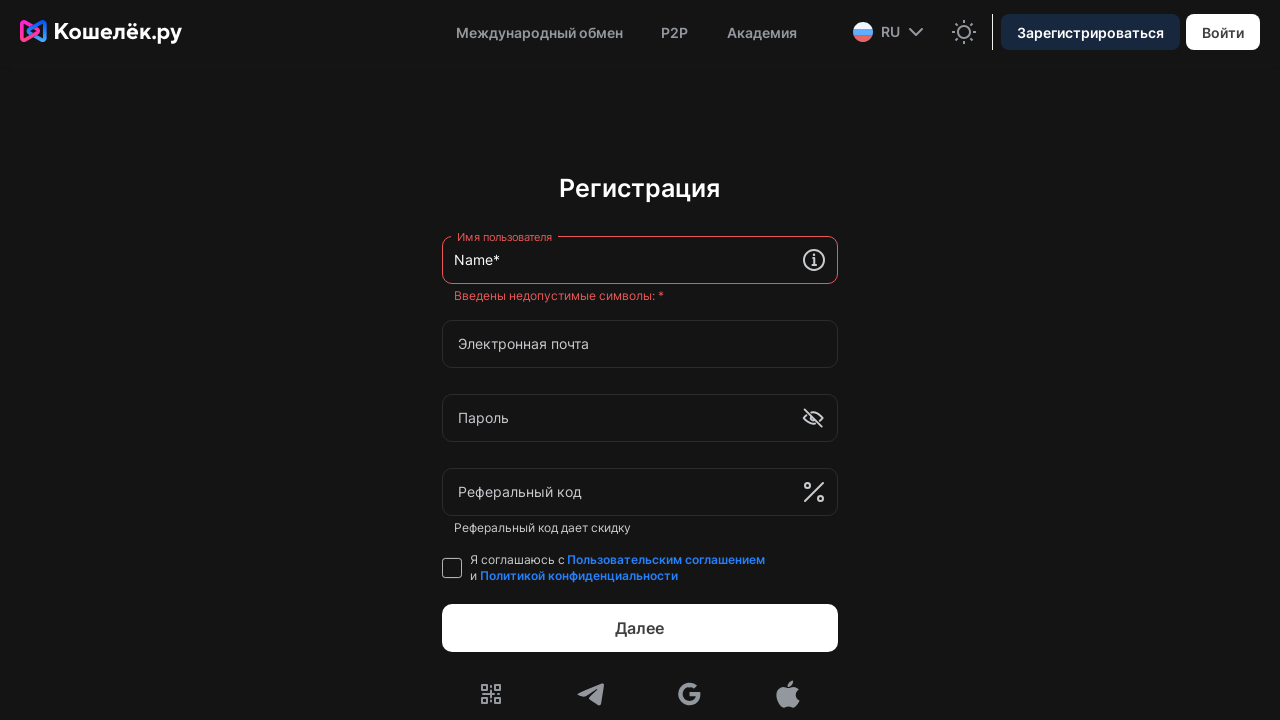

Verified error message is visible for invalid character '*'
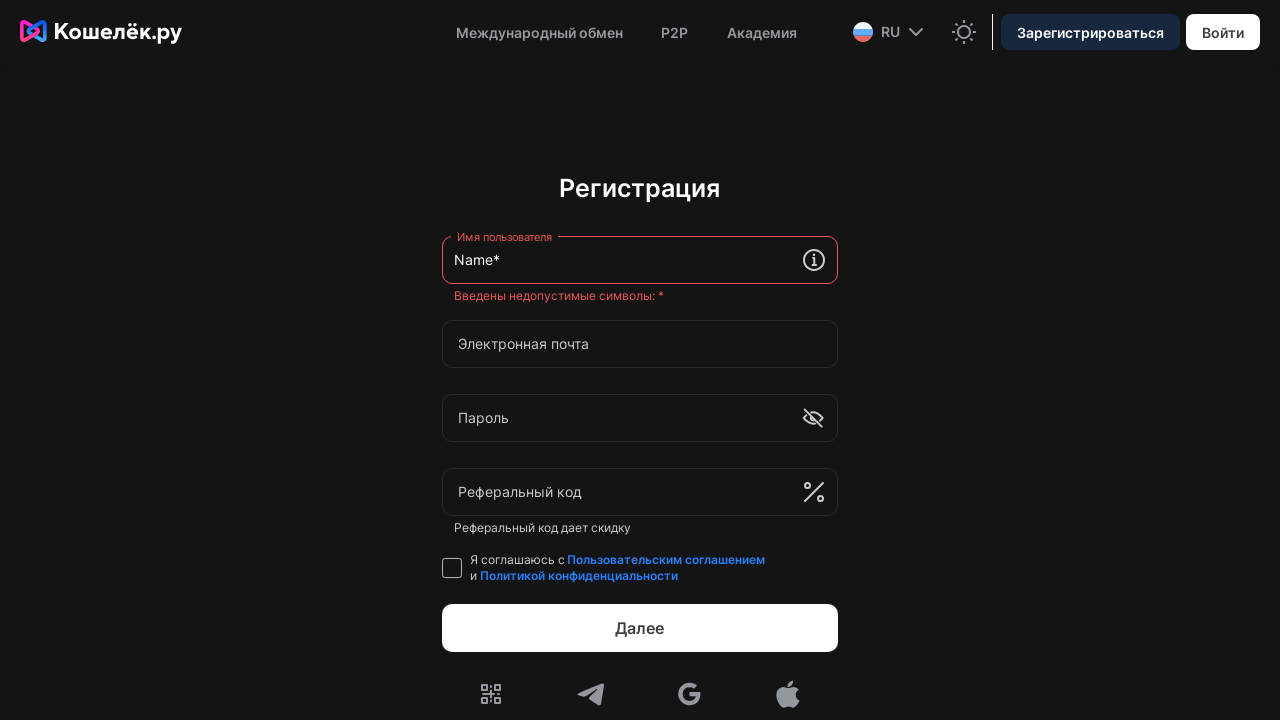

Cleared username input field after testing character '*' on .remoteComponent >> div[data-wi='user-name'] input
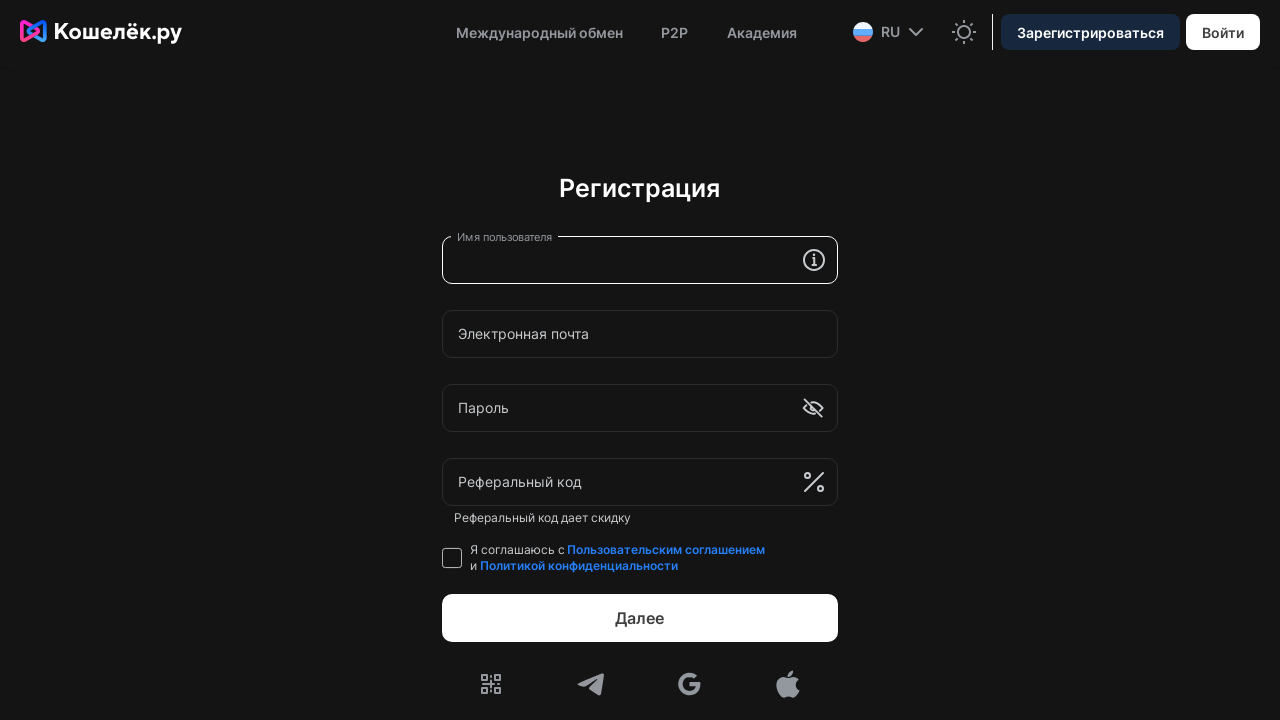

Waited 500ms before testing next character
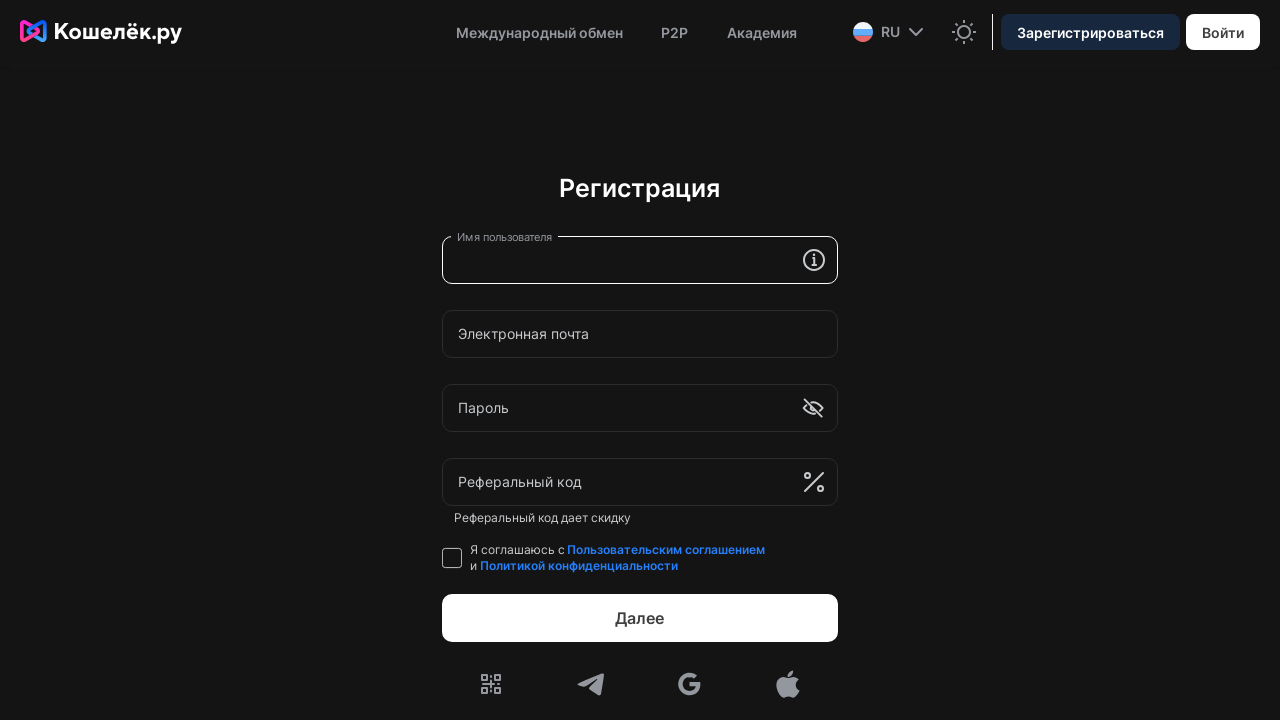

Located shadow host element for character '('
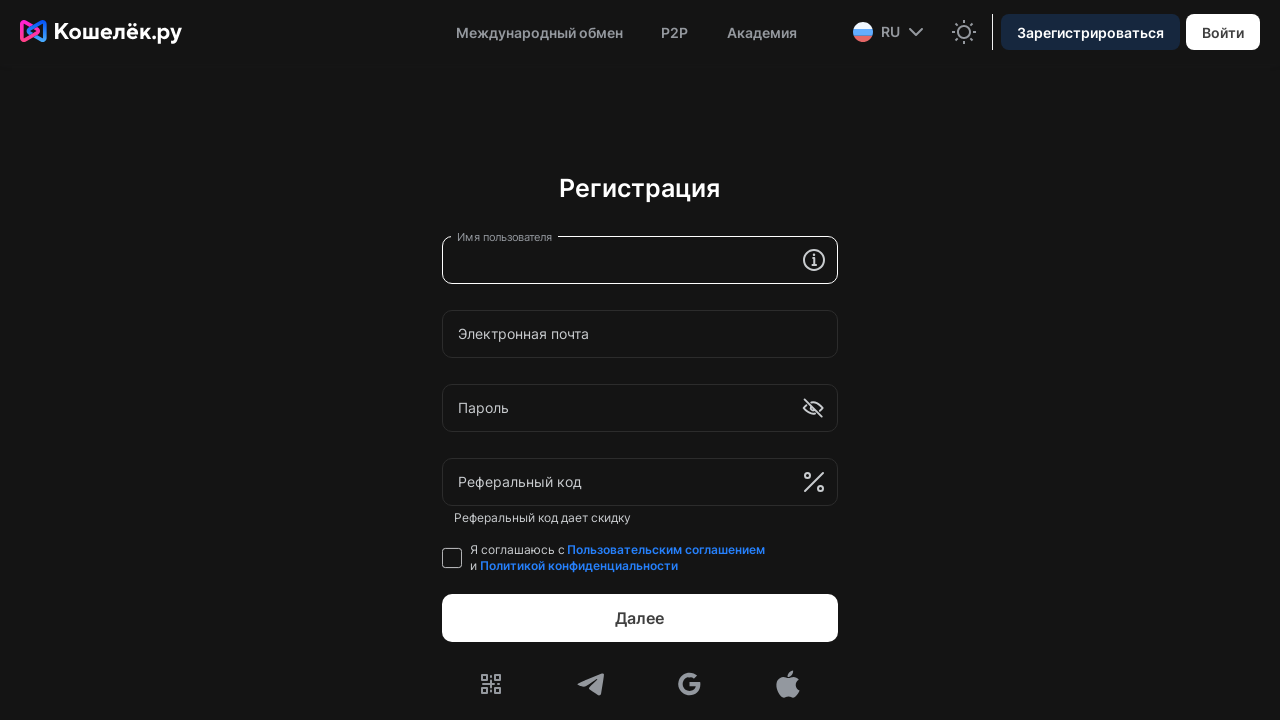

Located username input field within shadow DOM for character '('
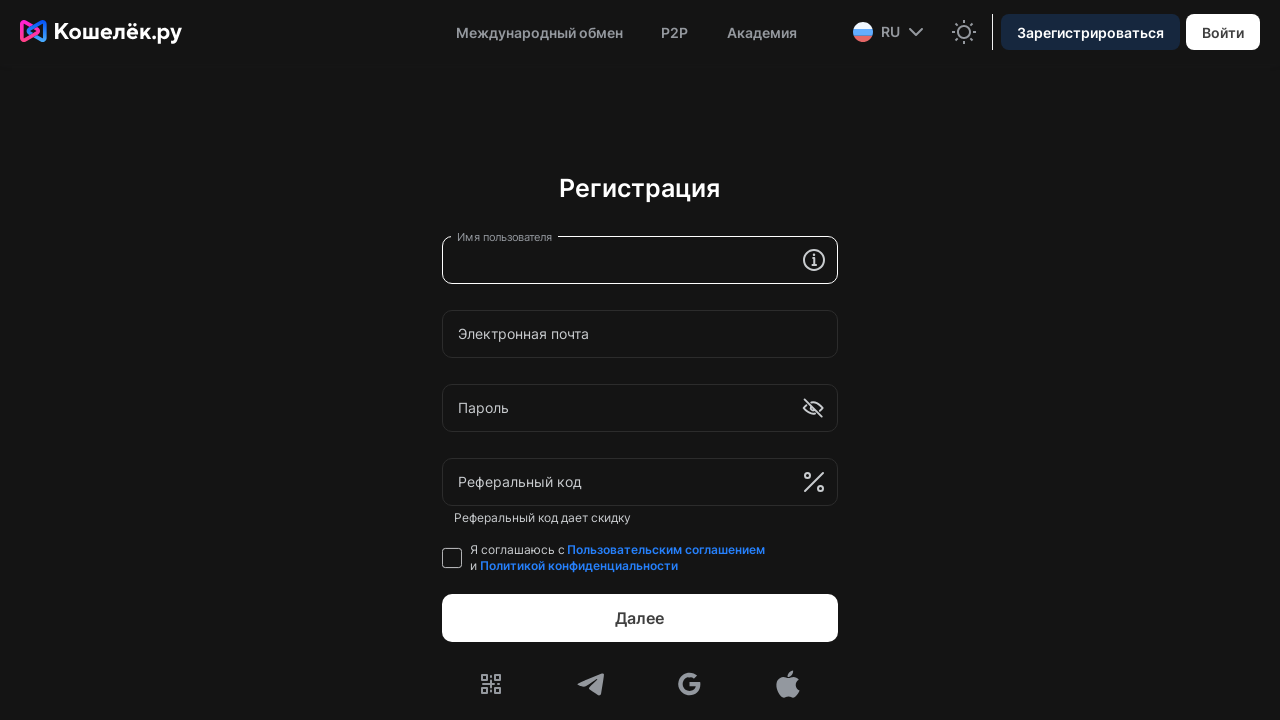

Entered 'Name(' in username field to test validation on .remoteComponent >> div[data-wi='user-name'] input
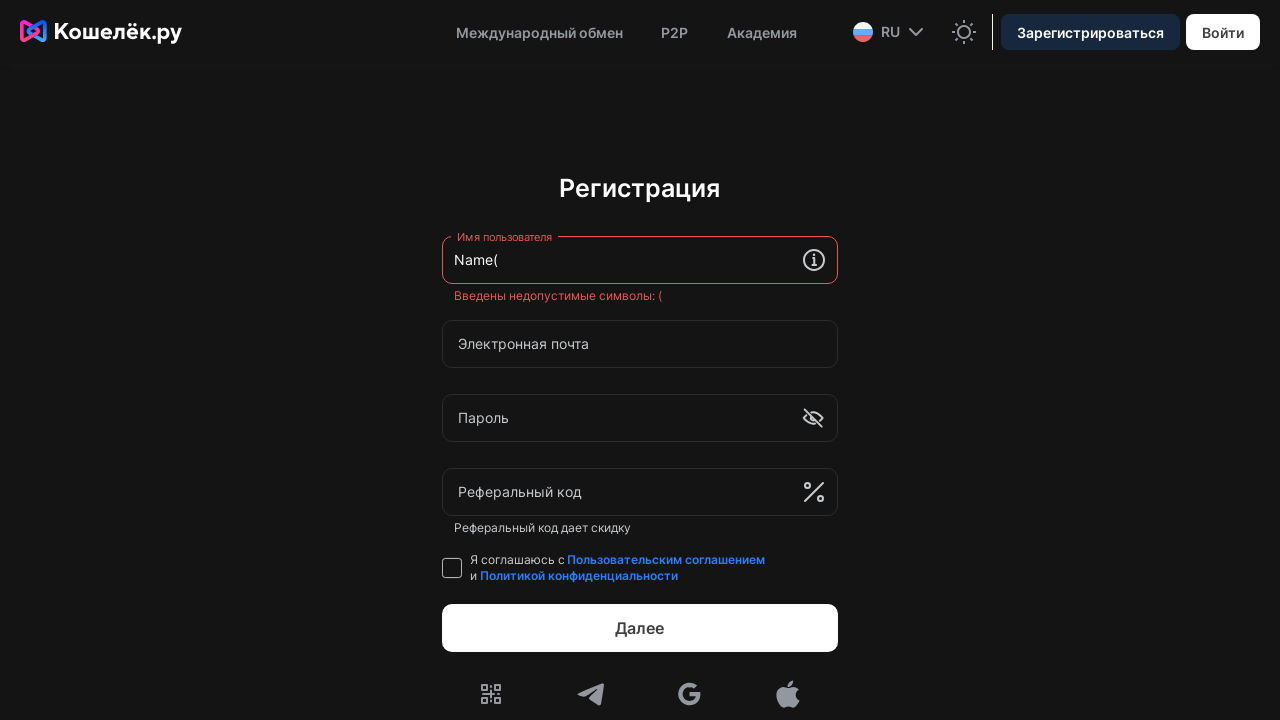

Waited 1 second for validation message to appear for character '('
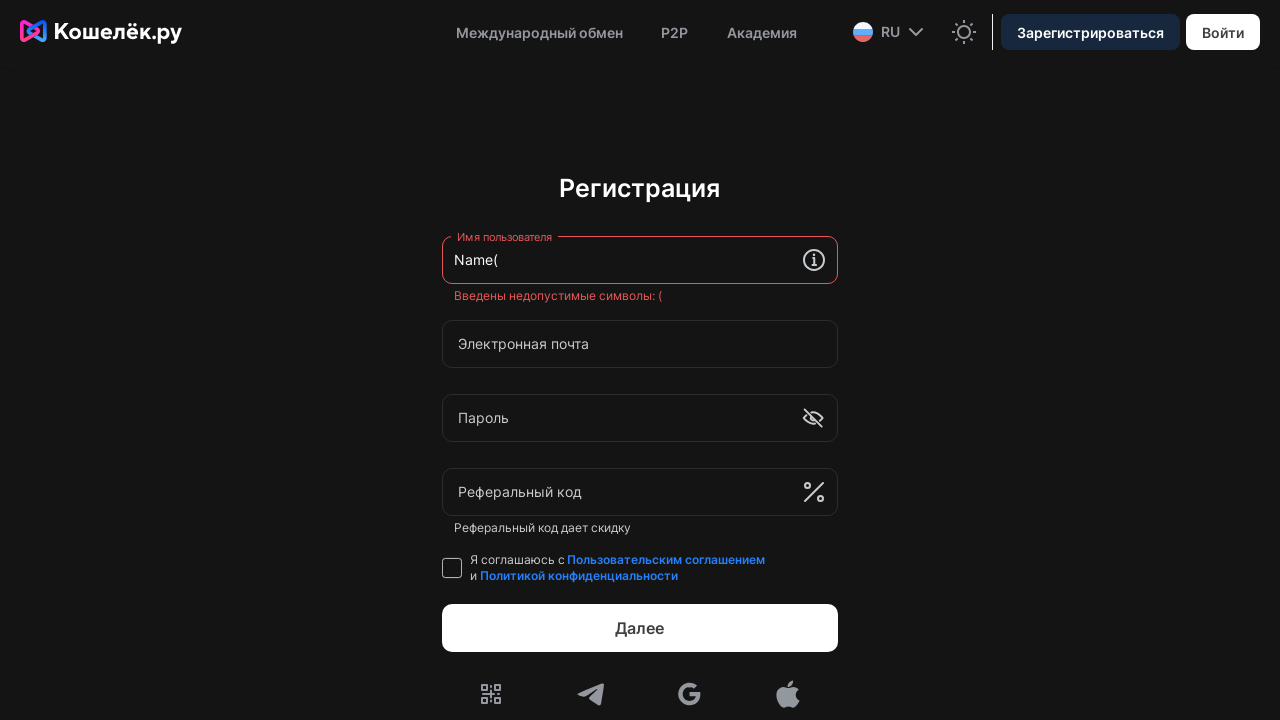

Located error message element for character '('
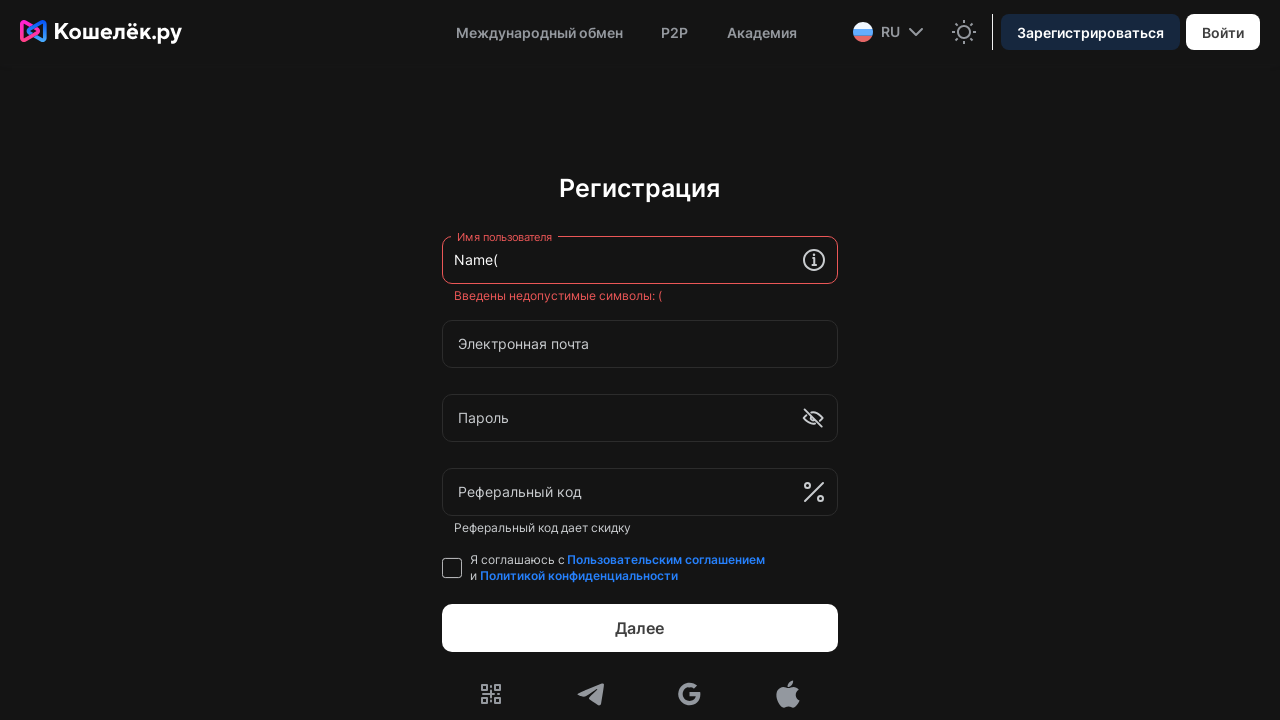

Verified error message is visible for invalid character '('
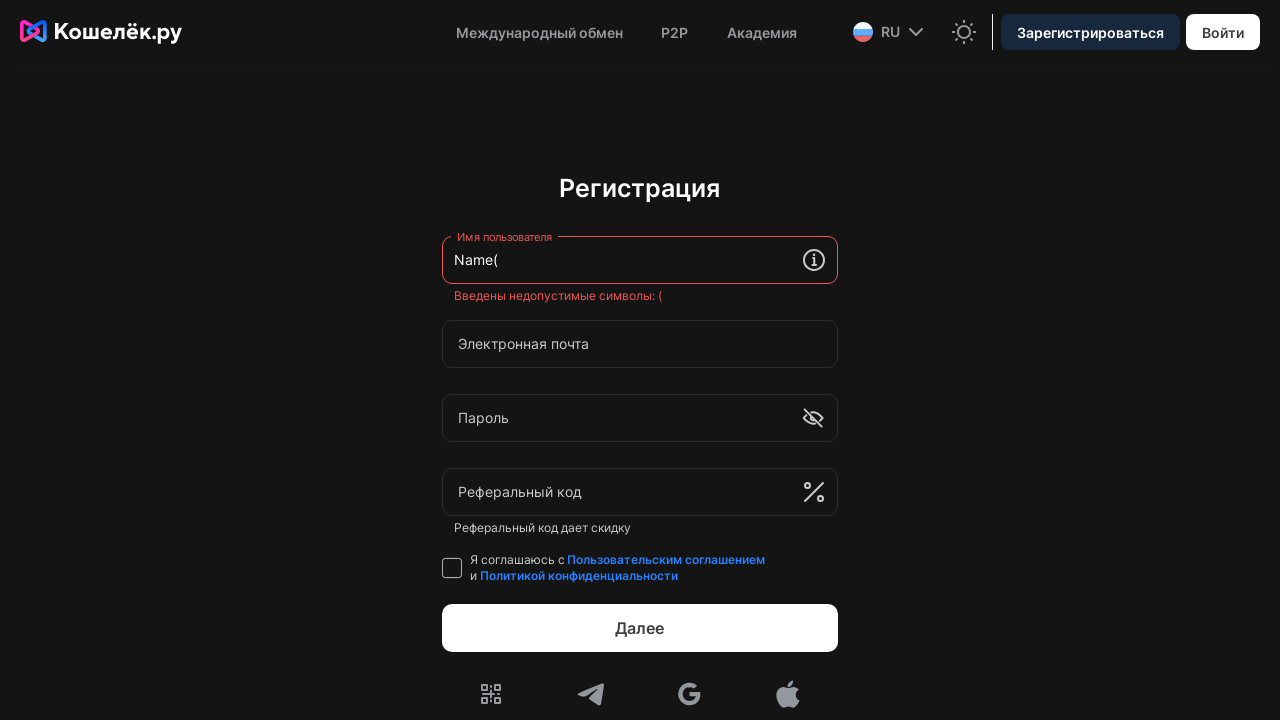

Cleared username input field after testing character '(' on .remoteComponent >> div[data-wi='user-name'] input
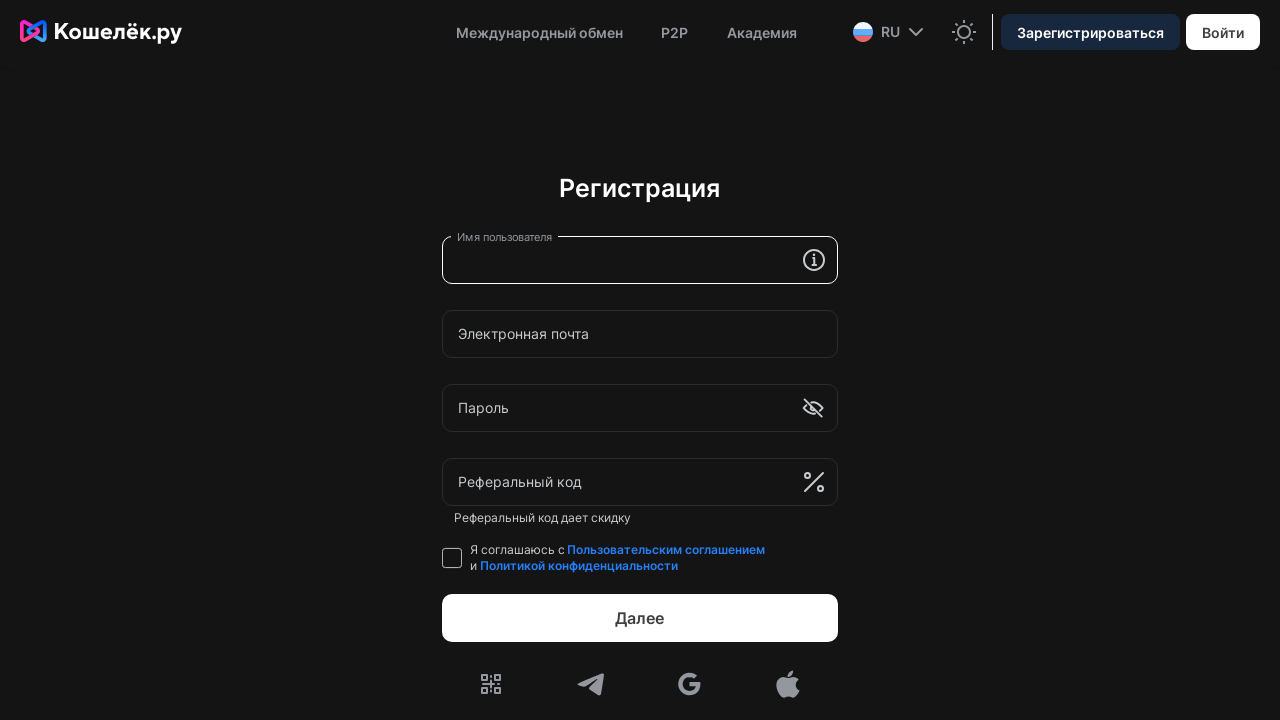

Waited 500ms before testing next character
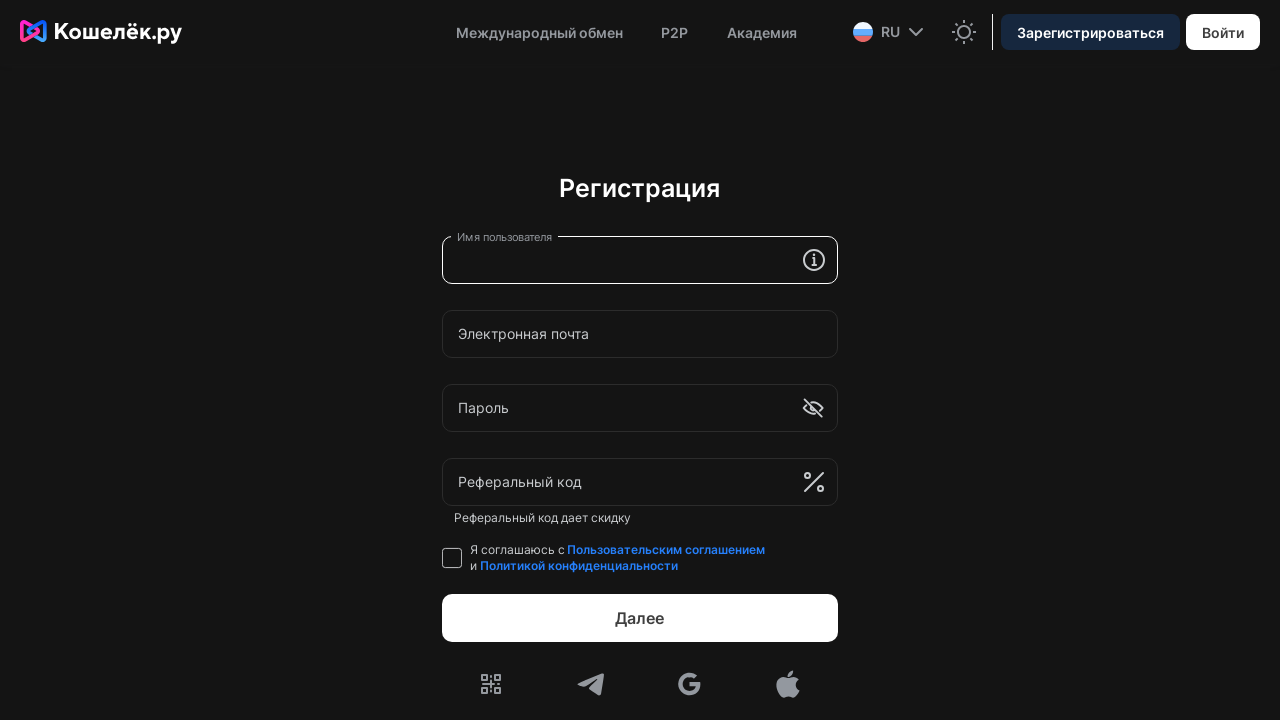

Located shadow host element for character ')'
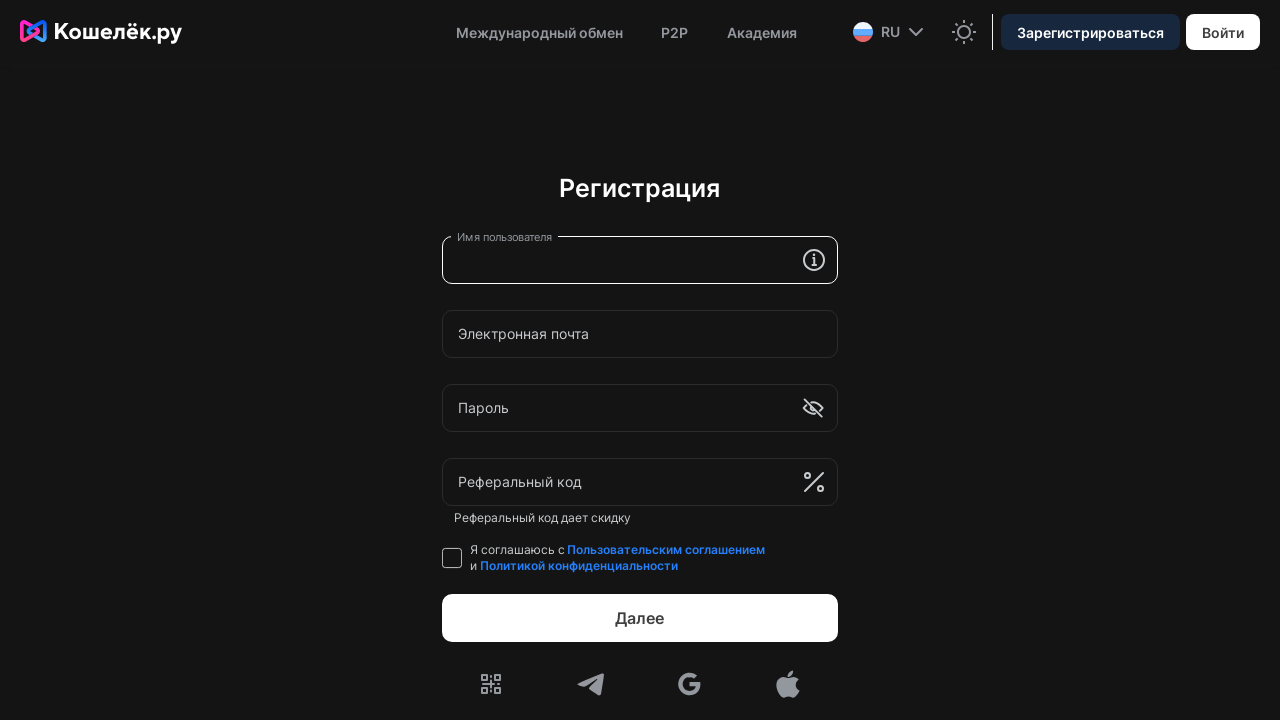

Located username input field within shadow DOM for character ')'
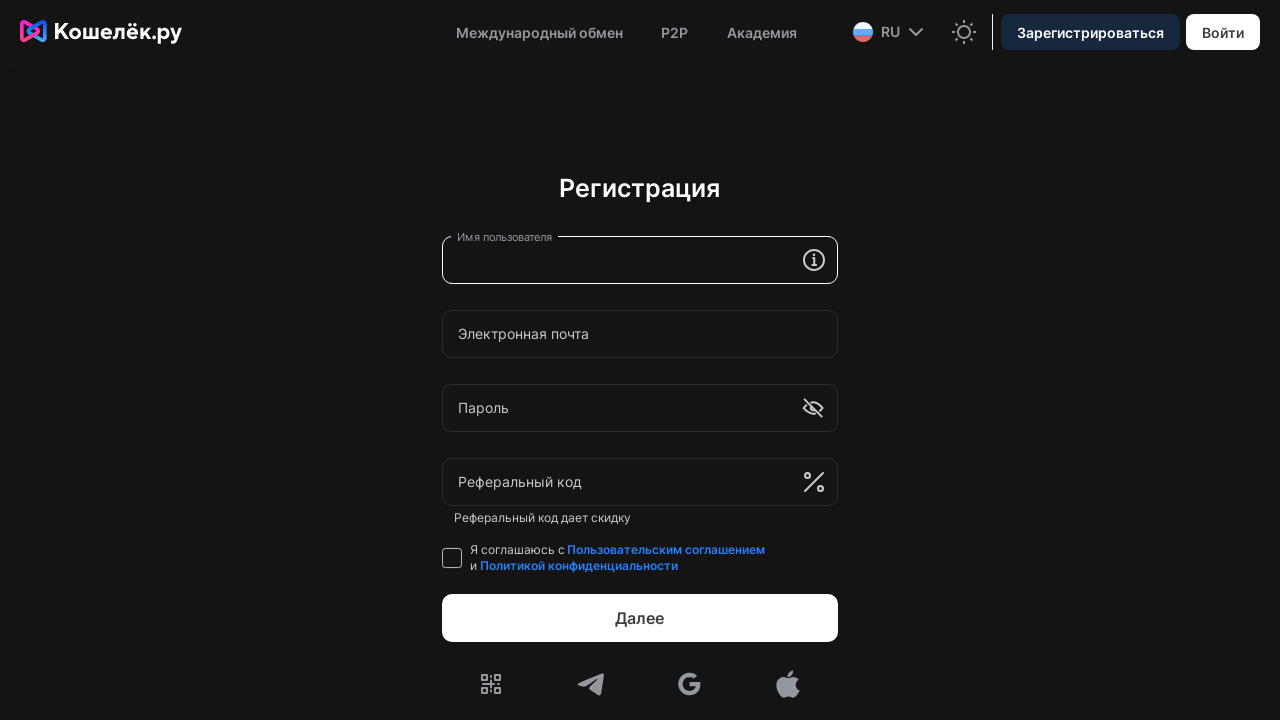

Entered 'Name)' in username field to test validation on .remoteComponent >> div[data-wi='user-name'] input
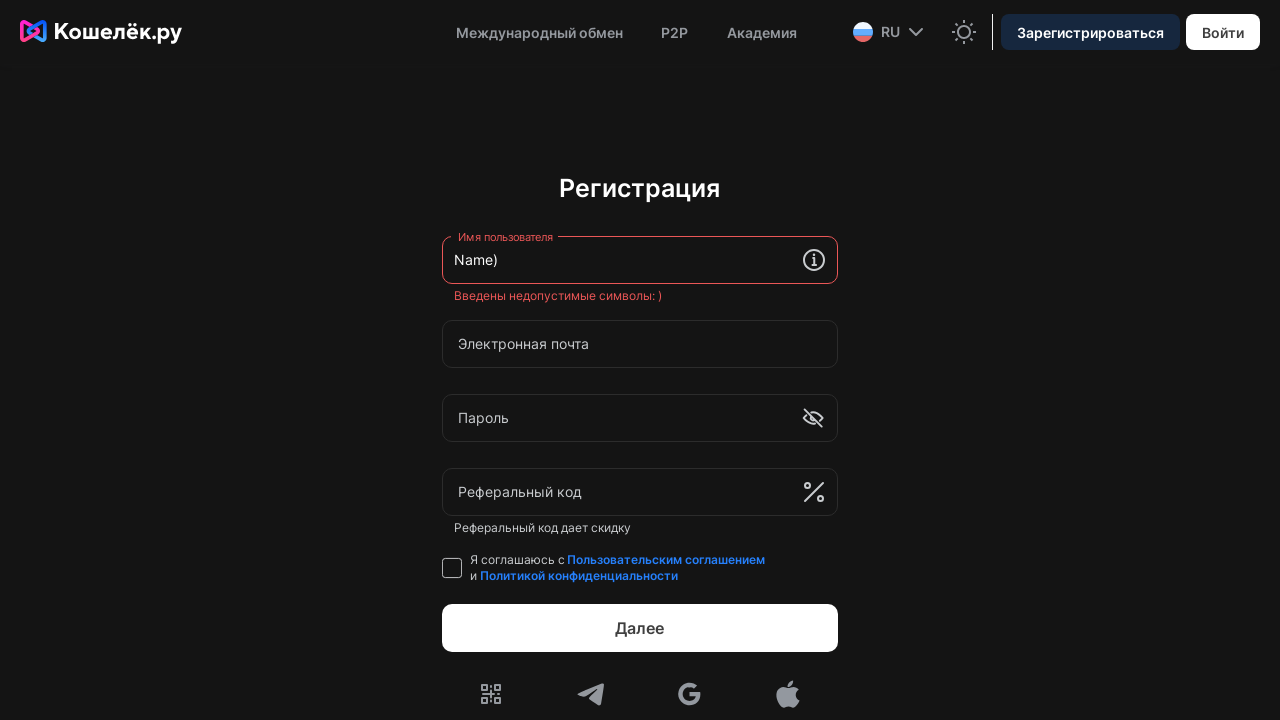

Waited 1 second for validation message to appear for character ')'
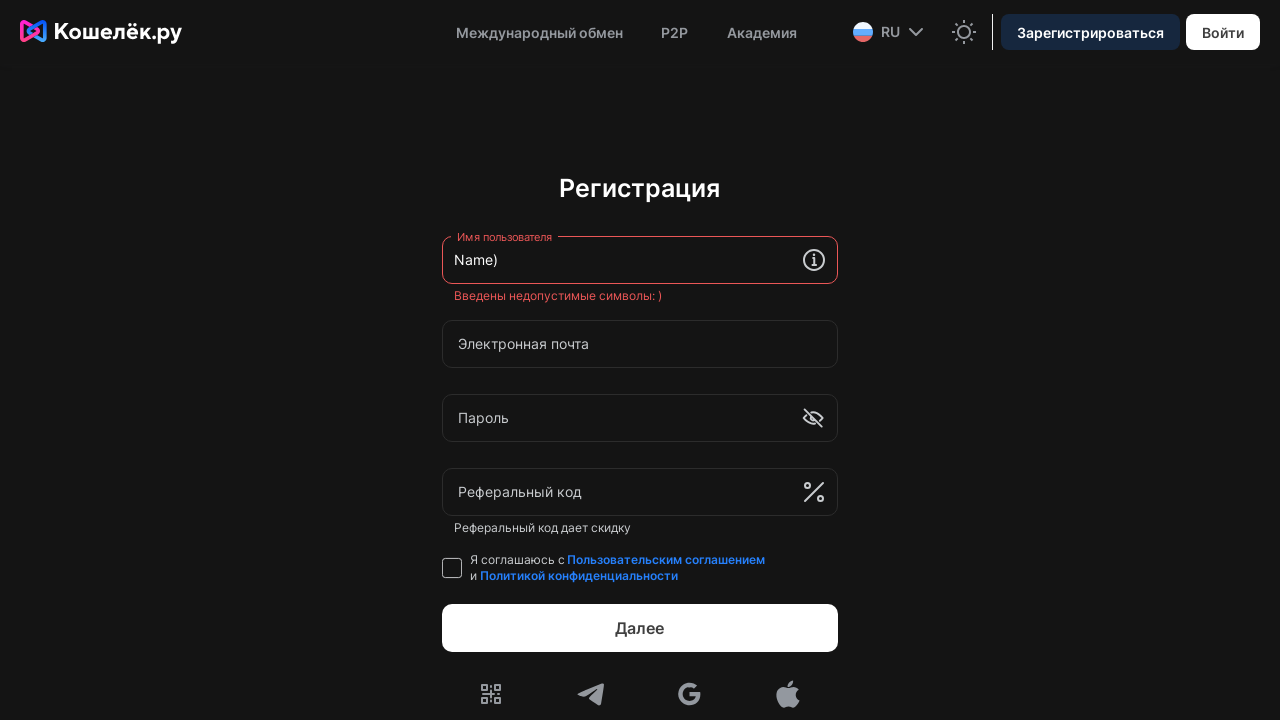

Located error message element for character ')'
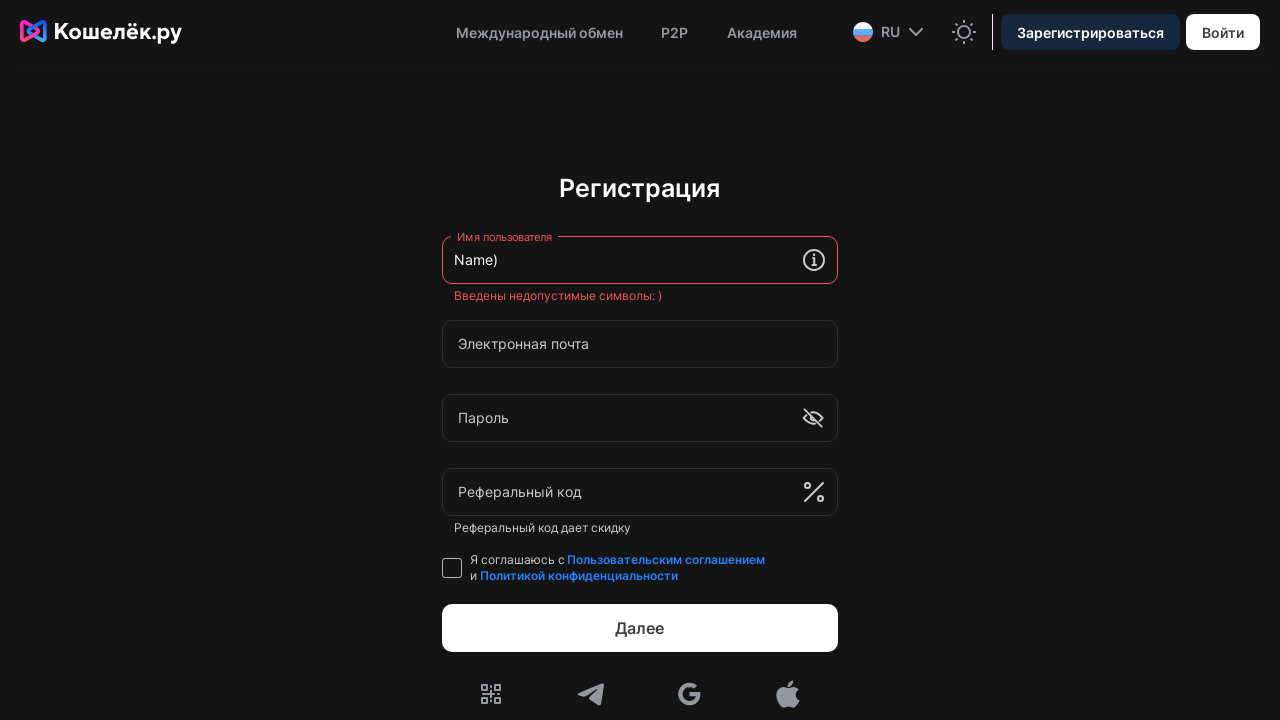

Verified error message is visible for invalid character ')'
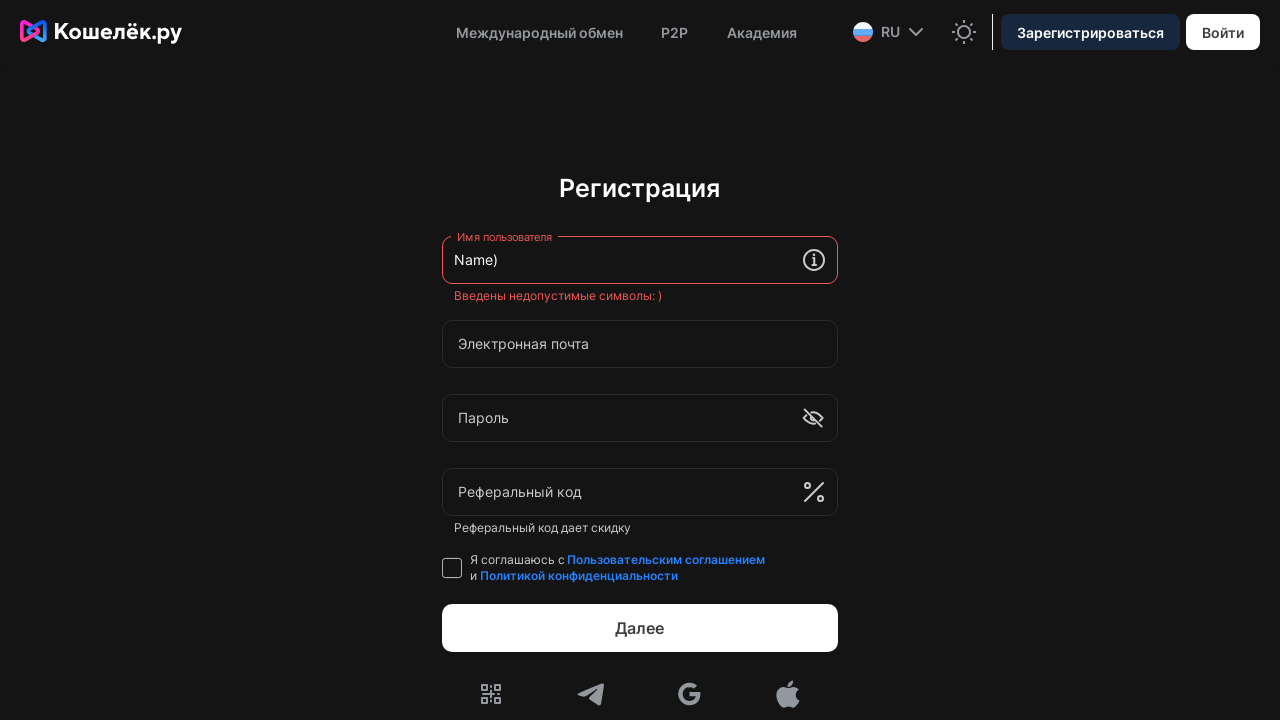

Cleared username input field after testing character ')' on .remoteComponent >> div[data-wi='user-name'] input
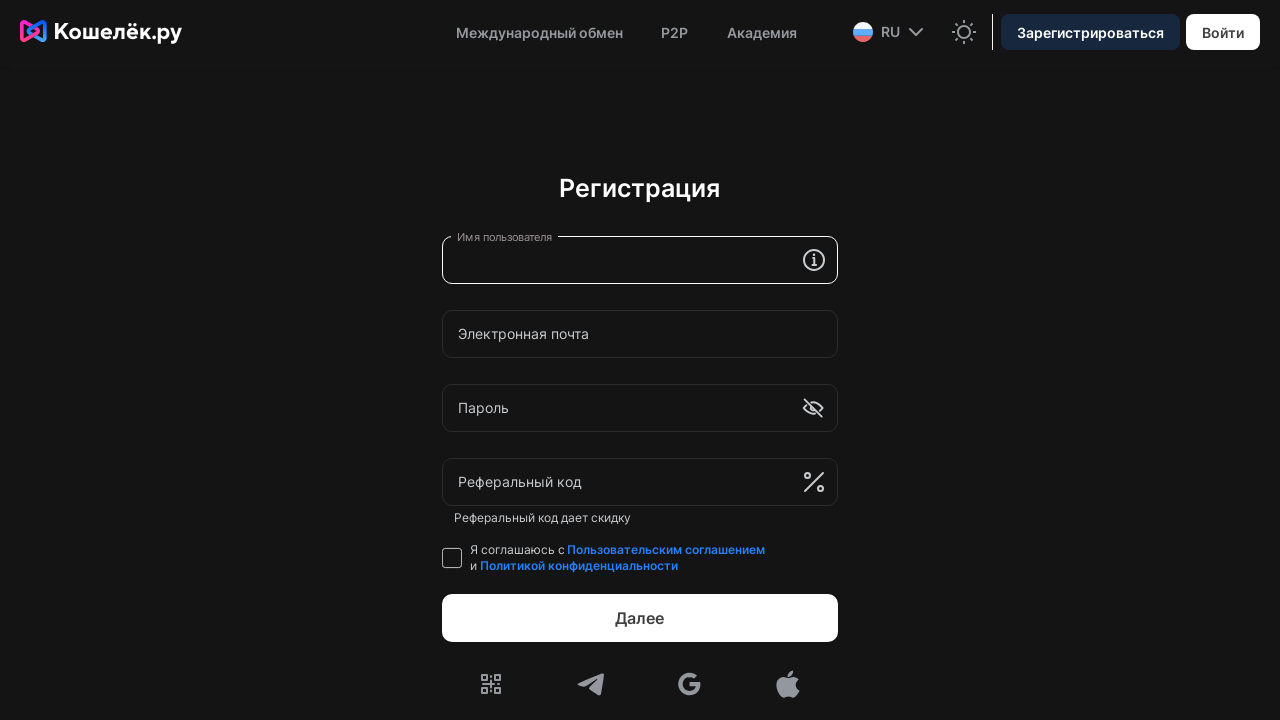

Waited 500ms before testing next character
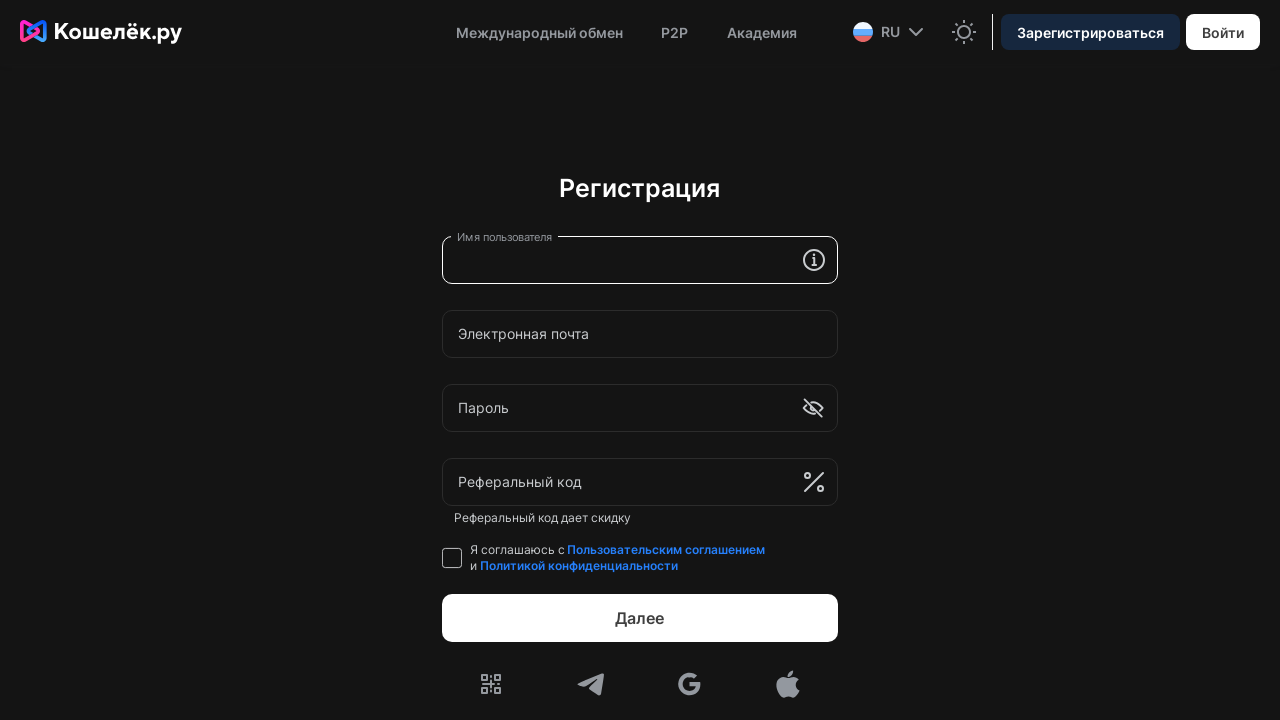

Located shadow host element for character '-'
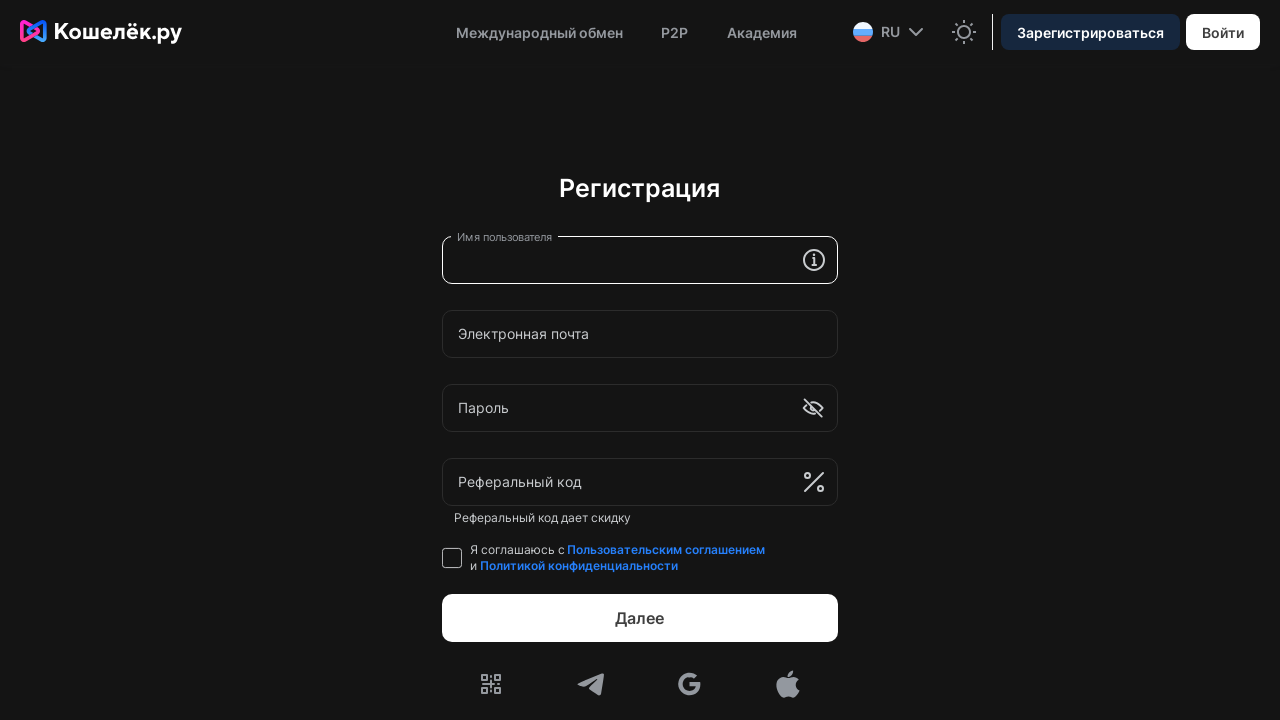

Located username input field within shadow DOM for character '-'
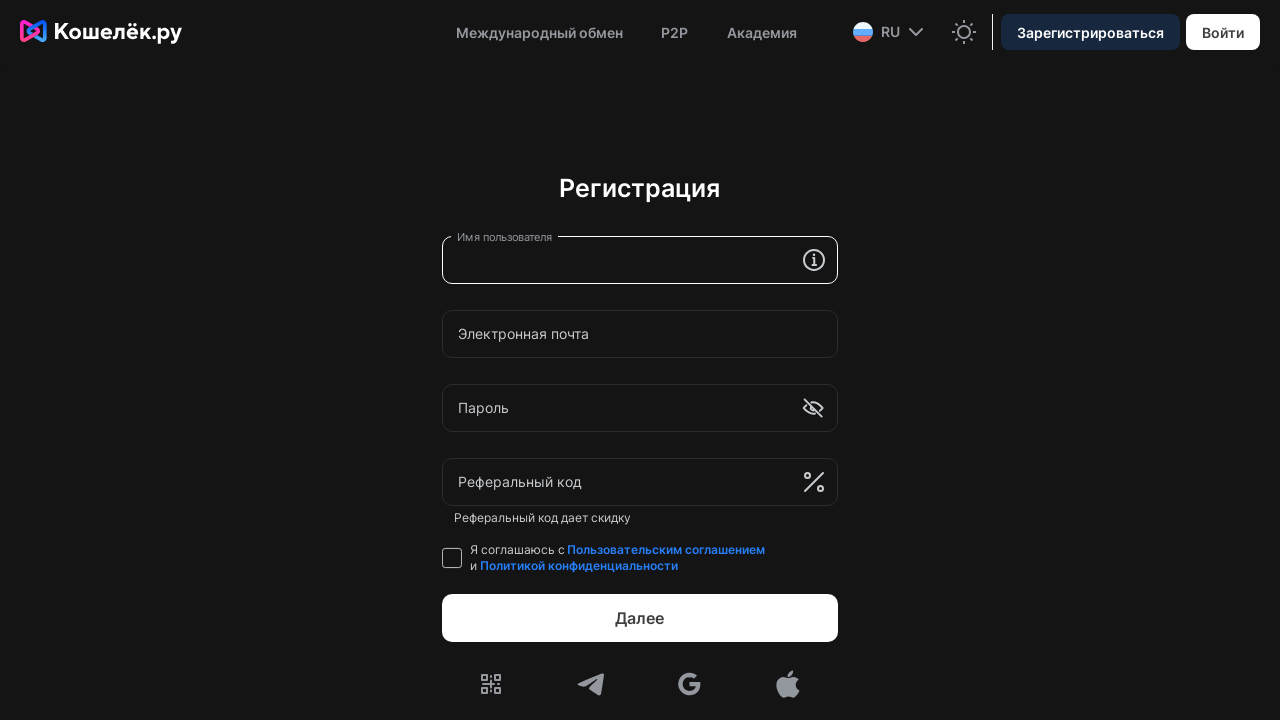

Entered 'Name-' in username field to test validation on .remoteComponent >> div[data-wi='user-name'] input
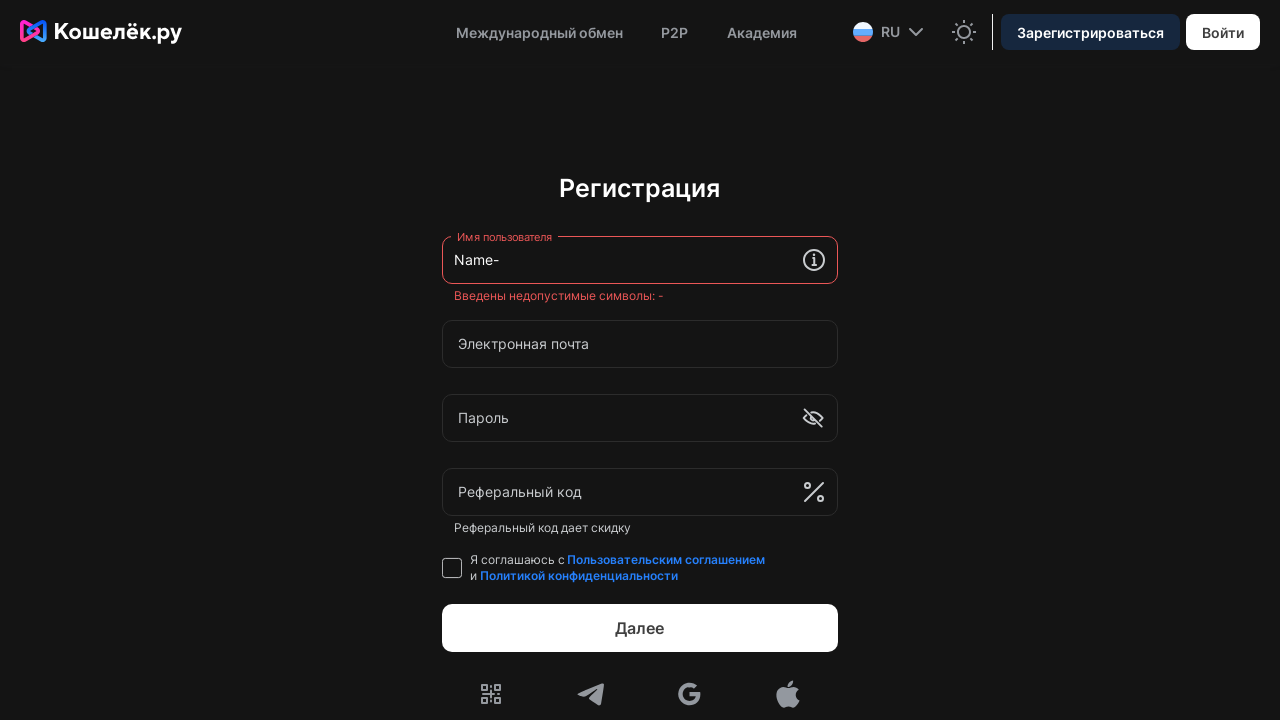

Waited 1 second for validation message to appear for character '-'
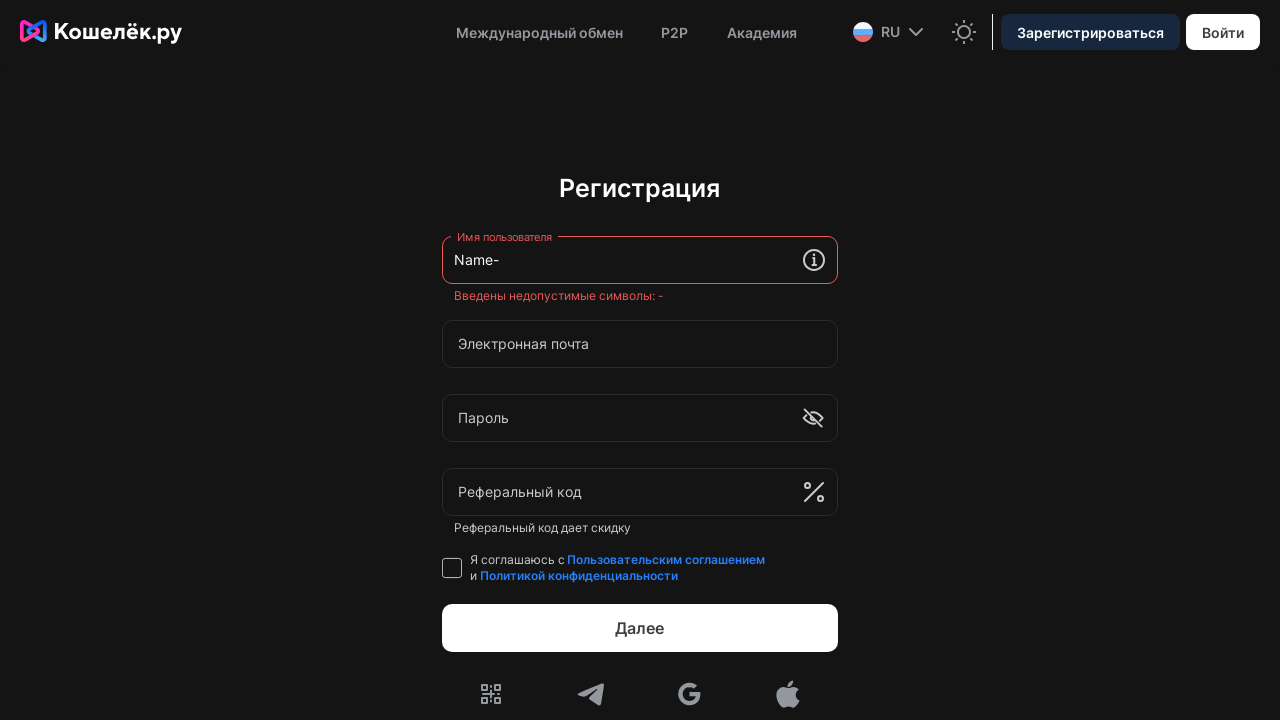

Located error message element for character '-'
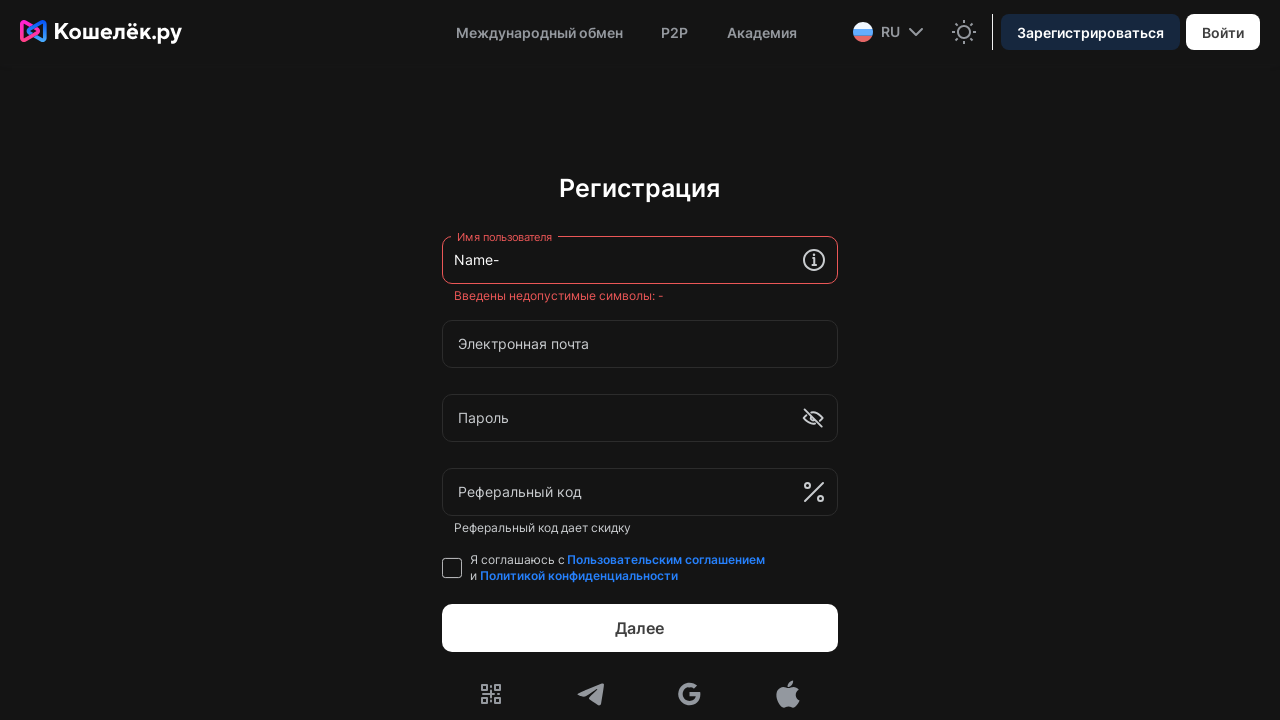

Verified error message is visible for invalid character '-'
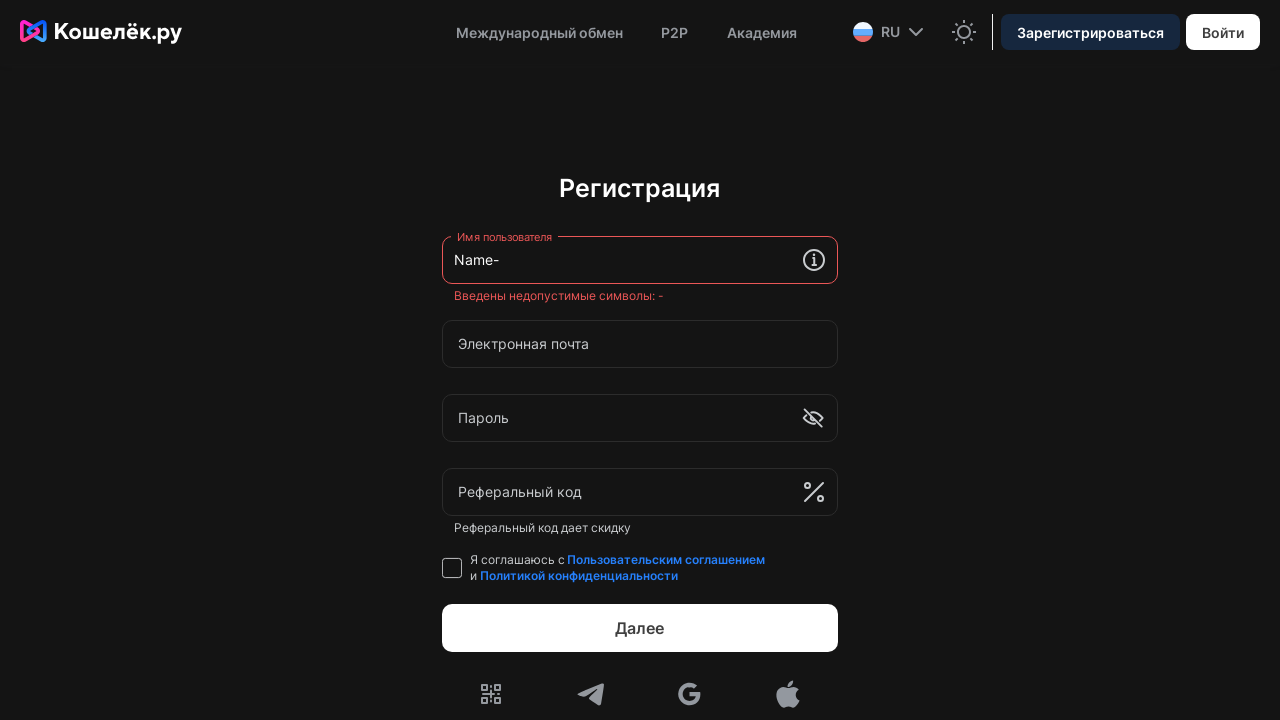

Cleared username input field after testing character '-' on .remoteComponent >> div[data-wi='user-name'] input
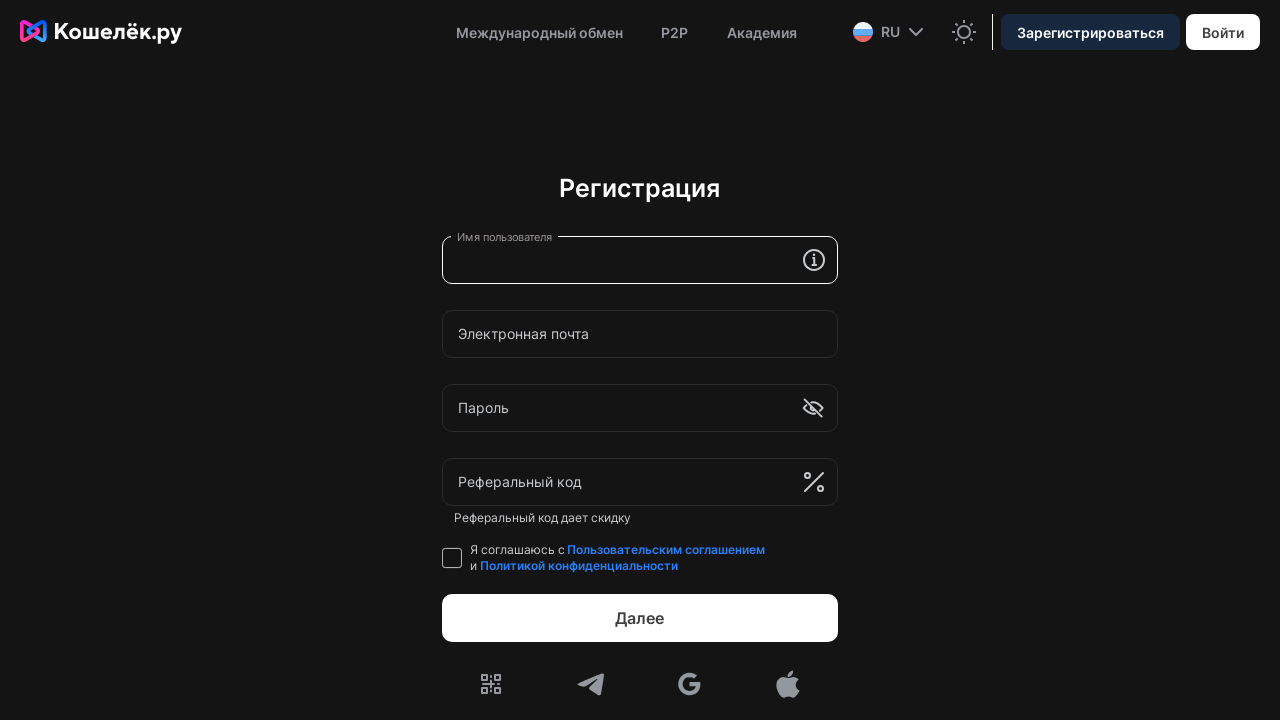

Waited 500ms before testing next character
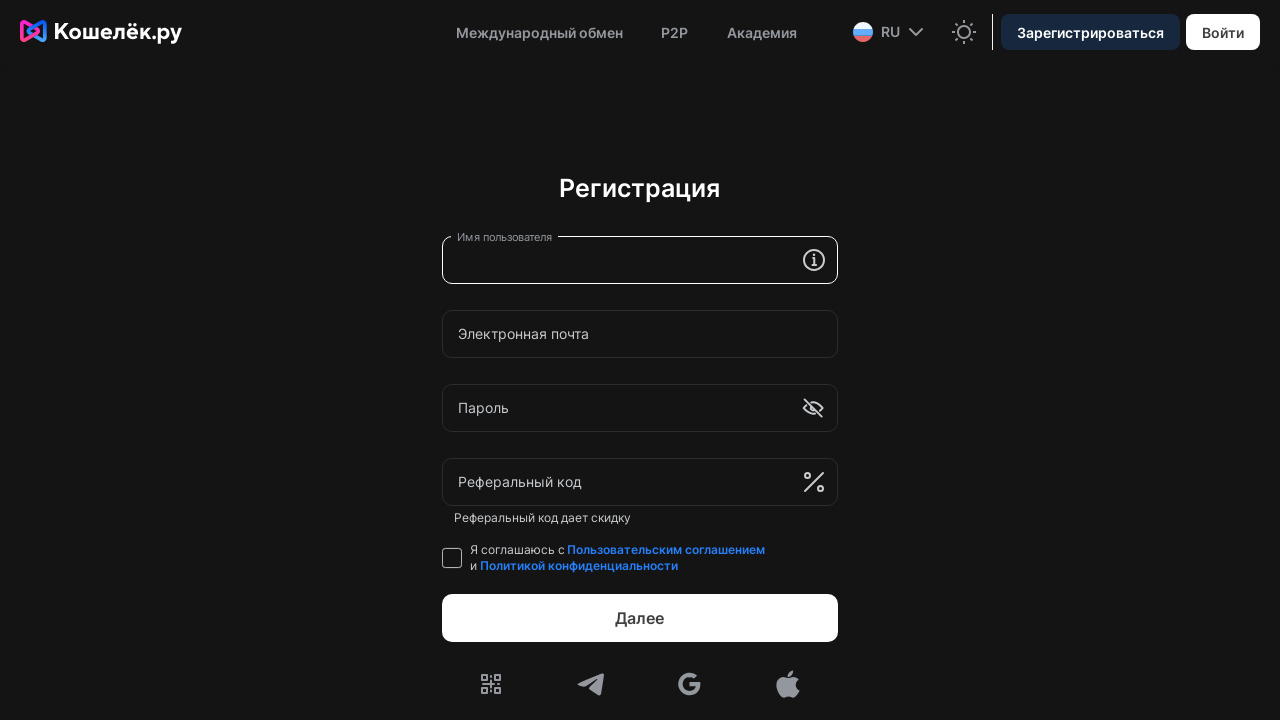

Located shadow host element for character '+'
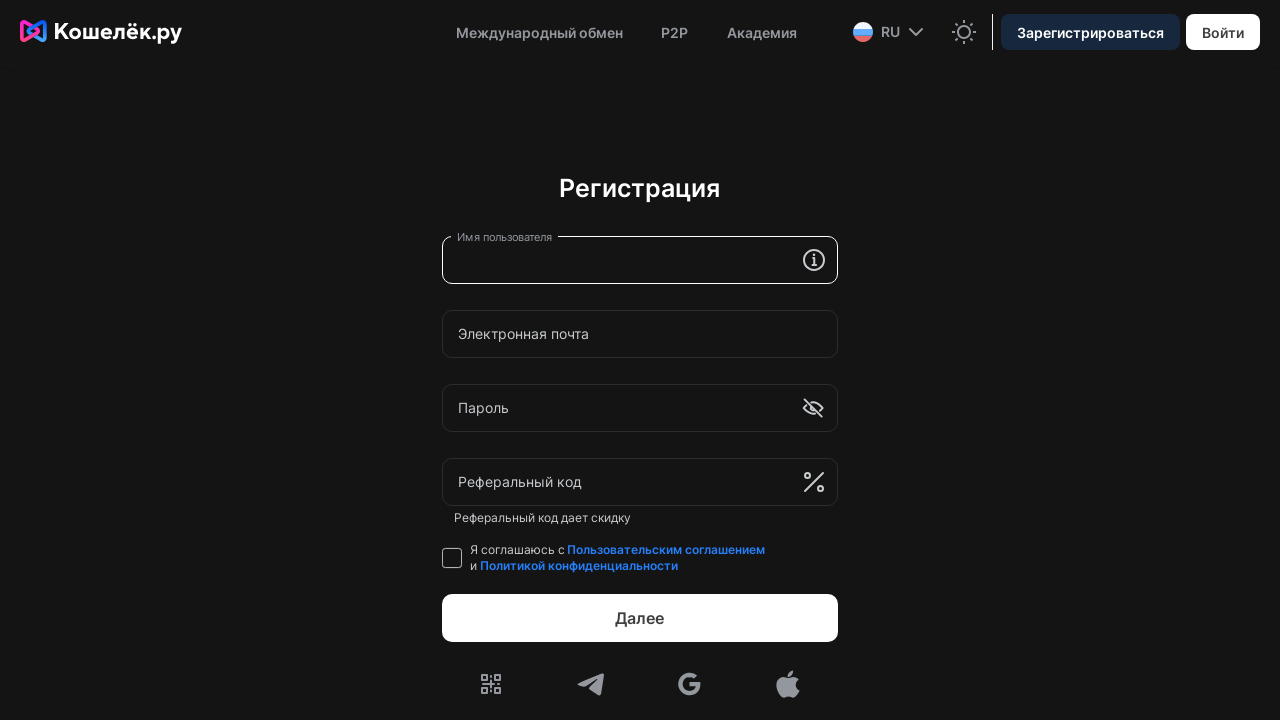

Located username input field within shadow DOM for character '+'
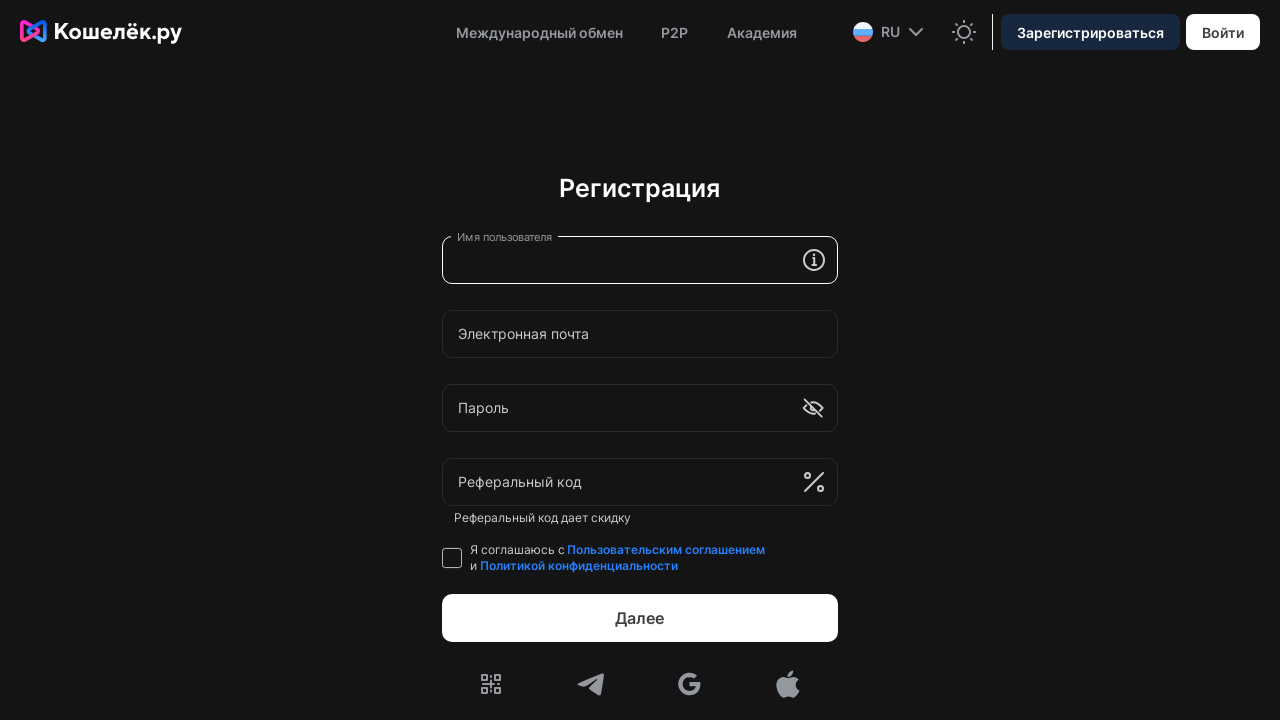

Entered 'Name+' in username field to test validation on .remoteComponent >> div[data-wi='user-name'] input
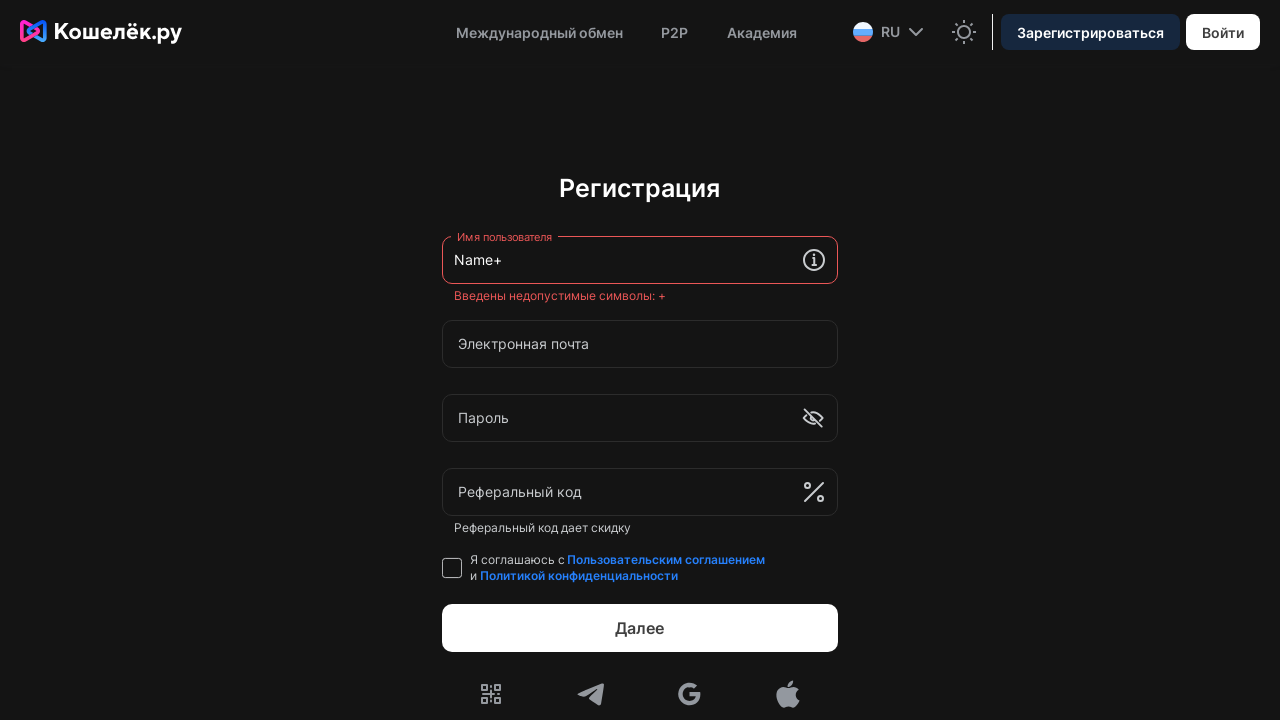

Waited 1 second for validation message to appear for character '+'
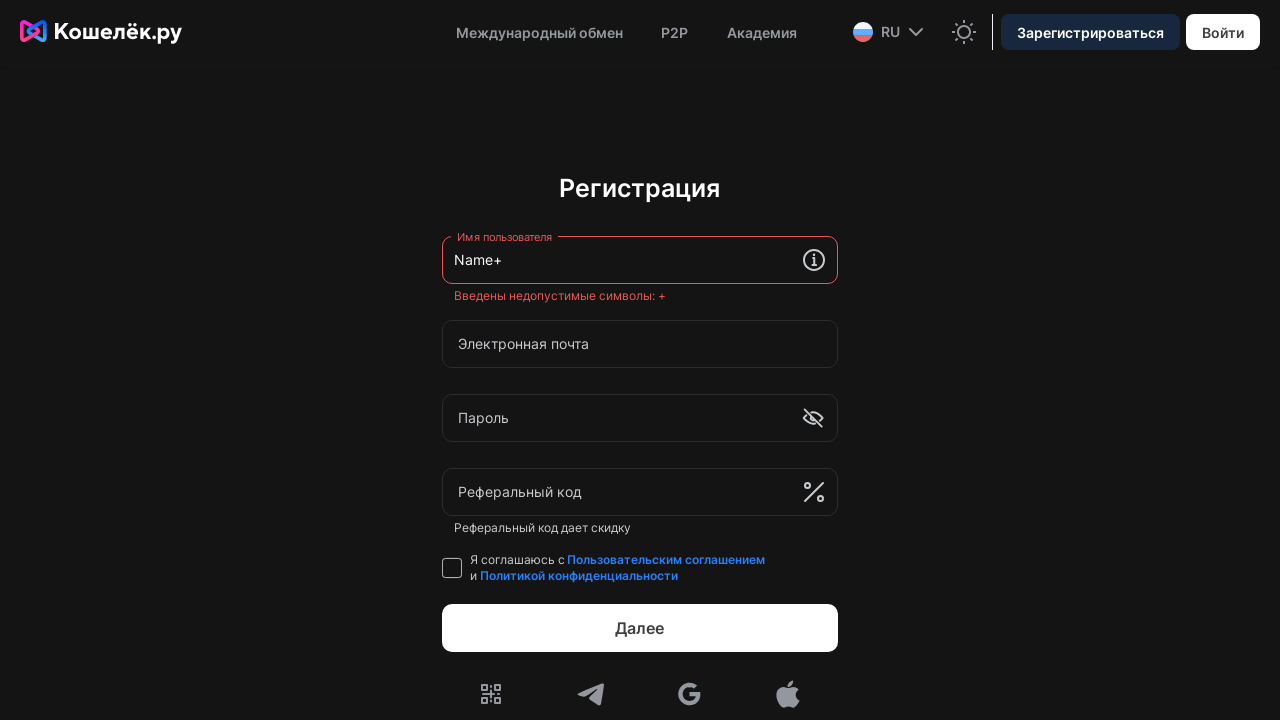

Located error message element for character '+'
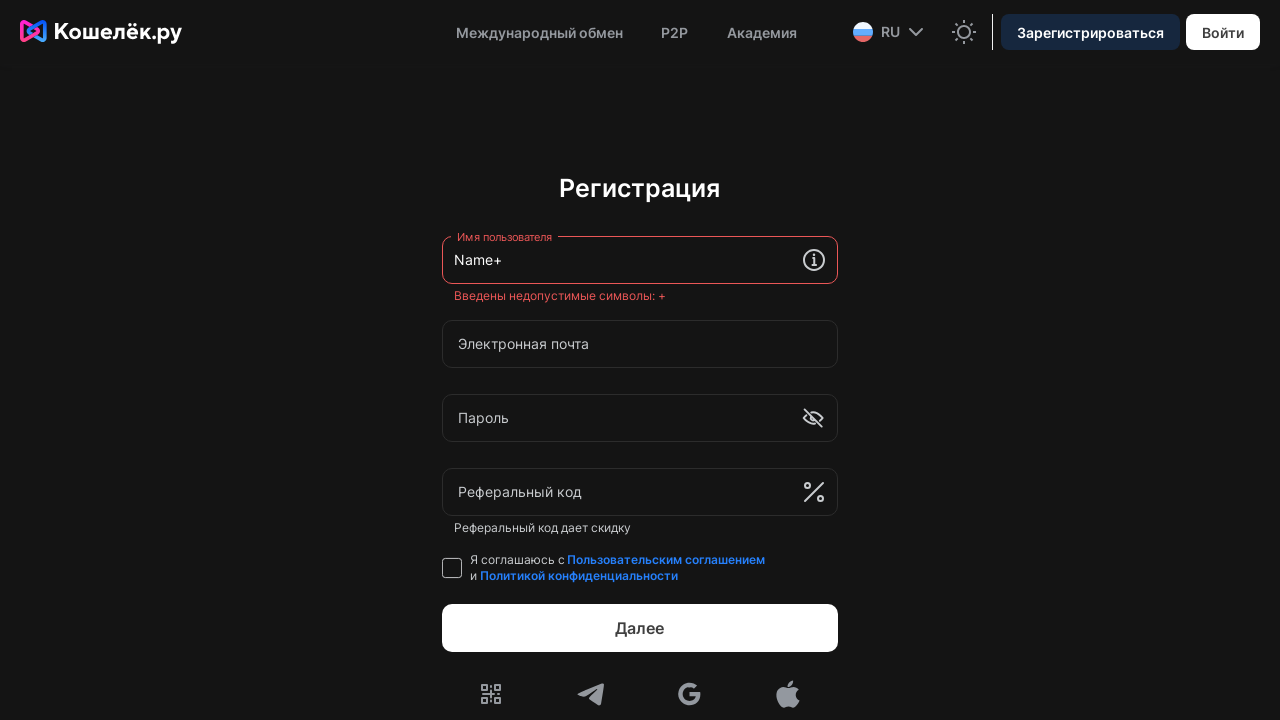

Verified error message is visible for invalid character '+'
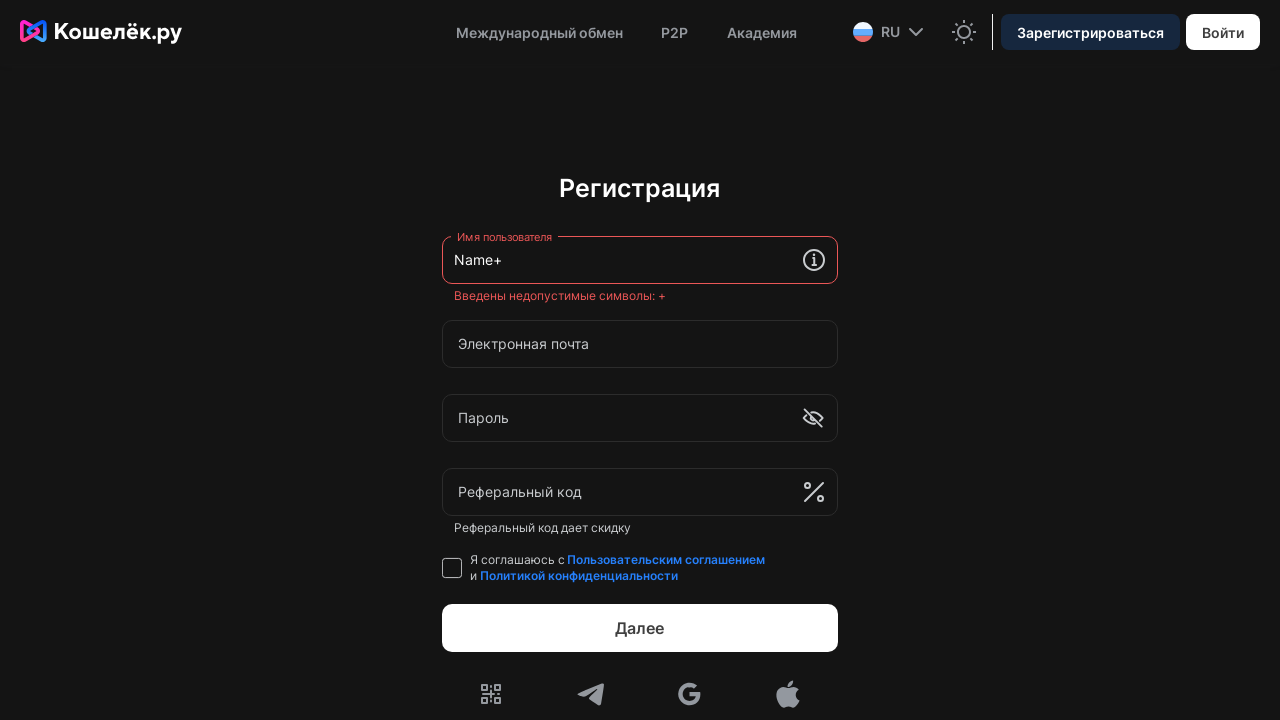

Cleared username input field after testing character '+' on .remoteComponent >> div[data-wi='user-name'] input
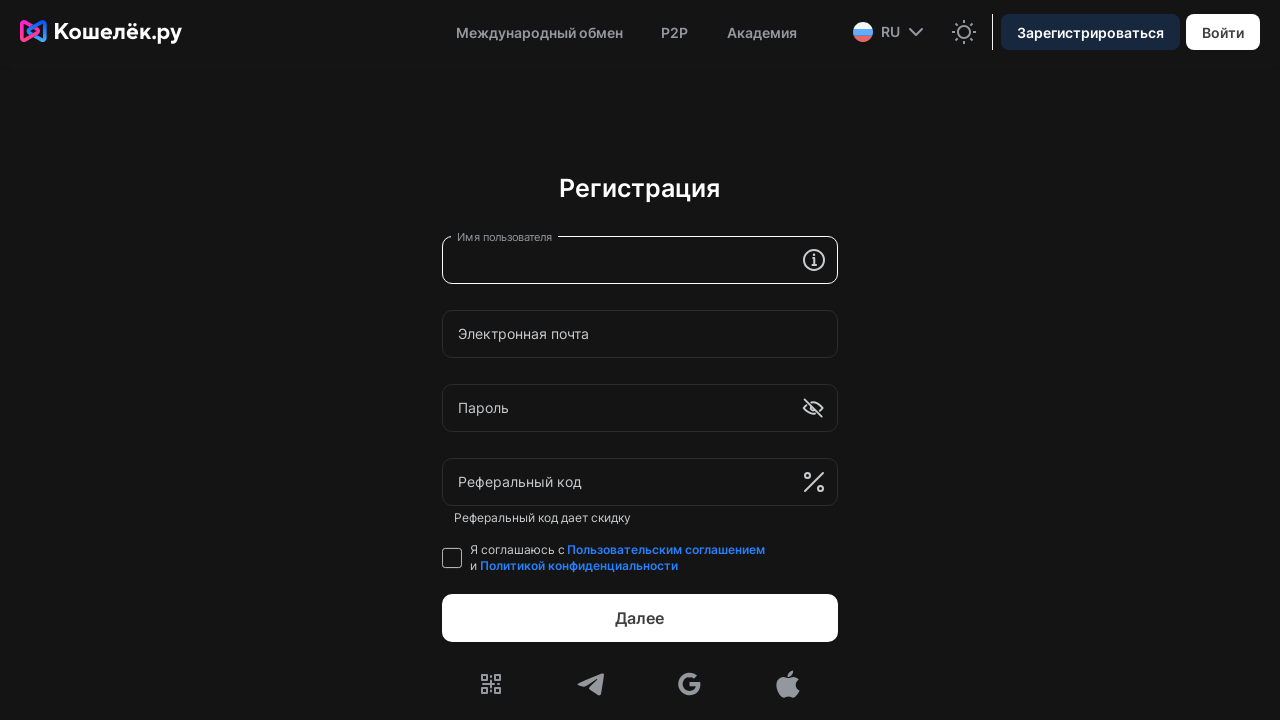

Waited 500ms before testing next character
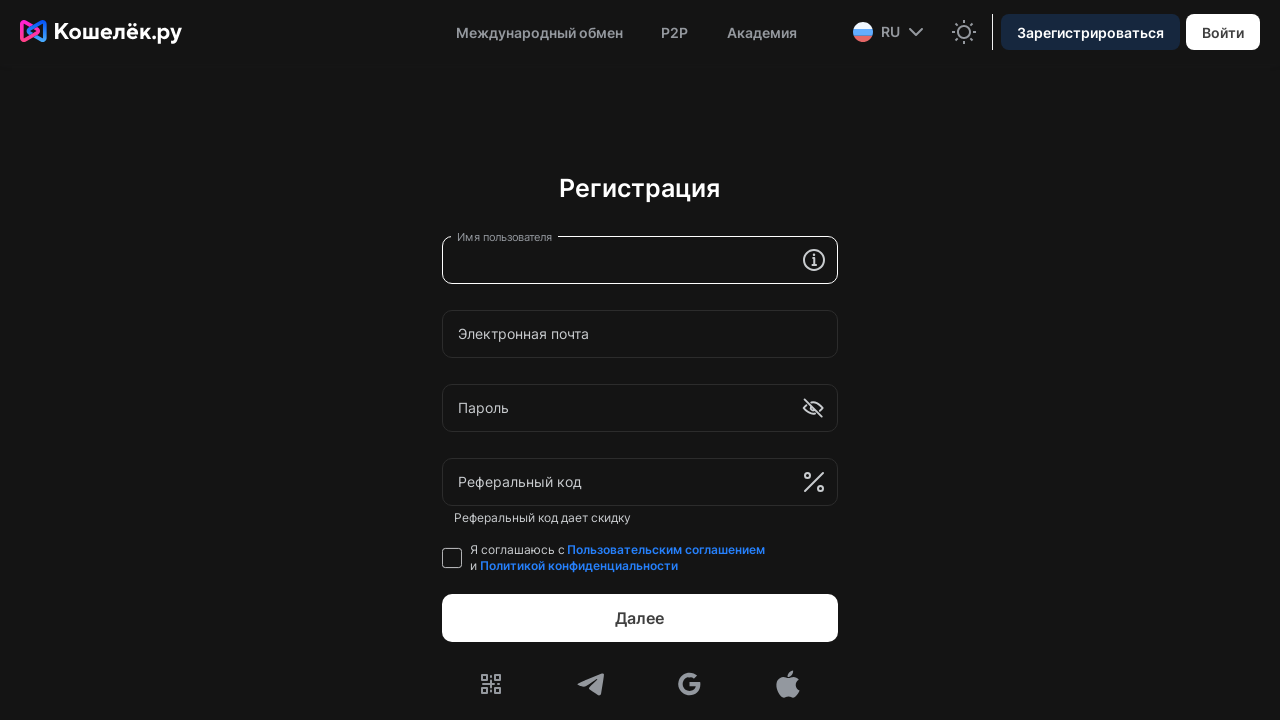

Located shadow host element for character '\'
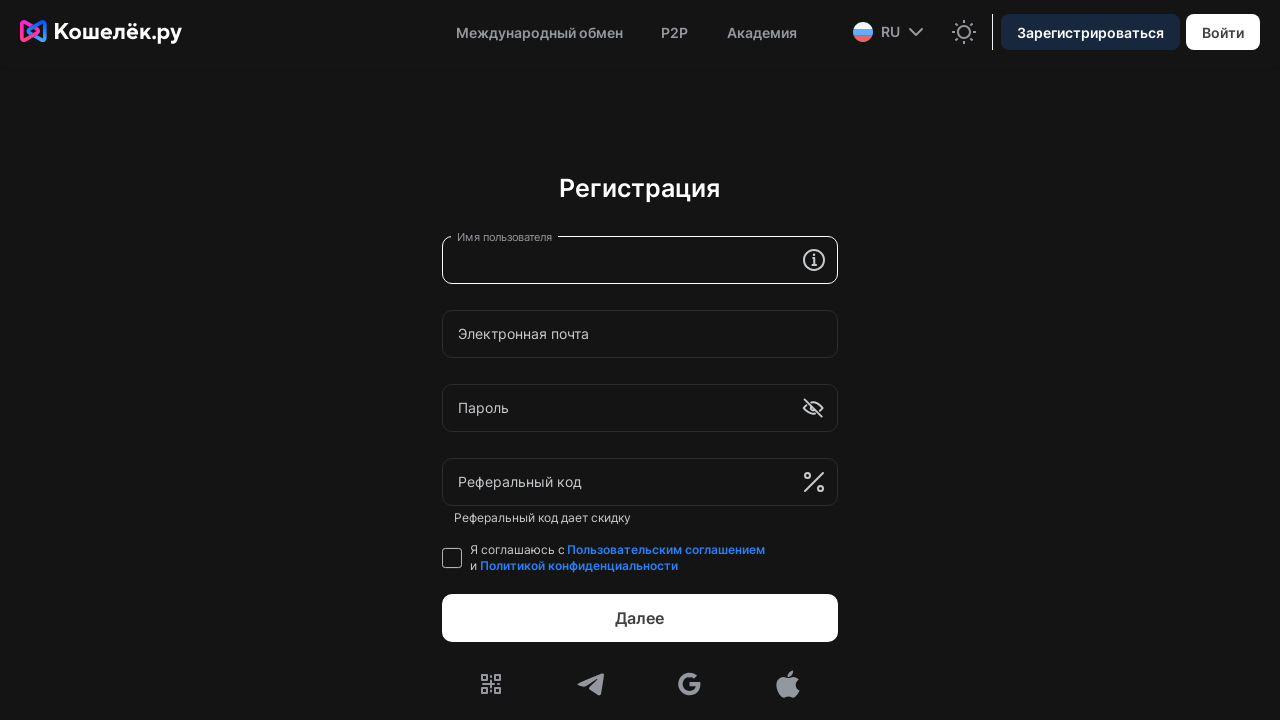

Located username input field within shadow DOM for character '\'
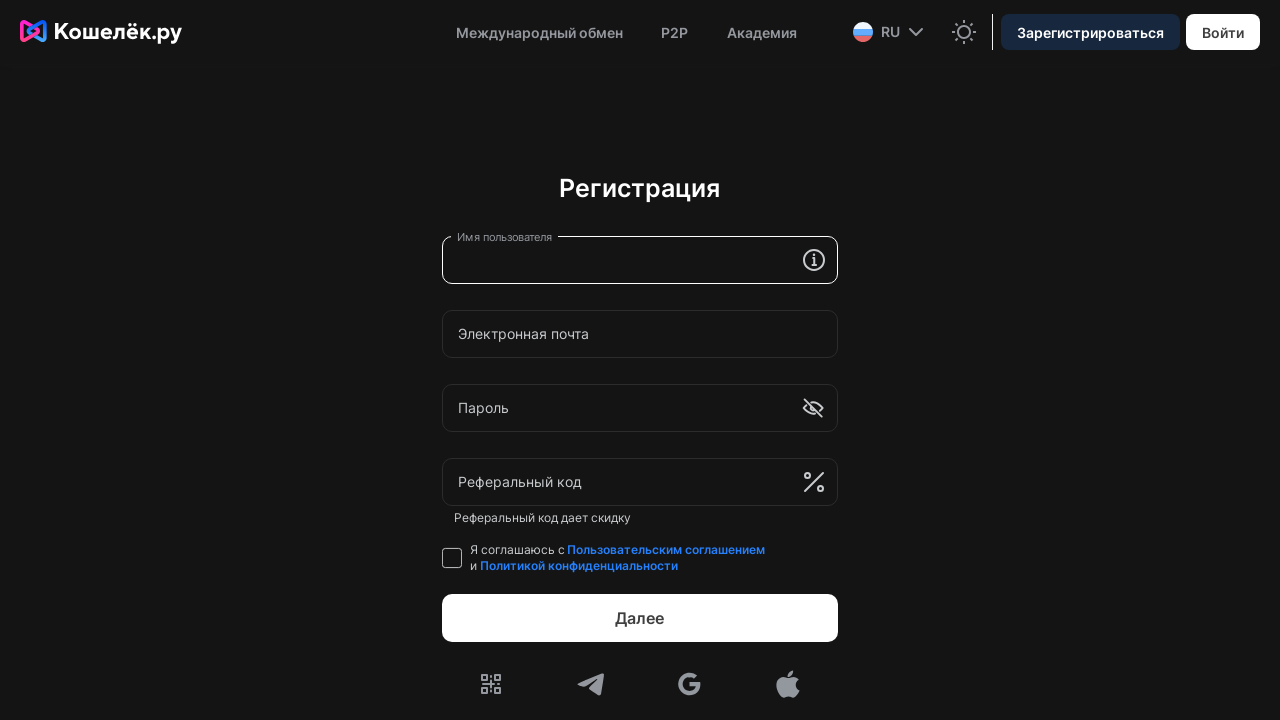

Entered 'Name\' in username field to test validation on .remoteComponent >> div[data-wi='user-name'] input
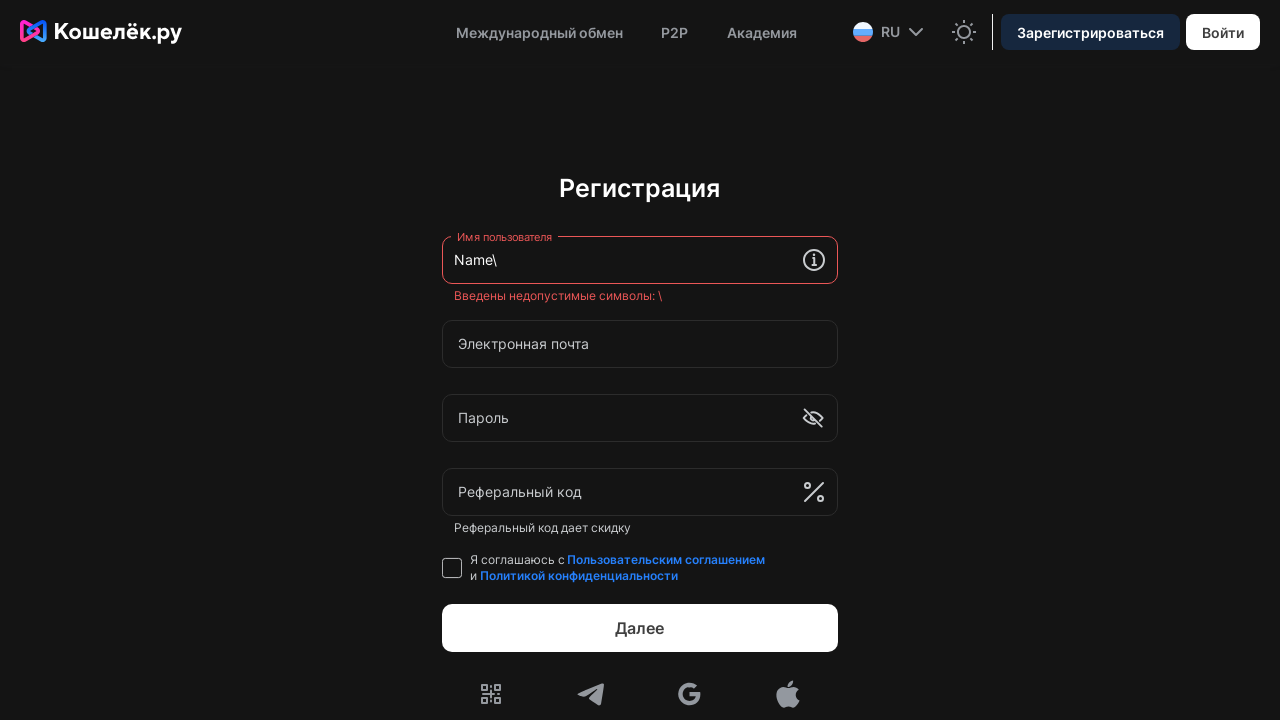

Waited 1 second for validation message to appear for character '\'
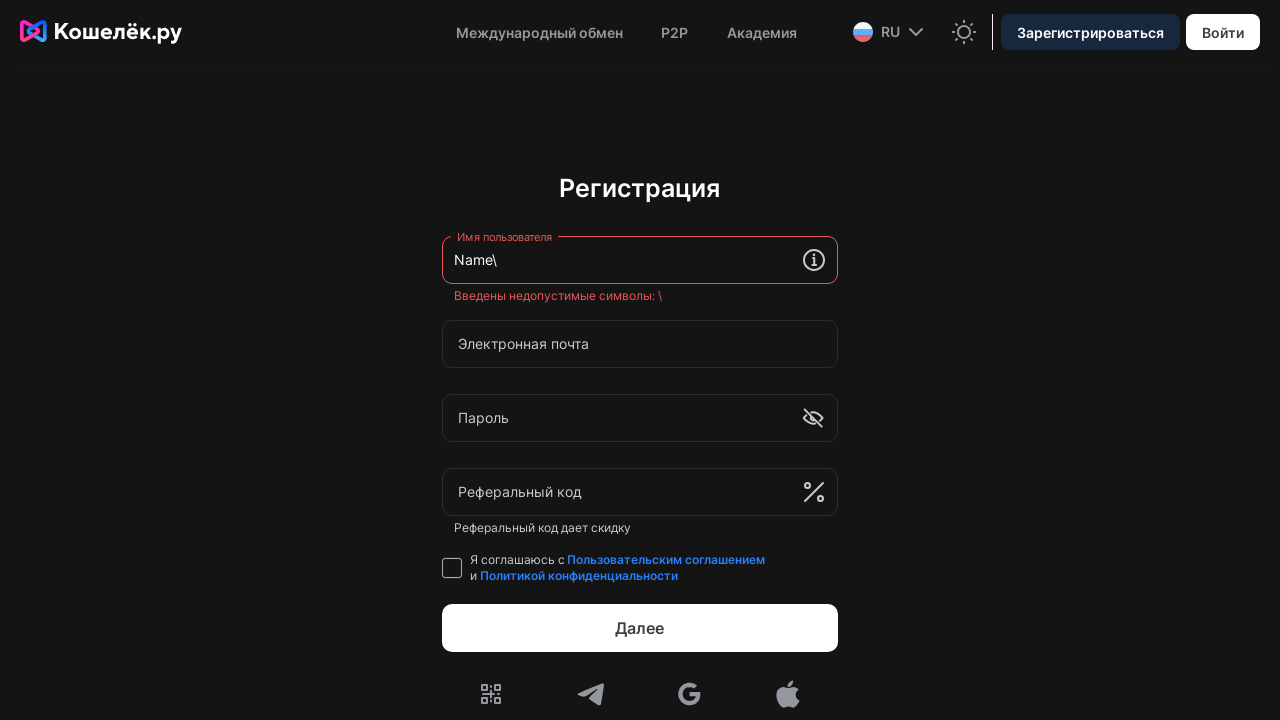

Located error message element for character '\'
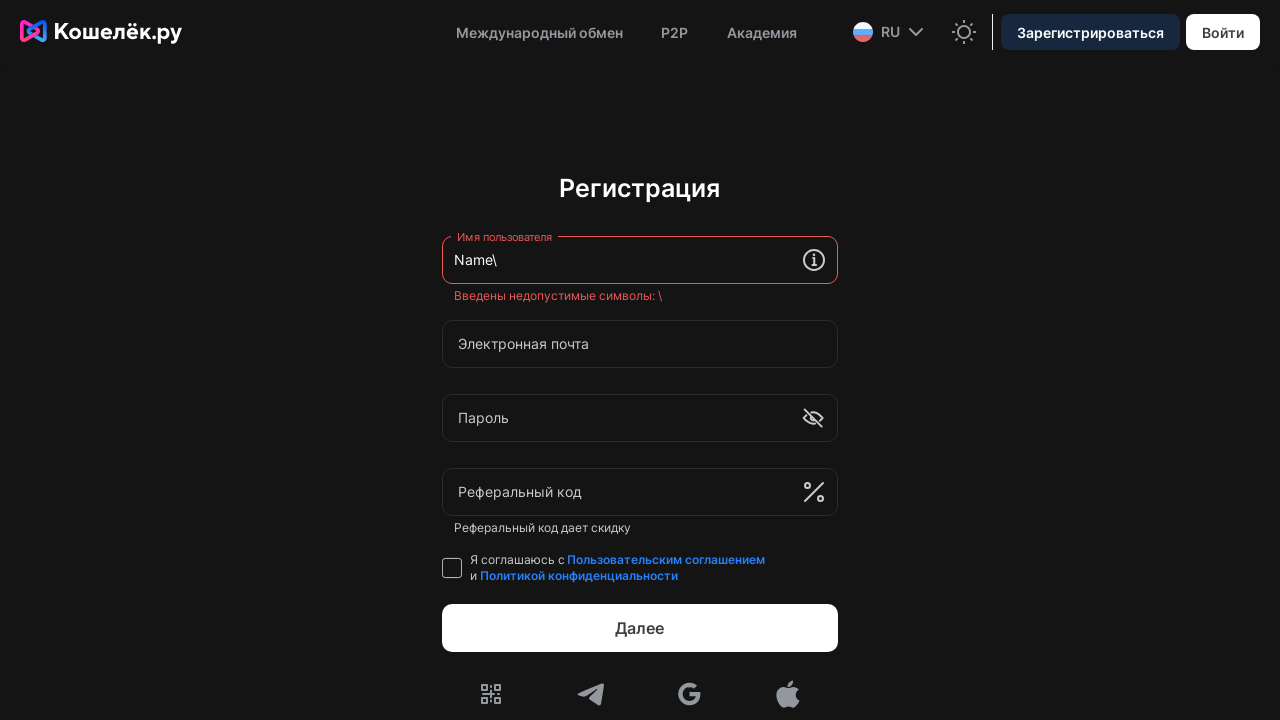

Verified error message is visible for invalid character '\'
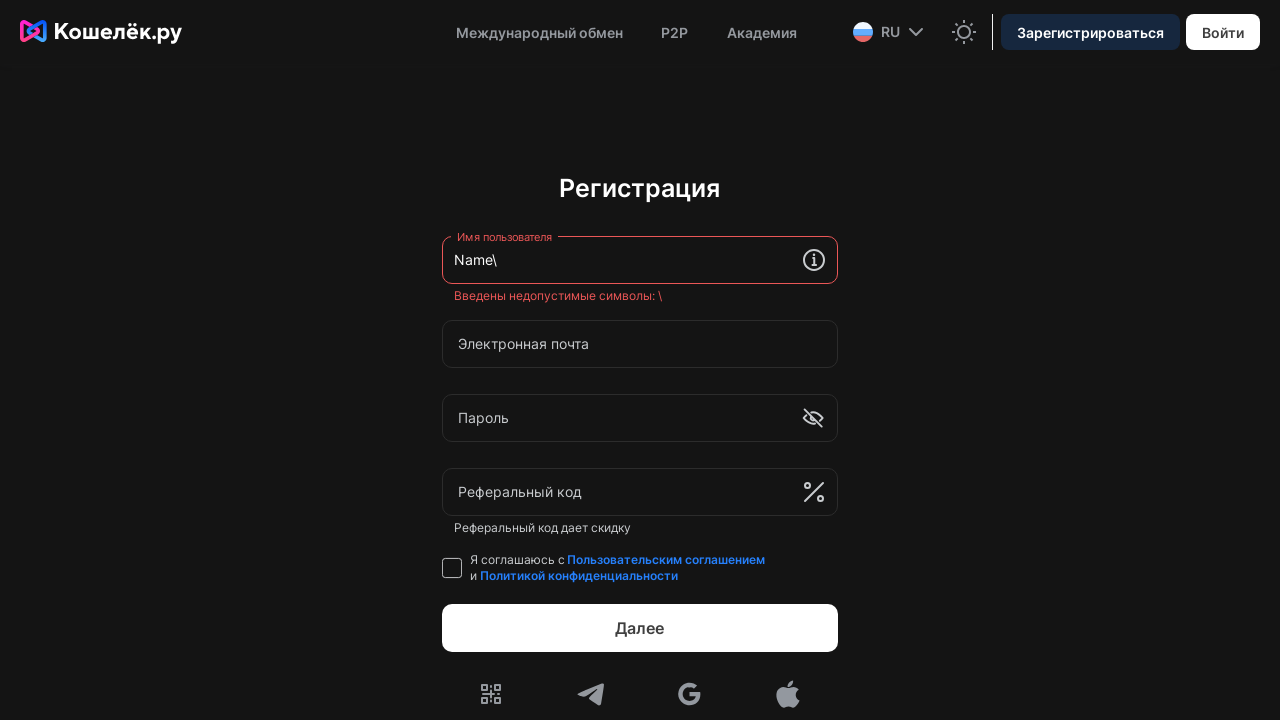

Cleared username input field after testing character '\' on .remoteComponent >> div[data-wi='user-name'] input
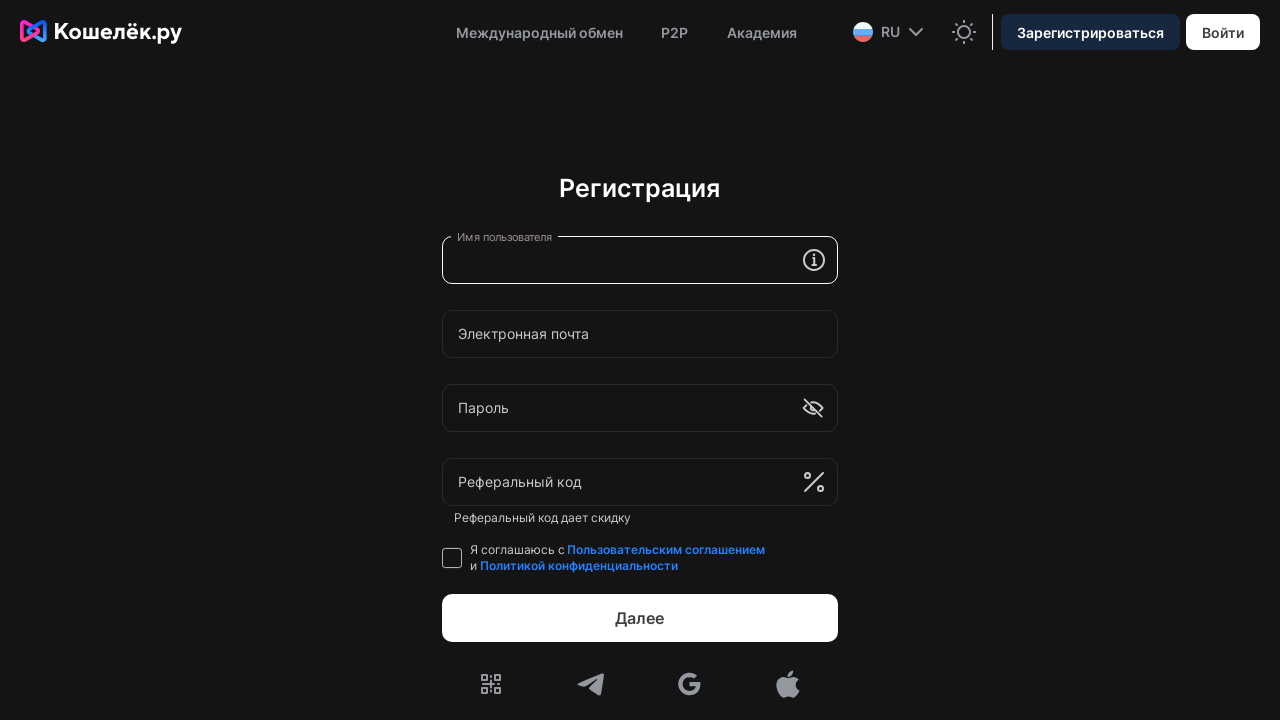

Waited 500ms before testing next character
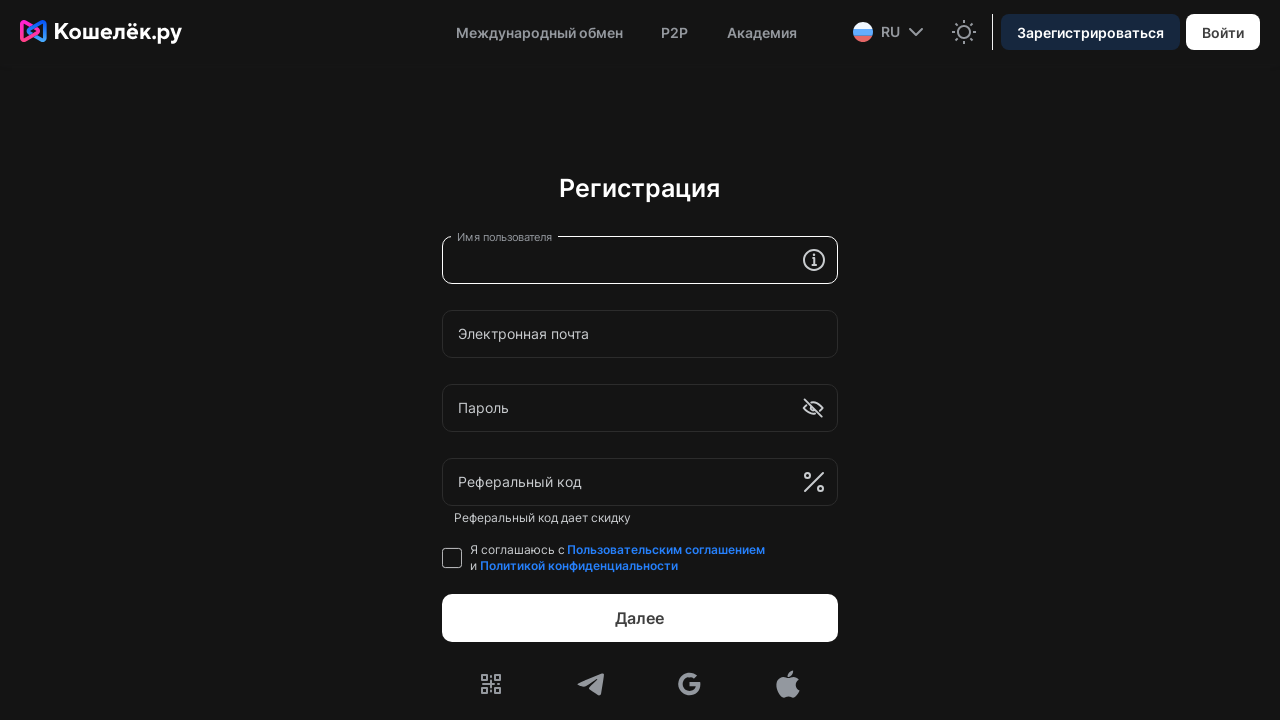

Located shadow host element for character '|'
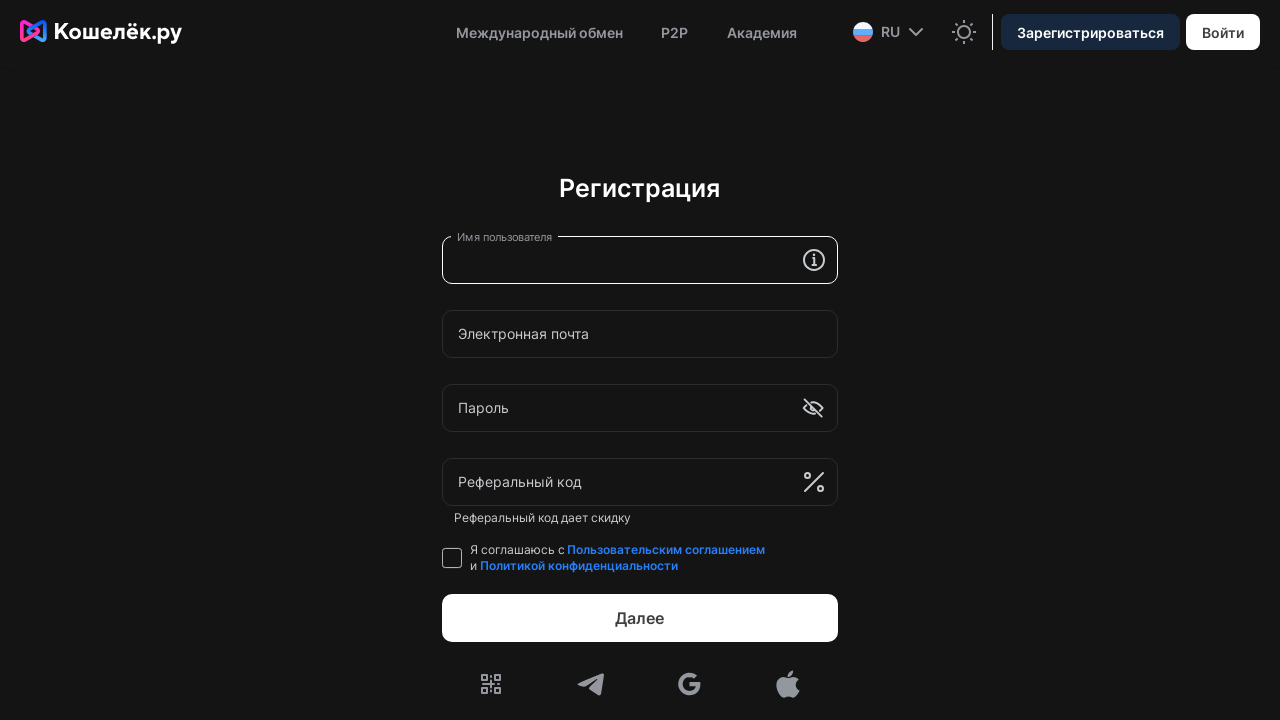

Located username input field within shadow DOM for character '|'
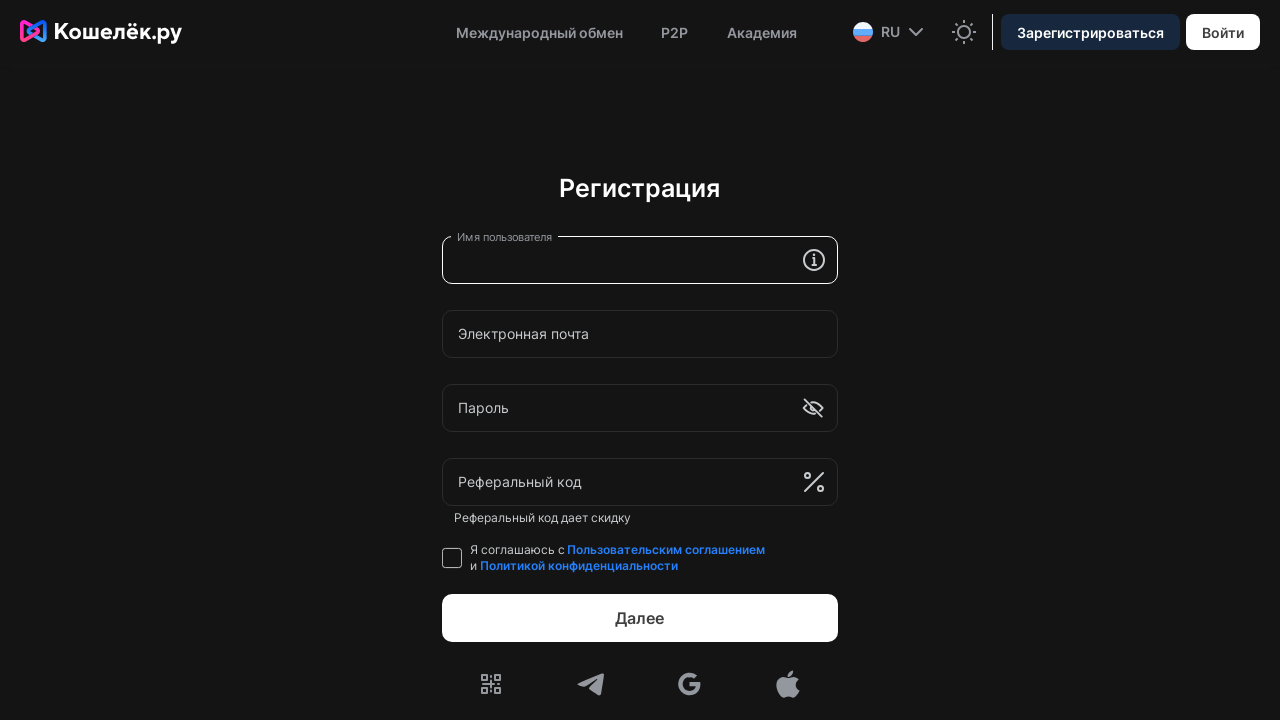

Entered 'Name|' in username field to test validation on .remoteComponent >> div[data-wi='user-name'] input
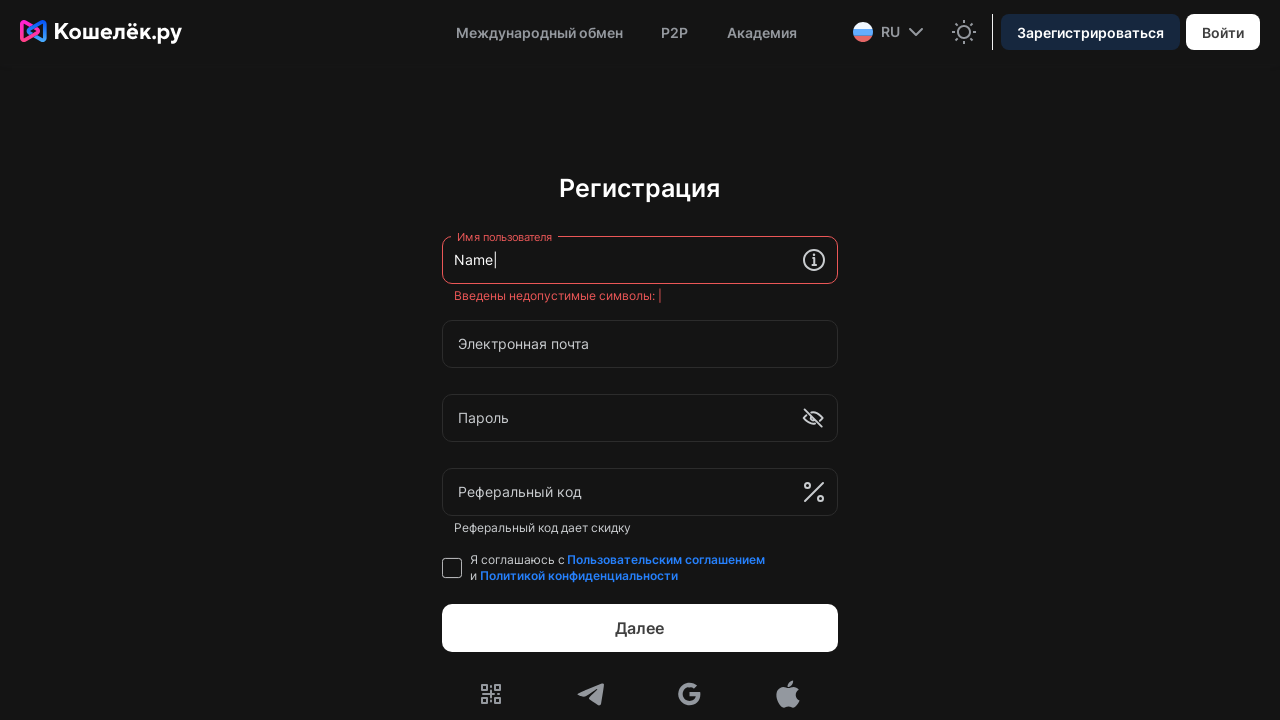

Waited 1 second for validation message to appear for character '|'
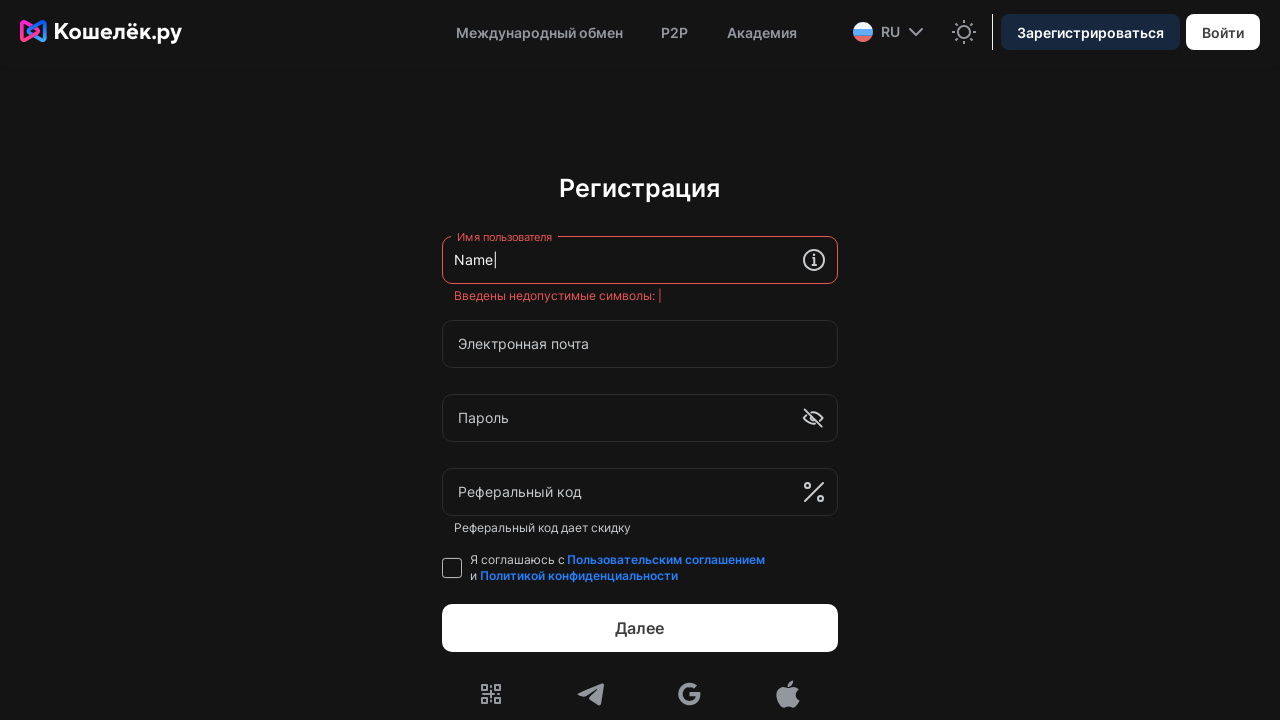

Located error message element for character '|'
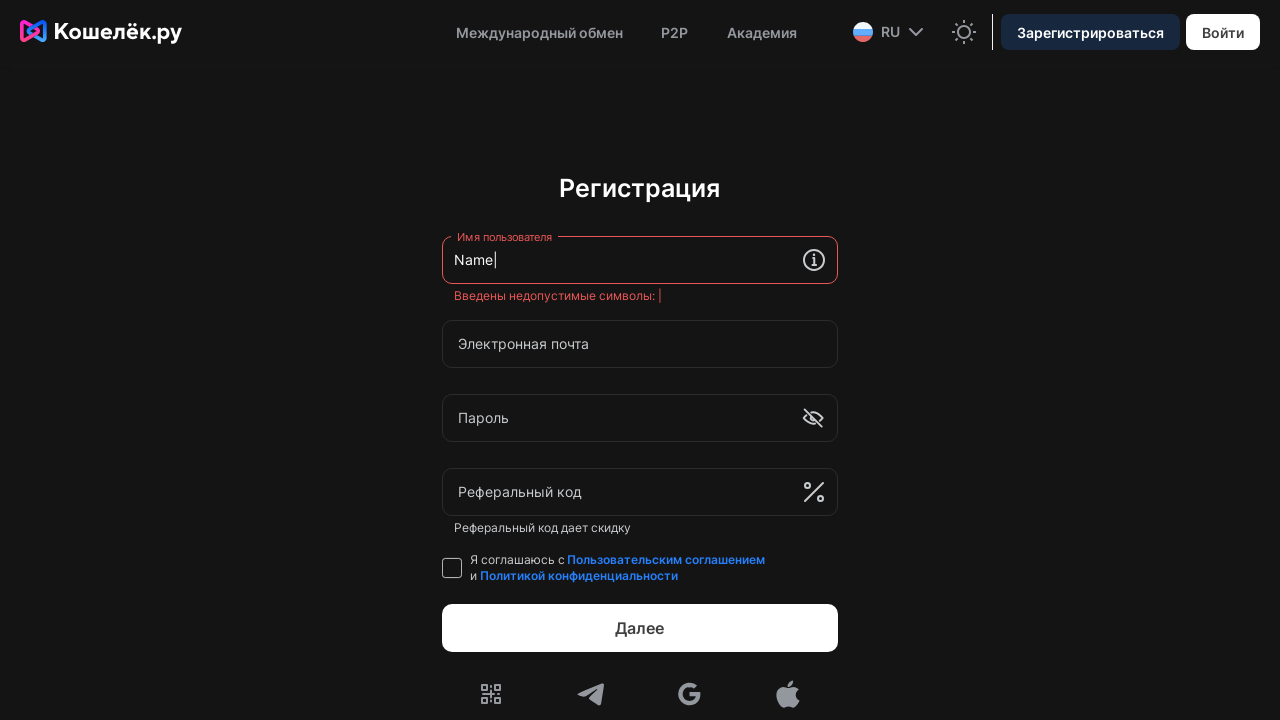

Verified error message is visible for invalid character '|'
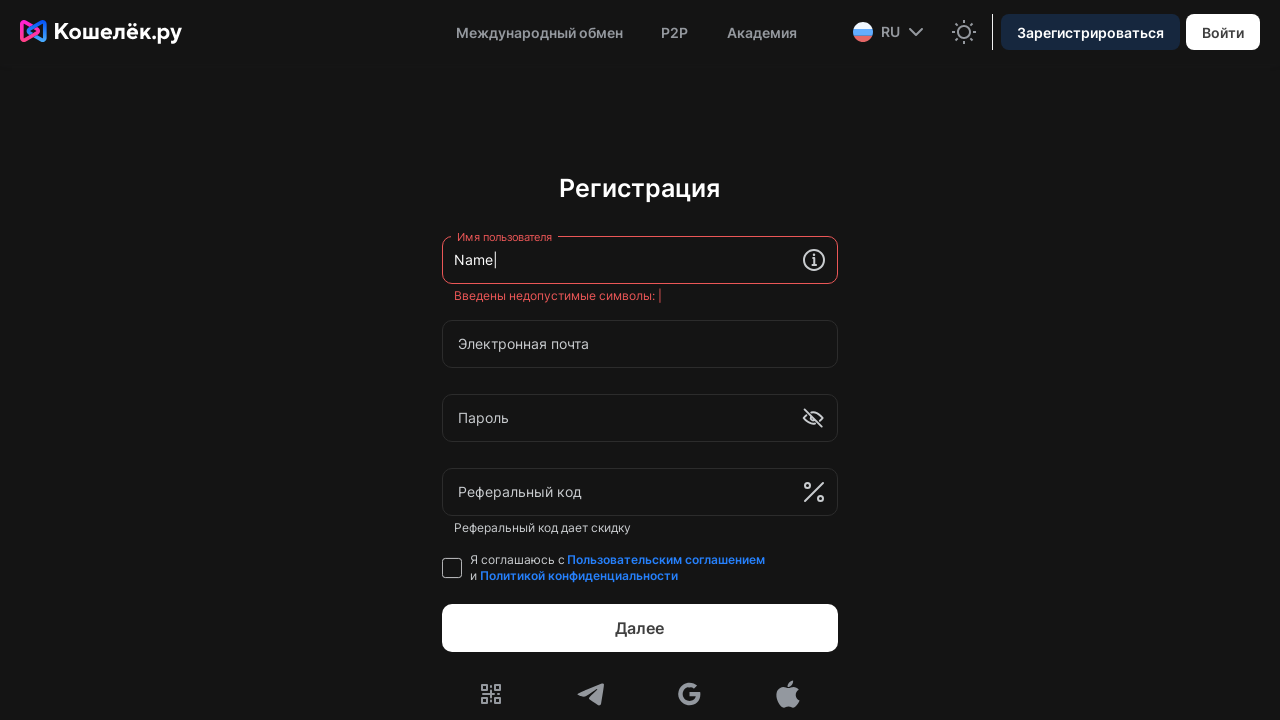

Cleared username input field after testing character '|' on .remoteComponent >> div[data-wi='user-name'] input
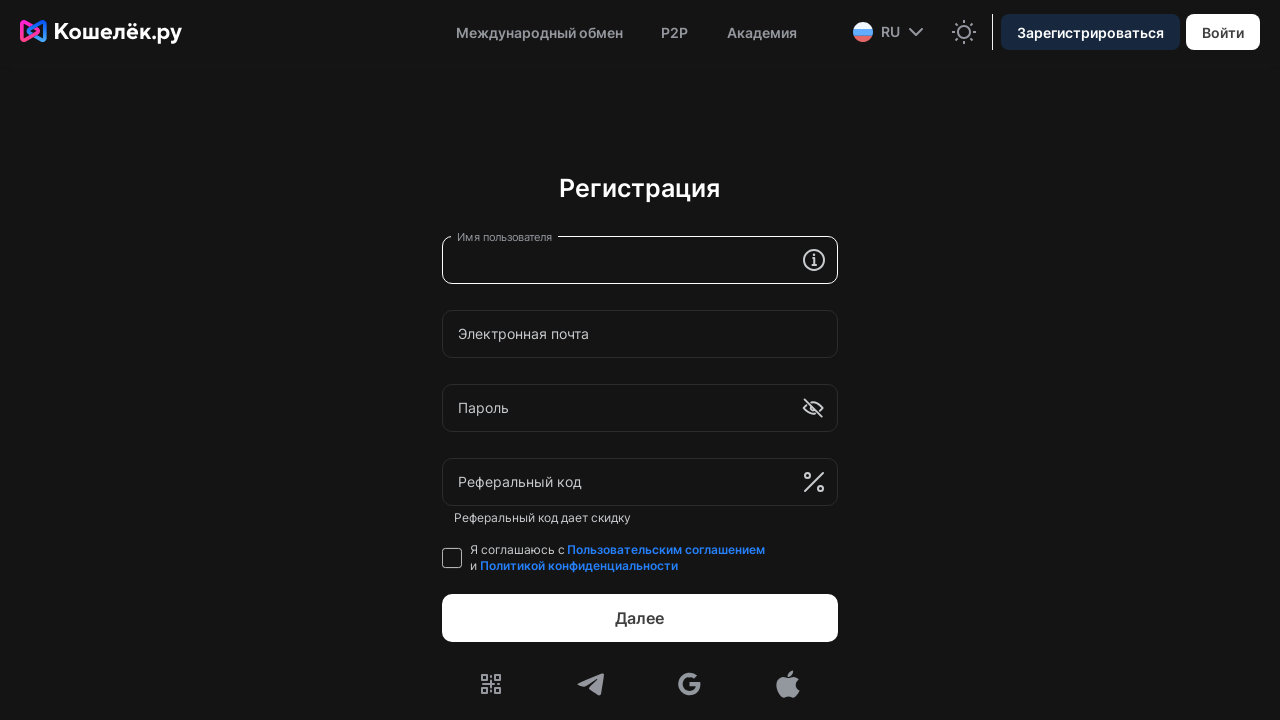

Waited 500ms before testing next character
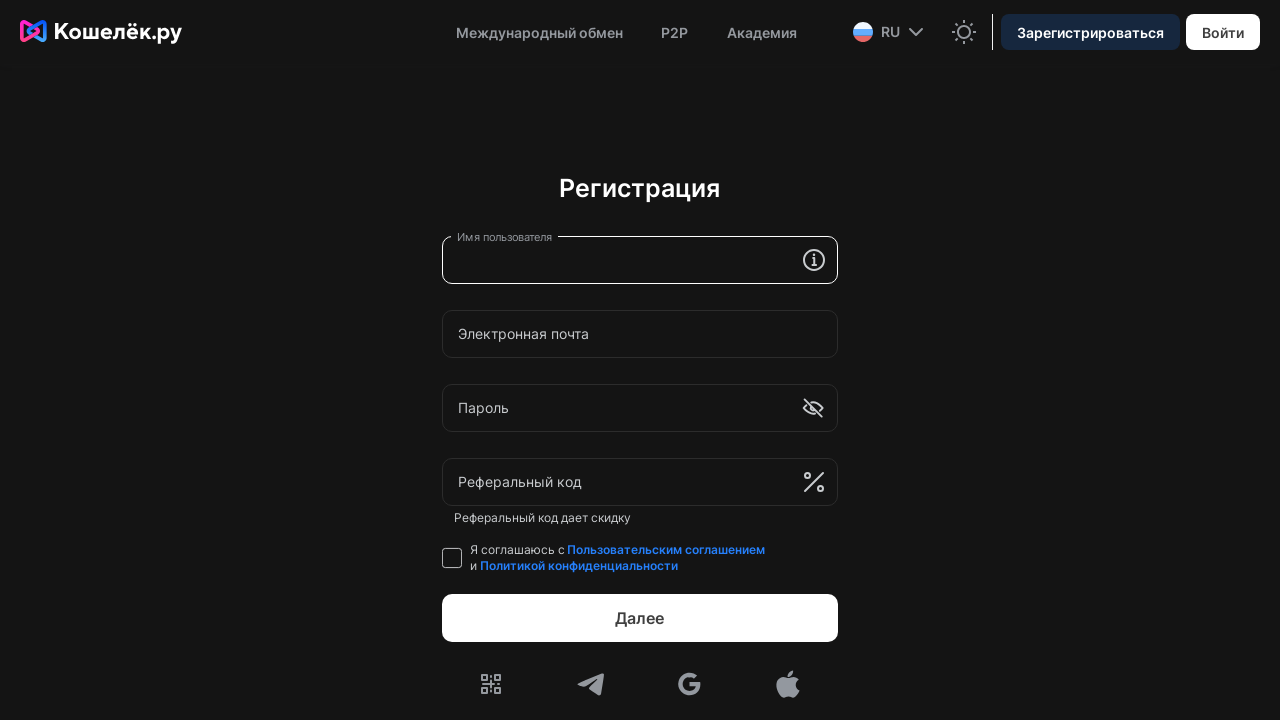

Located shadow host element for character '/'
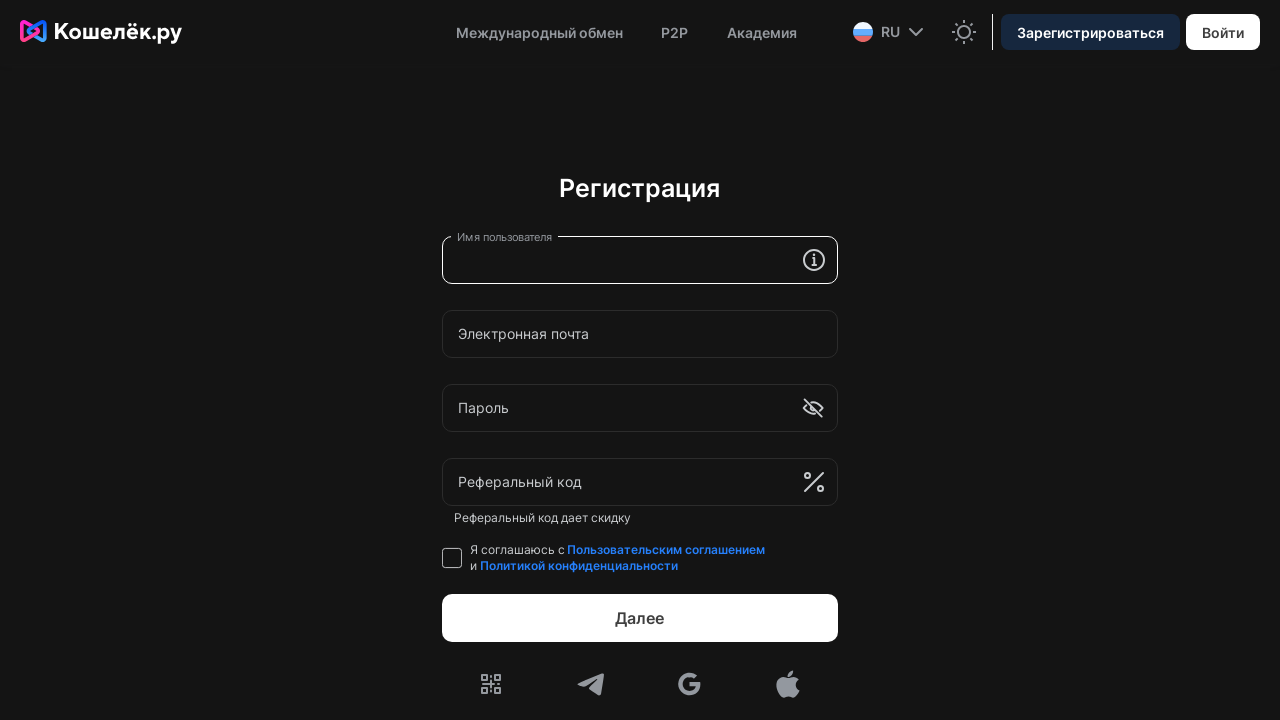

Located username input field within shadow DOM for character '/'
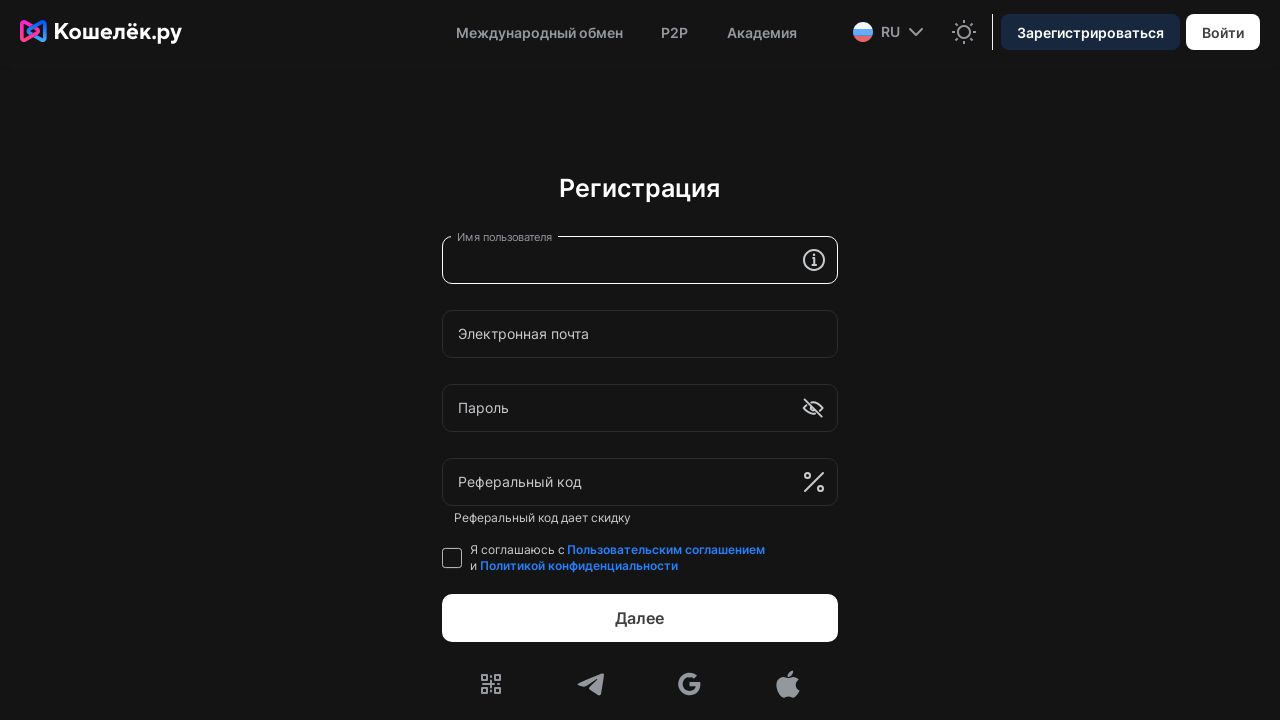

Entered 'Name/' in username field to test validation on .remoteComponent >> div[data-wi='user-name'] input
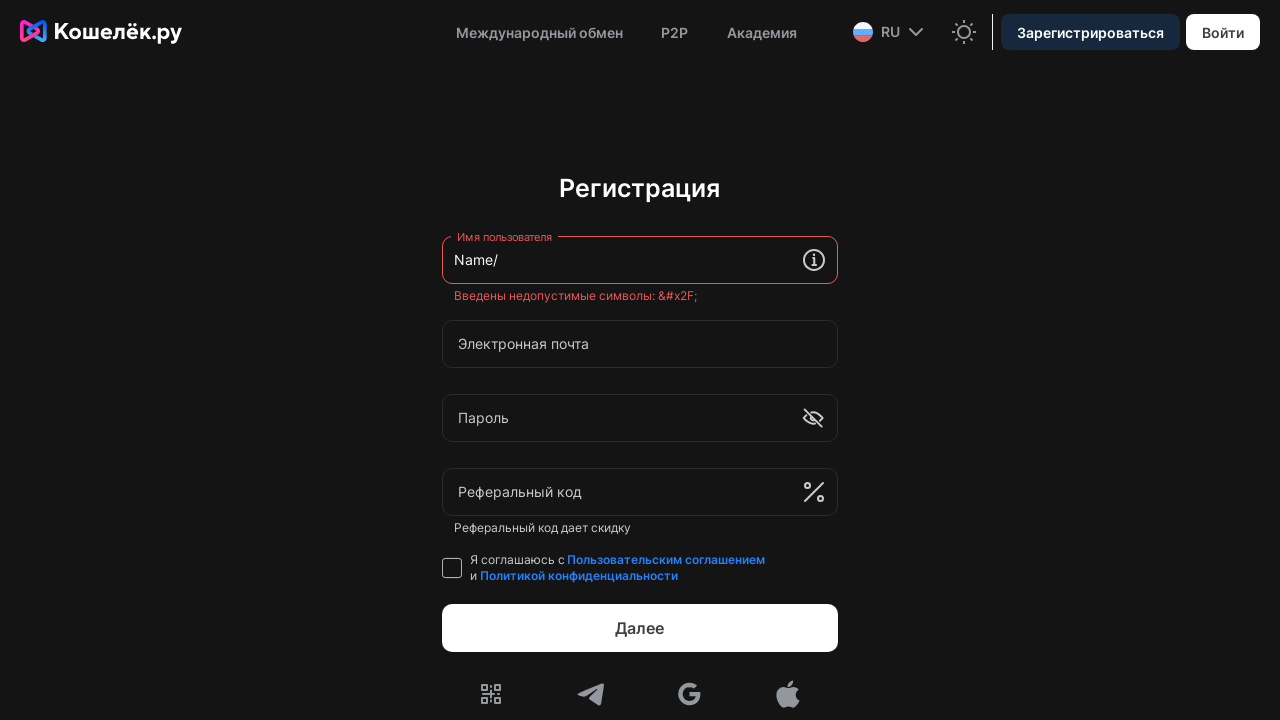

Waited 1 second for validation message to appear for character '/'
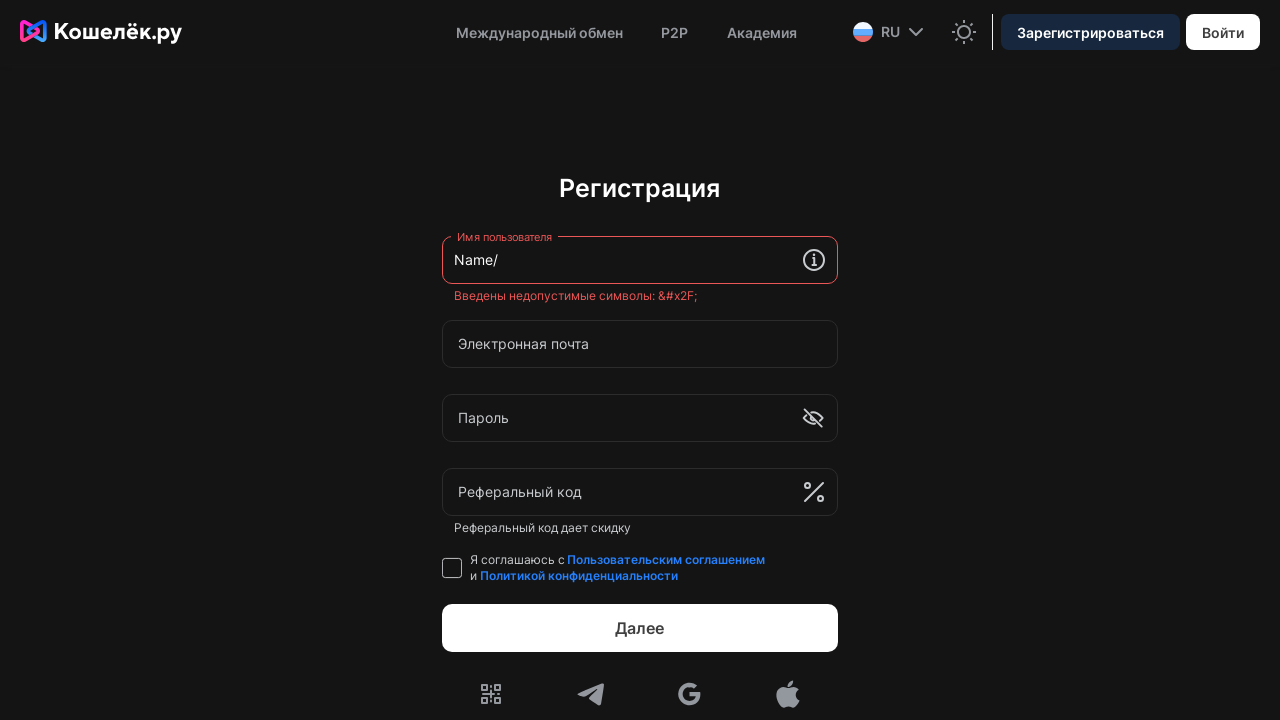

Located error message element for character '/'
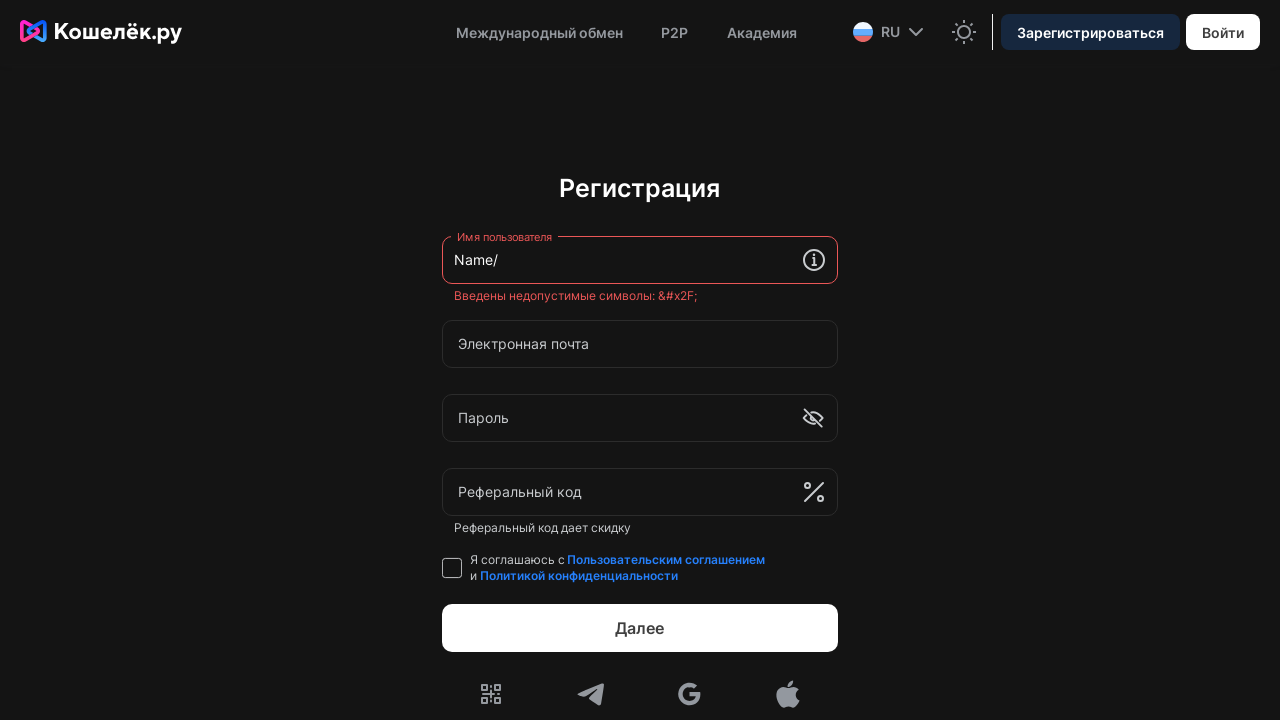

Verified error message is visible for invalid character '/'
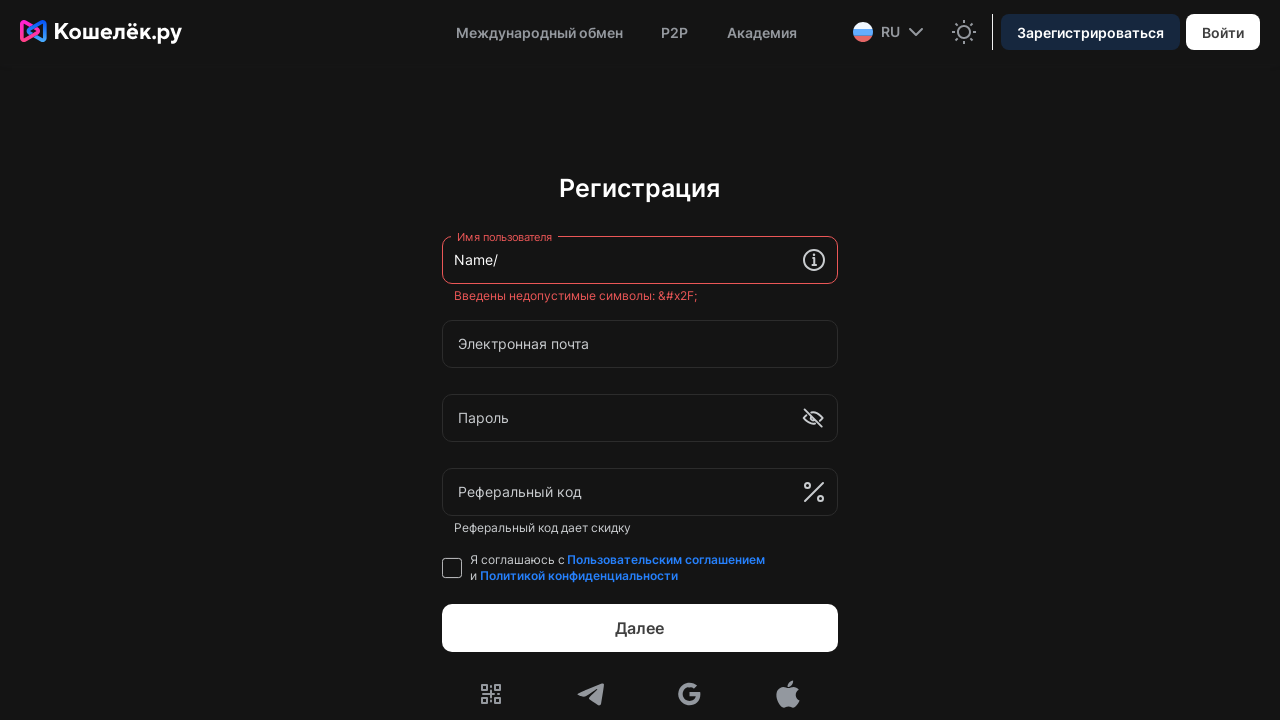

Cleared username input field after testing character '/' on .remoteComponent >> div[data-wi='user-name'] input
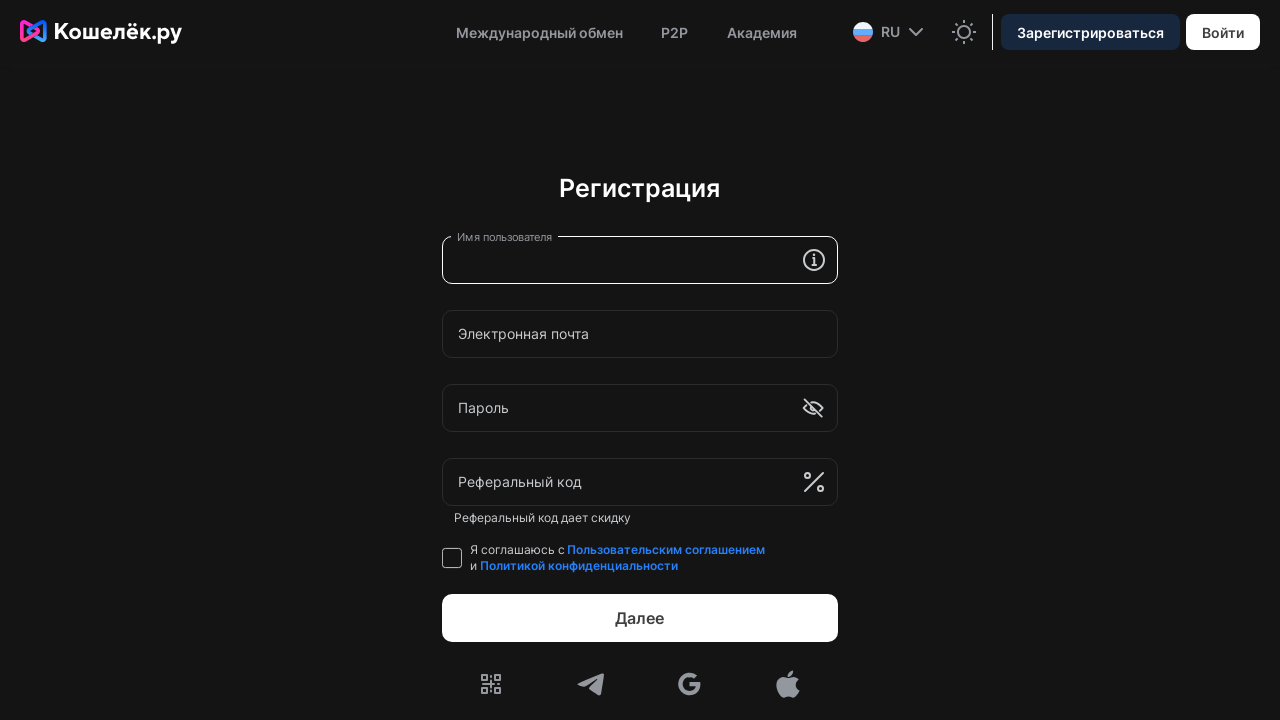

Waited 500ms before testing next character
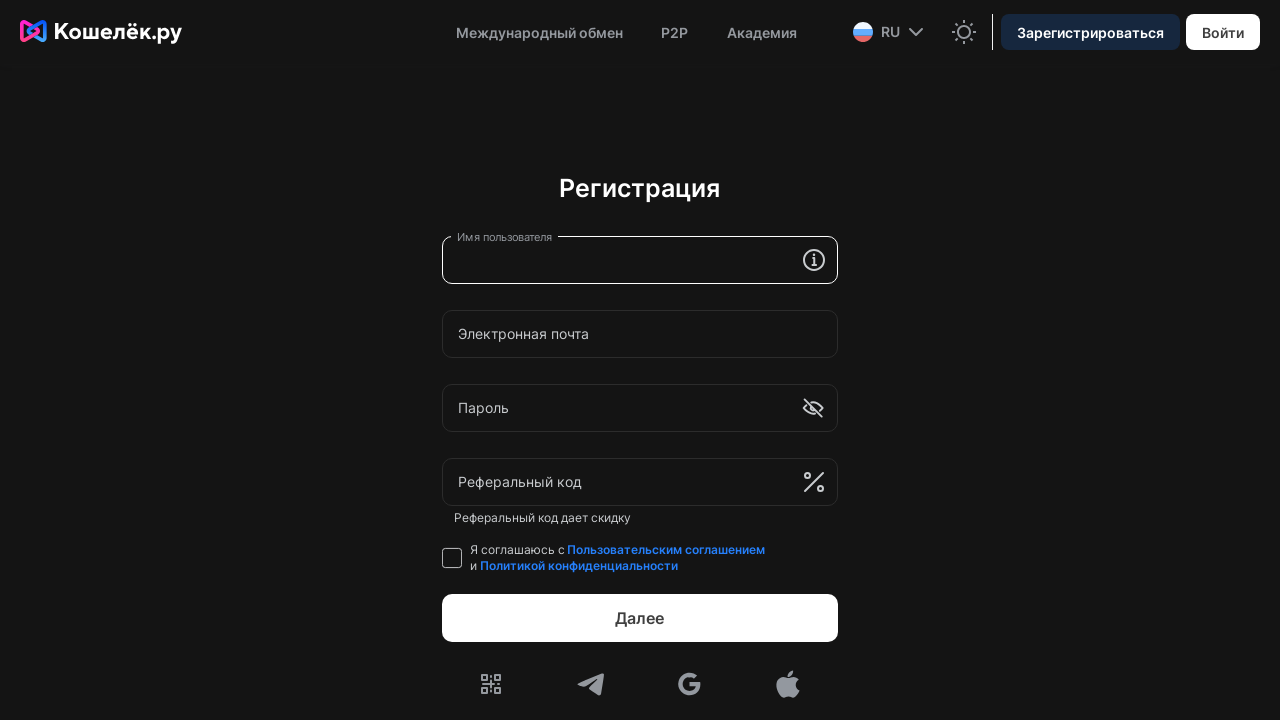

Located shadow host element for character '?'
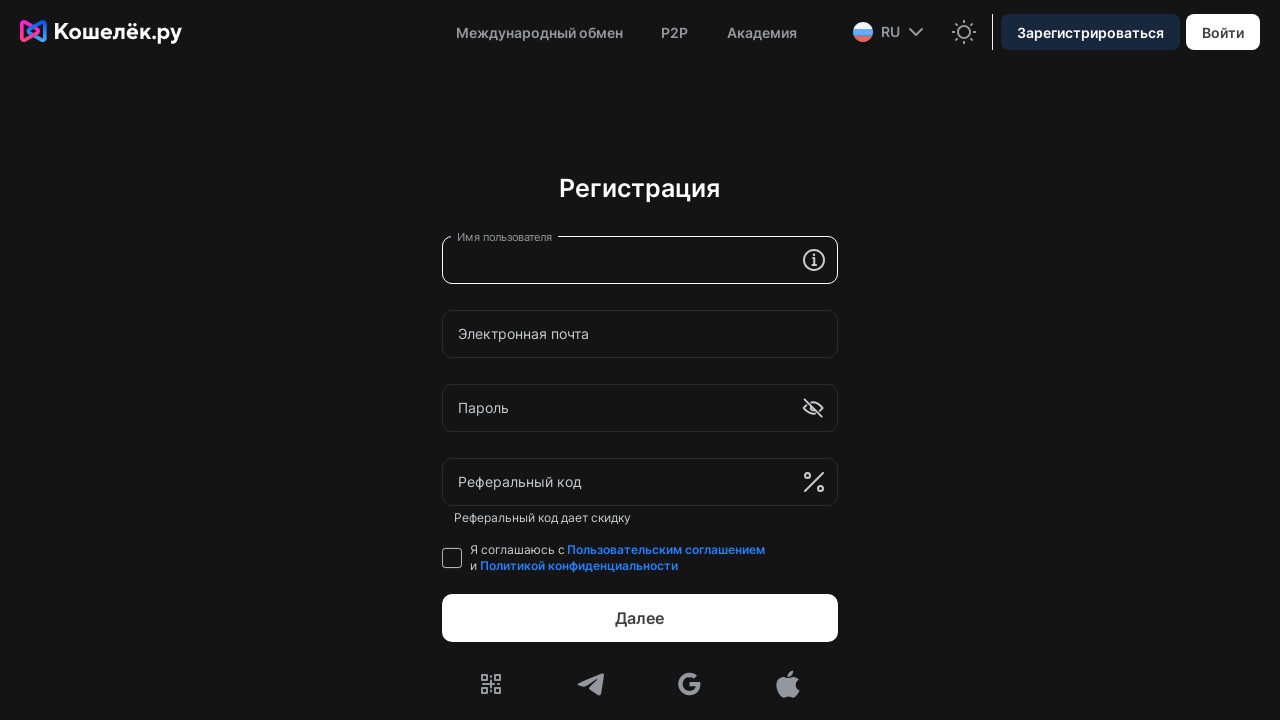

Located username input field within shadow DOM for character '?'
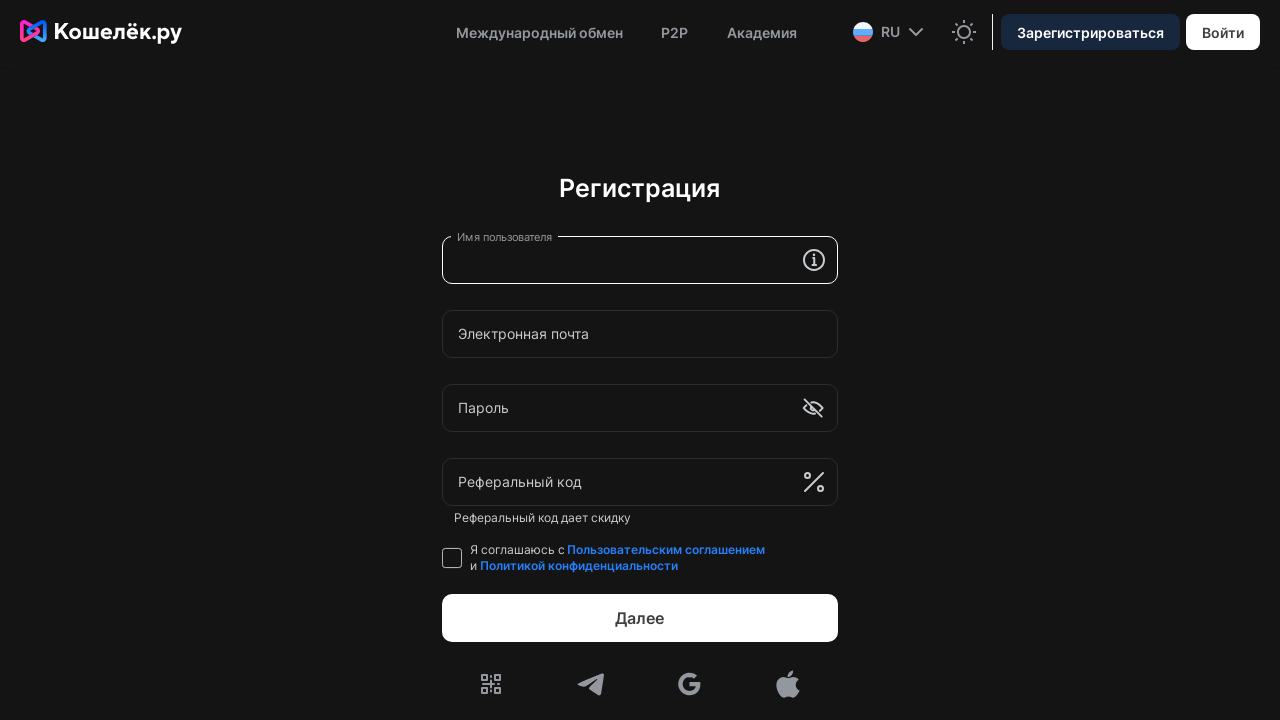

Entered 'Name?' in username field to test validation on .remoteComponent >> div[data-wi='user-name'] input
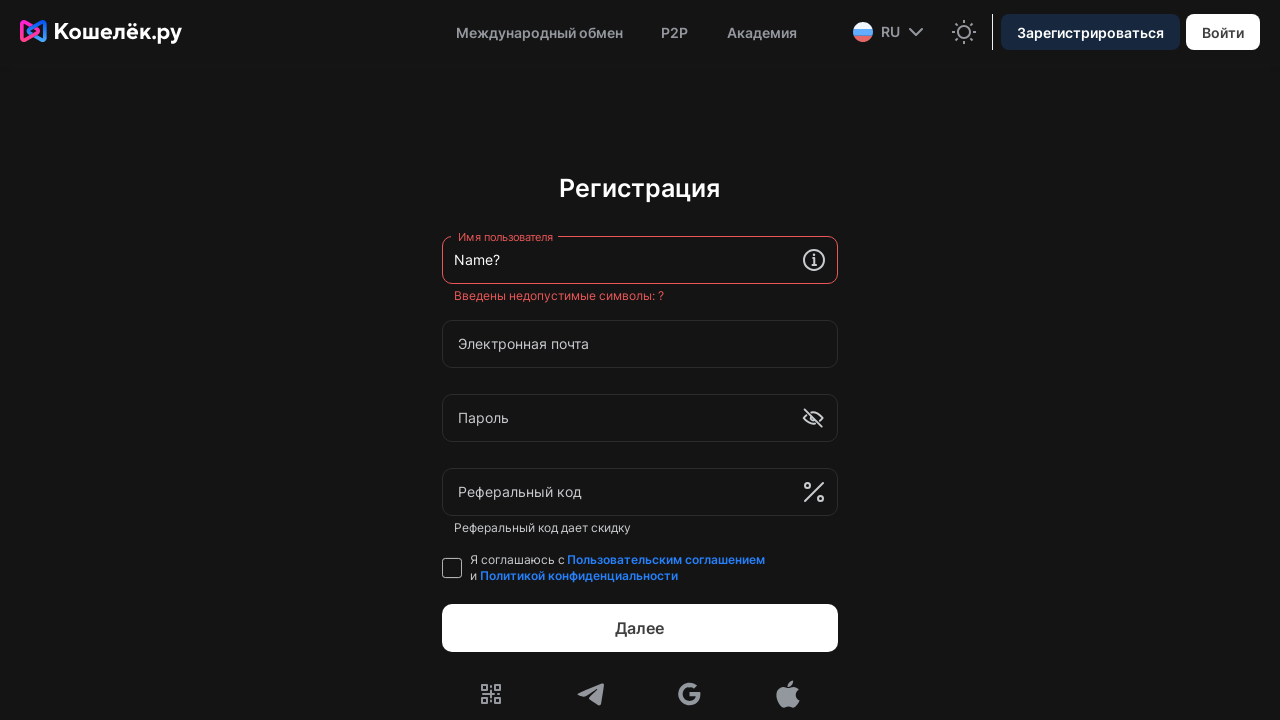

Waited 1 second for validation message to appear for character '?'
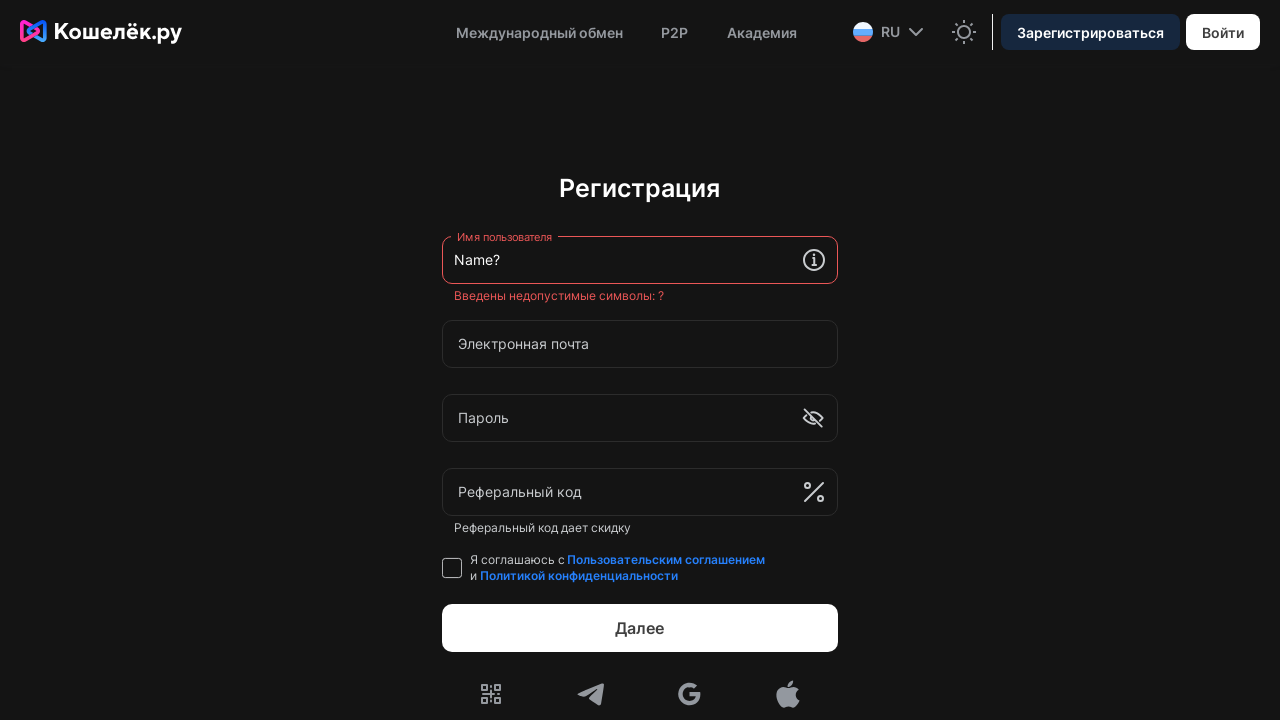

Located error message element for character '?'
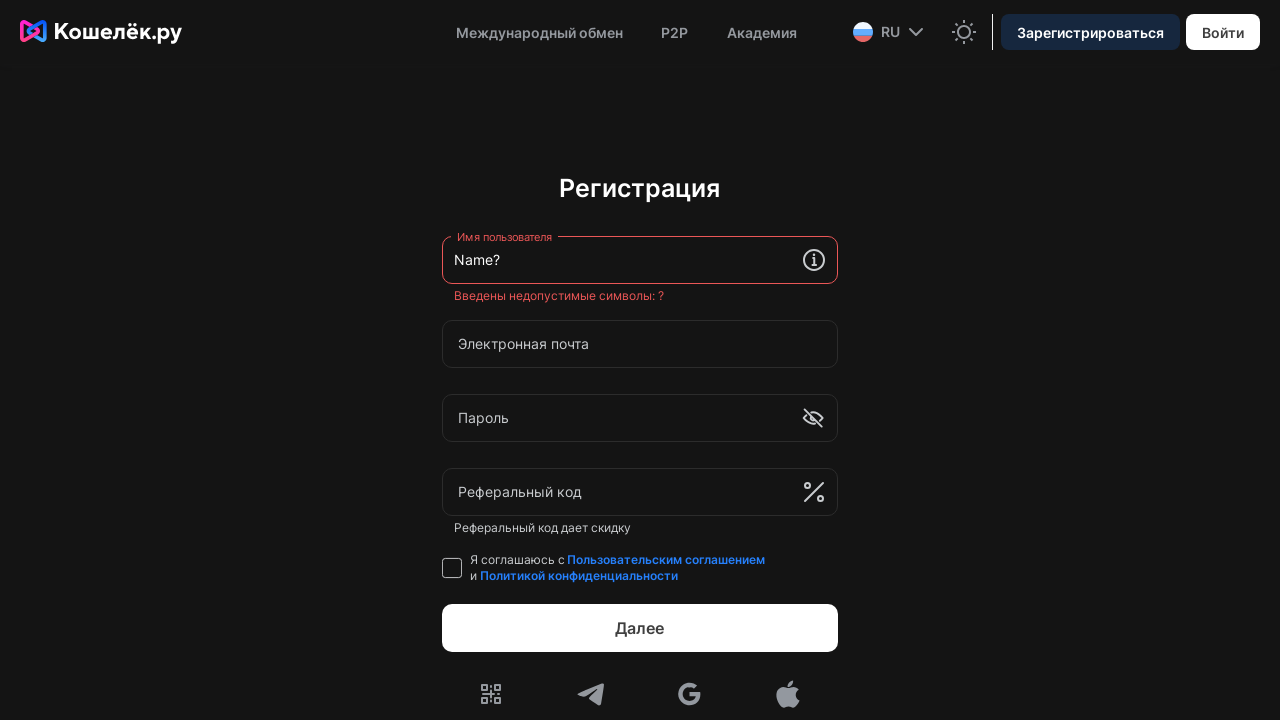

Verified error message is visible for invalid character '?'
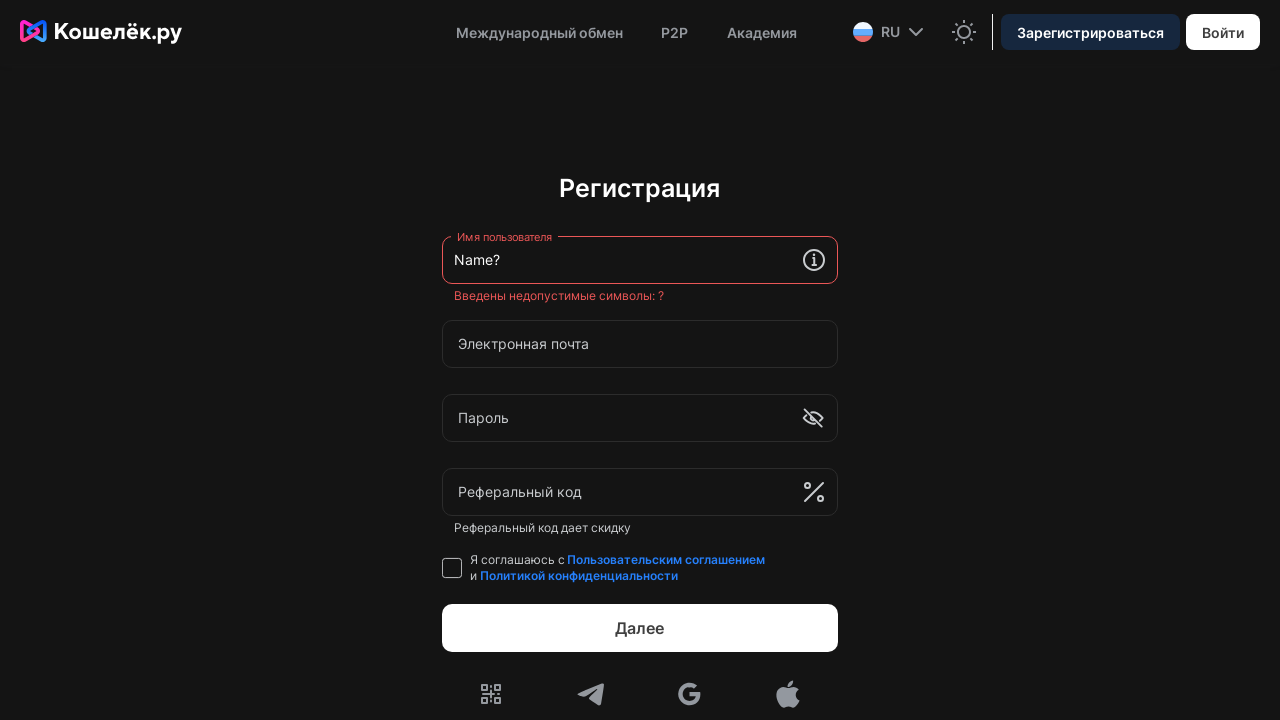

Cleared username input field after testing character '?' on .remoteComponent >> div[data-wi='user-name'] input
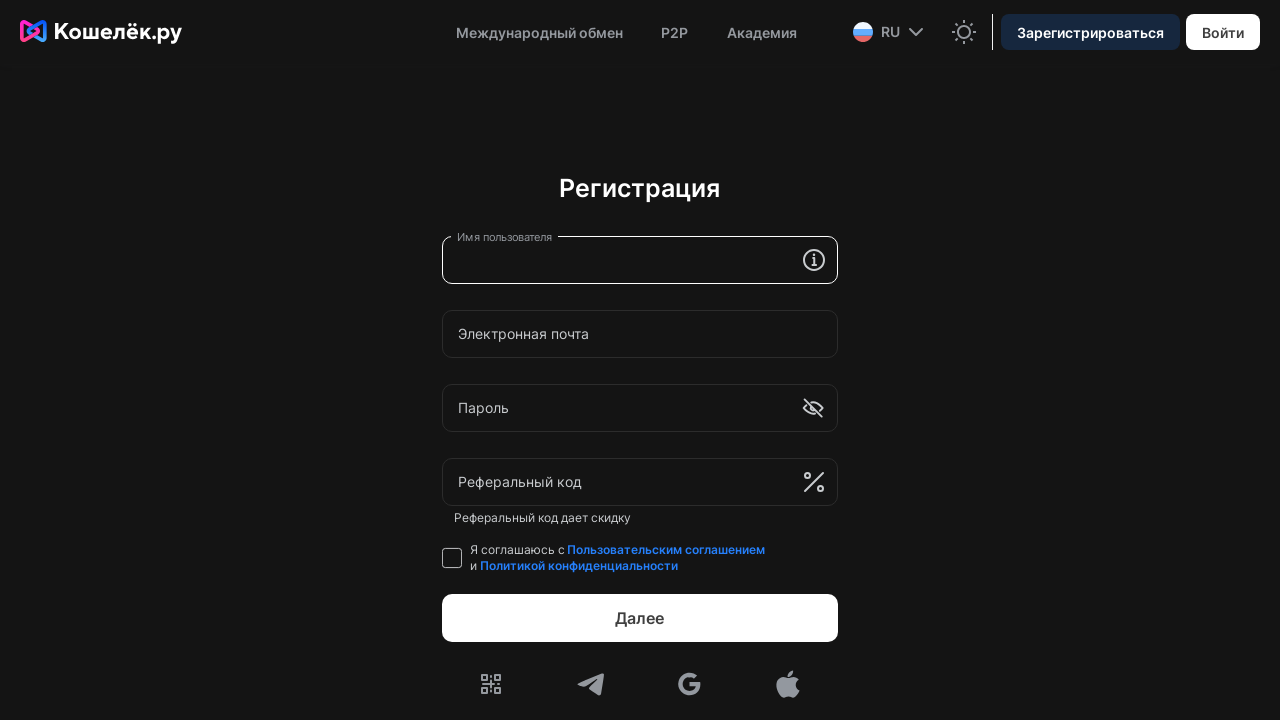

Waited 500ms before testing next character
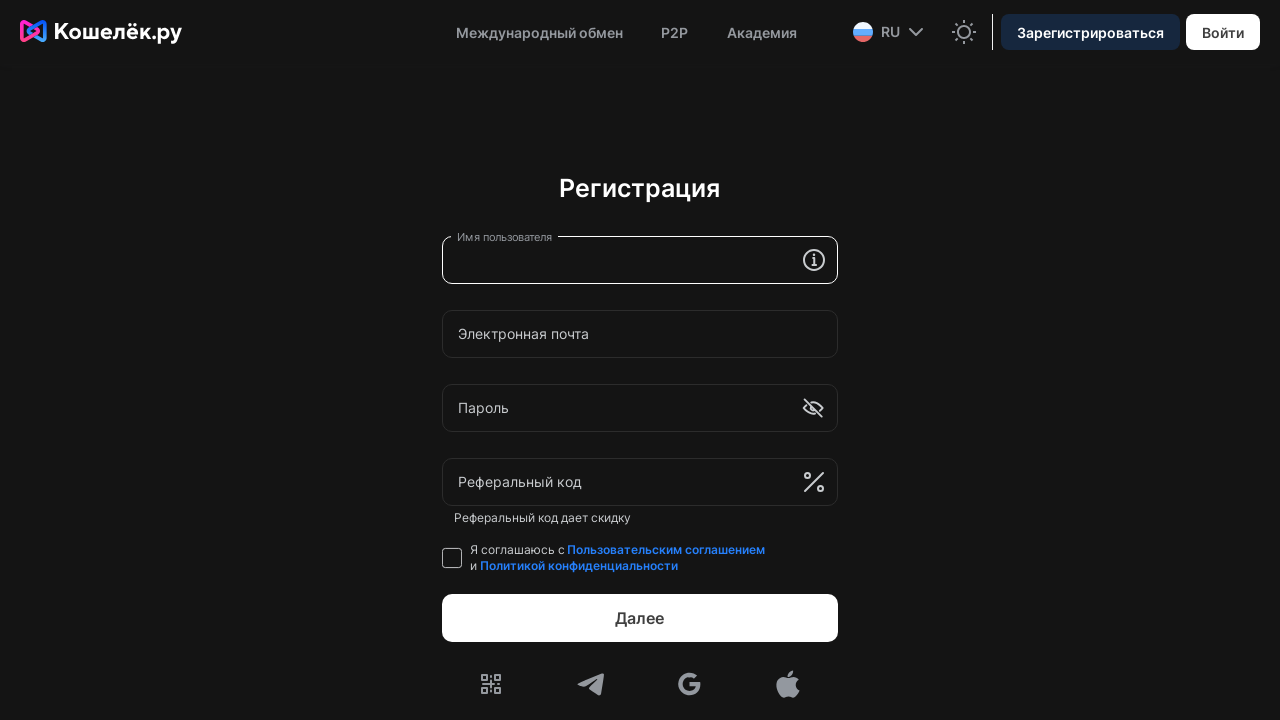

Located shadow host element for character '.'
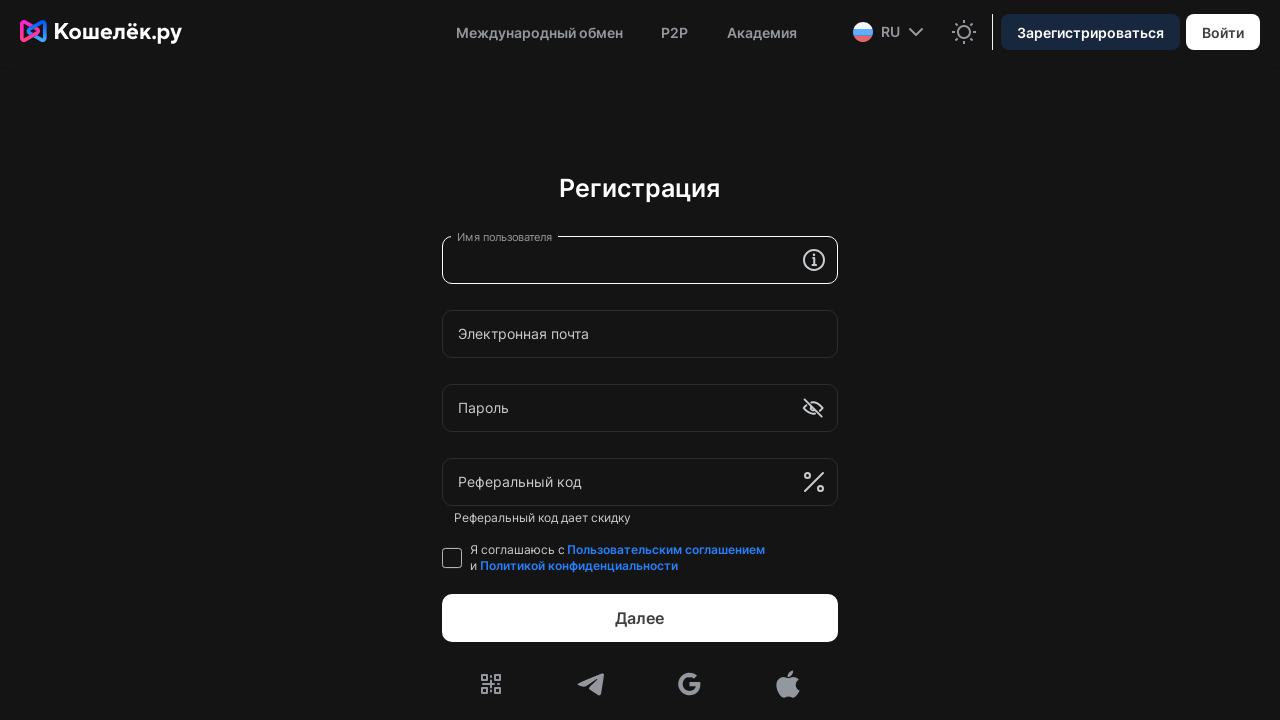

Located username input field within shadow DOM for character '.'
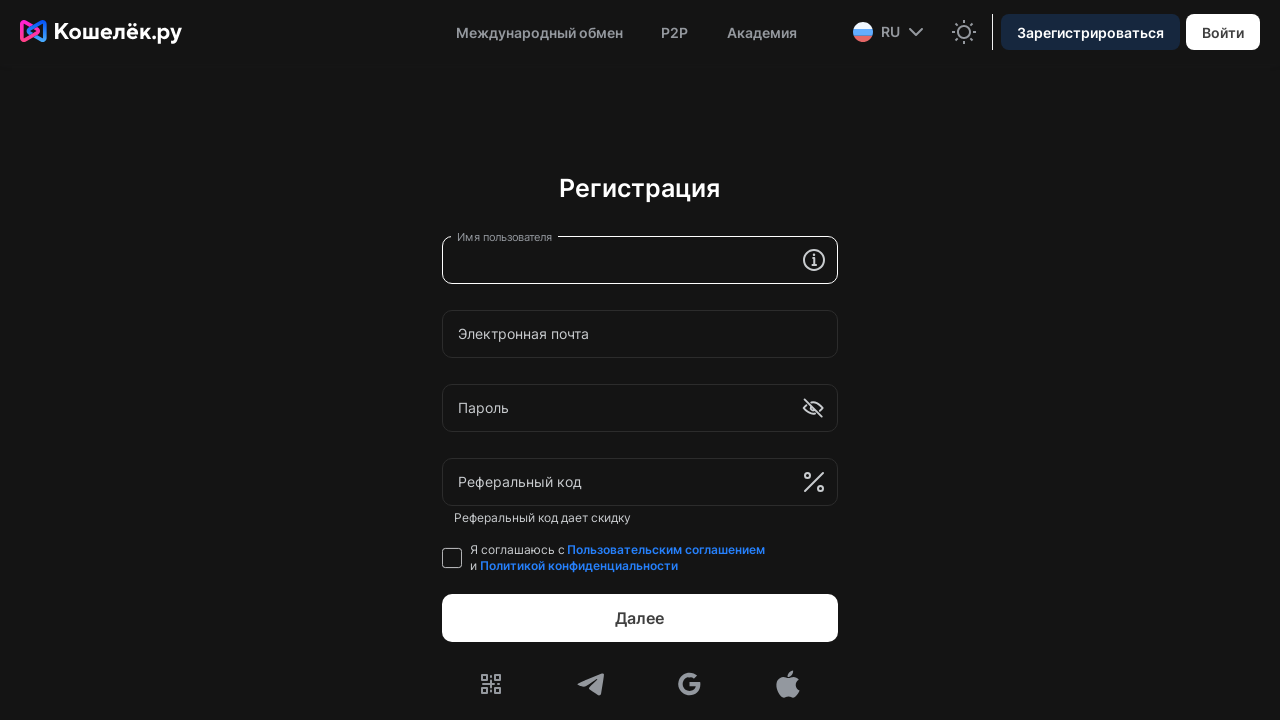

Entered 'Name.' in username field to test validation on .remoteComponent >> div[data-wi='user-name'] input
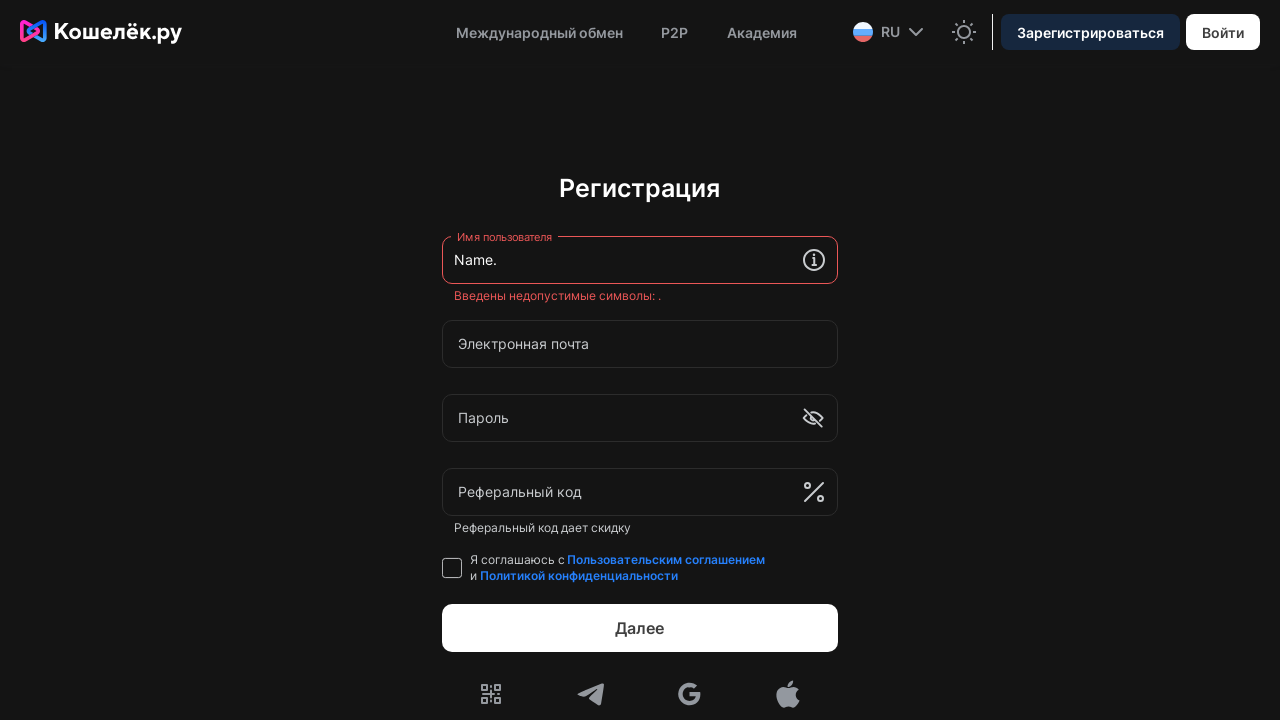

Waited 1 second for validation message to appear for character '.'
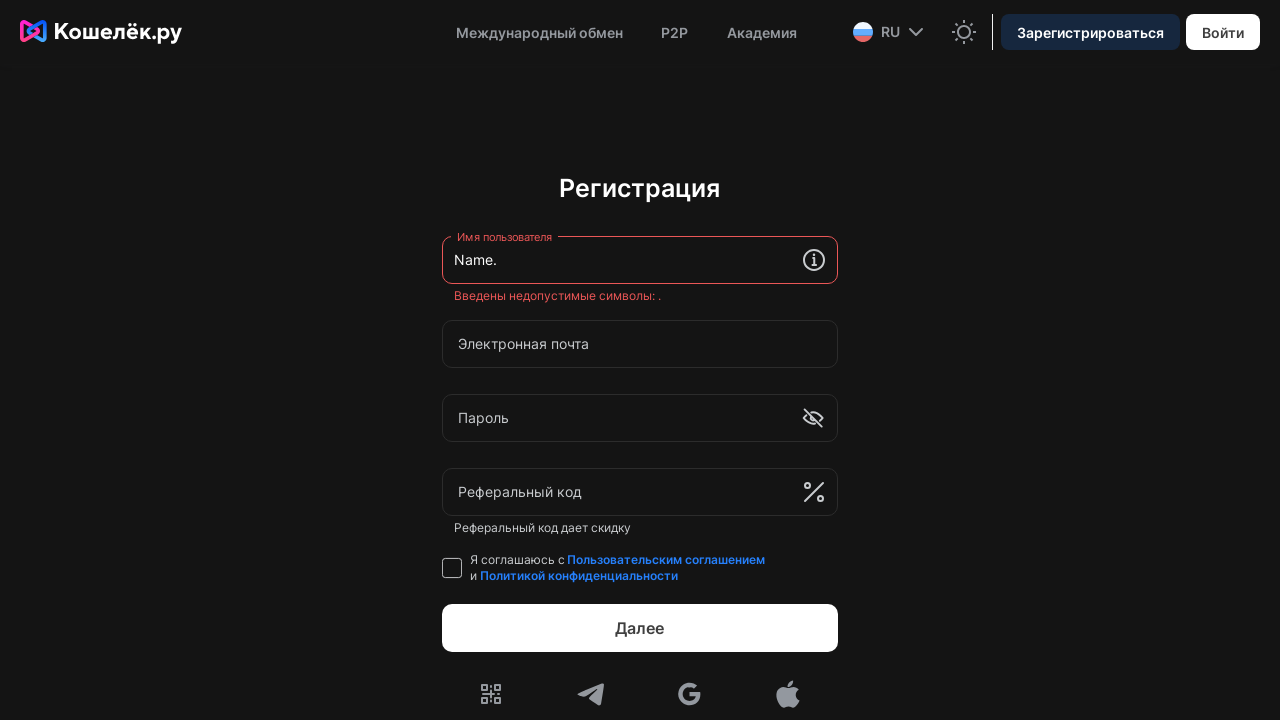

Located error message element for character '.'
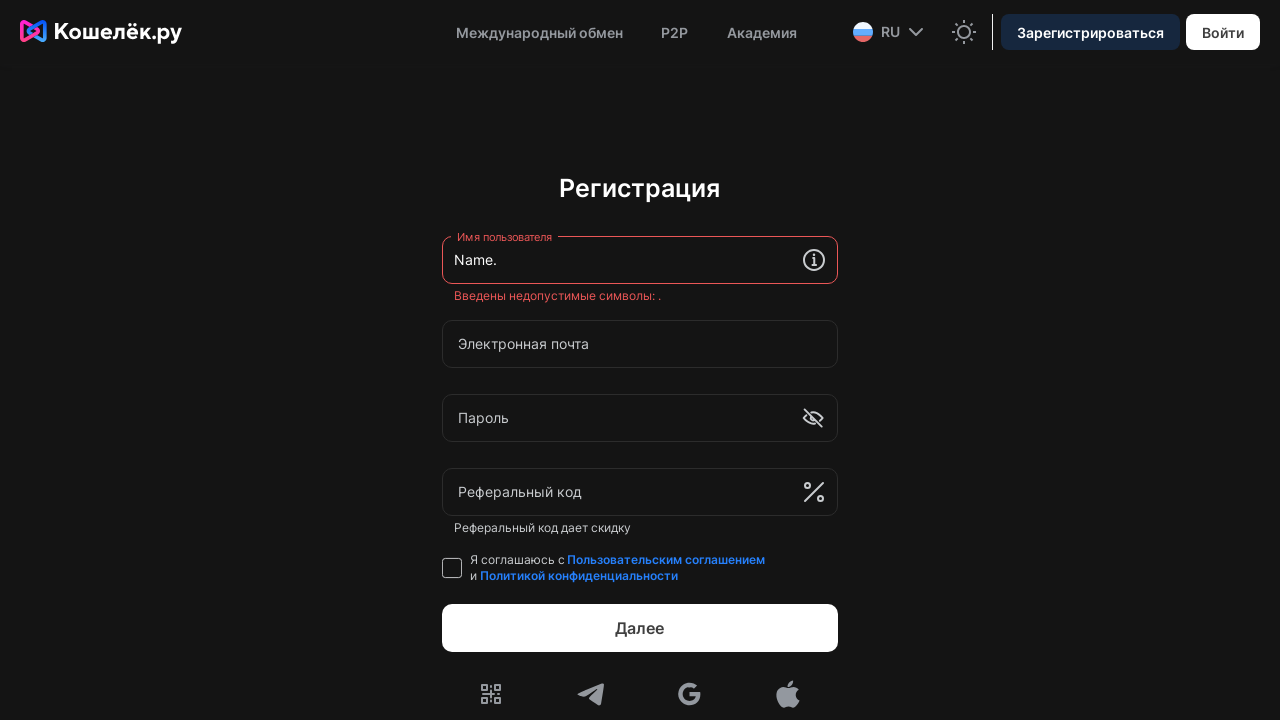

Verified error message is visible for invalid character '.'
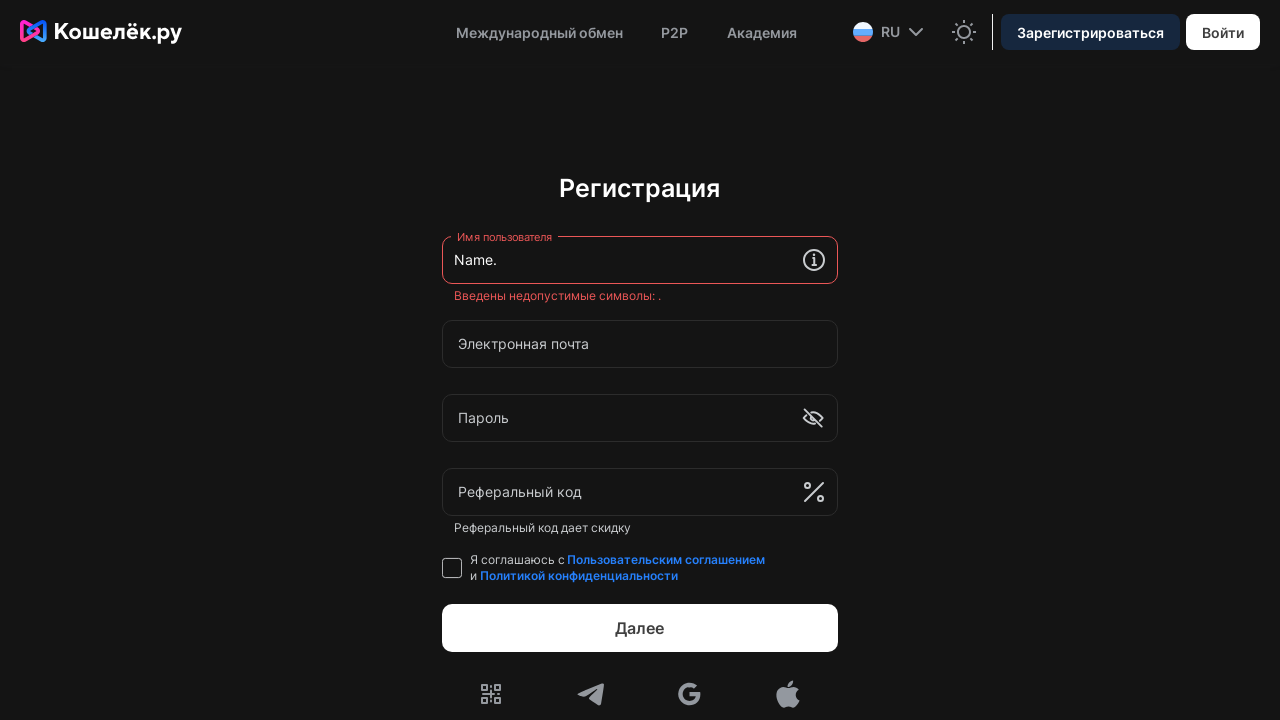

Cleared username input field after testing character '.' on .remoteComponent >> div[data-wi='user-name'] input
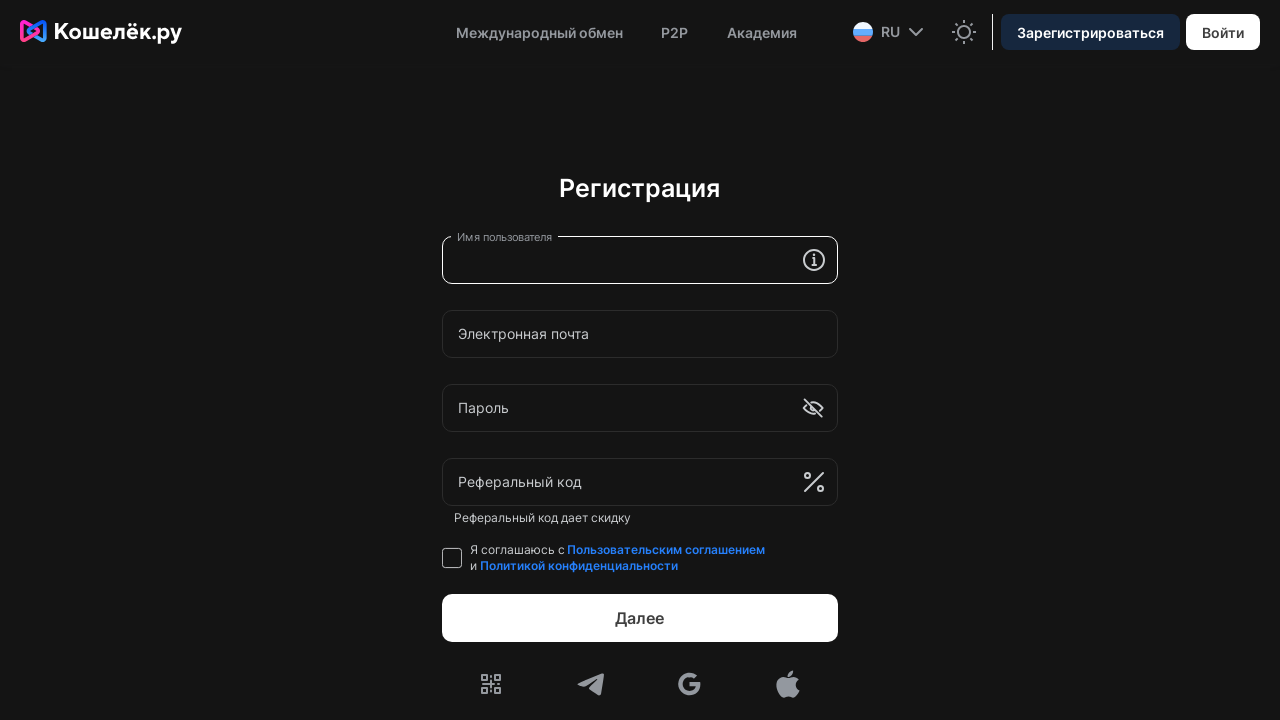

Waited 500ms before testing next character
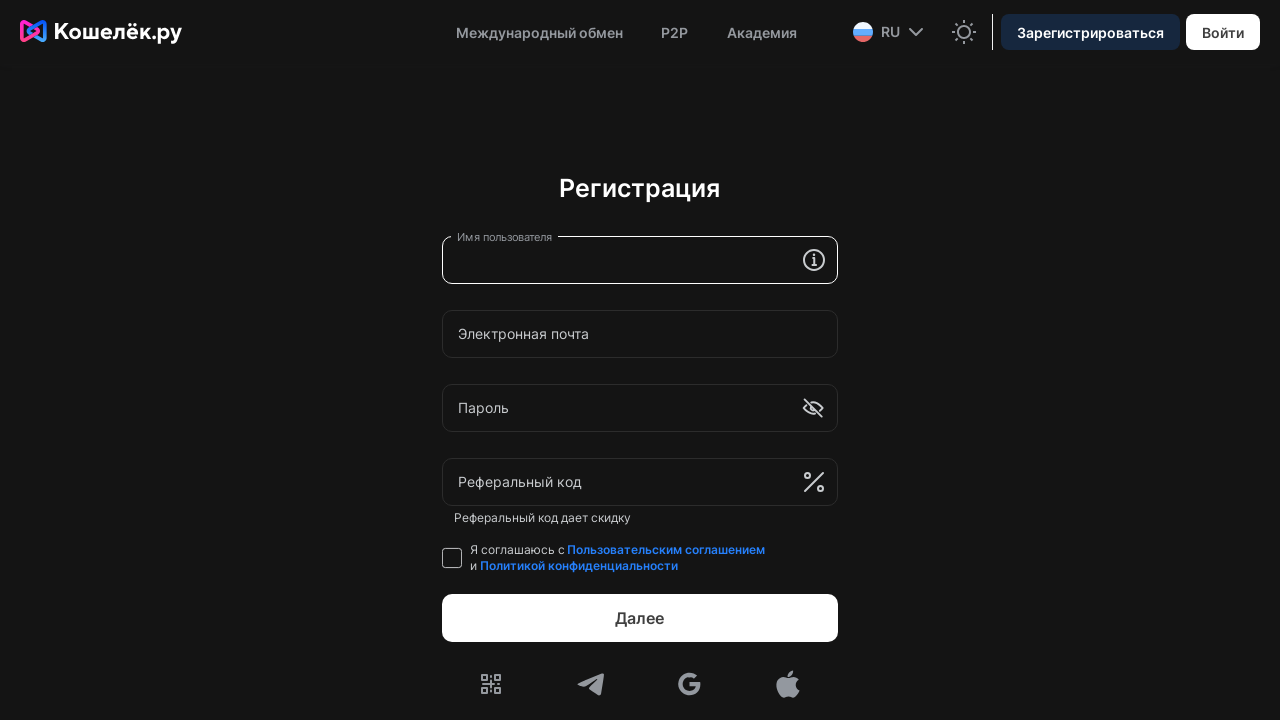

Located shadow host element for character ','
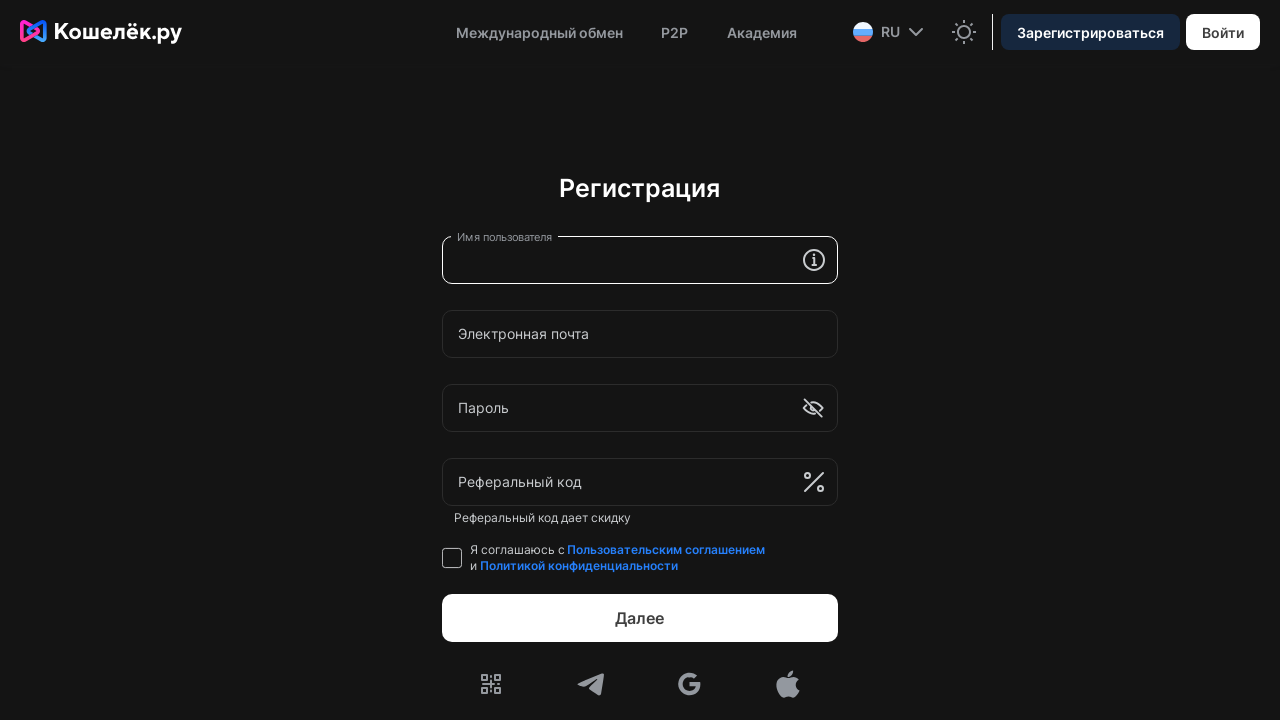

Located username input field within shadow DOM for character ','
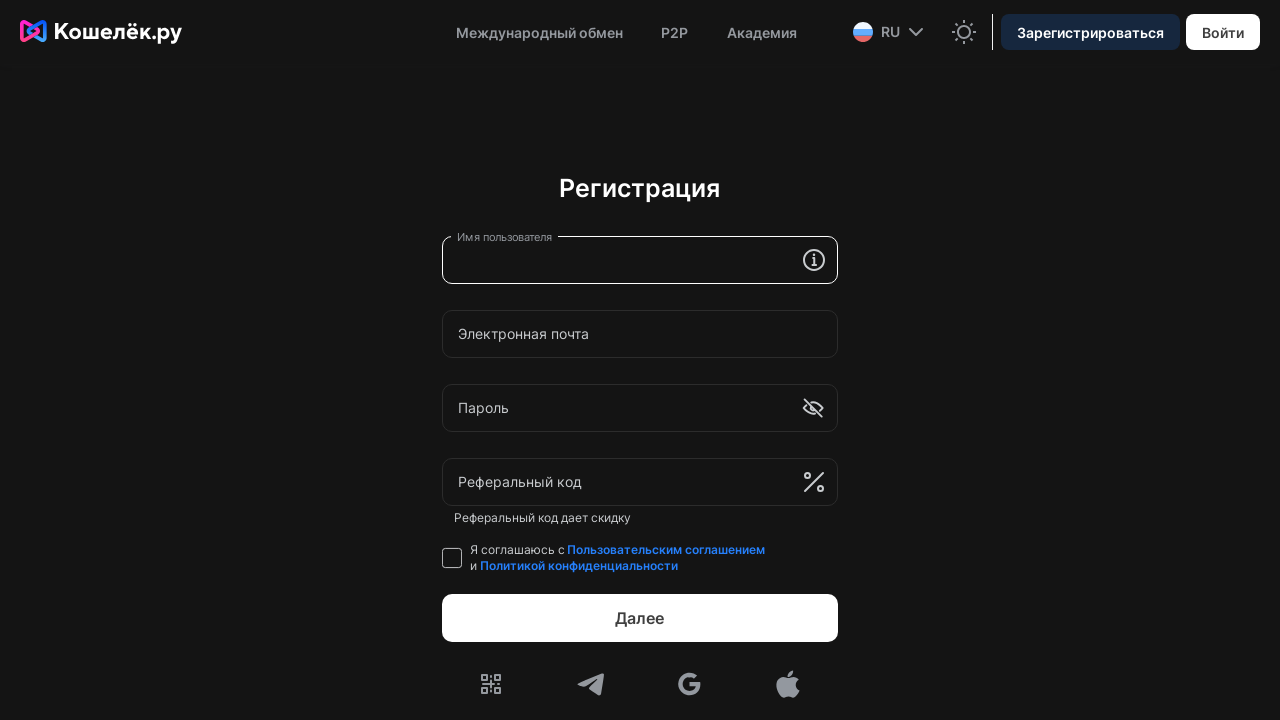

Entered 'Name,' in username field to test validation on .remoteComponent >> div[data-wi='user-name'] input
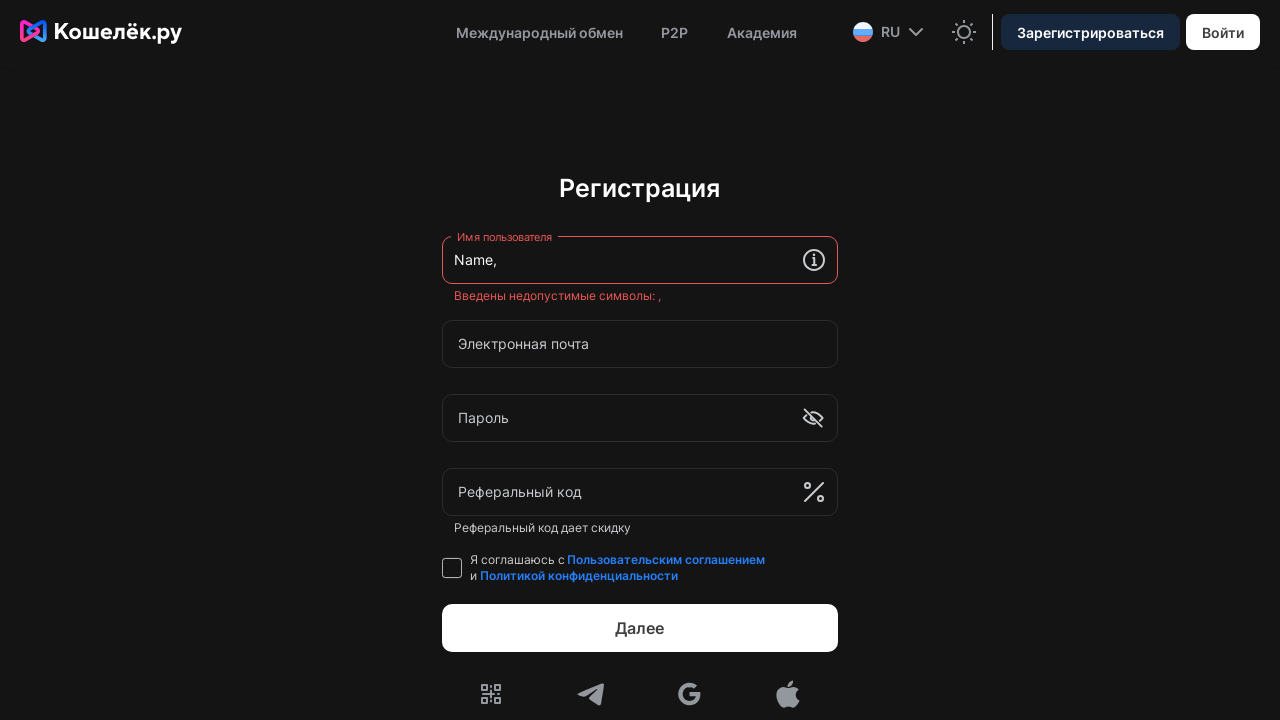

Waited 1 second for validation message to appear for character ','
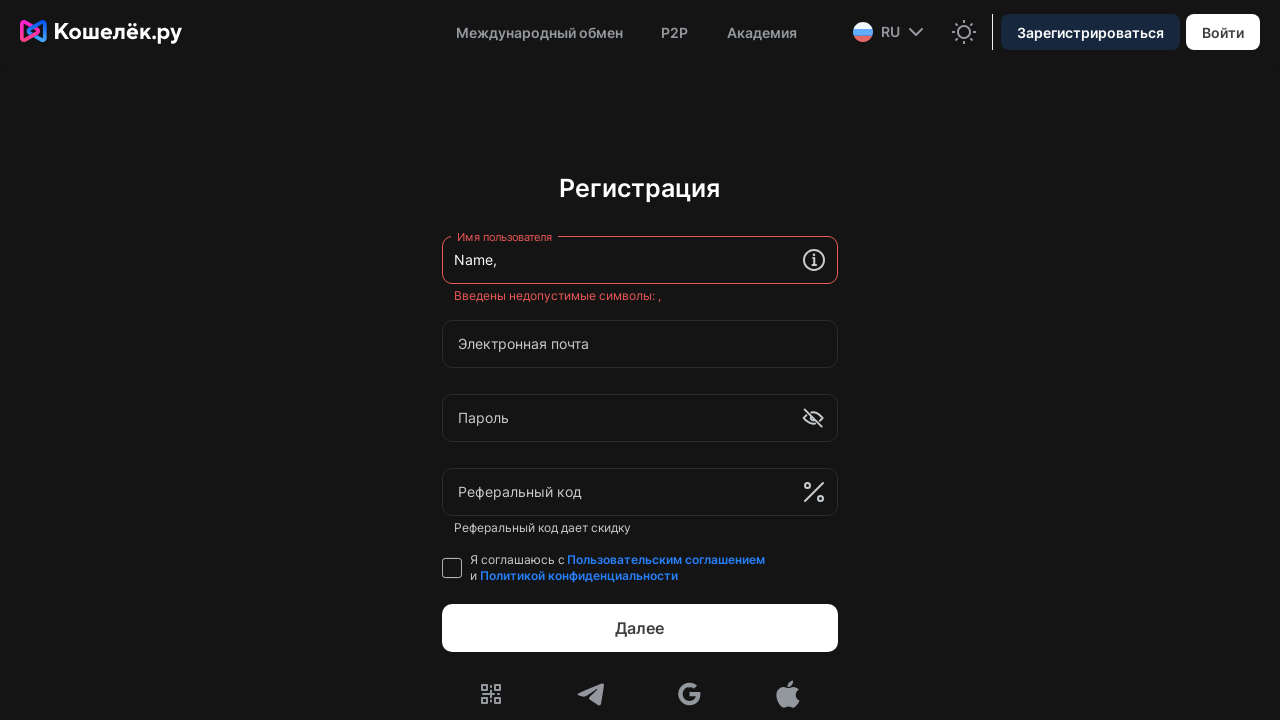

Located error message element for character ','
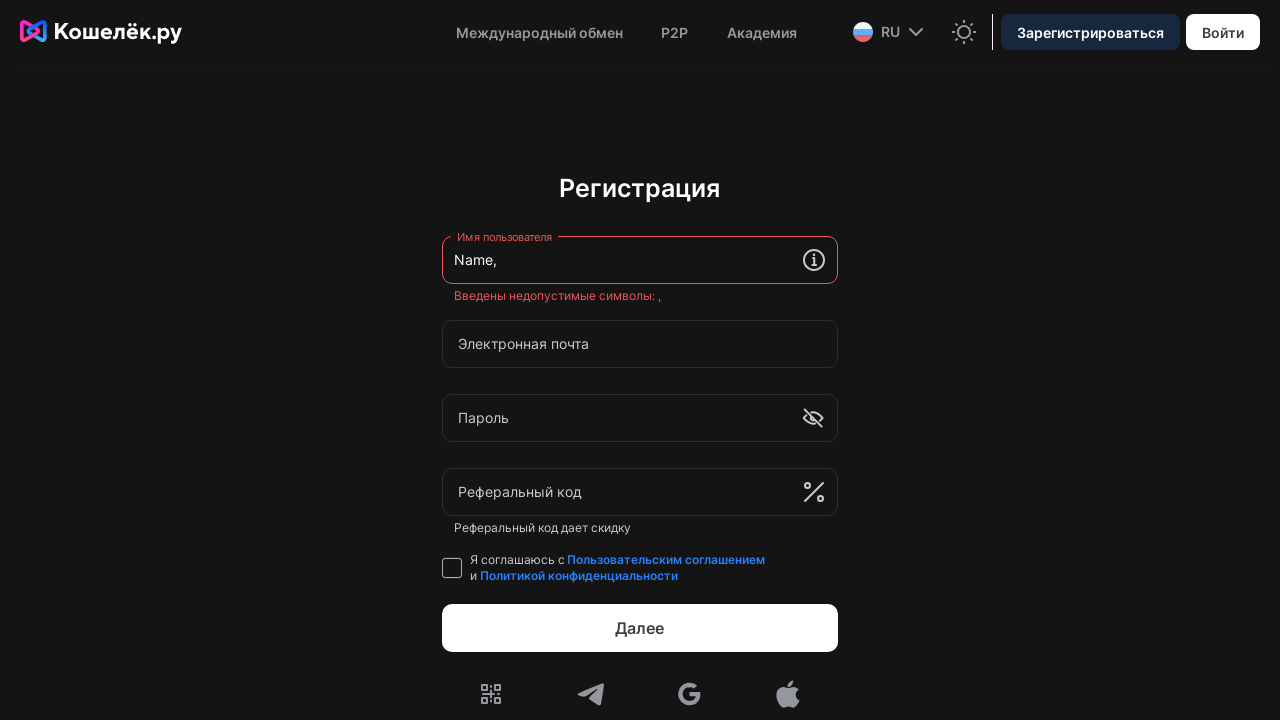

Verified error message is visible for invalid character ','
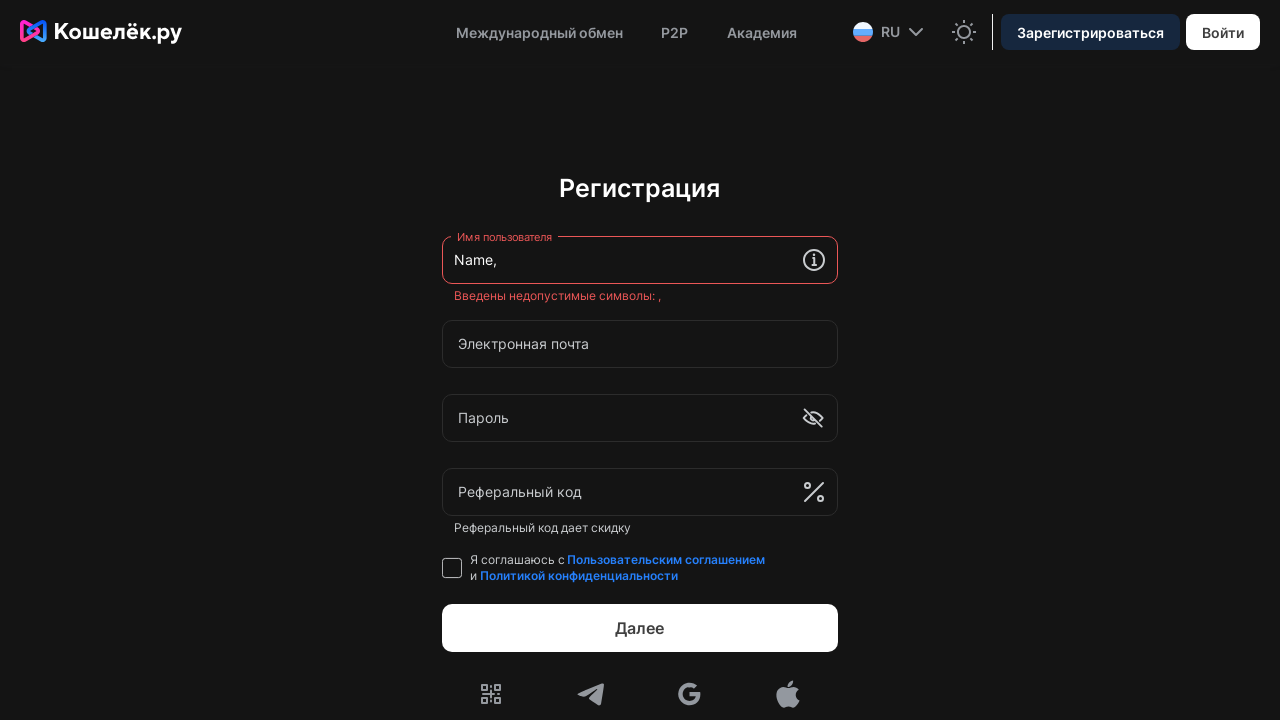

Cleared username input field after testing character ',' on .remoteComponent >> div[data-wi='user-name'] input
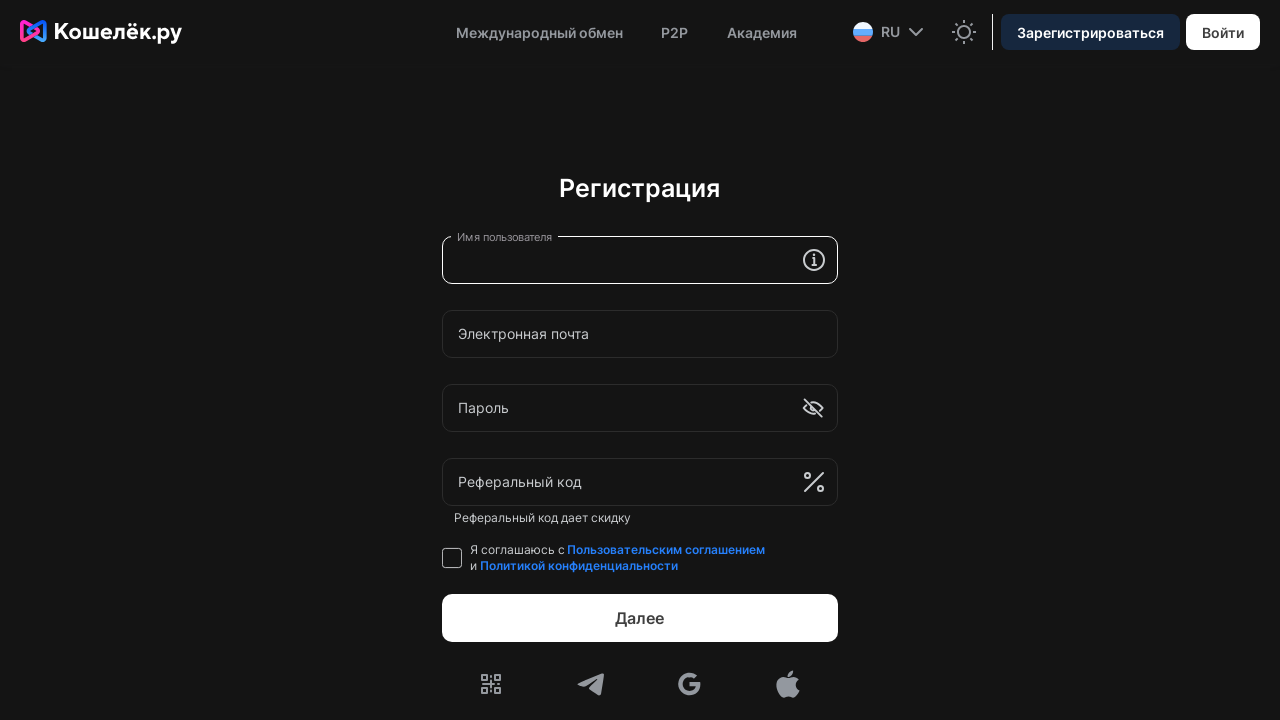

Waited 500ms before testing next character
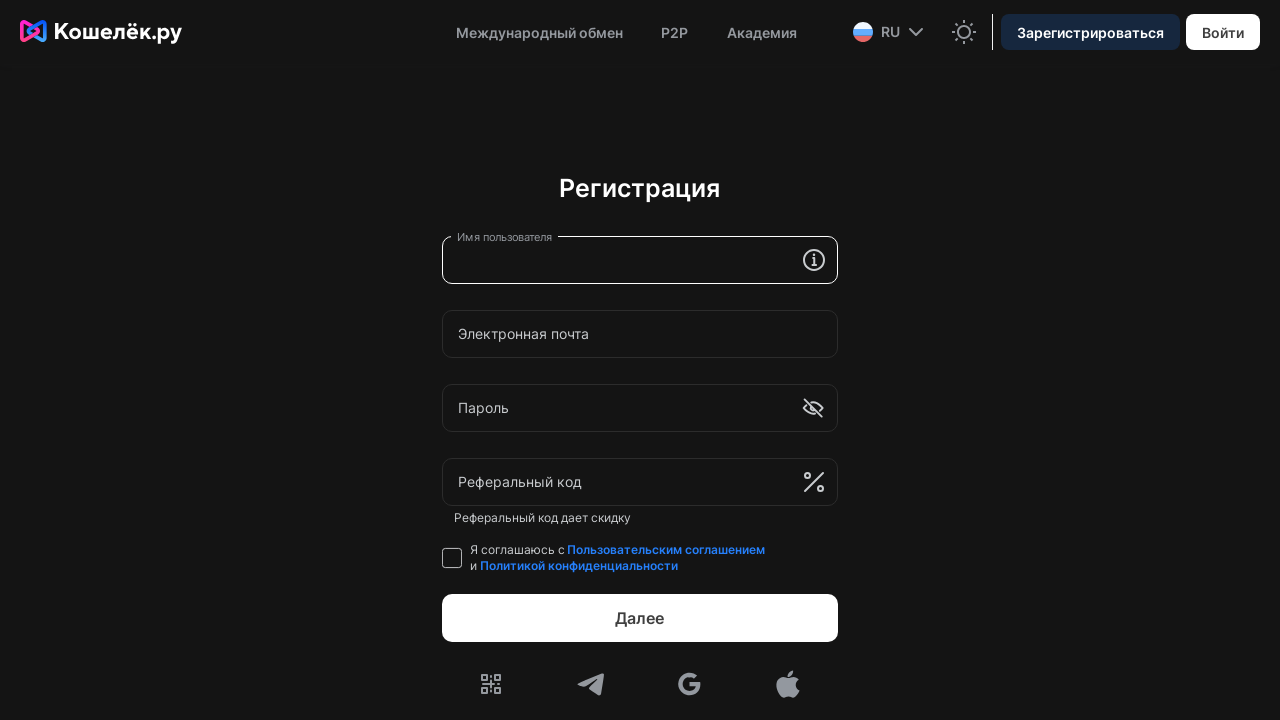

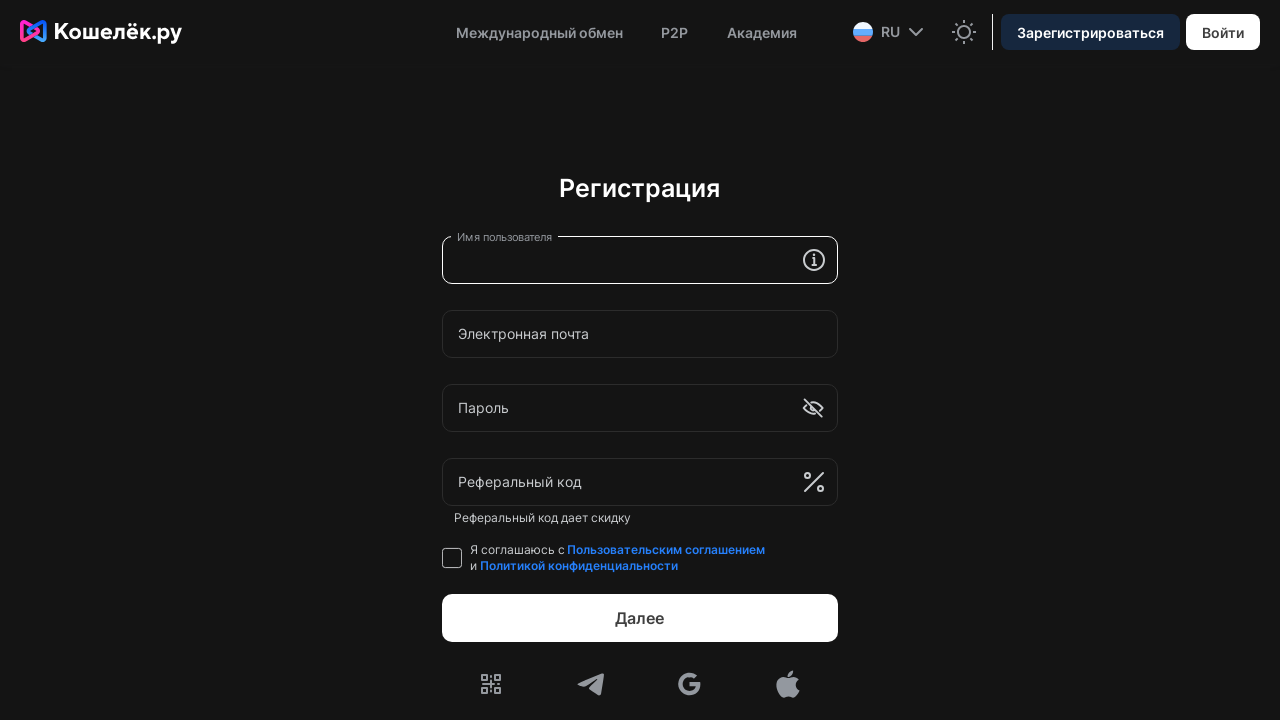